Tests multiple checkboxes and radio buttons by selecting, deselecting, and verifying their states

Starting URL: https://automationfc.github.io/multiple-fields

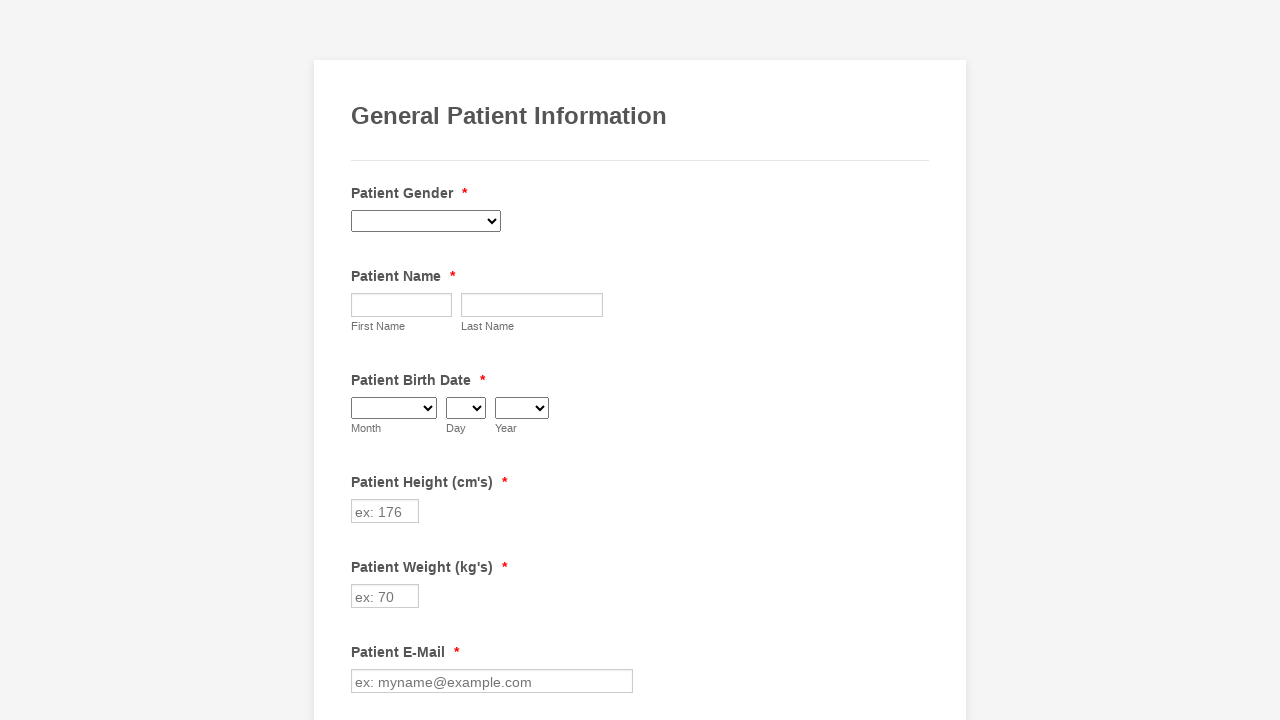

Verified Anemia checkbox is unchecked initially
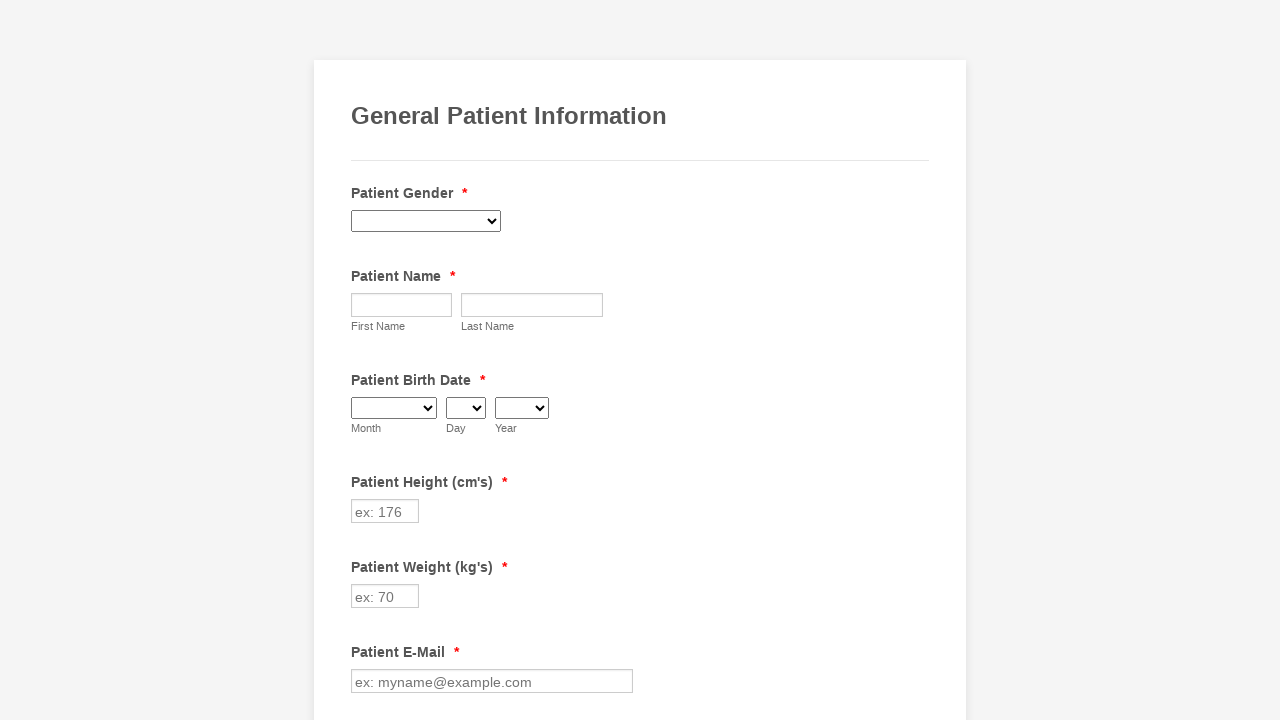

Verified Asthma checkbox is unchecked initially
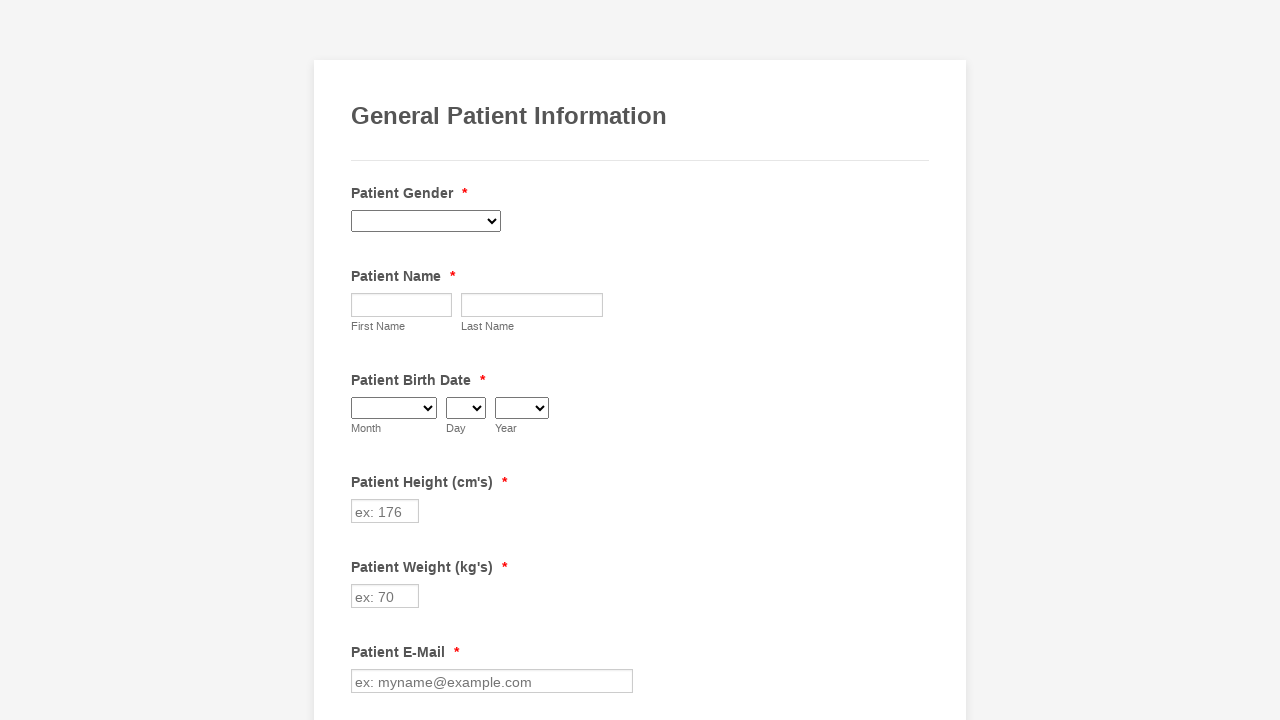

Verified Arthritis checkbox is unchecked initially
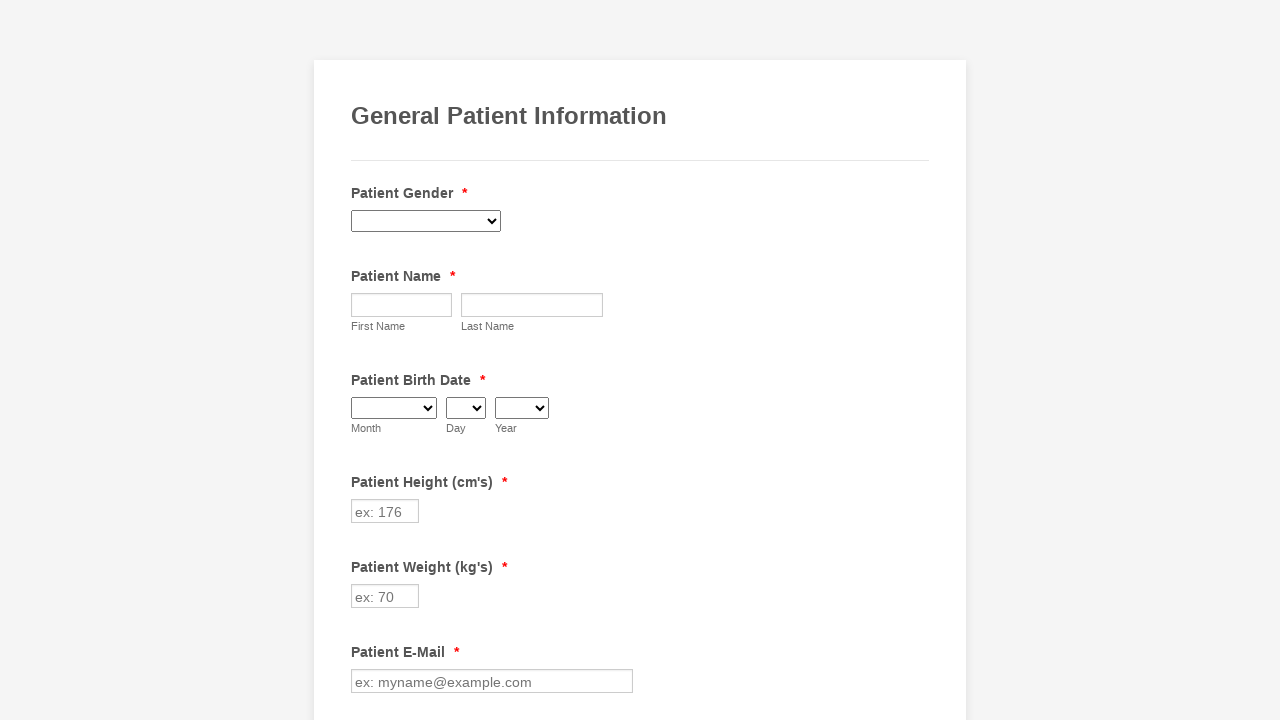

Verified 3-4 days radio button is unchecked initially
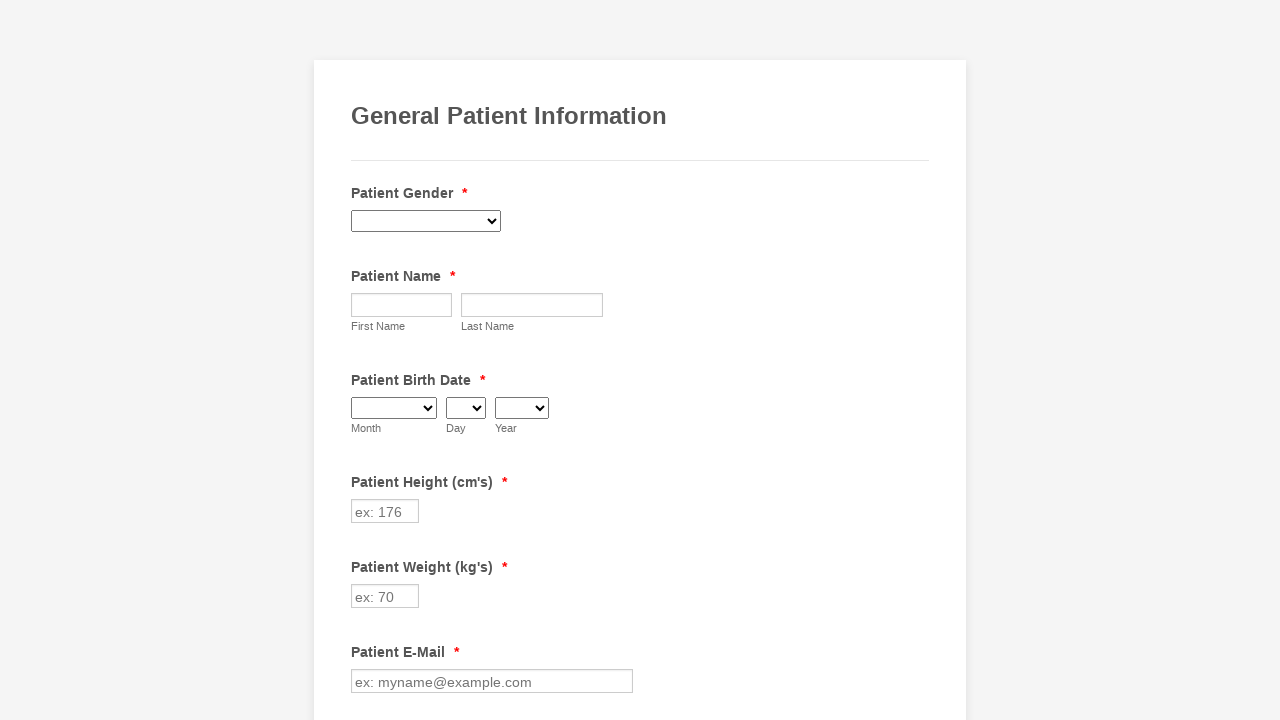

Verified I have a strict diet radio button is unchecked initially
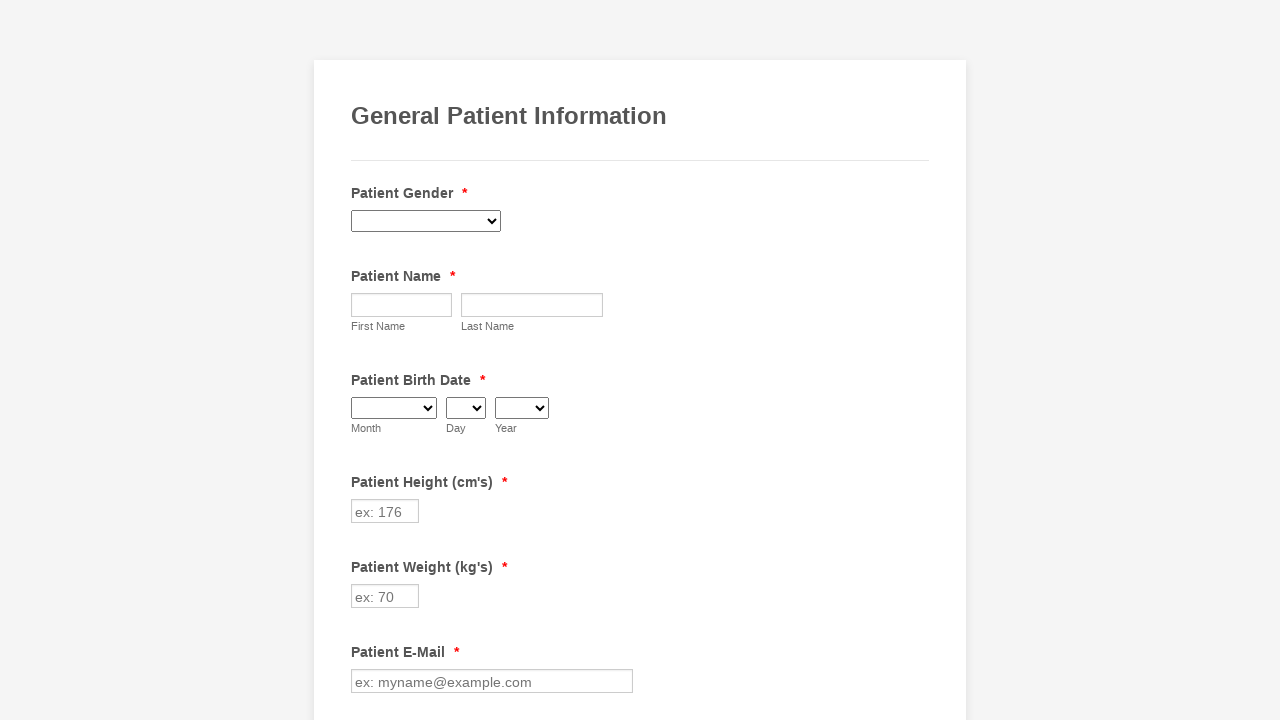

Clicked Anemia checkbox at (362, 360) on input[value='Anemia']
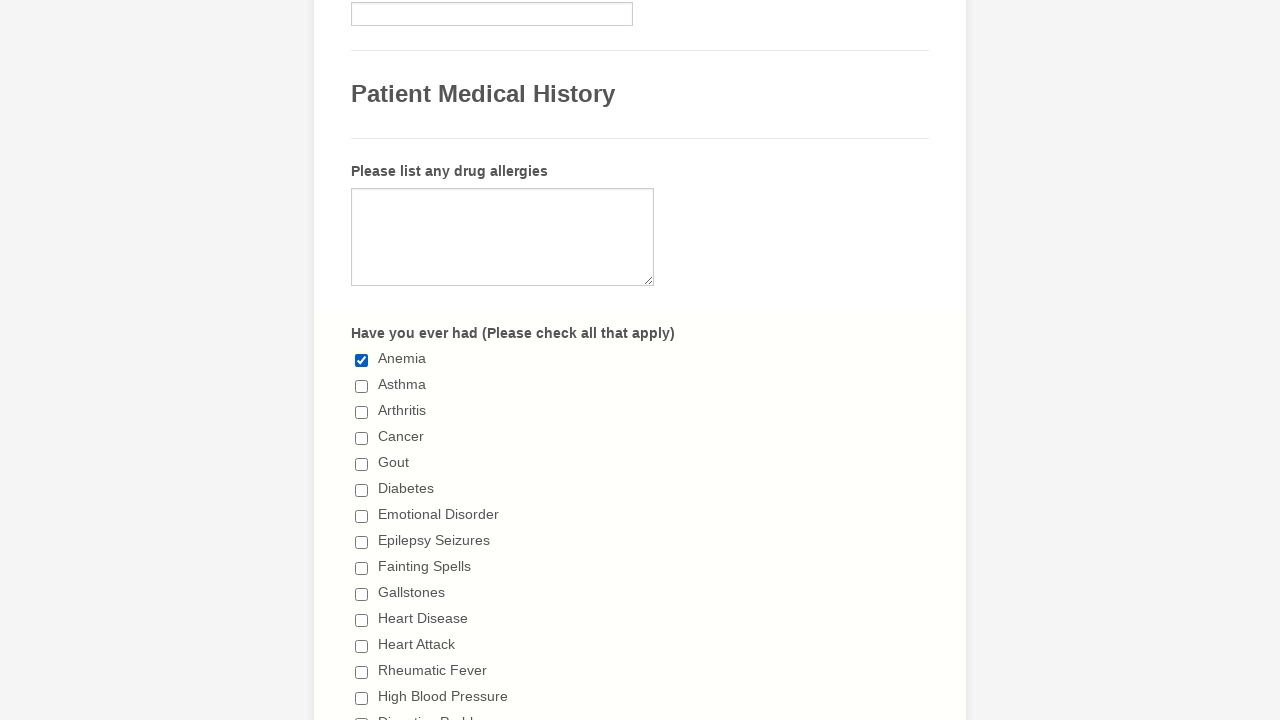

Clicked Asthma checkbox at (362, 386) on input[value='Asthma']
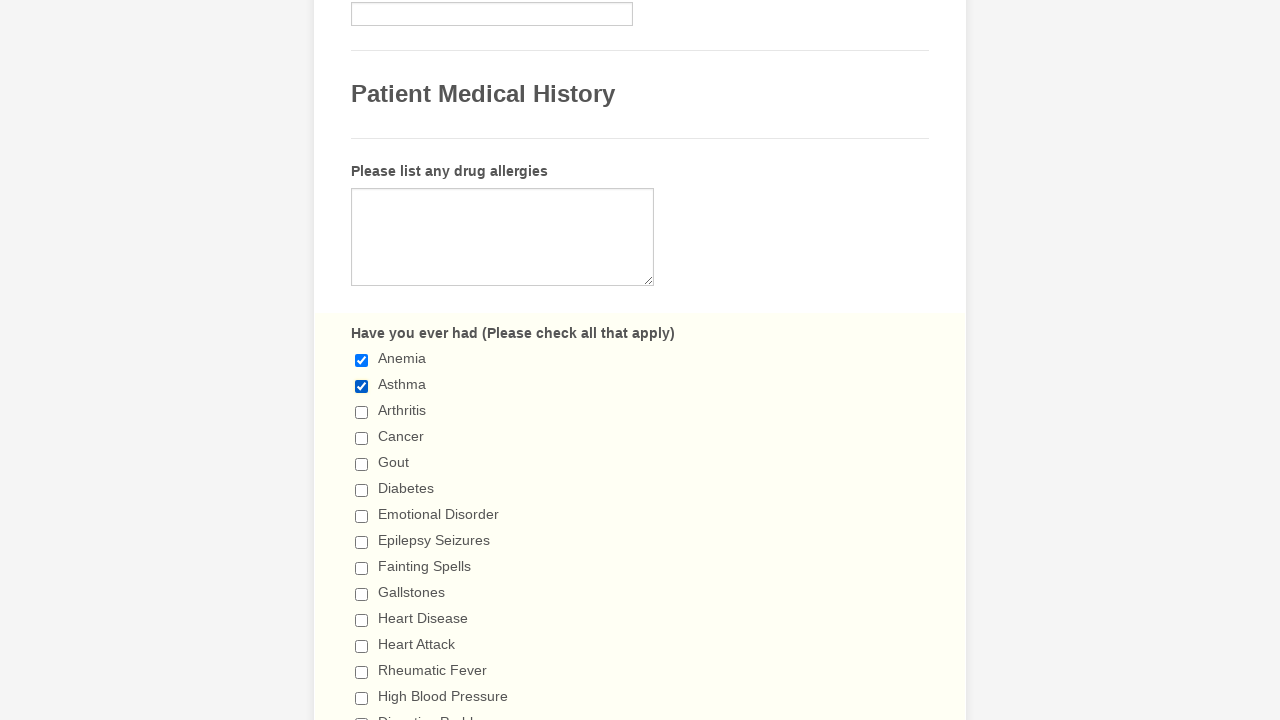

Clicked Arthritis checkbox at (362, 412) on input[value='Arthritis']
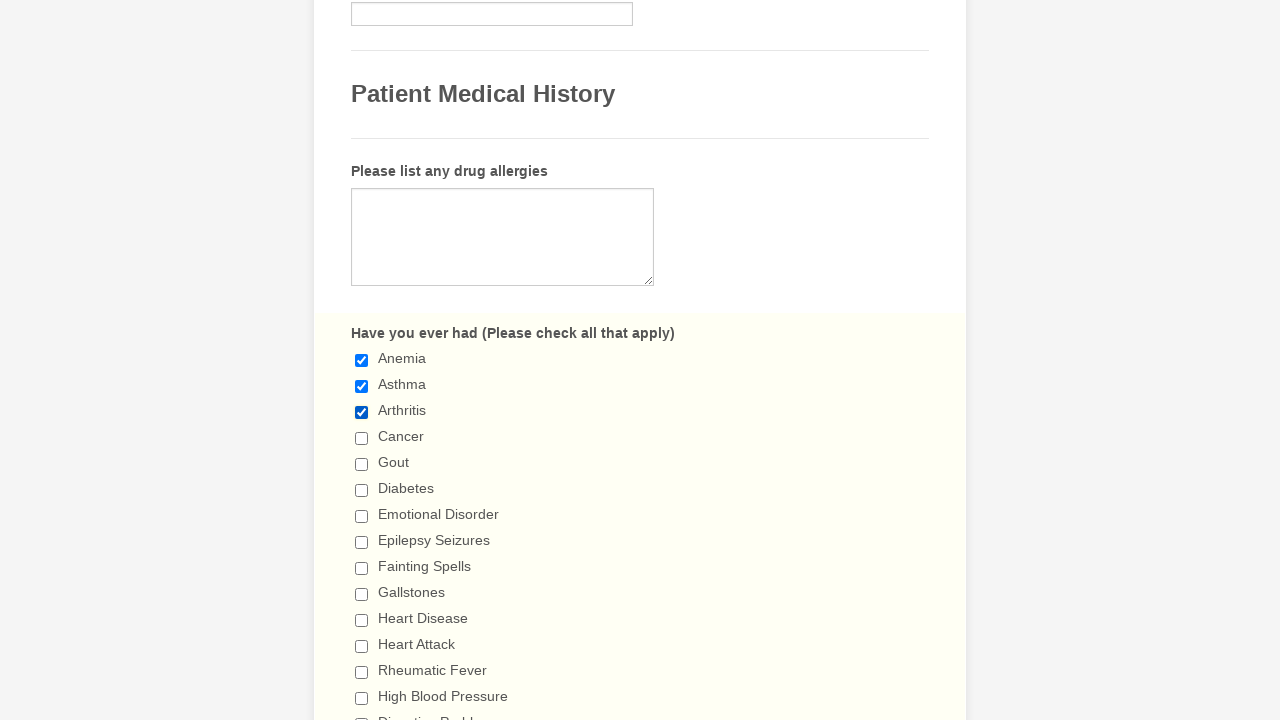

Clicked 3-4 days radio button at (362, 361) on input[value='3-4 days']
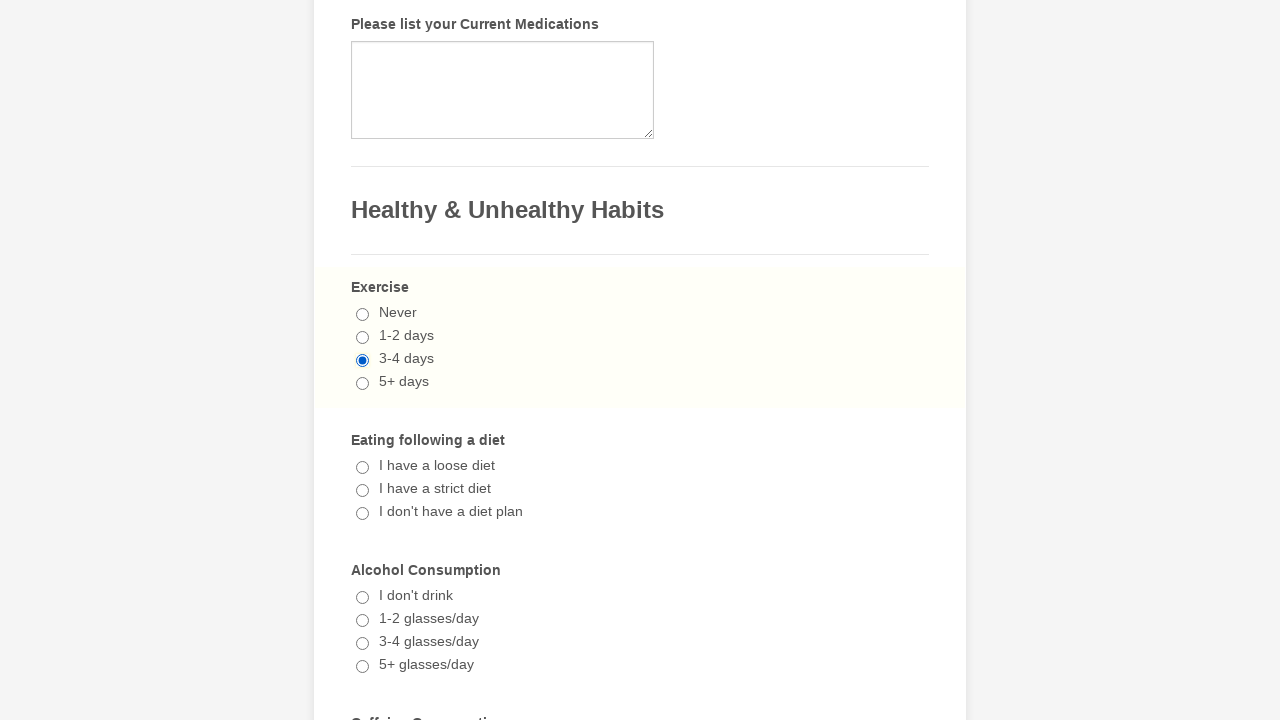

Clicked I have a strict diet radio button at (362, 491) on input[value='I have a strict diet']
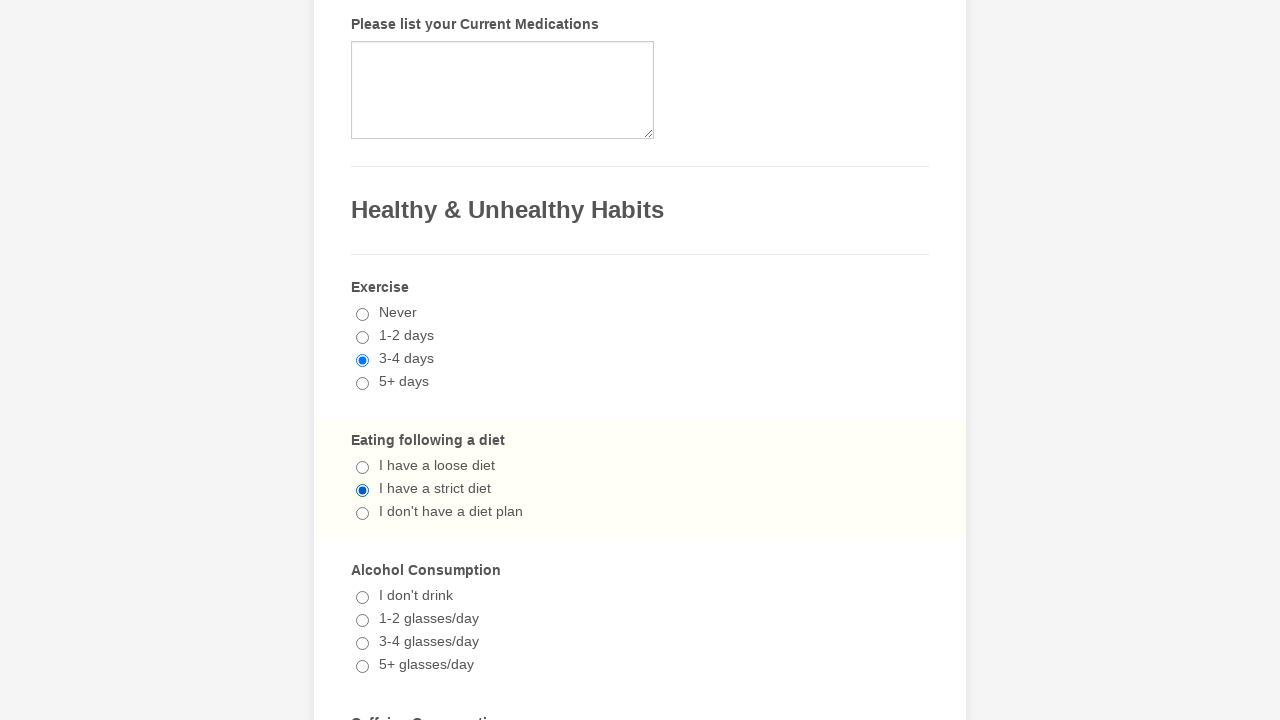

Verified Anemia checkbox is checked
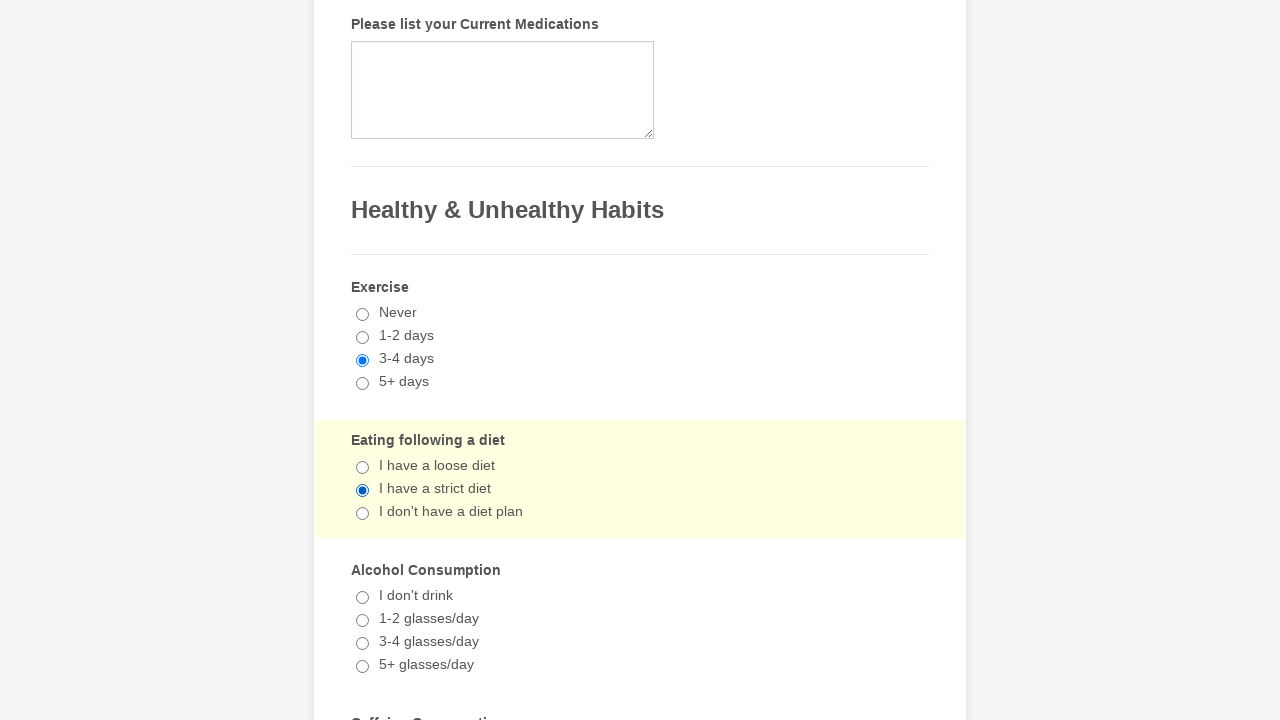

Verified Asthma checkbox is checked
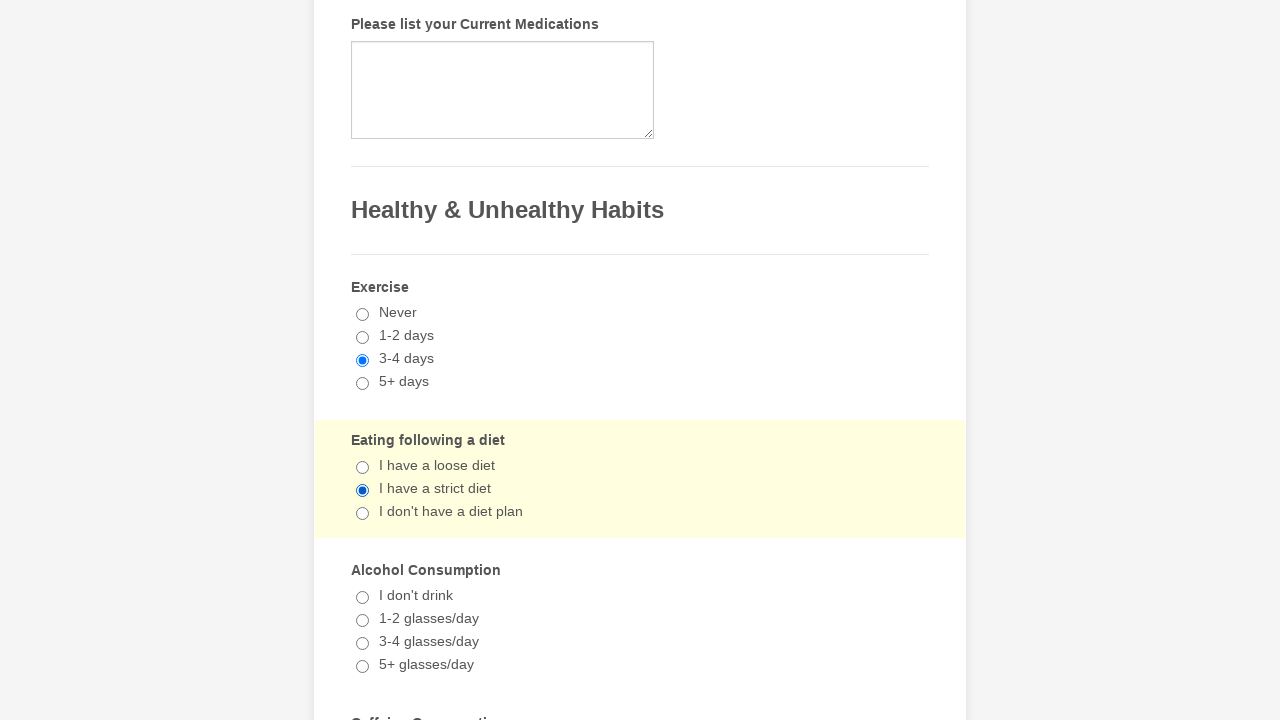

Verified Arthritis checkbox is checked
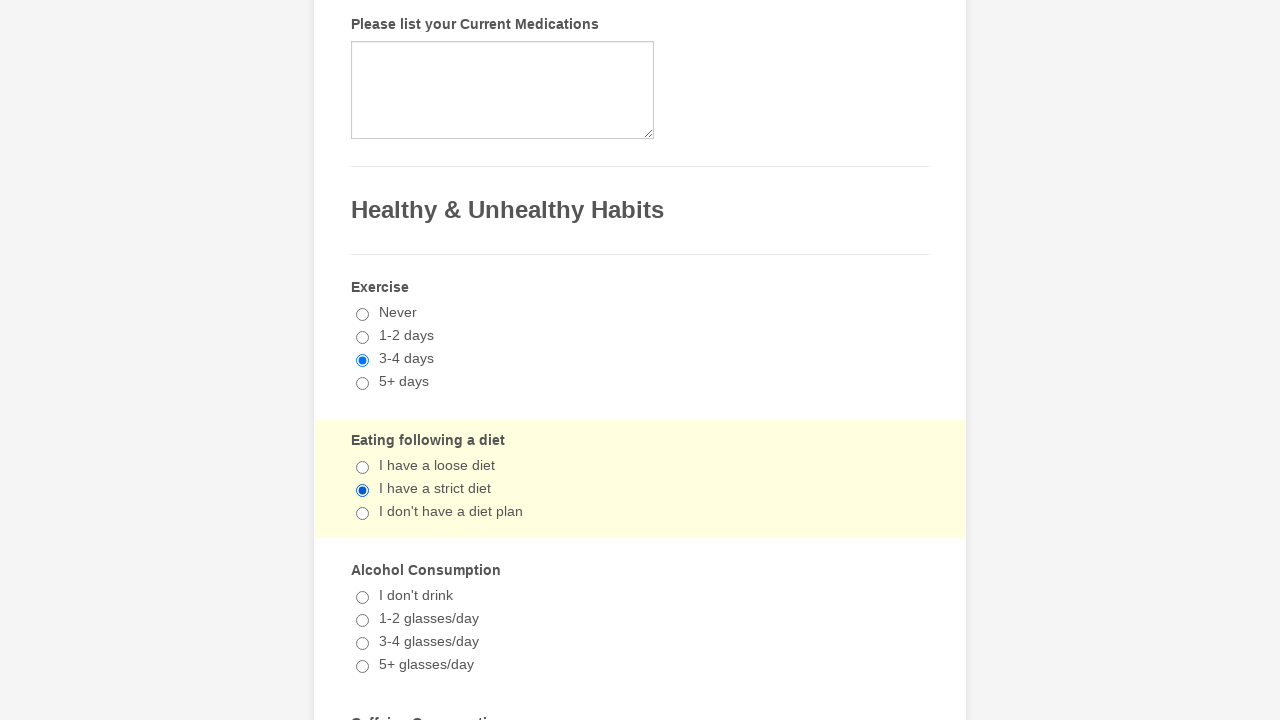

Verified 3-4 days radio button is checked
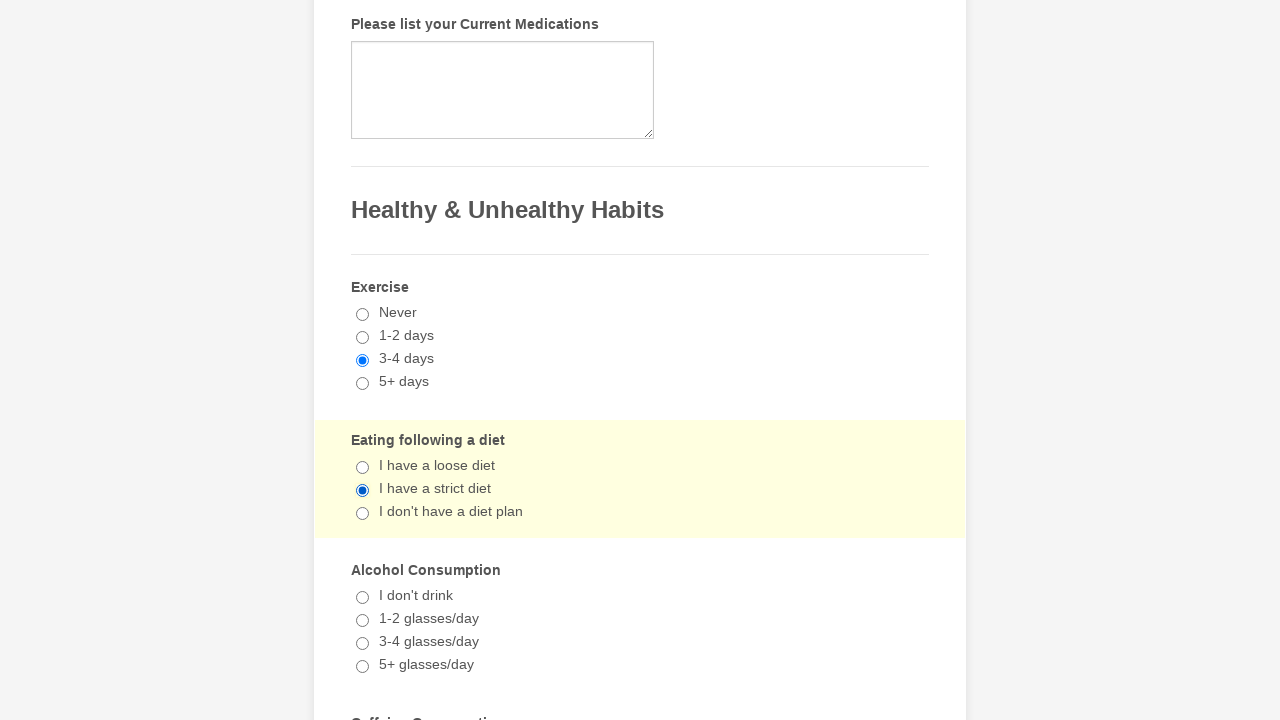

Verified I have a strict diet radio button is checked
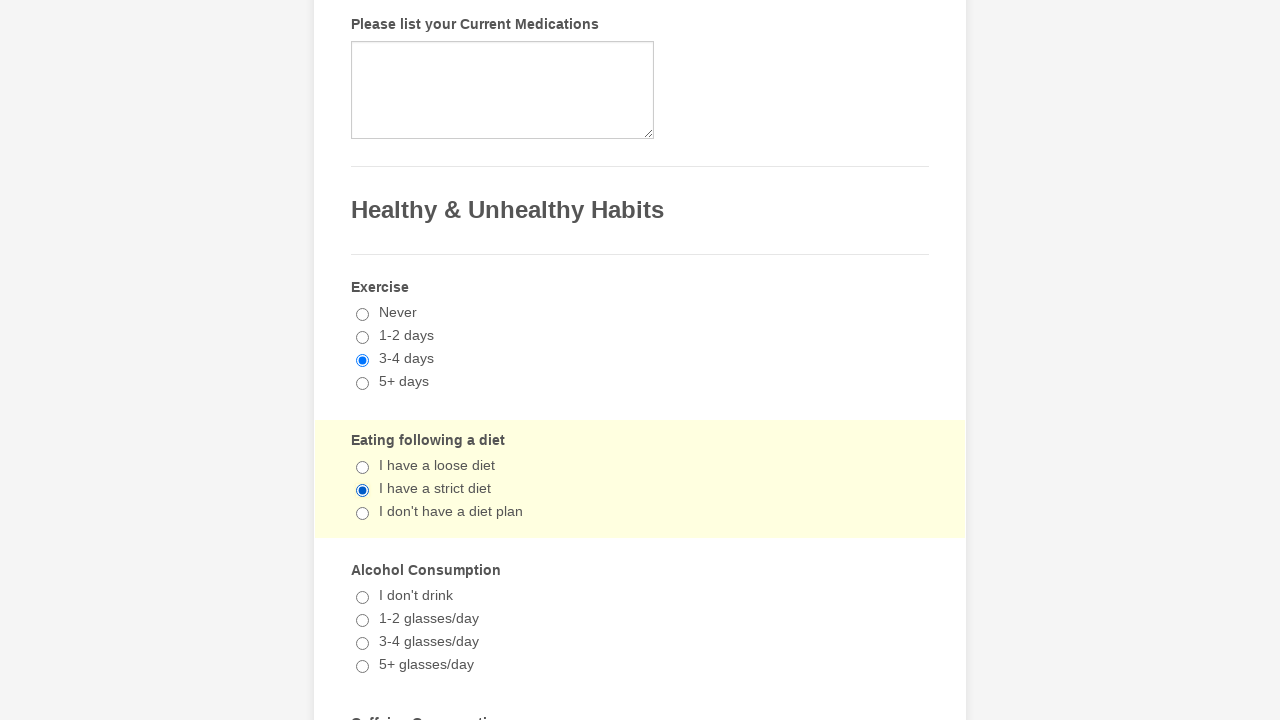

Reloaded page to reset form state
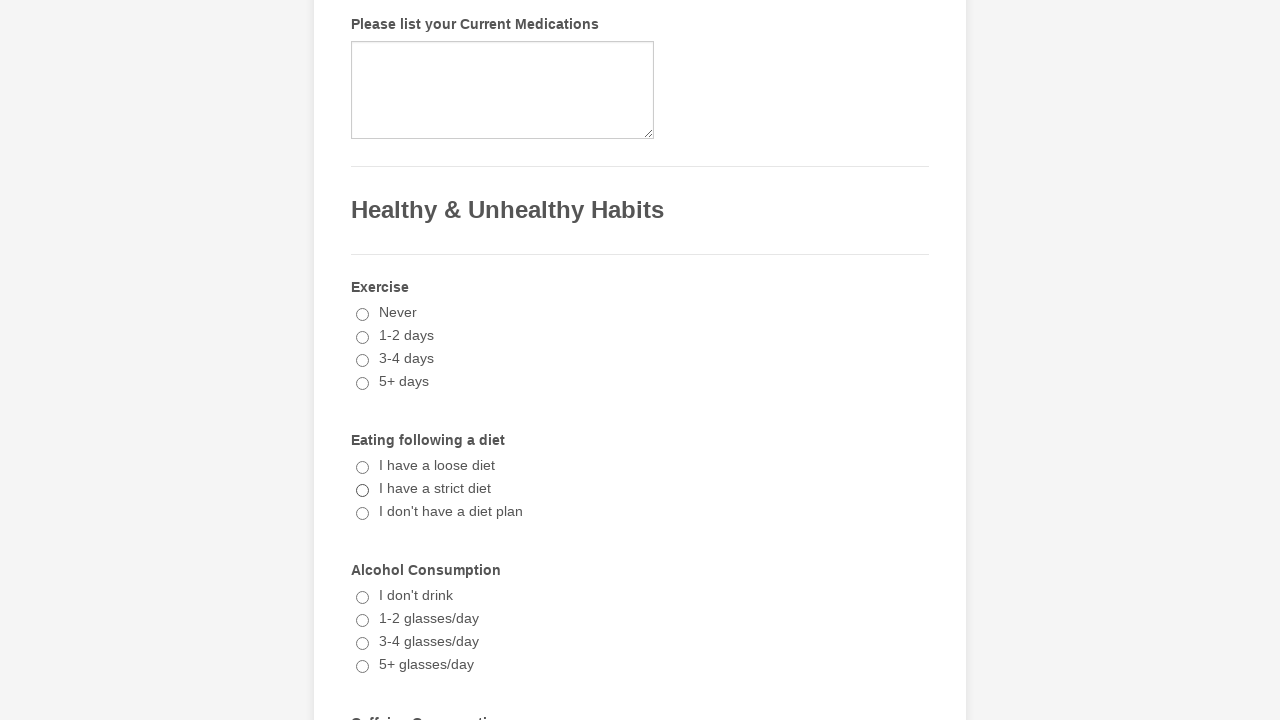

Retrieved all checkbox elements from the page
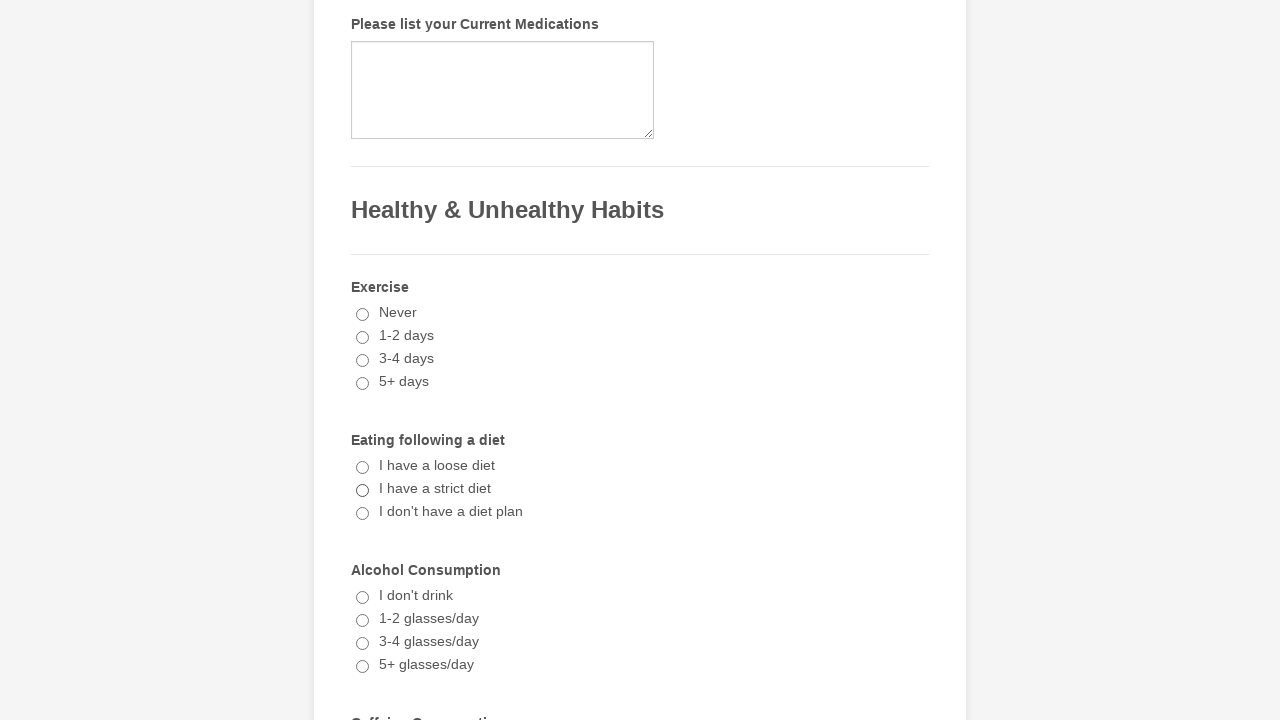

Clicked a checkbox to select it at (362, 360) on input[type='checkbox'] >> nth=0
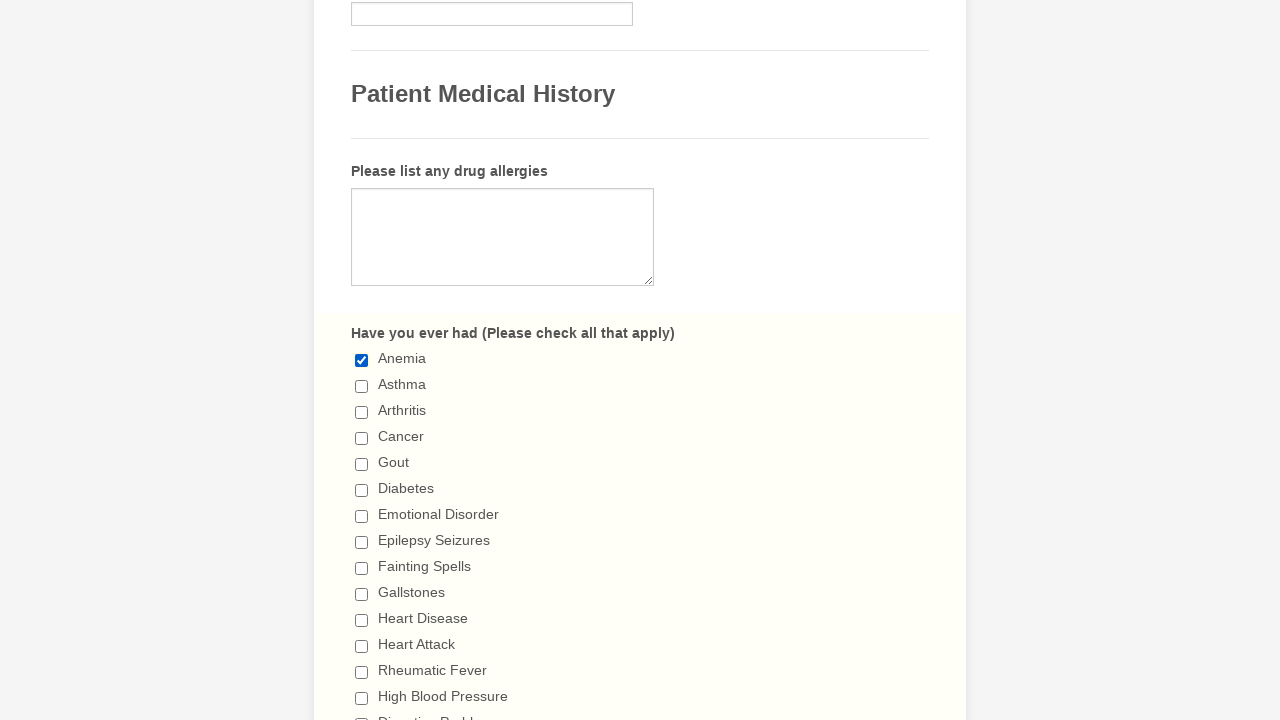

Waited 1000ms after checkbox click
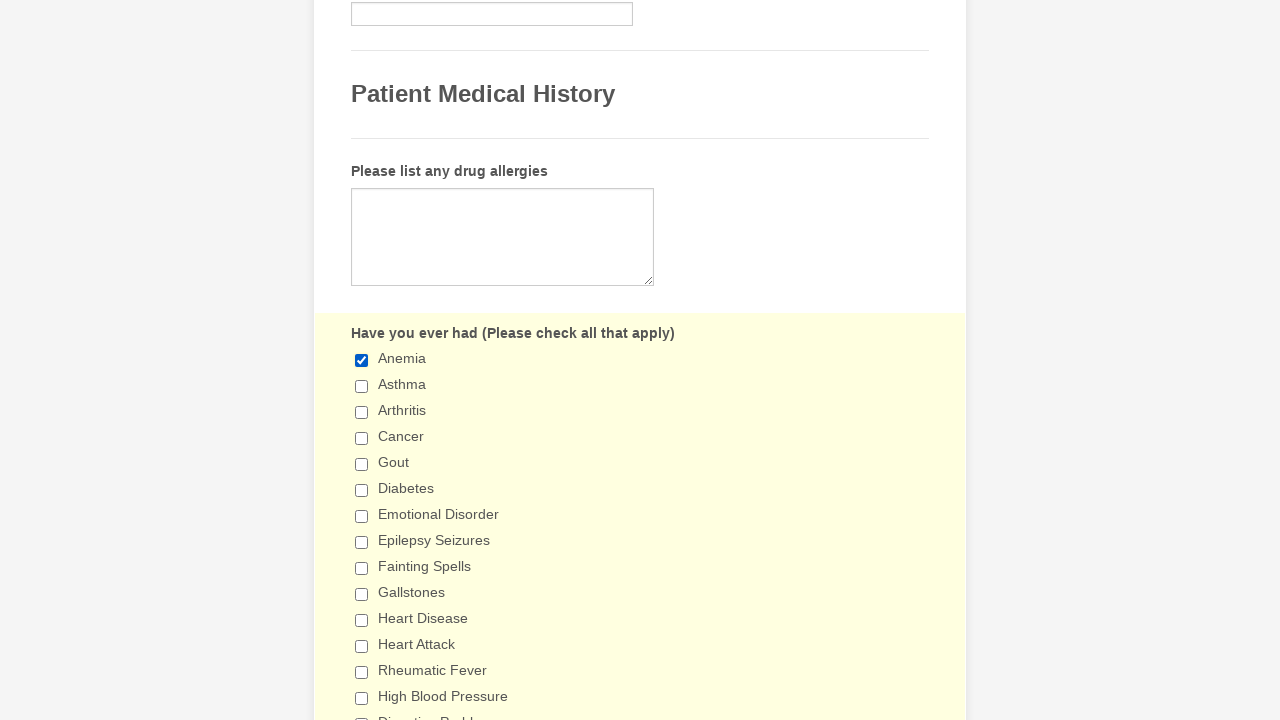

Clicked a checkbox to select it at (362, 386) on input[type='checkbox'] >> nth=1
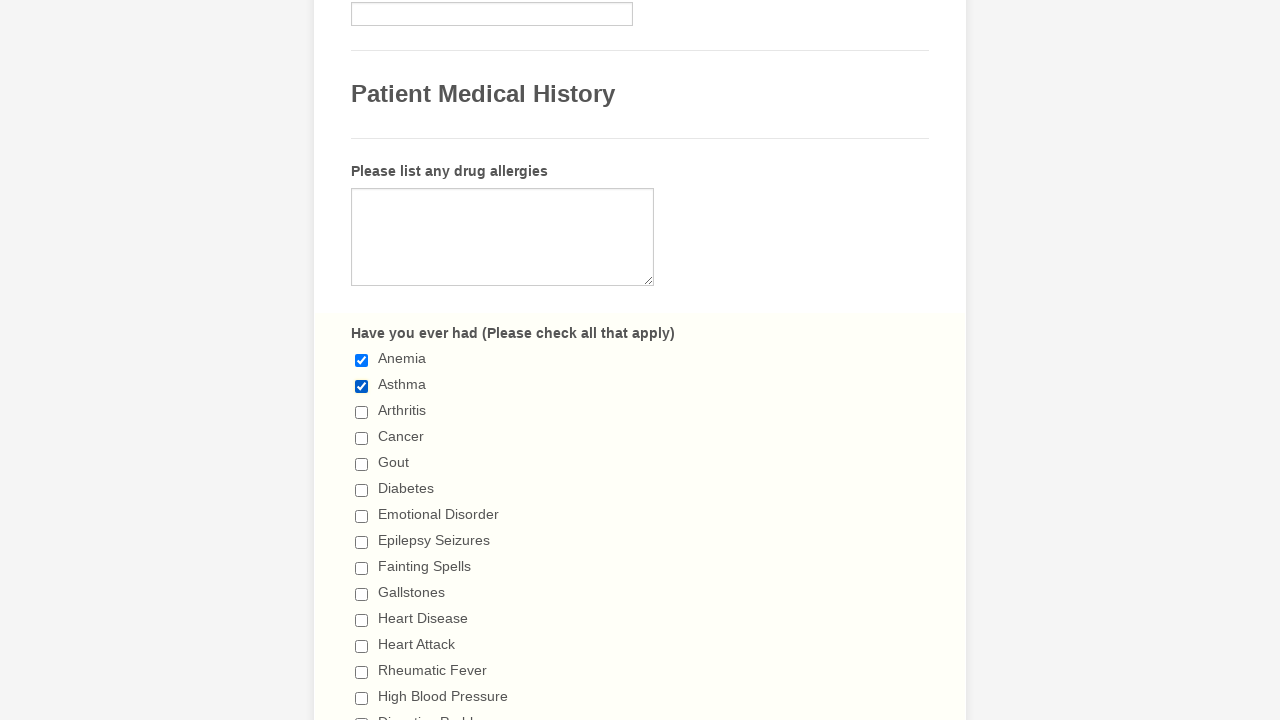

Waited 1000ms after checkbox click
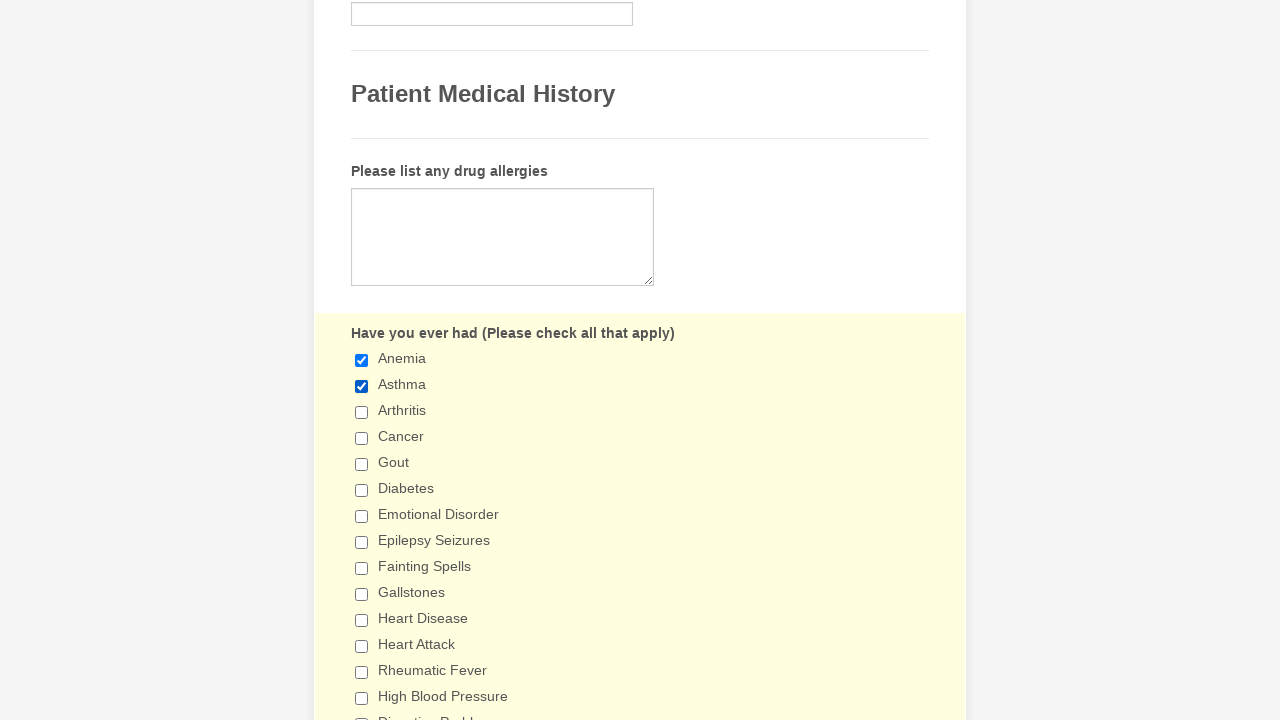

Clicked a checkbox to select it at (362, 412) on input[type='checkbox'] >> nth=2
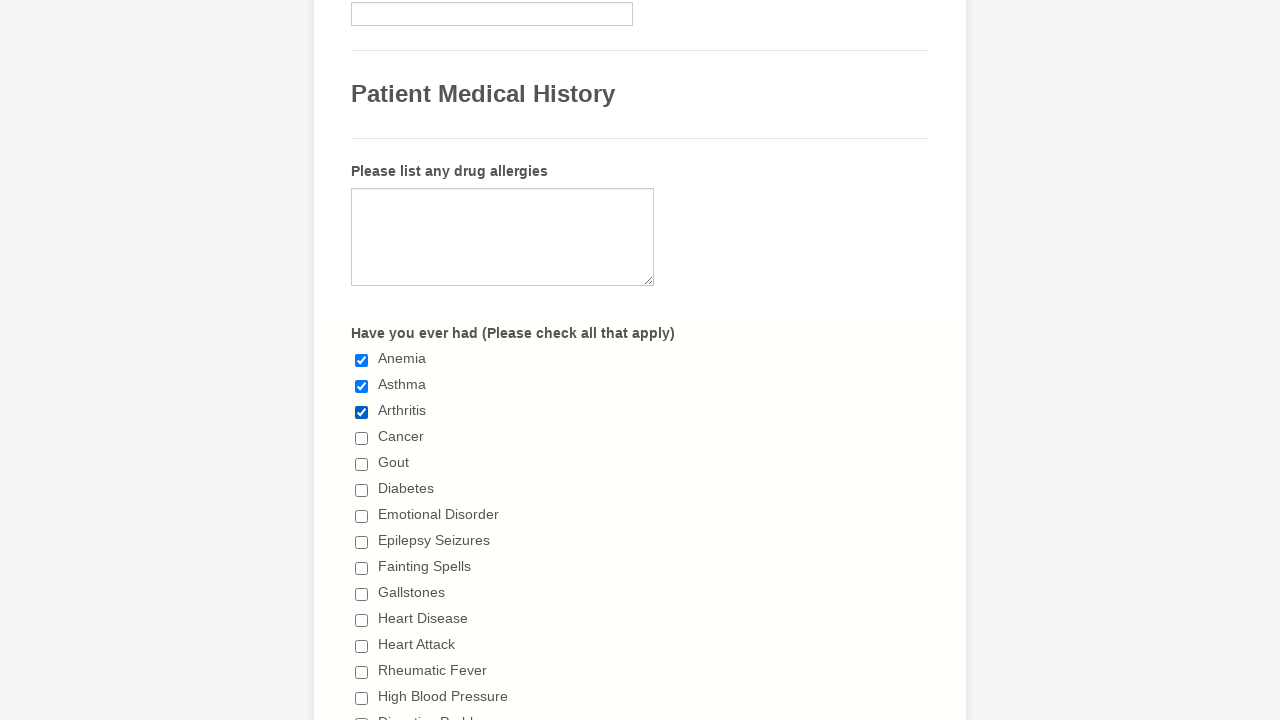

Waited 1000ms after checkbox click
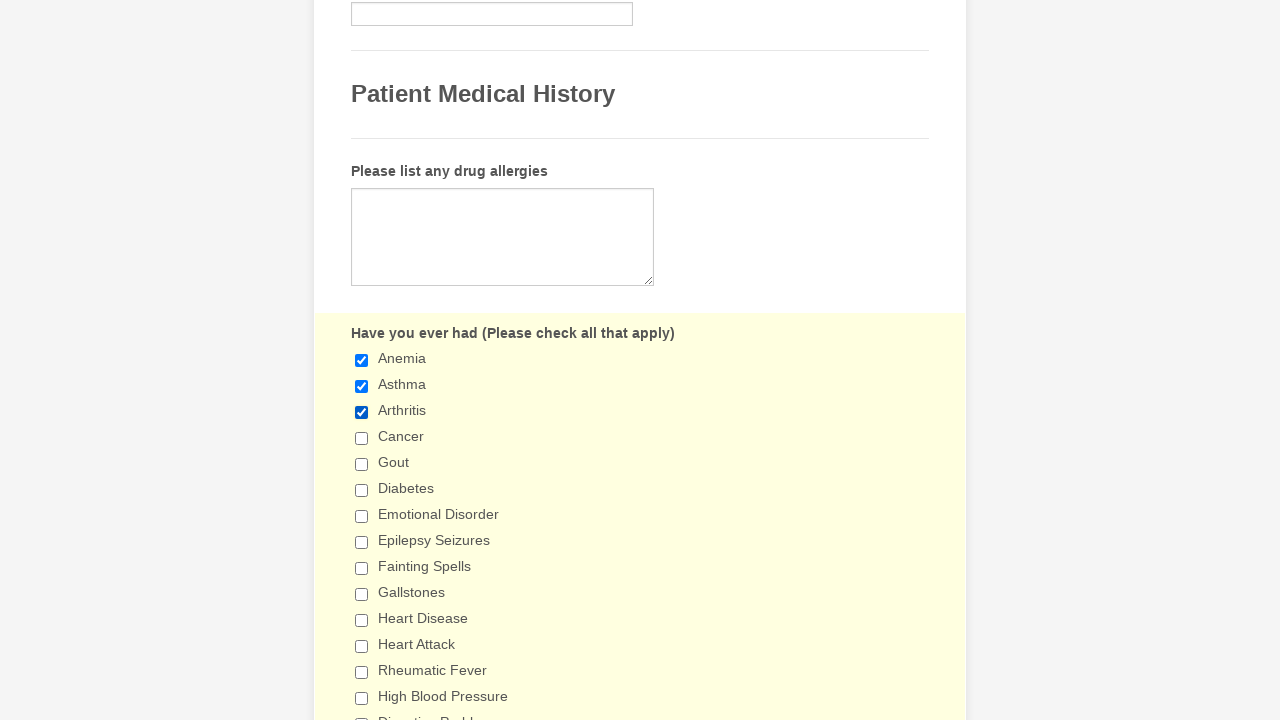

Clicked a checkbox to select it at (362, 438) on input[type='checkbox'] >> nth=3
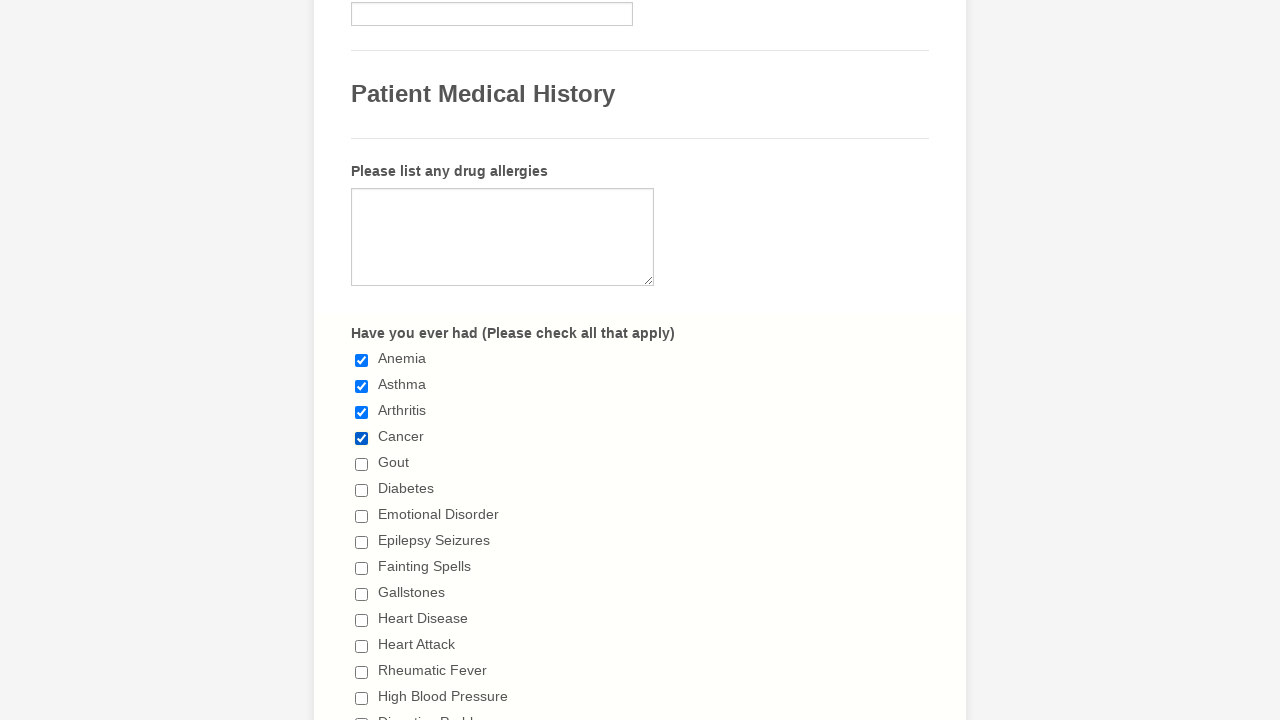

Waited 1000ms after checkbox click
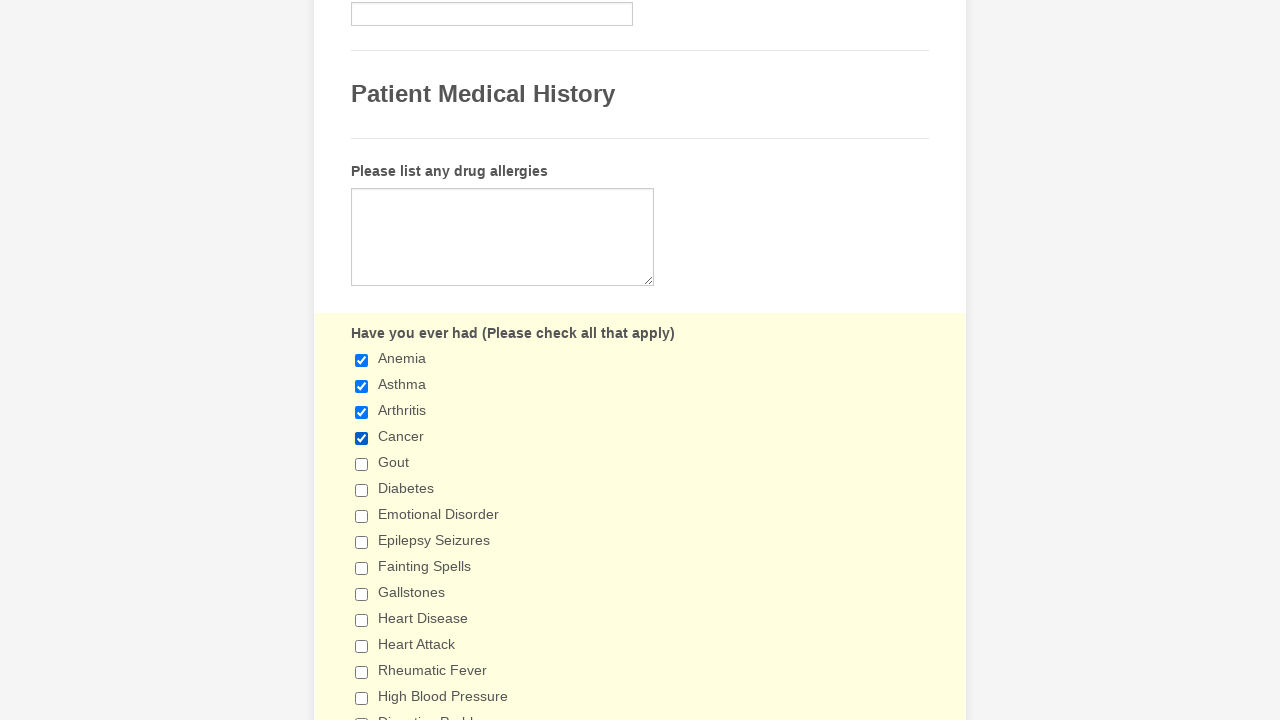

Clicked a checkbox to select it at (362, 464) on input[type='checkbox'] >> nth=4
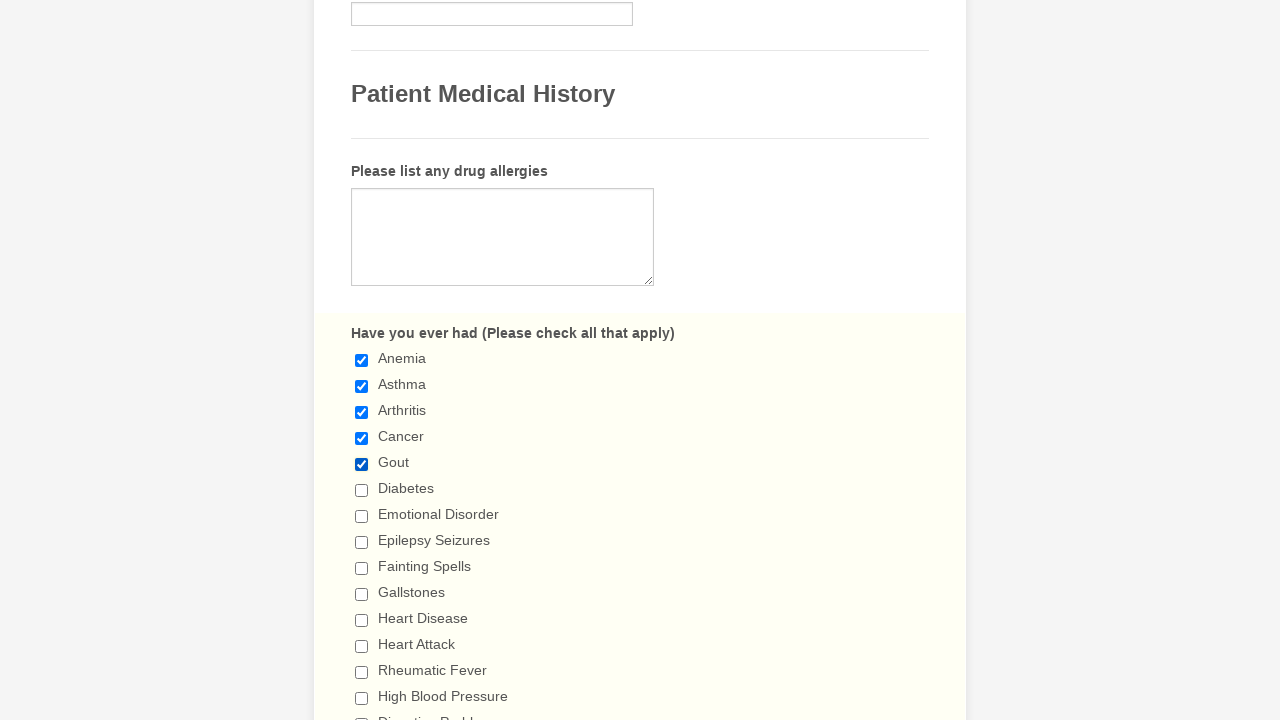

Waited 1000ms after checkbox click
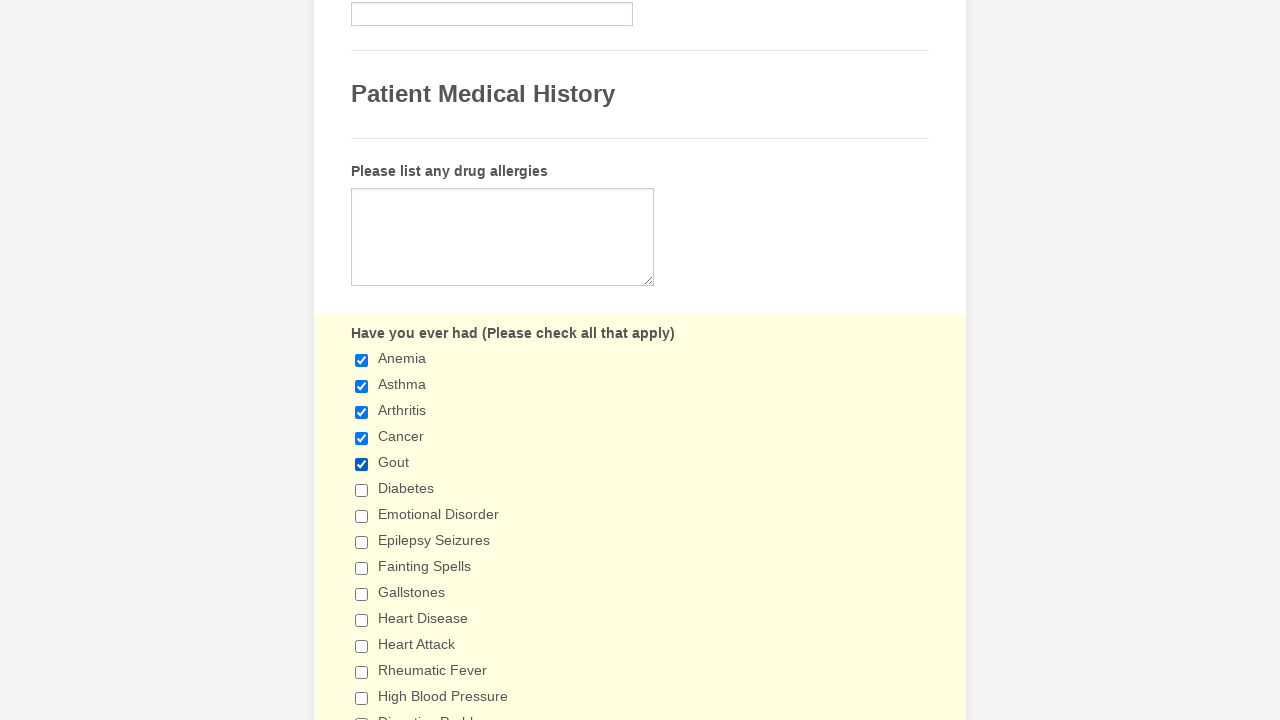

Clicked a checkbox to select it at (362, 490) on input[type='checkbox'] >> nth=5
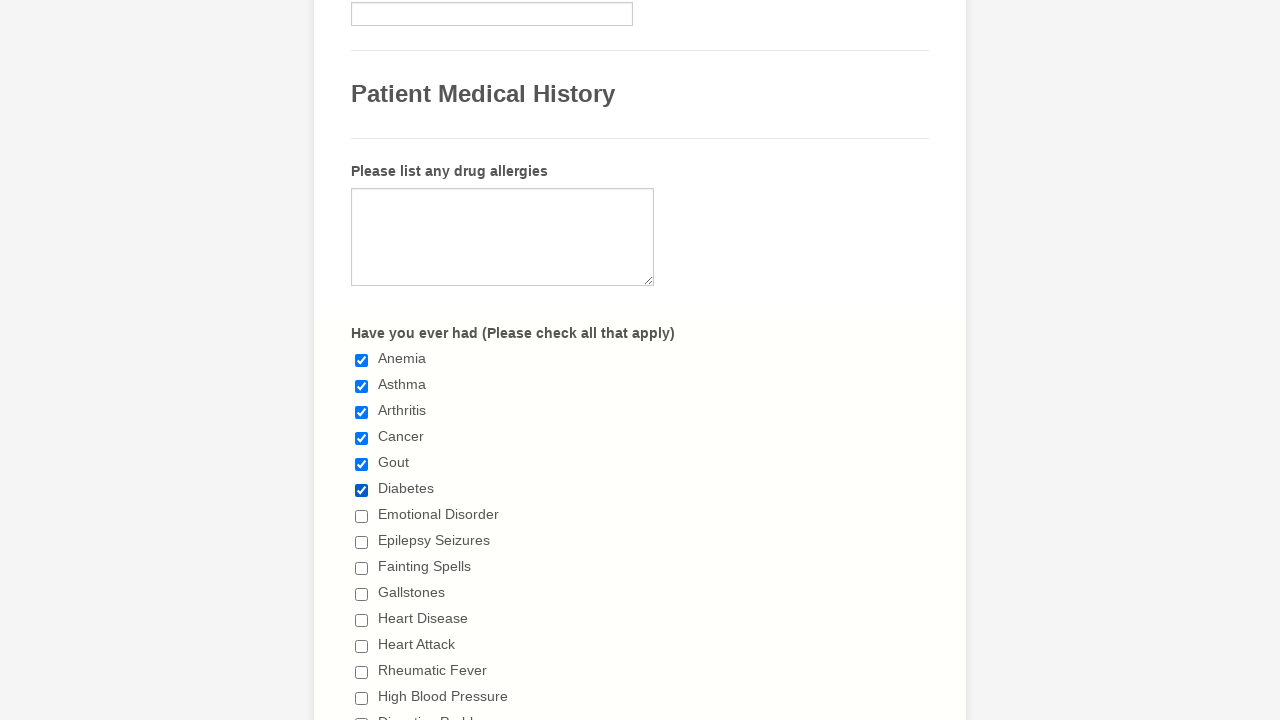

Waited 1000ms after checkbox click
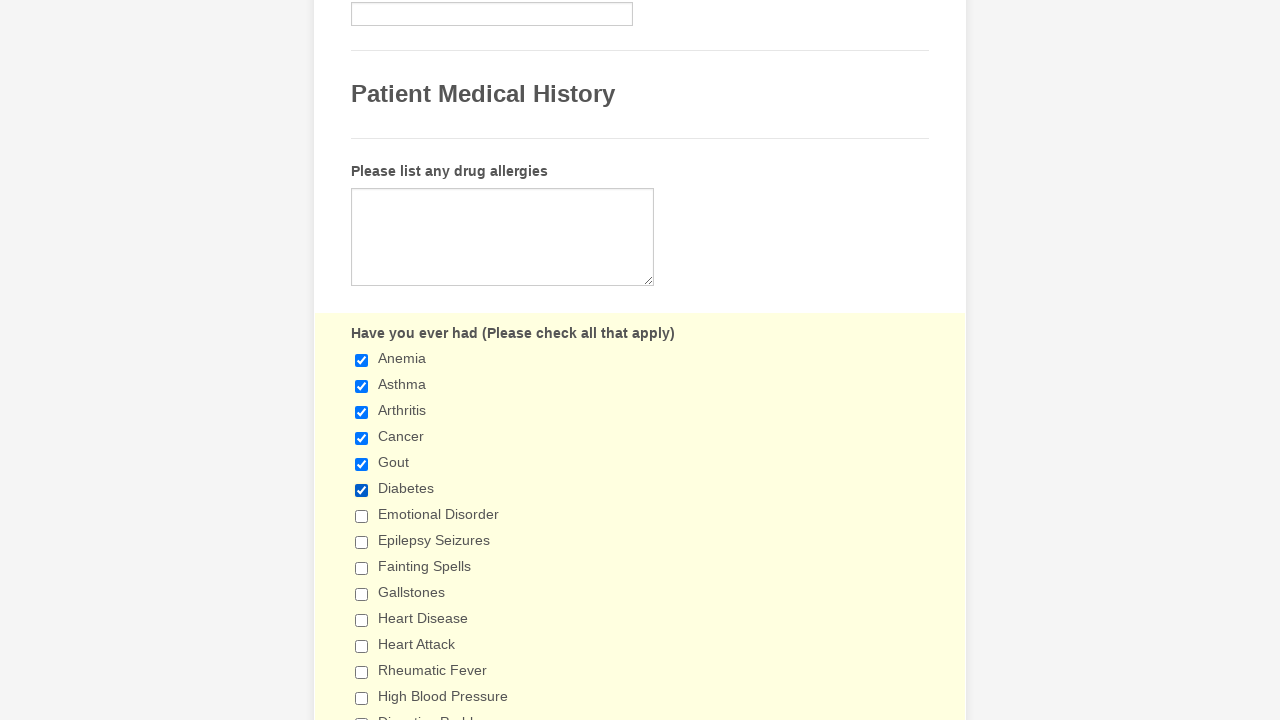

Clicked a checkbox to select it at (362, 516) on input[type='checkbox'] >> nth=6
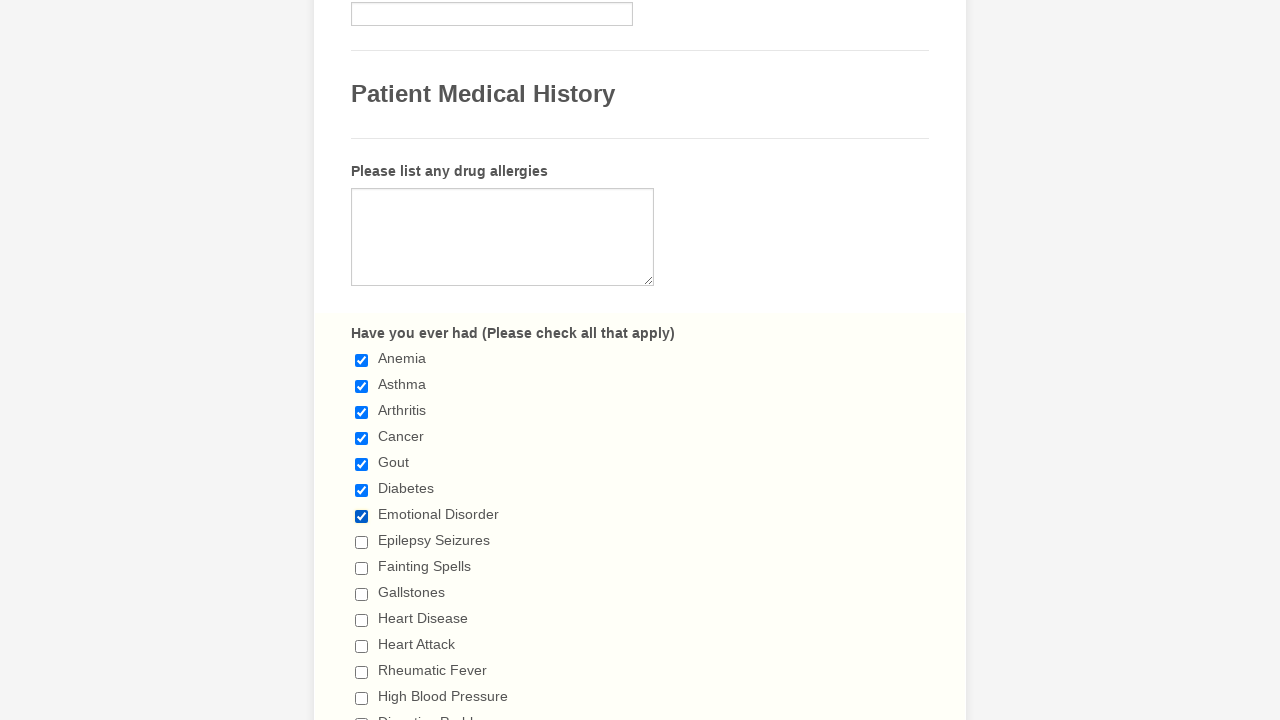

Waited 1000ms after checkbox click
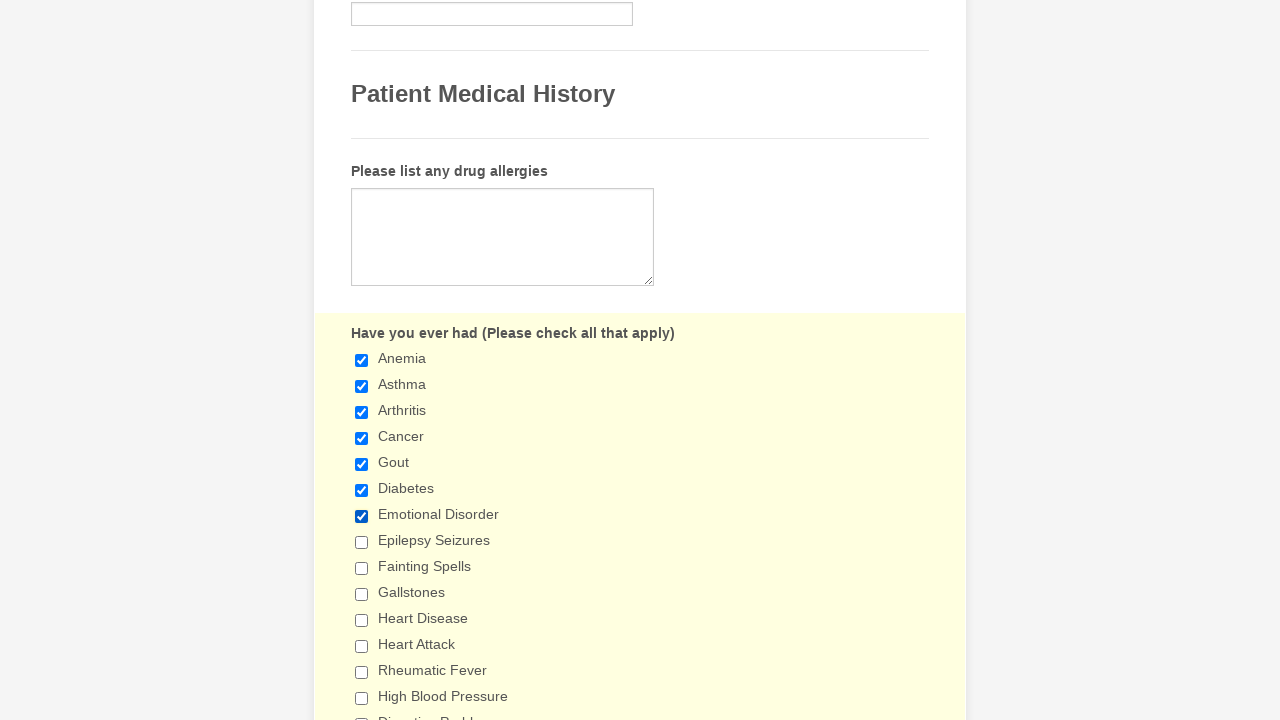

Clicked a checkbox to select it at (362, 542) on input[type='checkbox'] >> nth=7
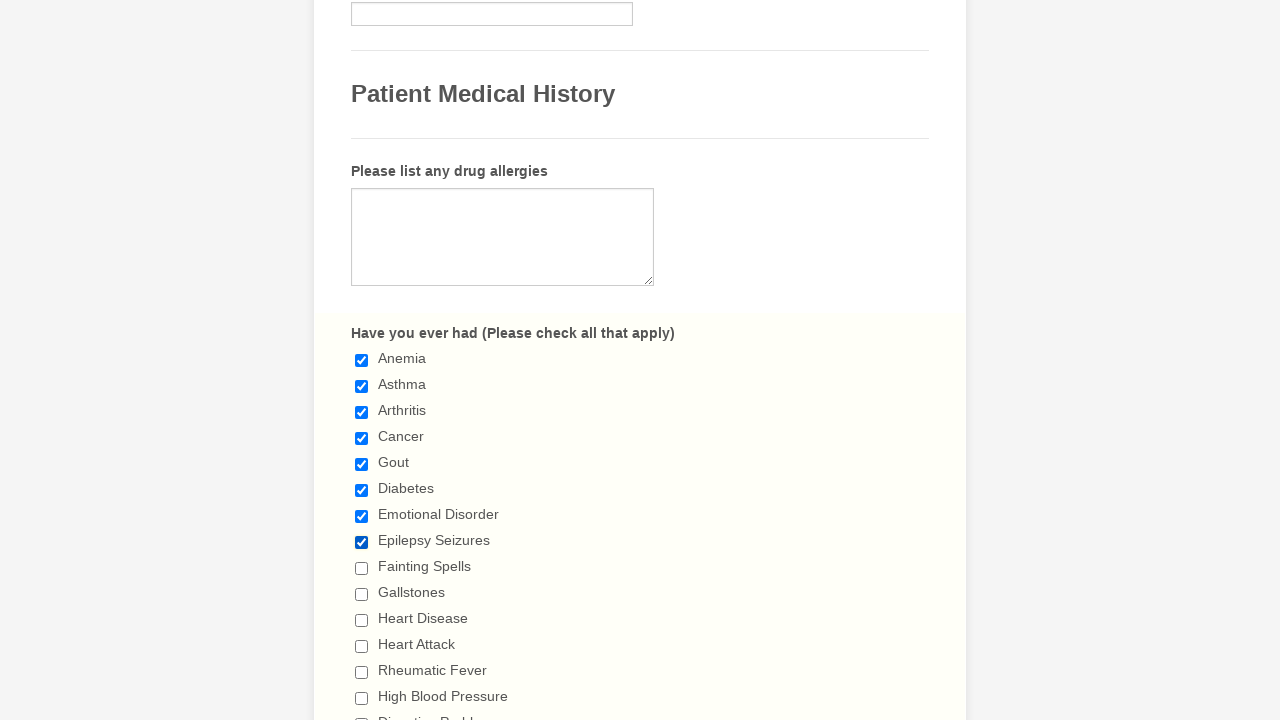

Waited 1000ms after checkbox click
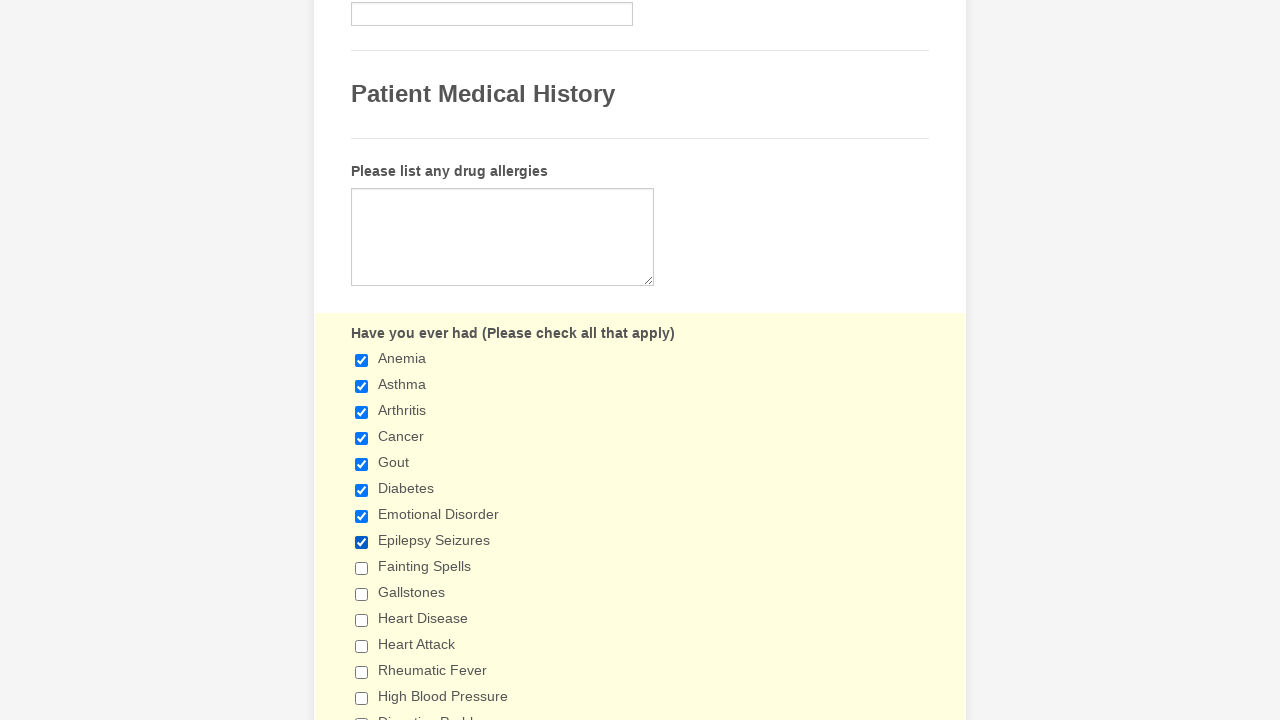

Clicked a checkbox to select it at (362, 568) on input[type='checkbox'] >> nth=8
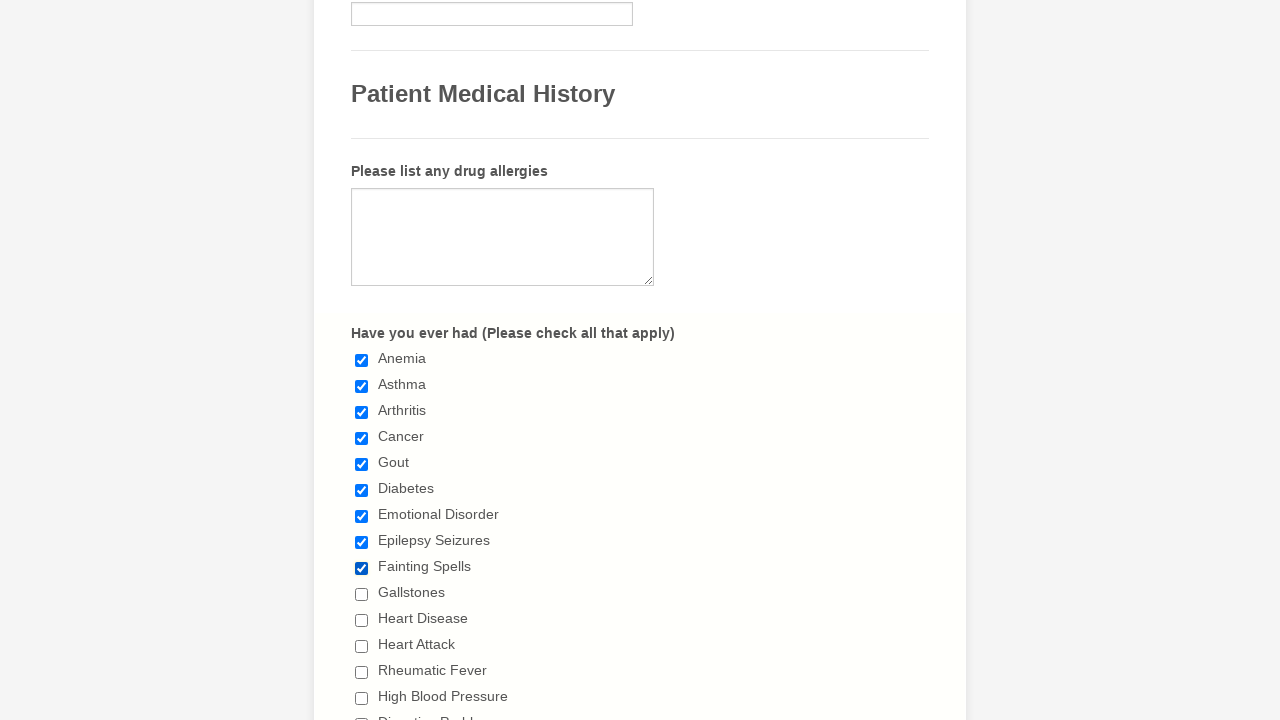

Waited 1000ms after checkbox click
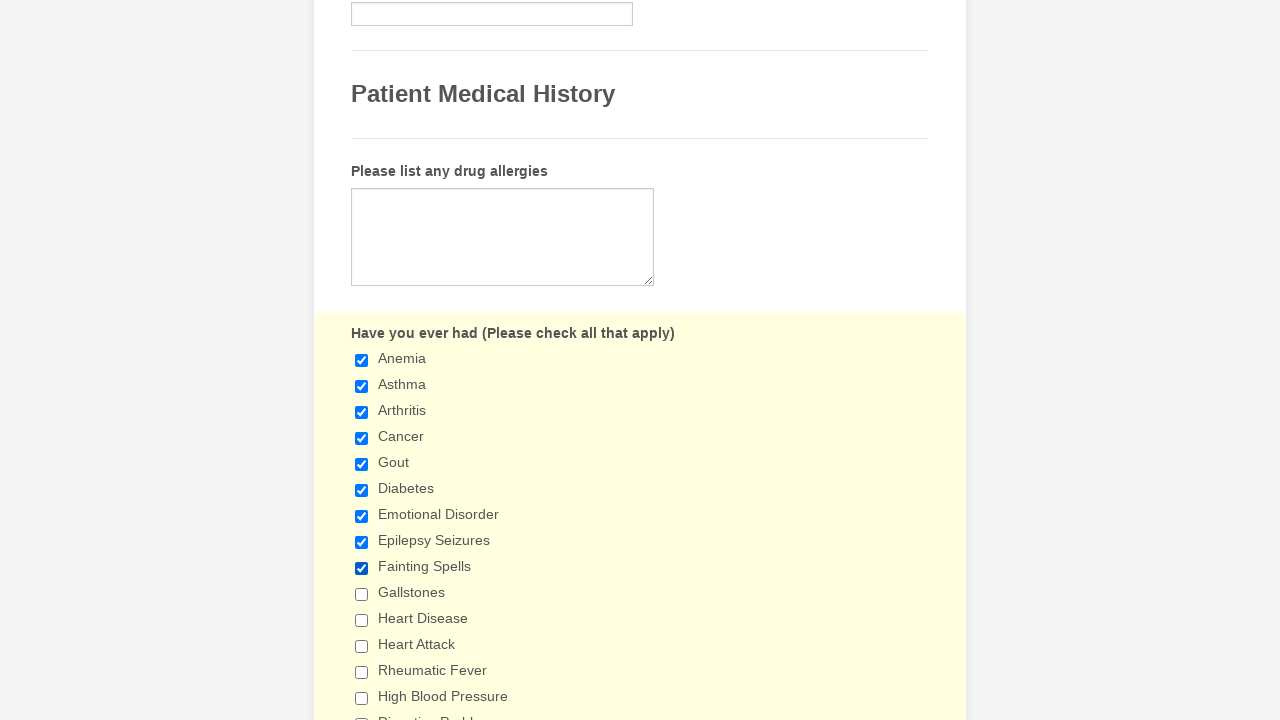

Clicked a checkbox to select it at (362, 594) on input[type='checkbox'] >> nth=9
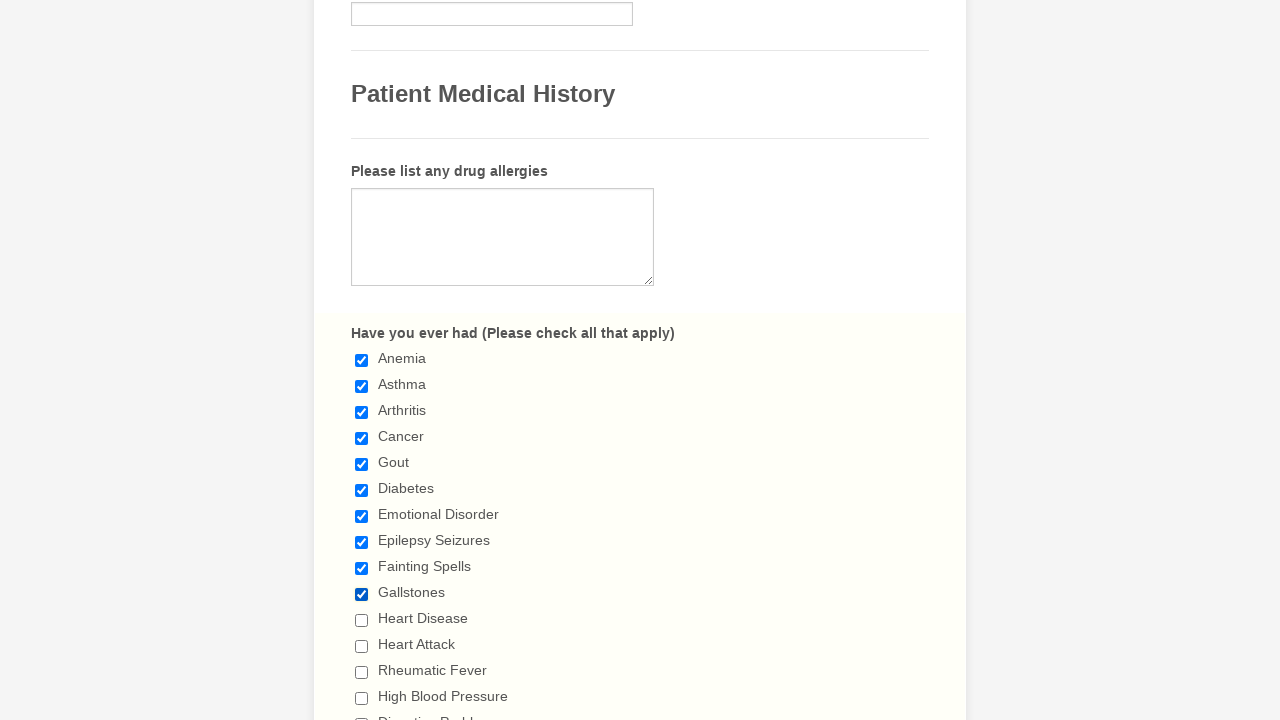

Waited 1000ms after checkbox click
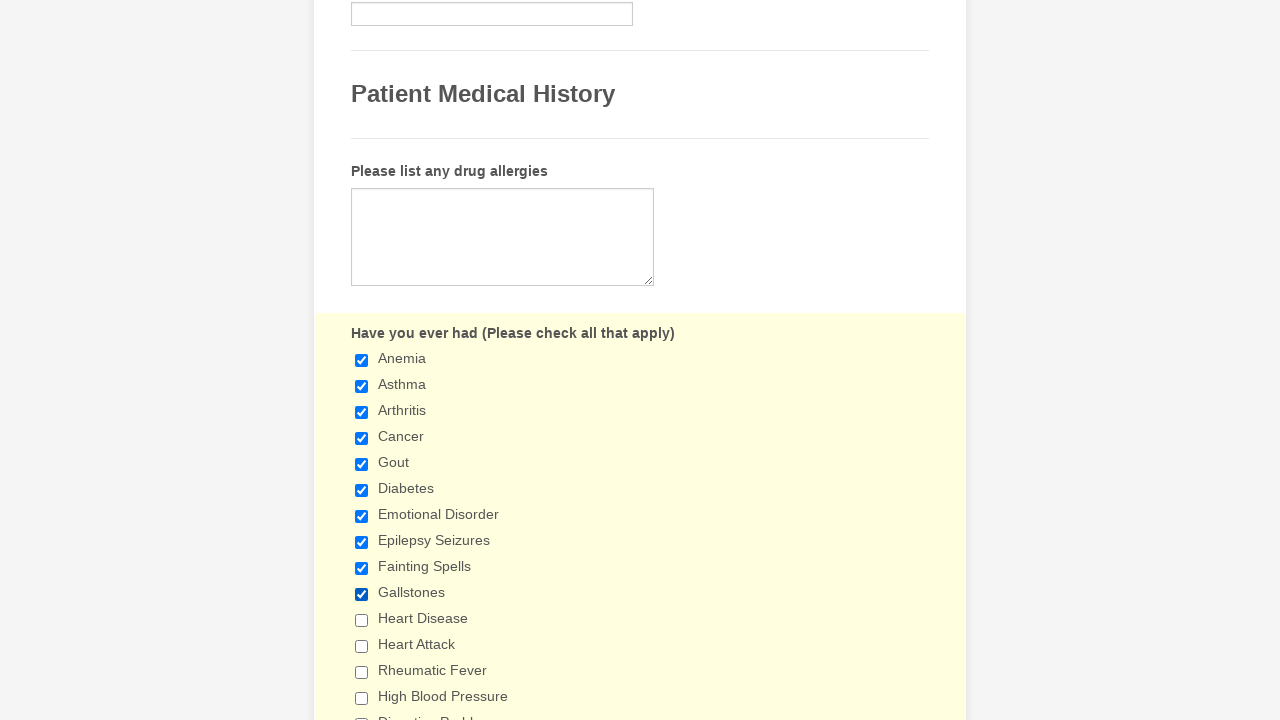

Clicked a checkbox to select it at (362, 620) on input[type='checkbox'] >> nth=10
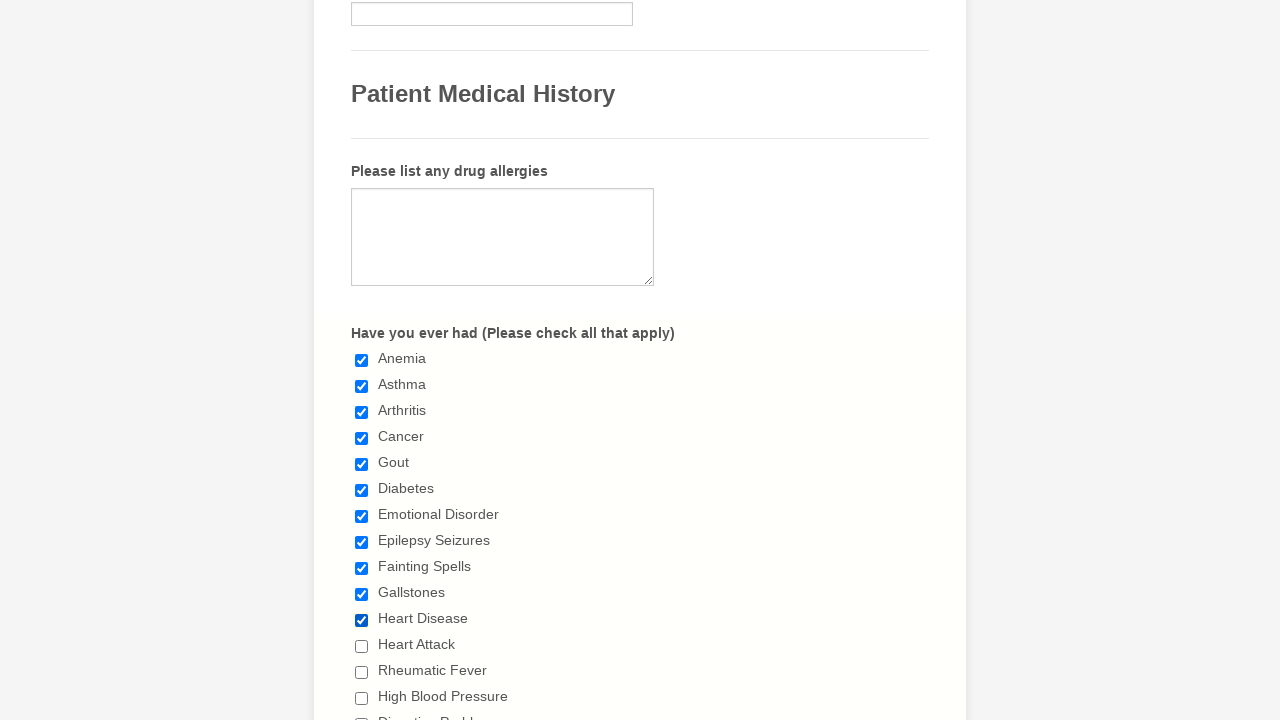

Waited 1000ms after checkbox click
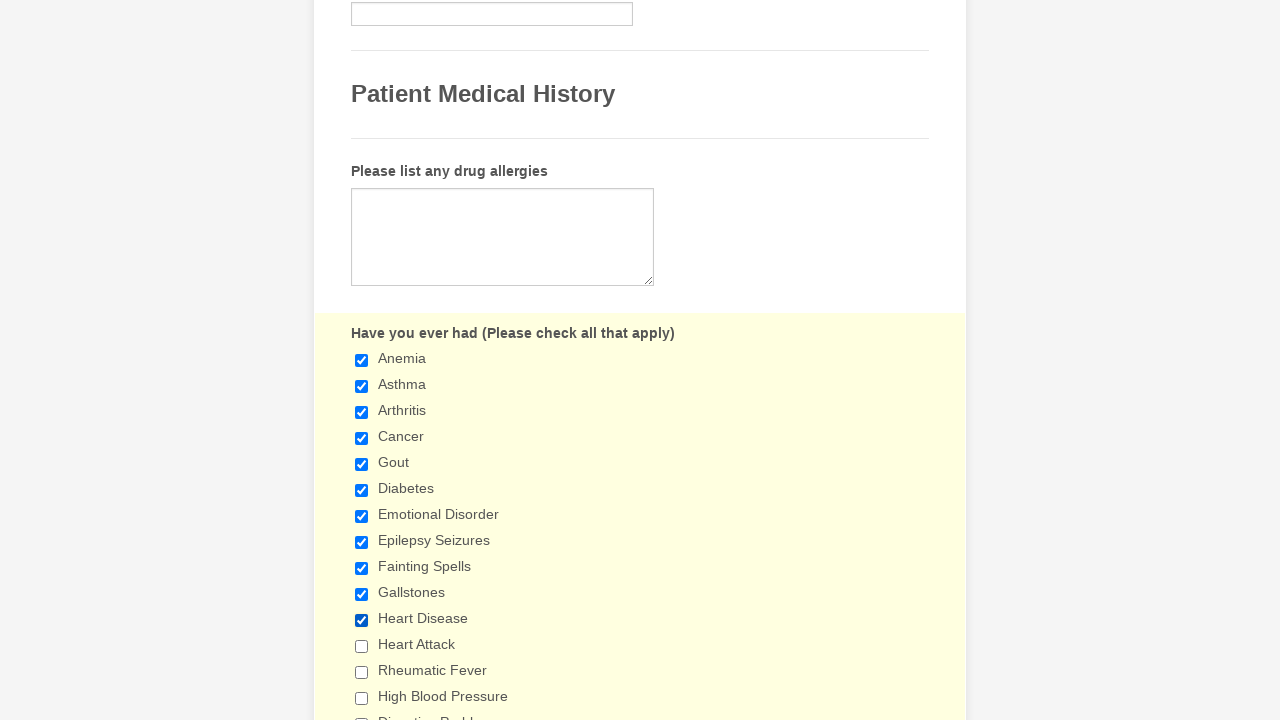

Clicked a checkbox to select it at (362, 646) on input[type='checkbox'] >> nth=11
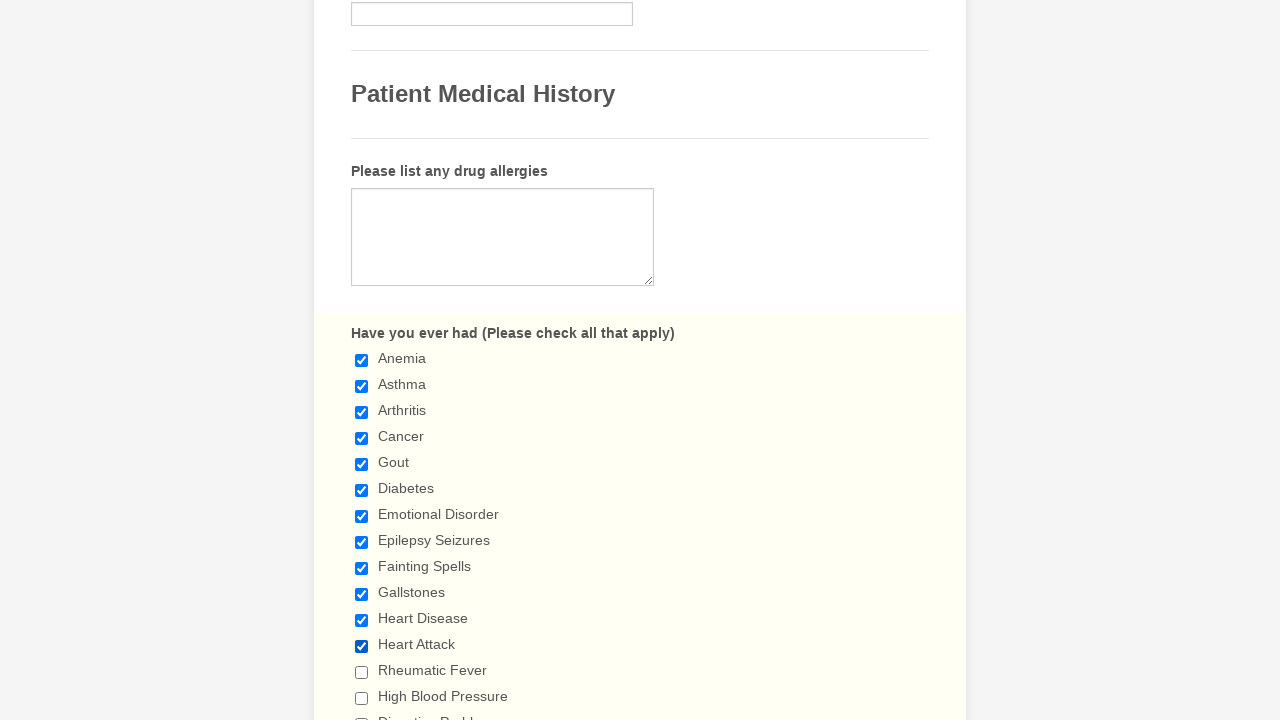

Waited 1000ms after checkbox click
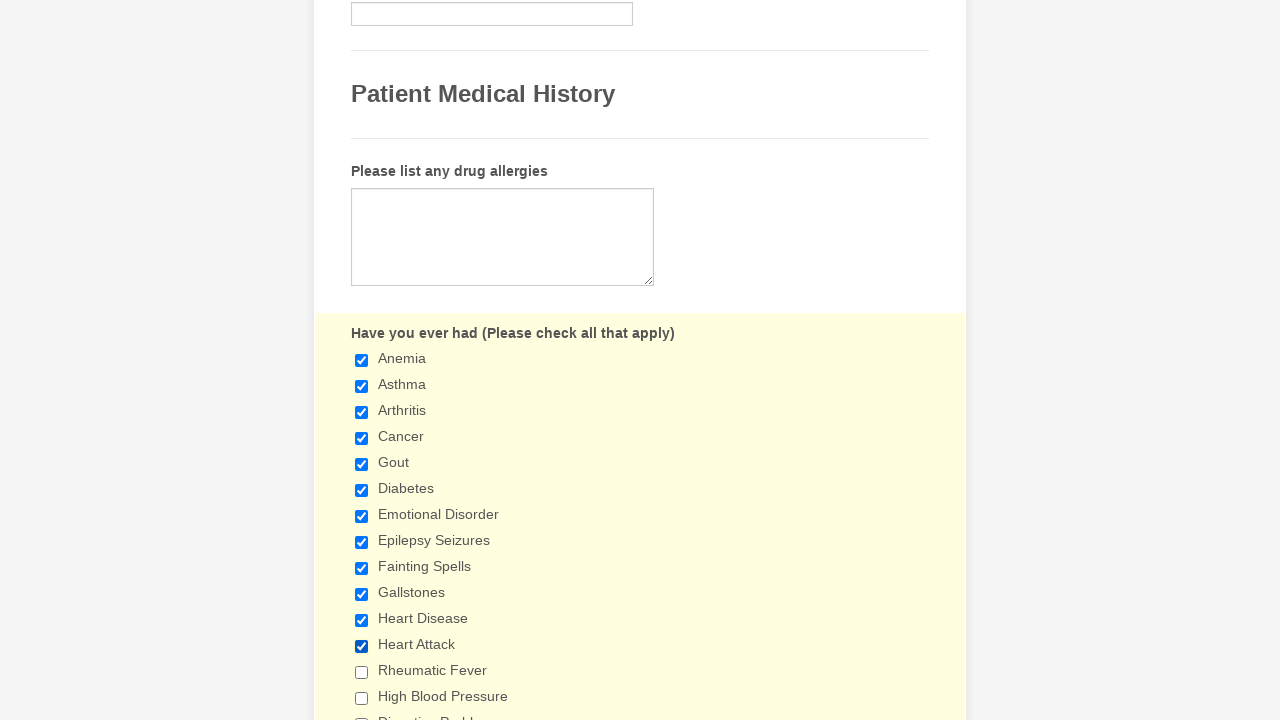

Clicked a checkbox to select it at (362, 672) on input[type='checkbox'] >> nth=12
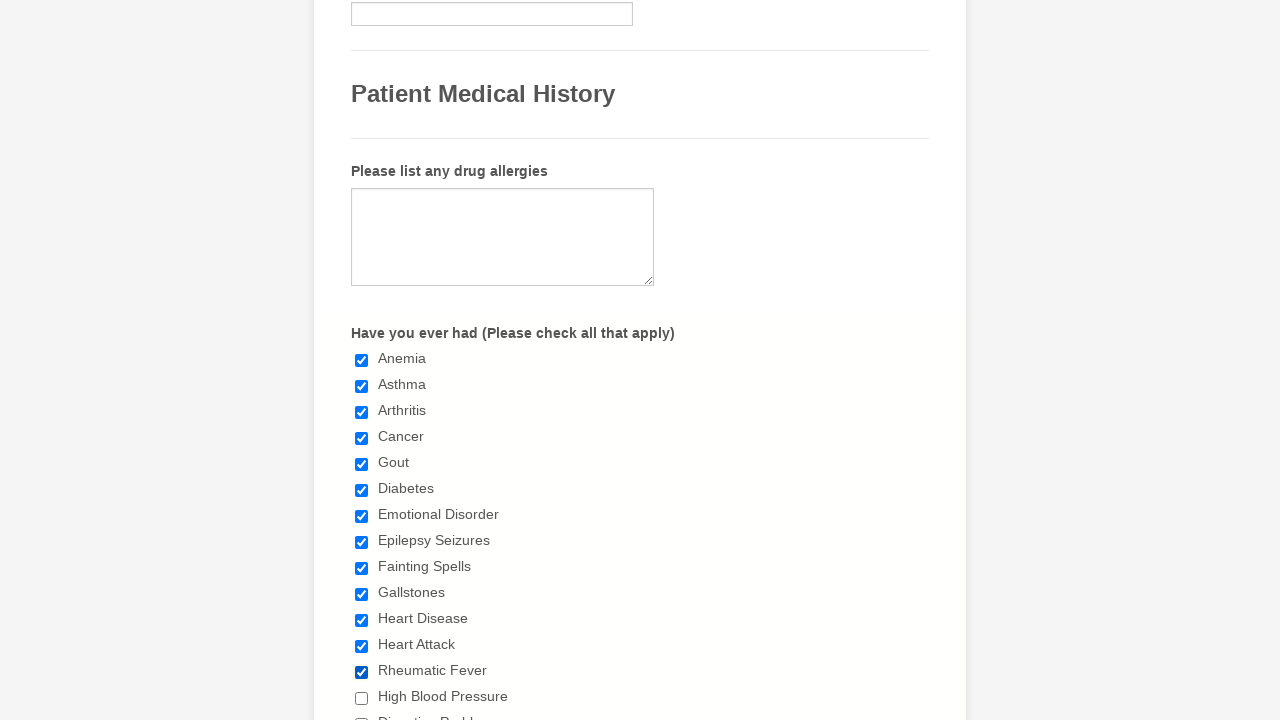

Waited 1000ms after checkbox click
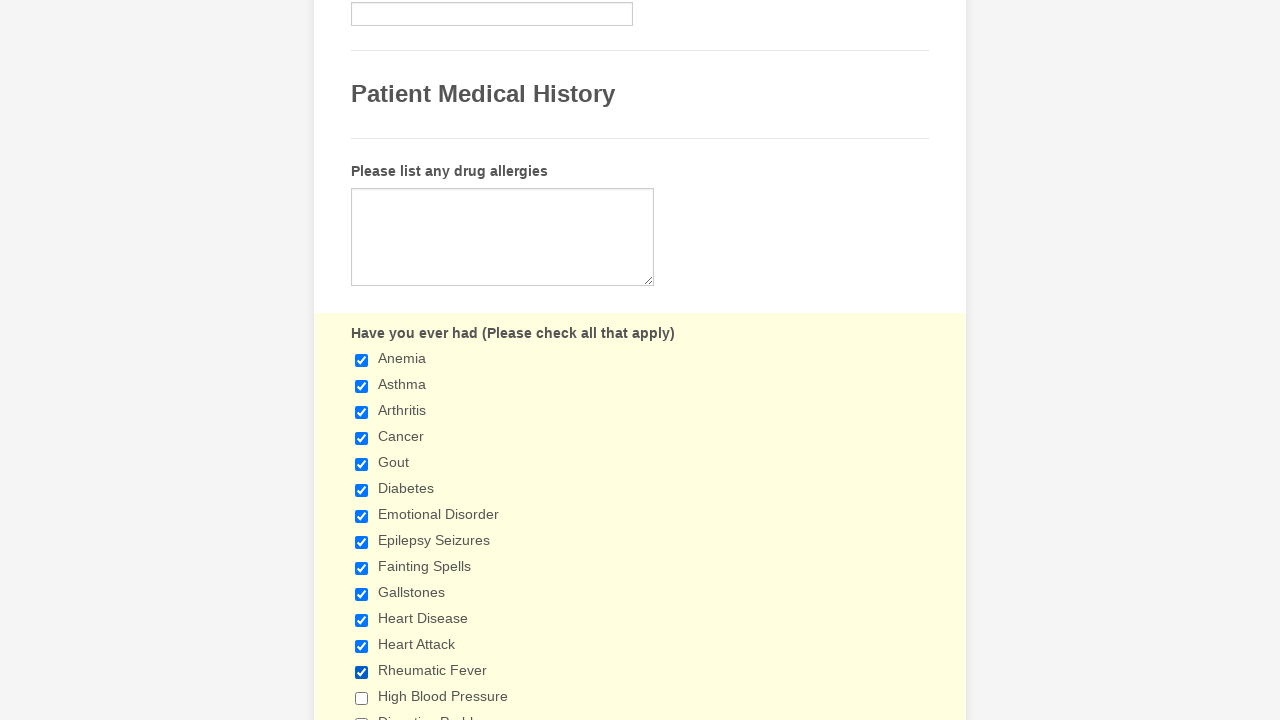

Clicked a checkbox to select it at (362, 698) on input[type='checkbox'] >> nth=13
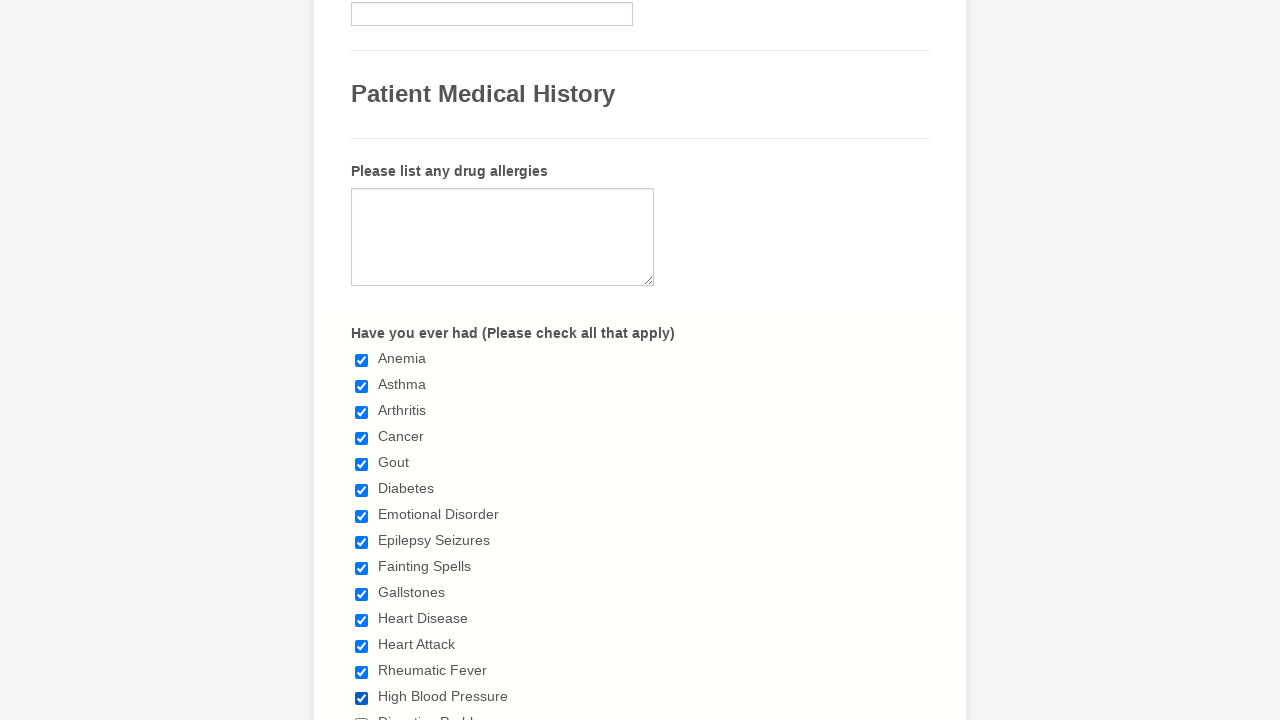

Waited 1000ms after checkbox click
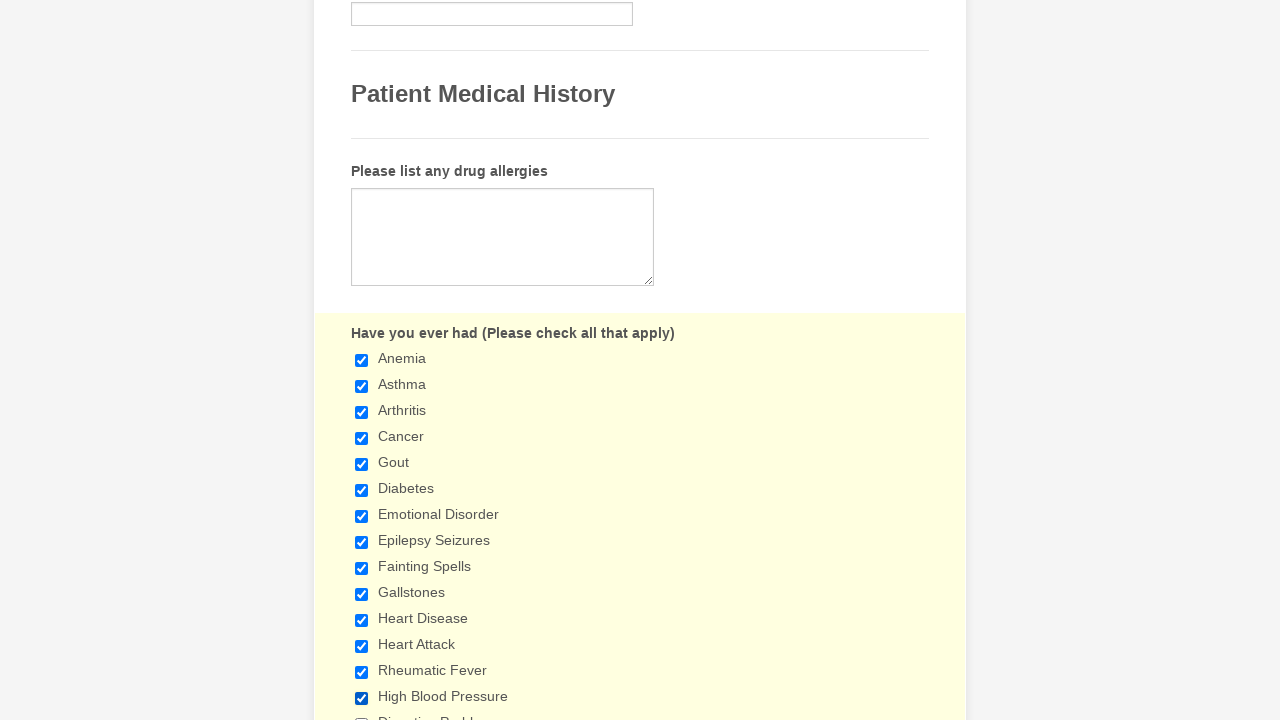

Clicked a checkbox to select it at (362, 714) on input[type='checkbox'] >> nth=14
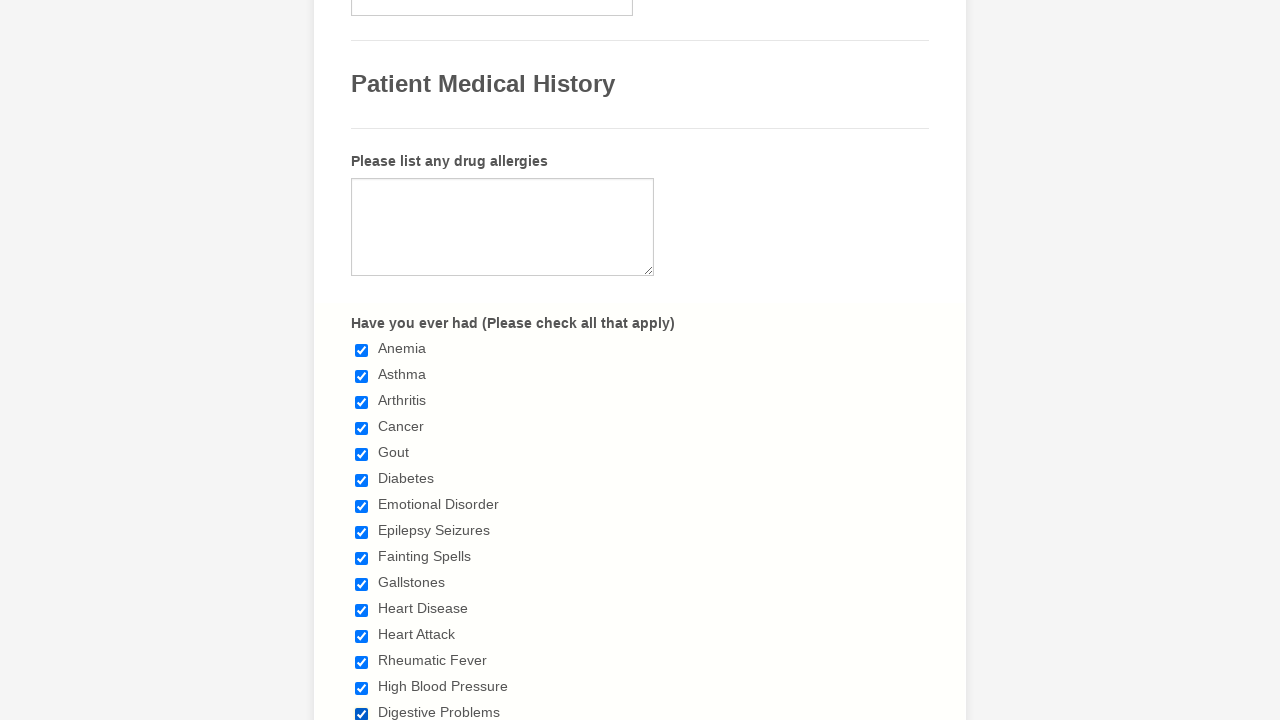

Waited 1000ms after checkbox click
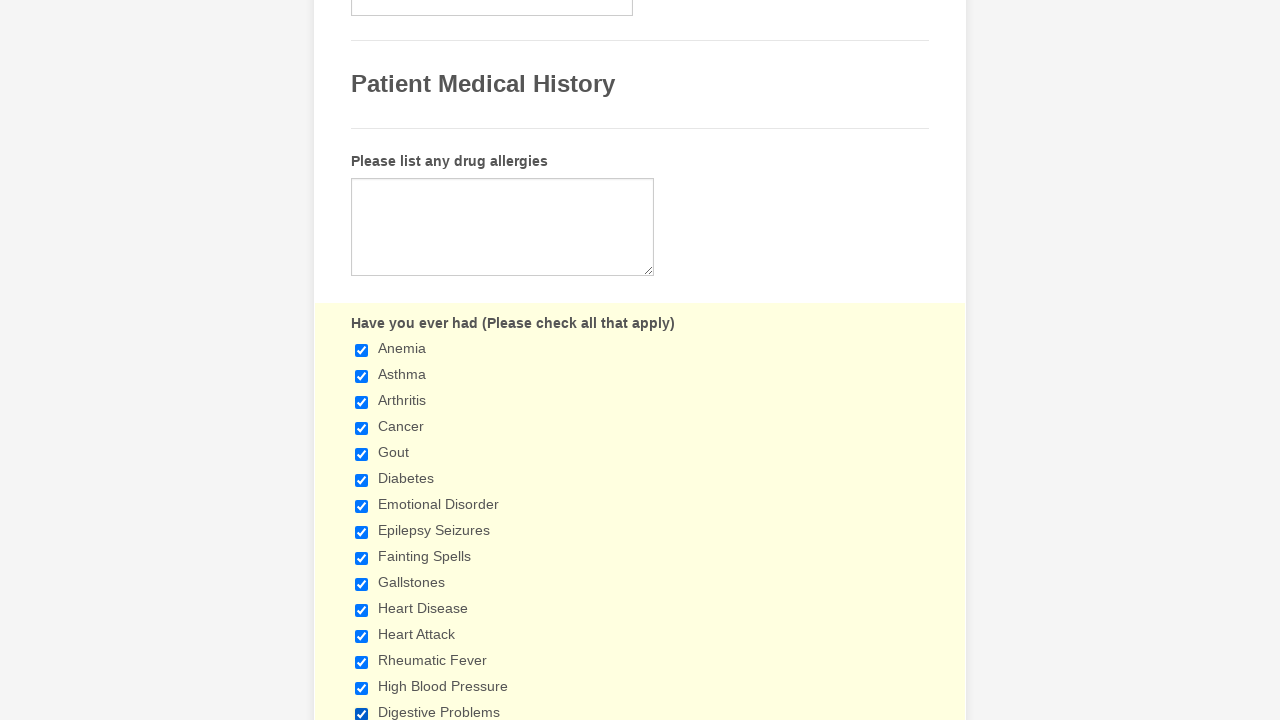

Clicked a checkbox to select it at (362, 360) on input[type='checkbox'] >> nth=15
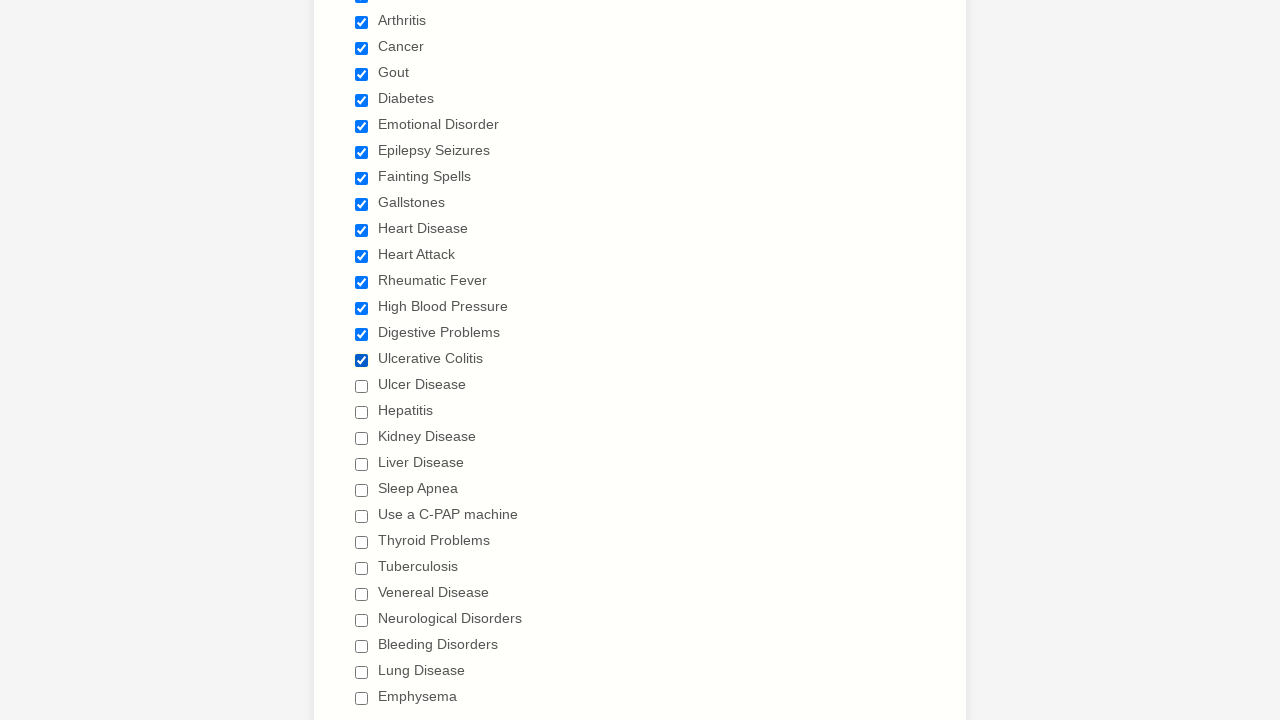

Waited 1000ms after checkbox click
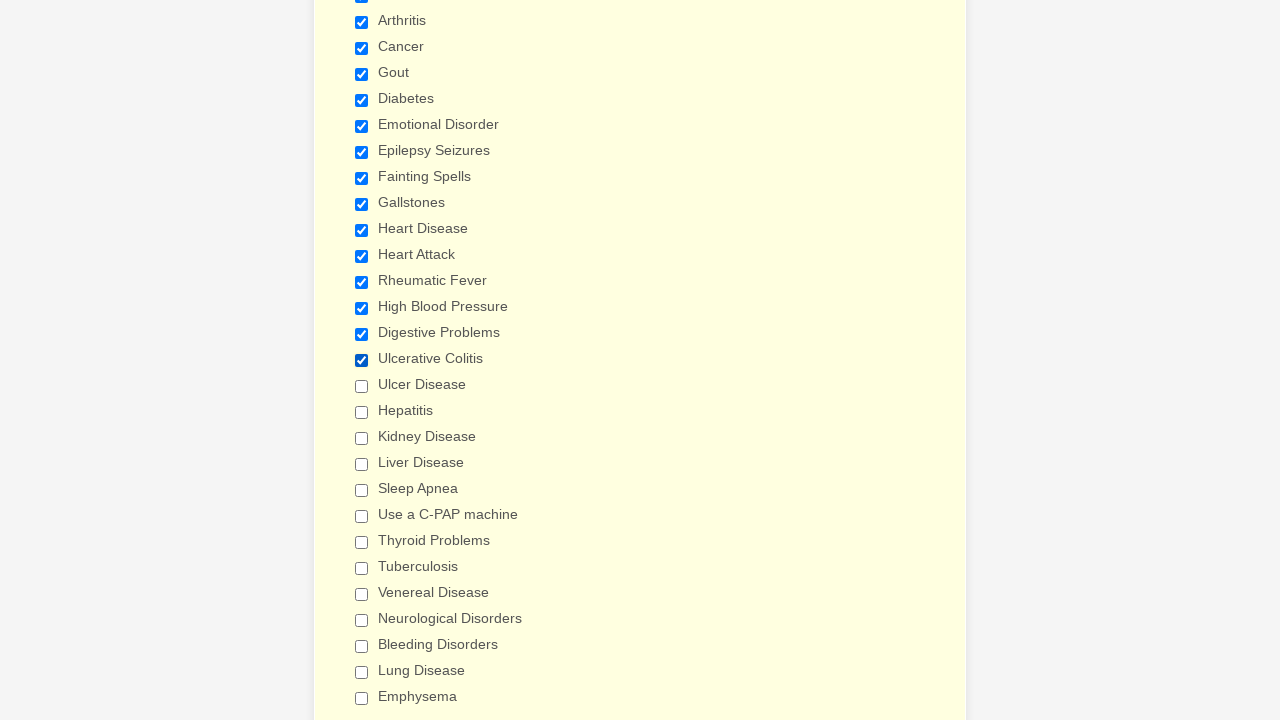

Clicked a checkbox to select it at (362, 386) on input[type='checkbox'] >> nth=16
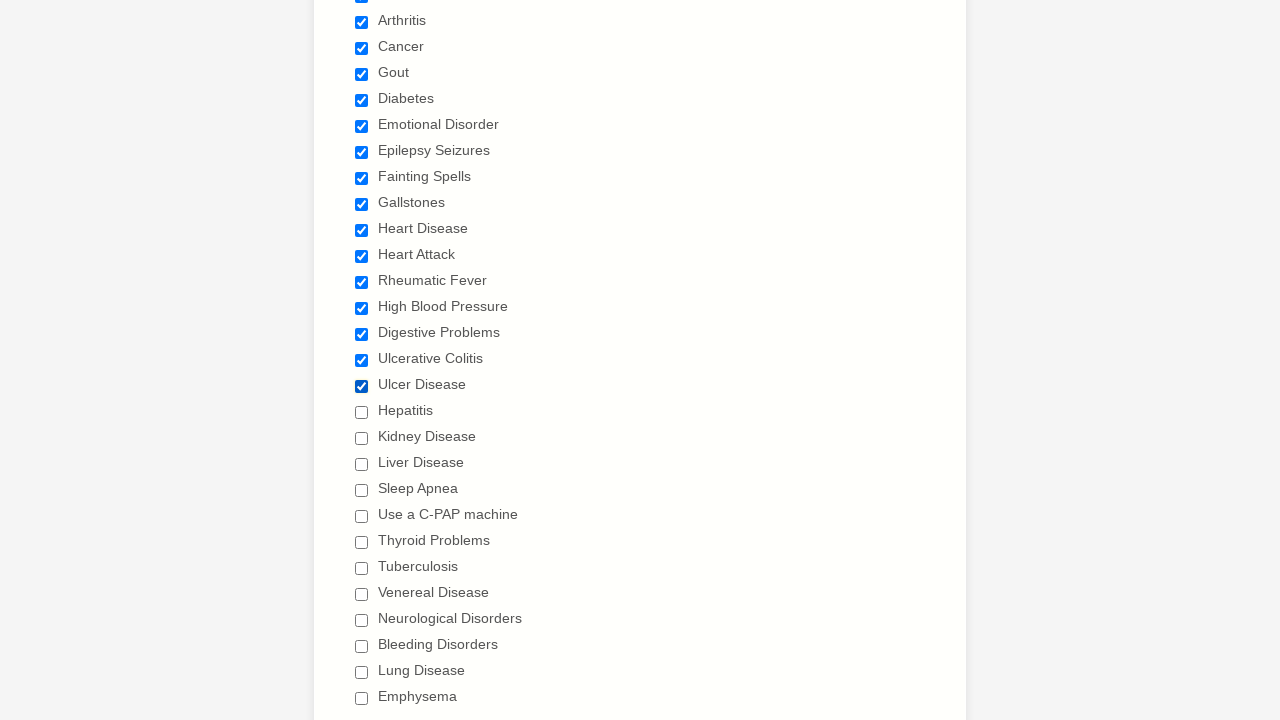

Waited 1000ms after checkbox click
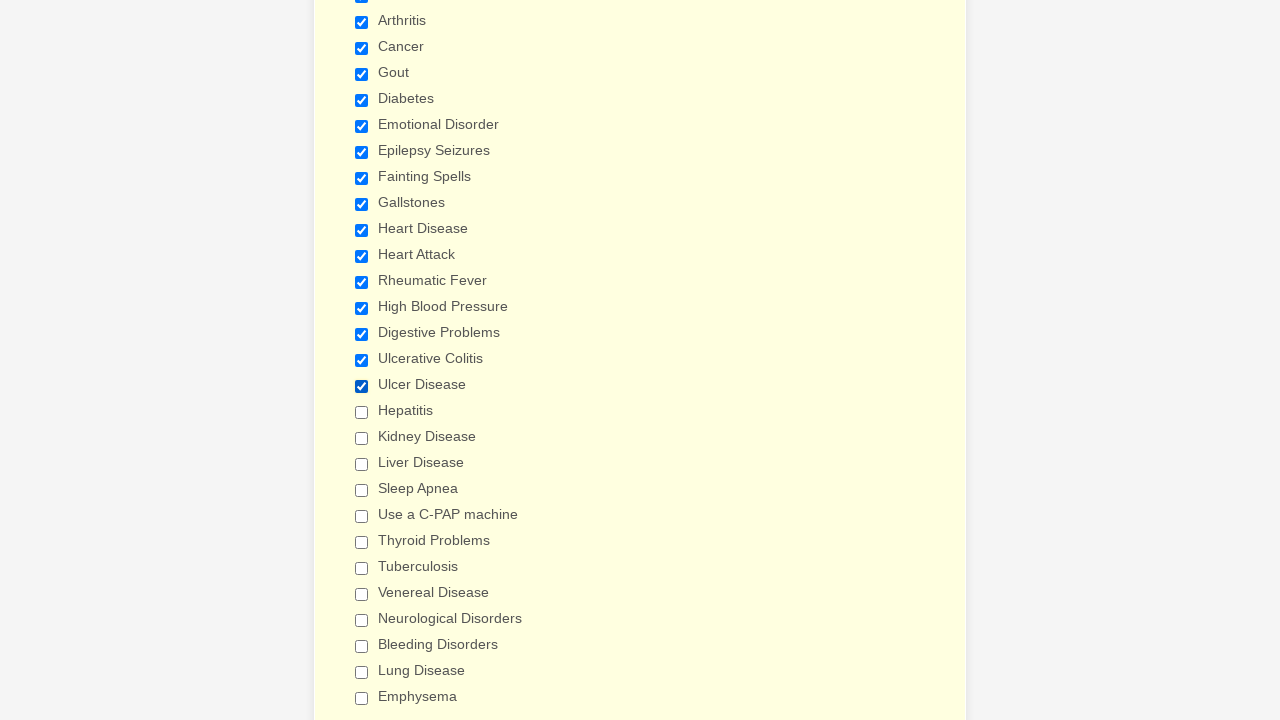

Clicked a checkbox to select it at (362, 412) on input[type='checkbox'] >> nth=17
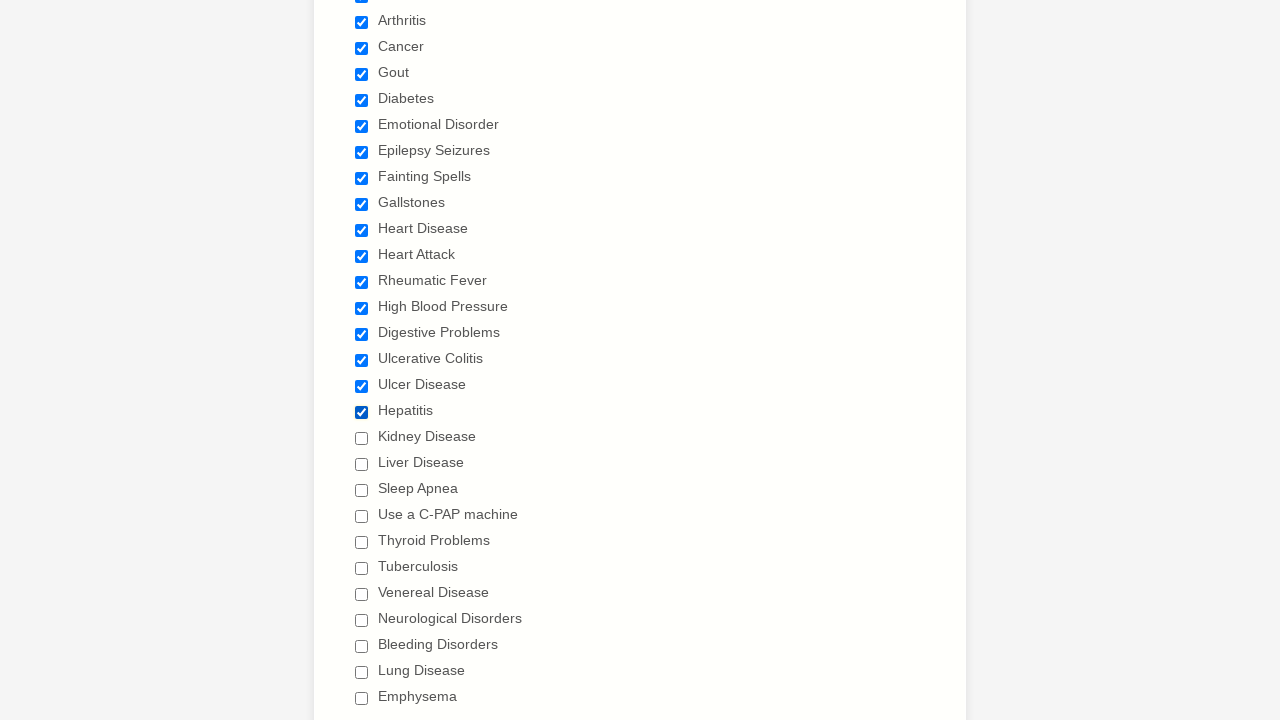

Waited 1000ms after checkbox click
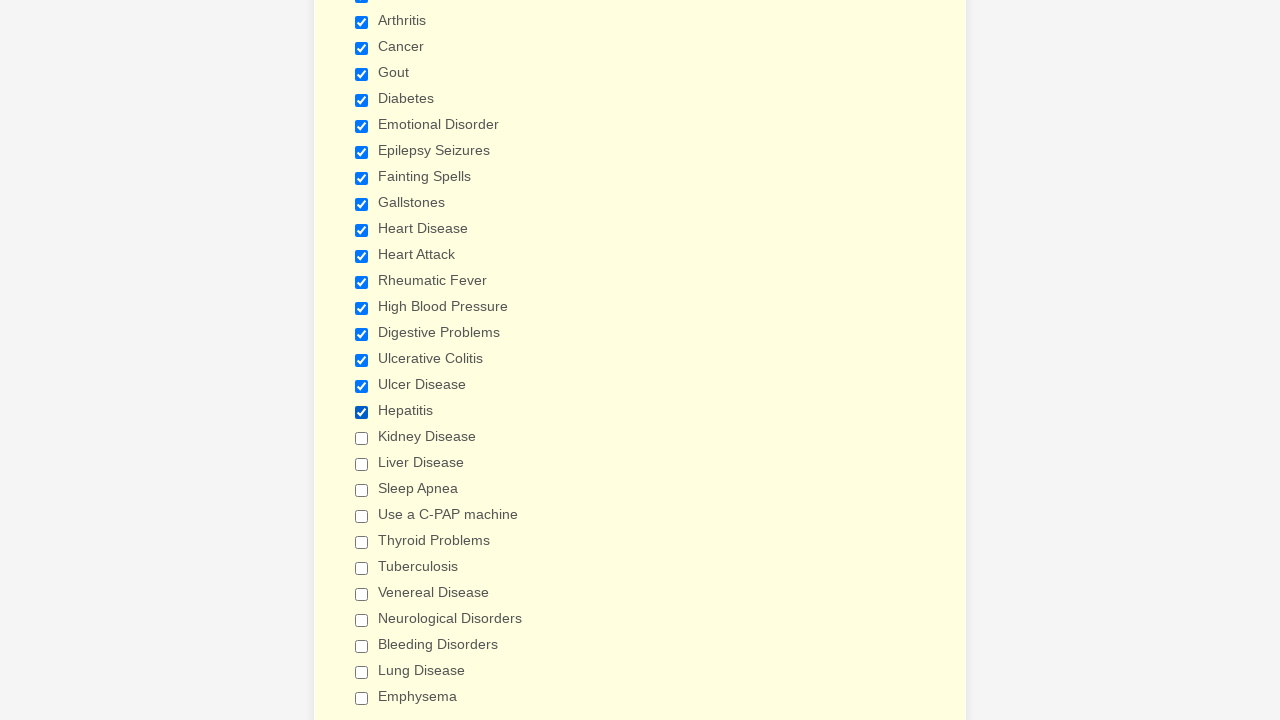

Clicked a checkbox to select it at (362, 438) on input[type='checkbox'] >> nth=18
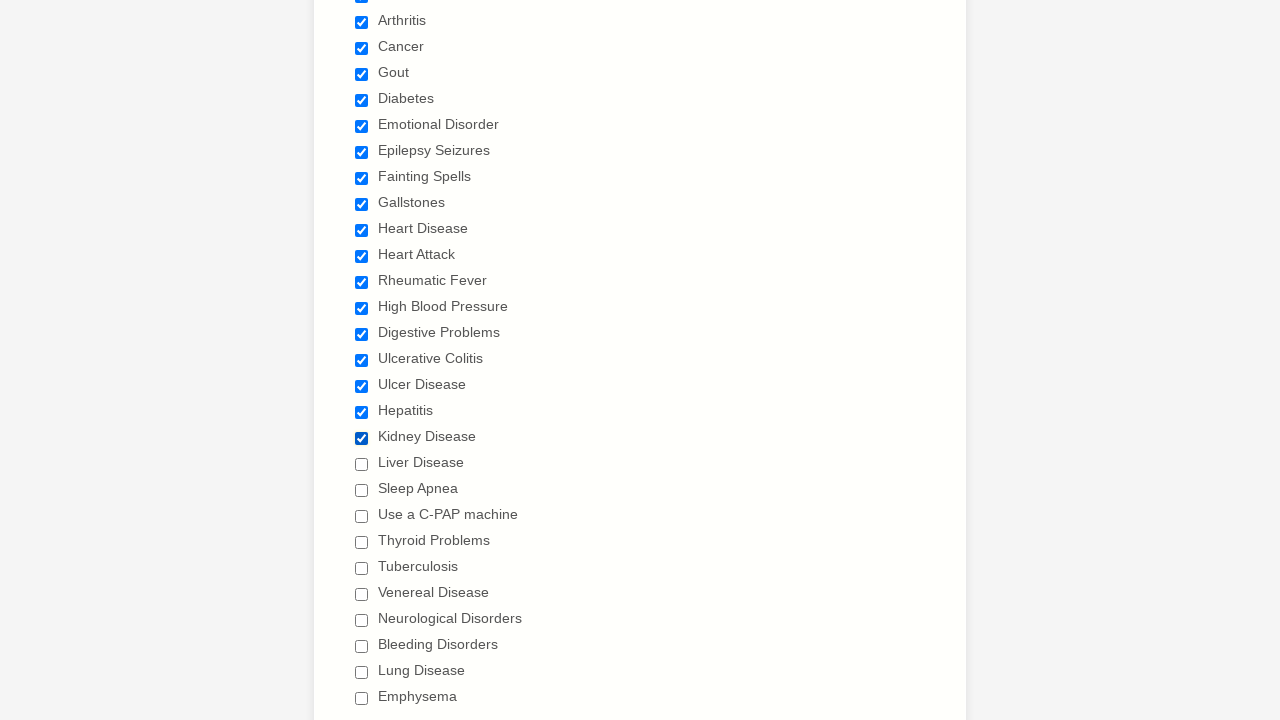

Waited 1000ms after checkbox click
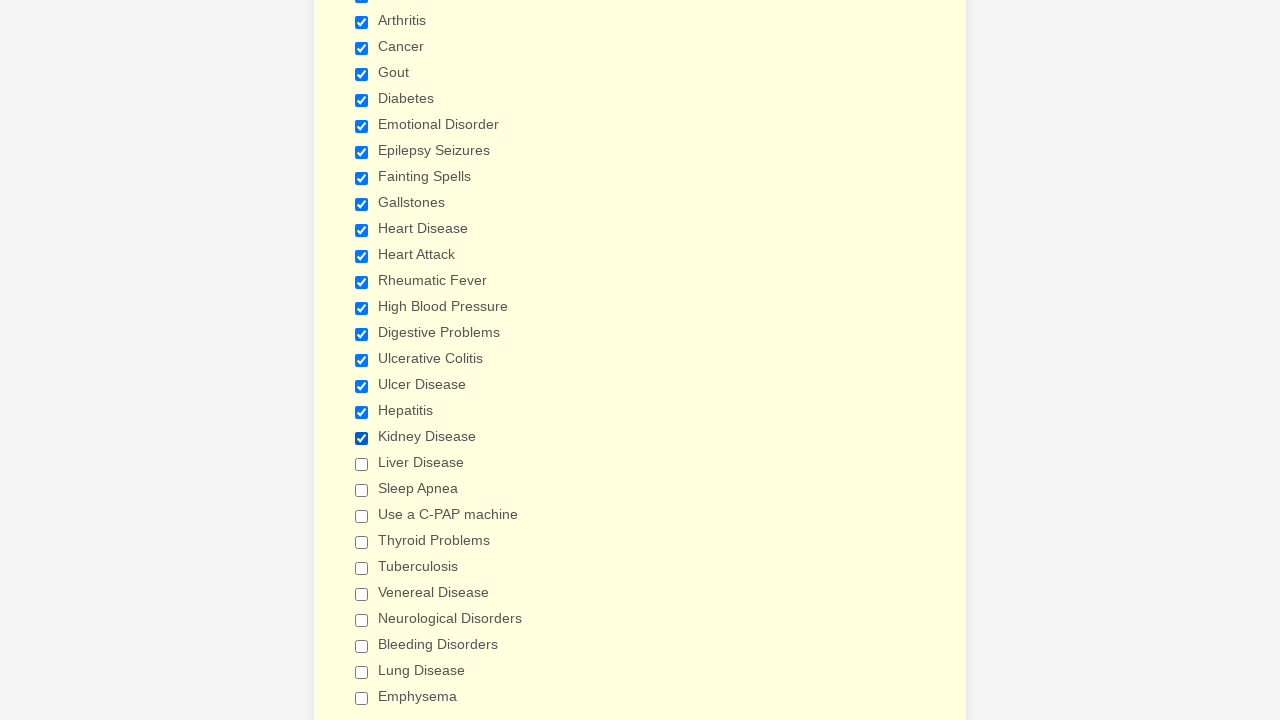

Clicked a checkbox to select it at (362, 464) on input[type='checkbox'] >> nth=19
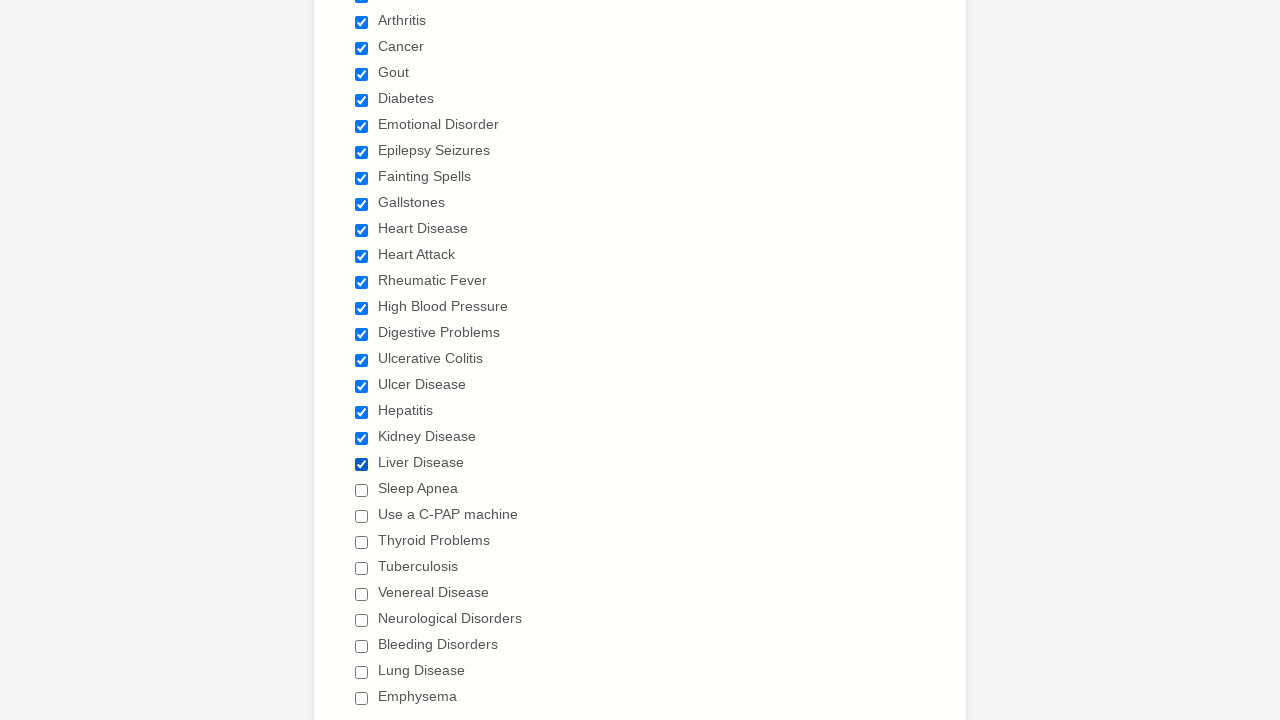

Waited 1000ms after checkbox click
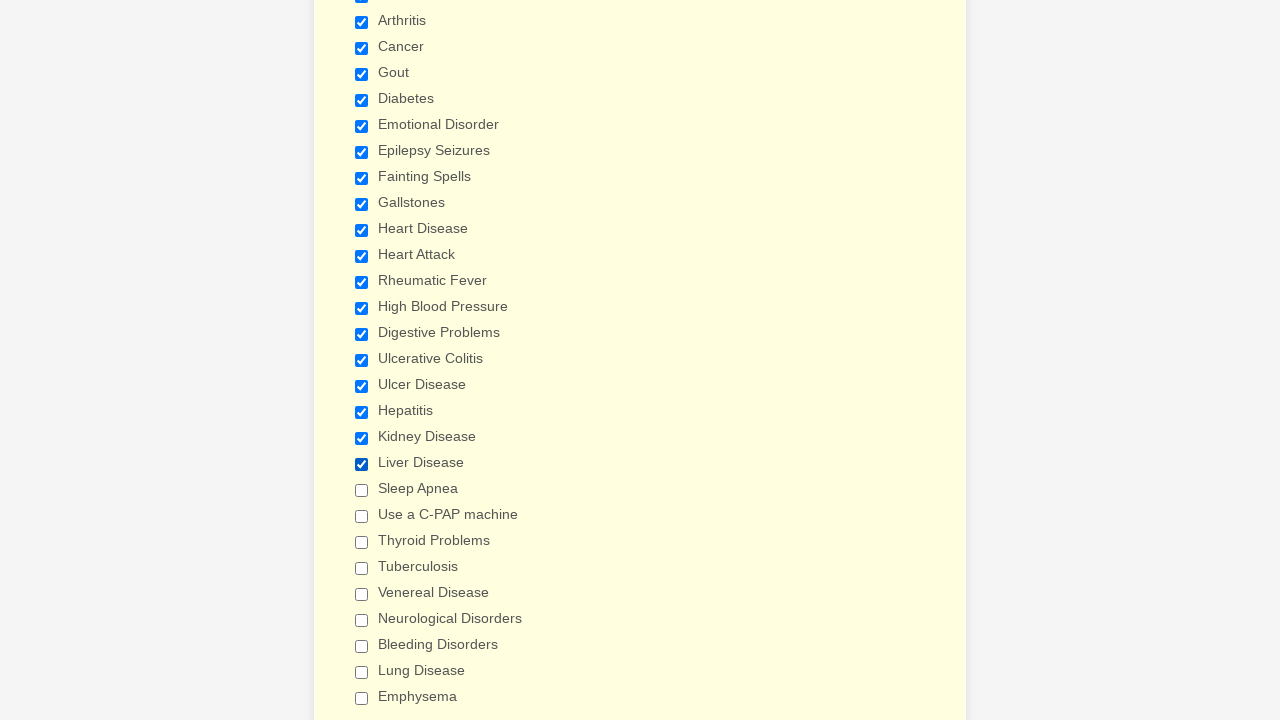

Clicked a checkbox to select it at (362, 490) on input[type='checkbox'] >> nth=20
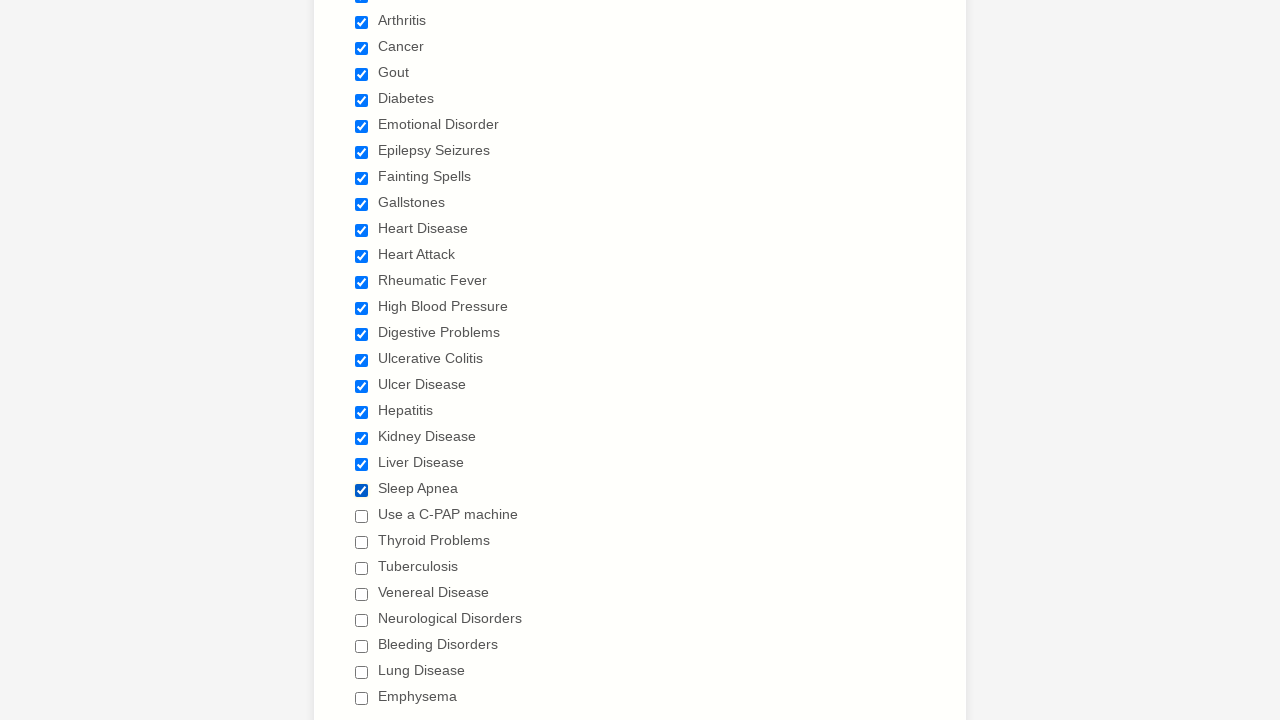

Waited 1000ms after checkbox click
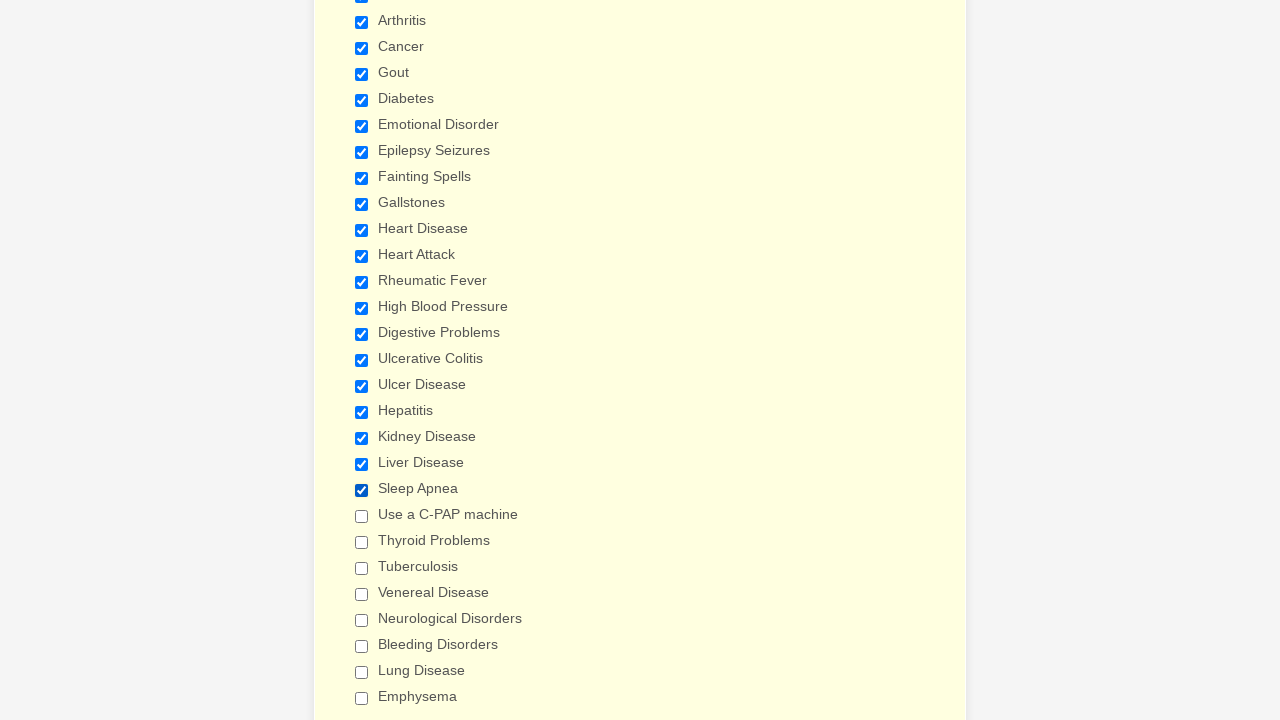

Clicked a checkbox to select it at (362, 516) on input[type='checkbox'] >> nth=21
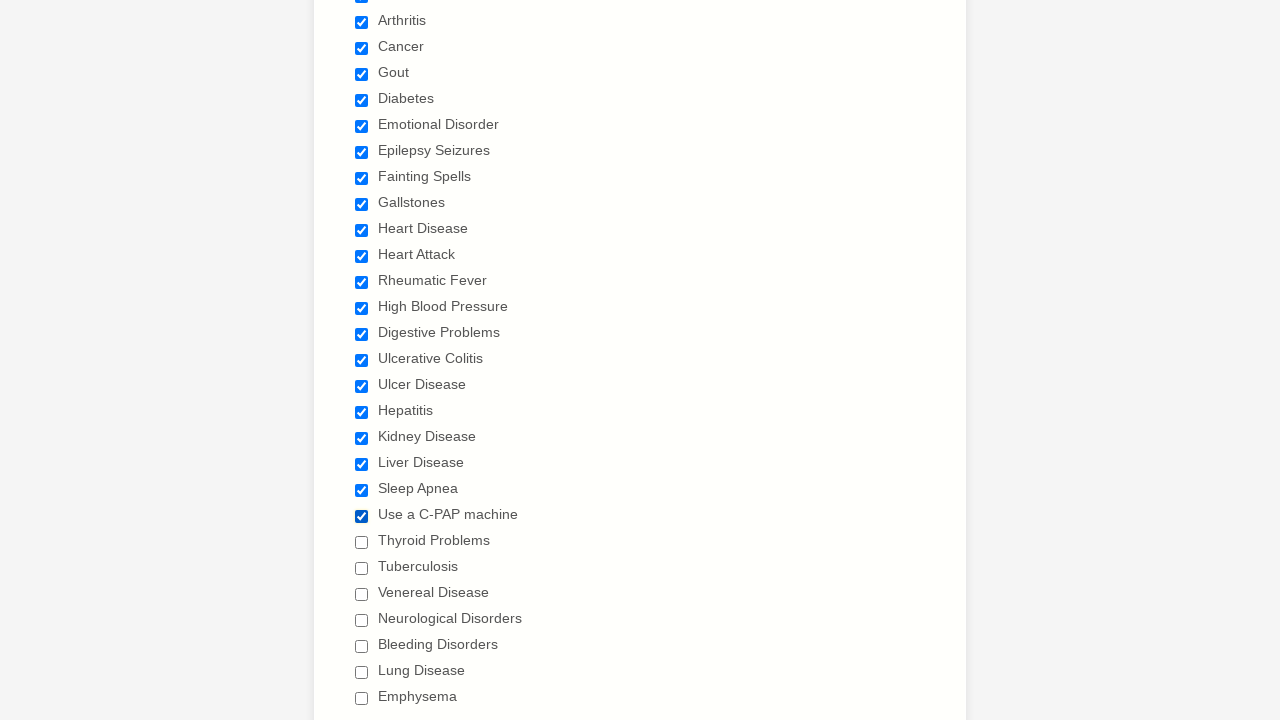

Waited 1000ms after checkbox click
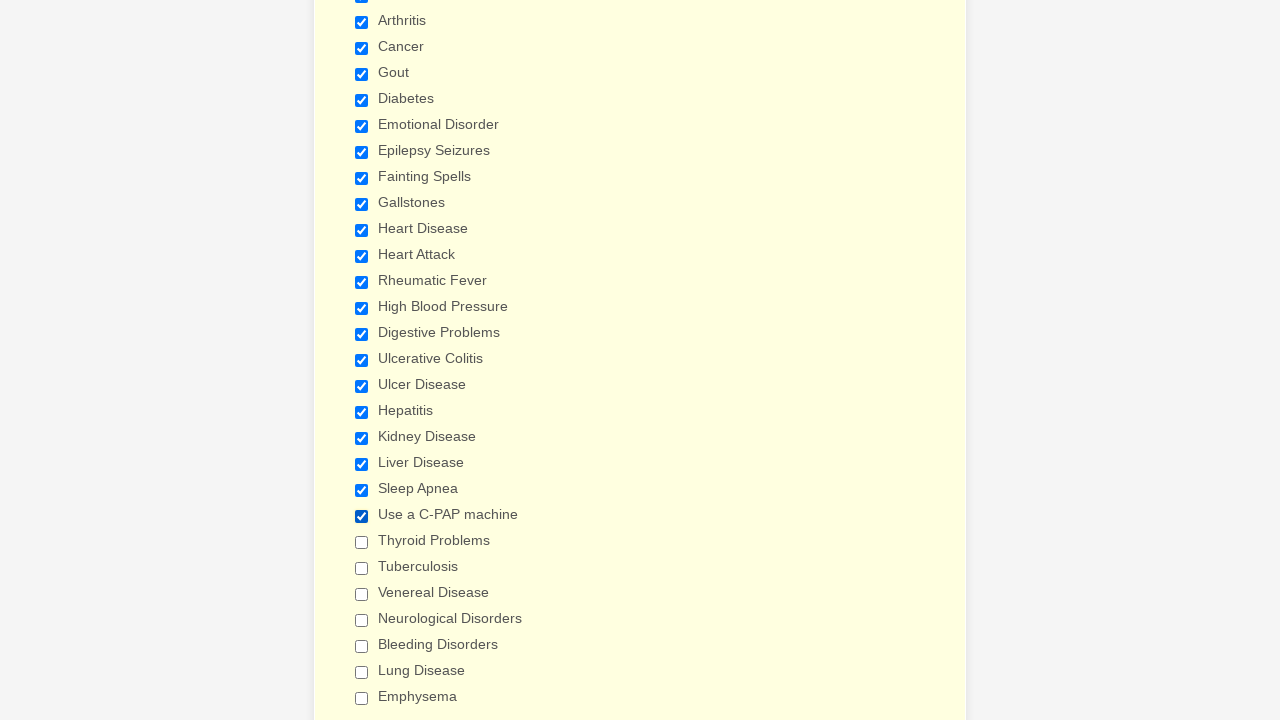

Clicked a checkbox to select it at (362, 542) on input[type='checkbox'] >> nth=22
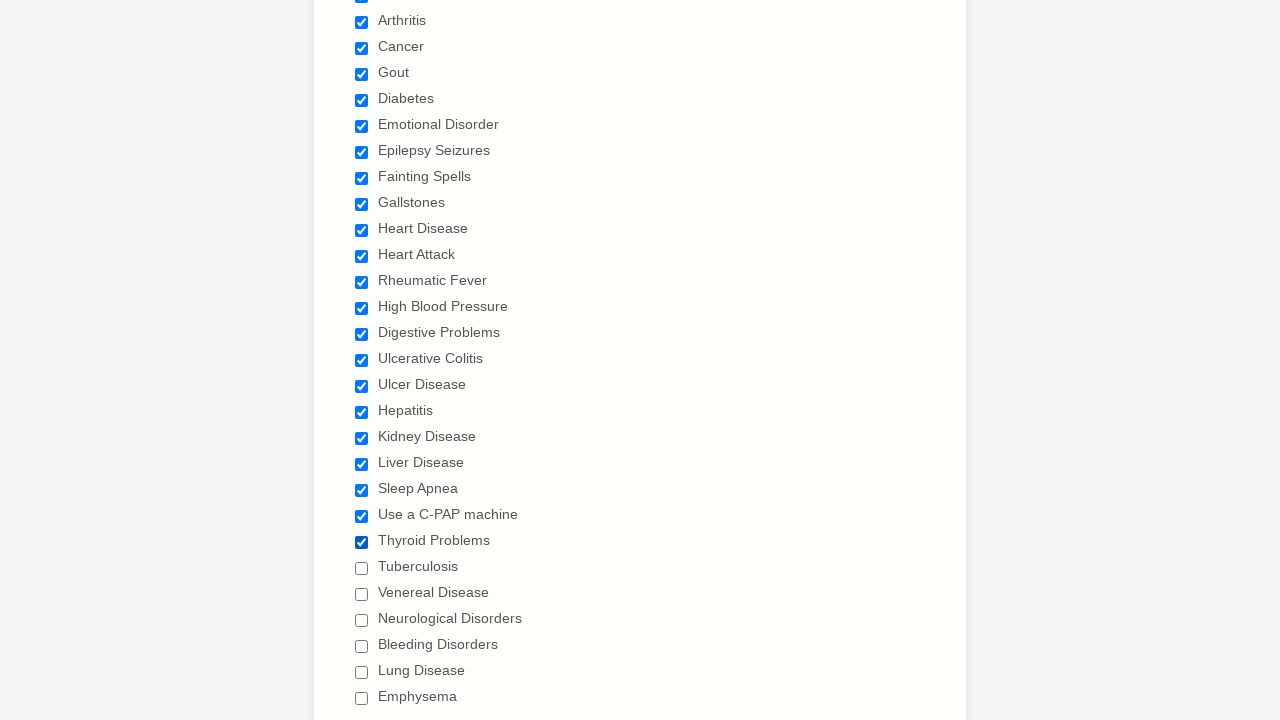

Waited 1000ms after checkbox click
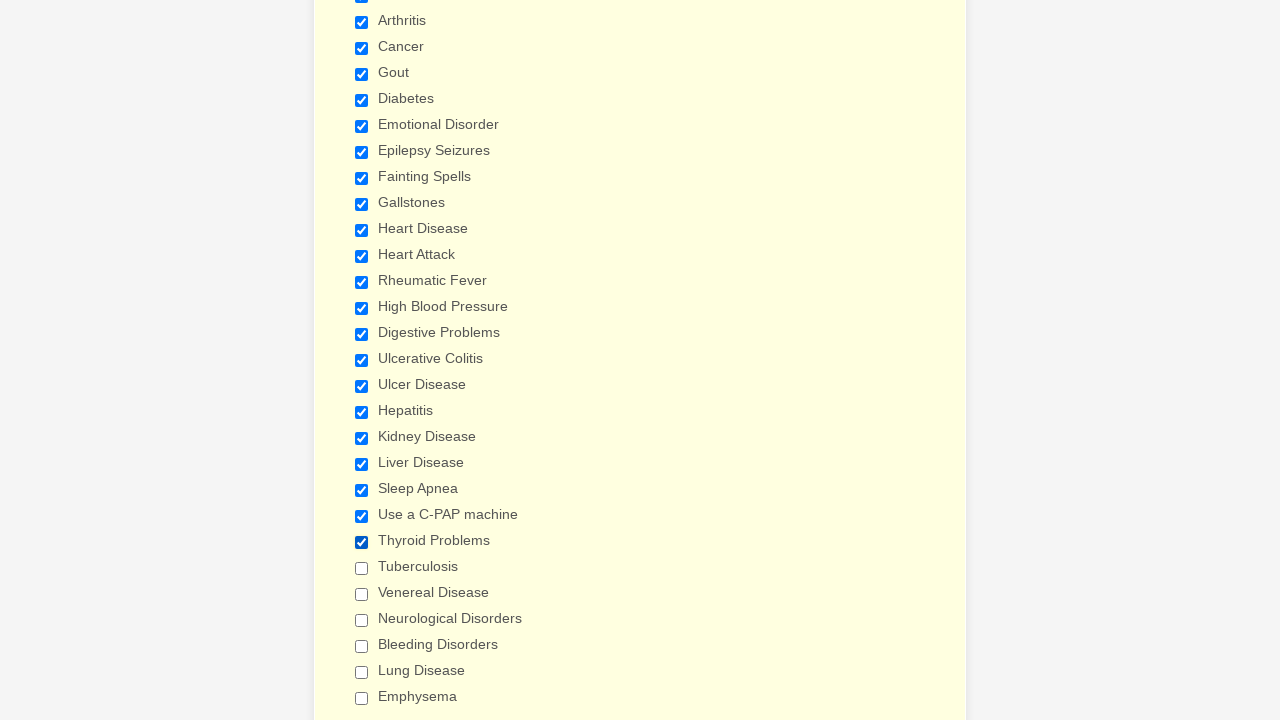

Clicked a checkbox to select it at (362, 568) on input[type='checkbox'] >> nth=23
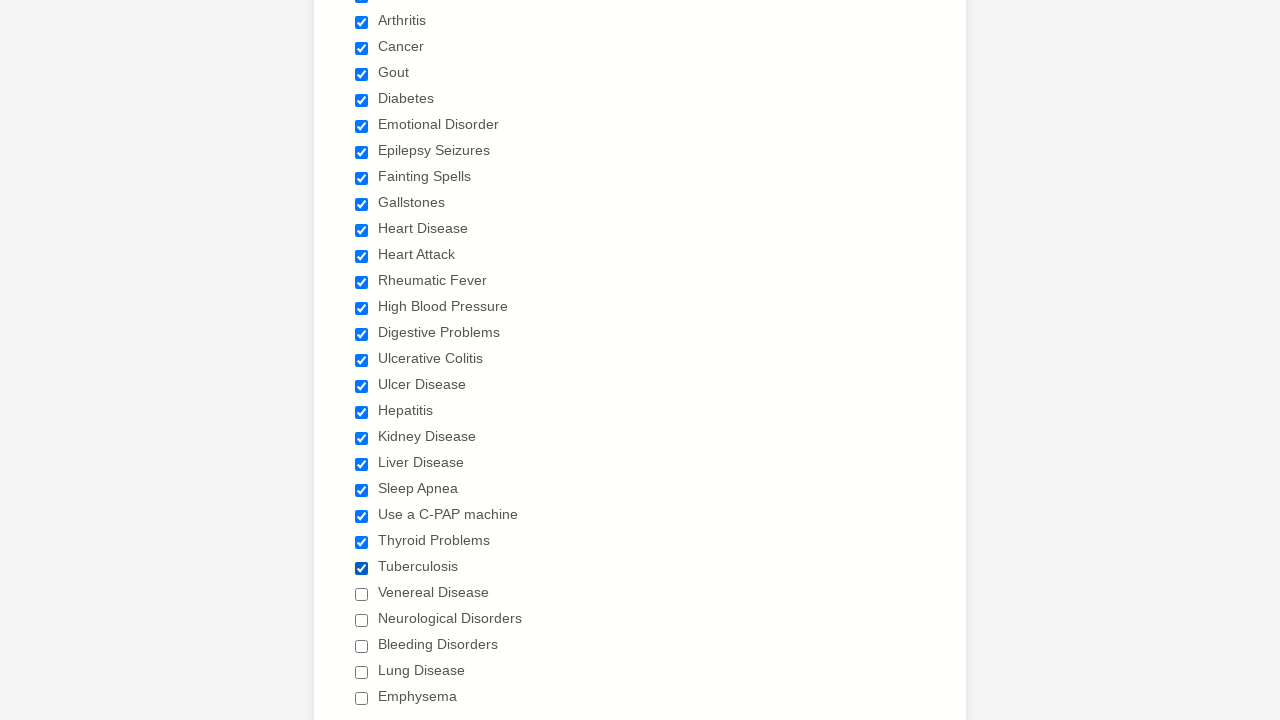

Waited 1000ms after checkbox click
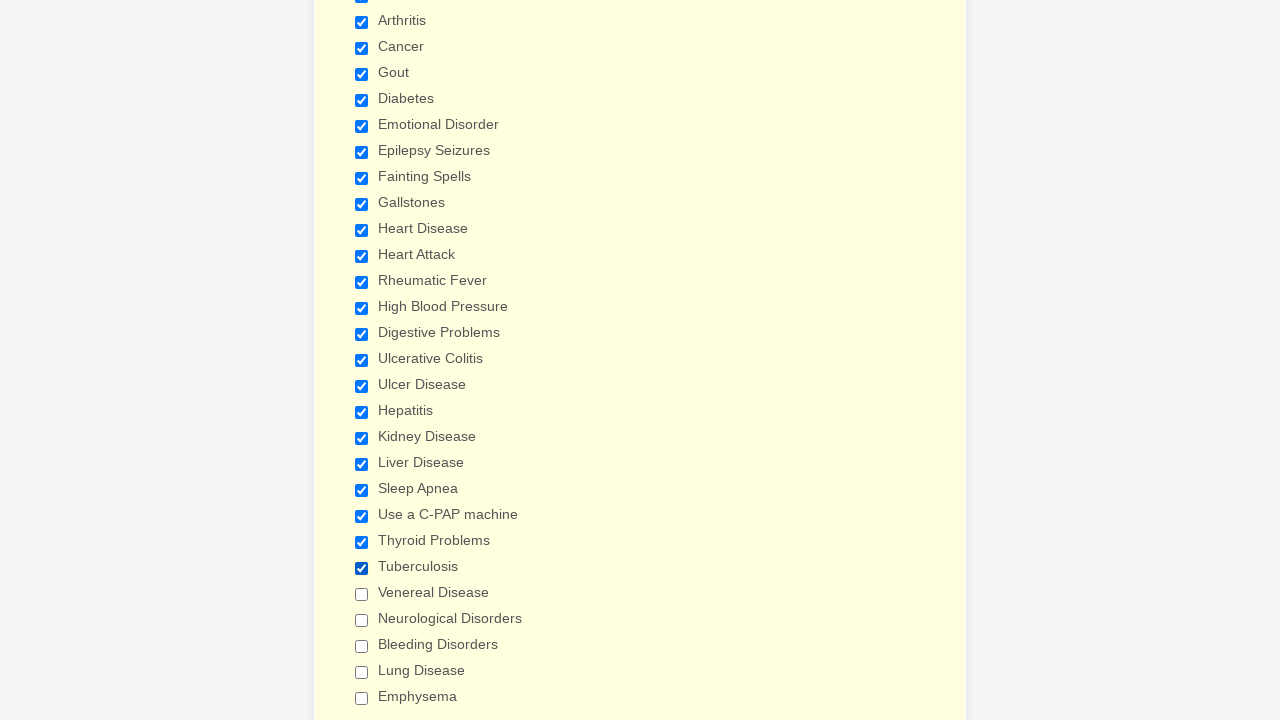

Clicked a checkbox to select it at (362, 594) on input[type='checkbox'] >> nth=24
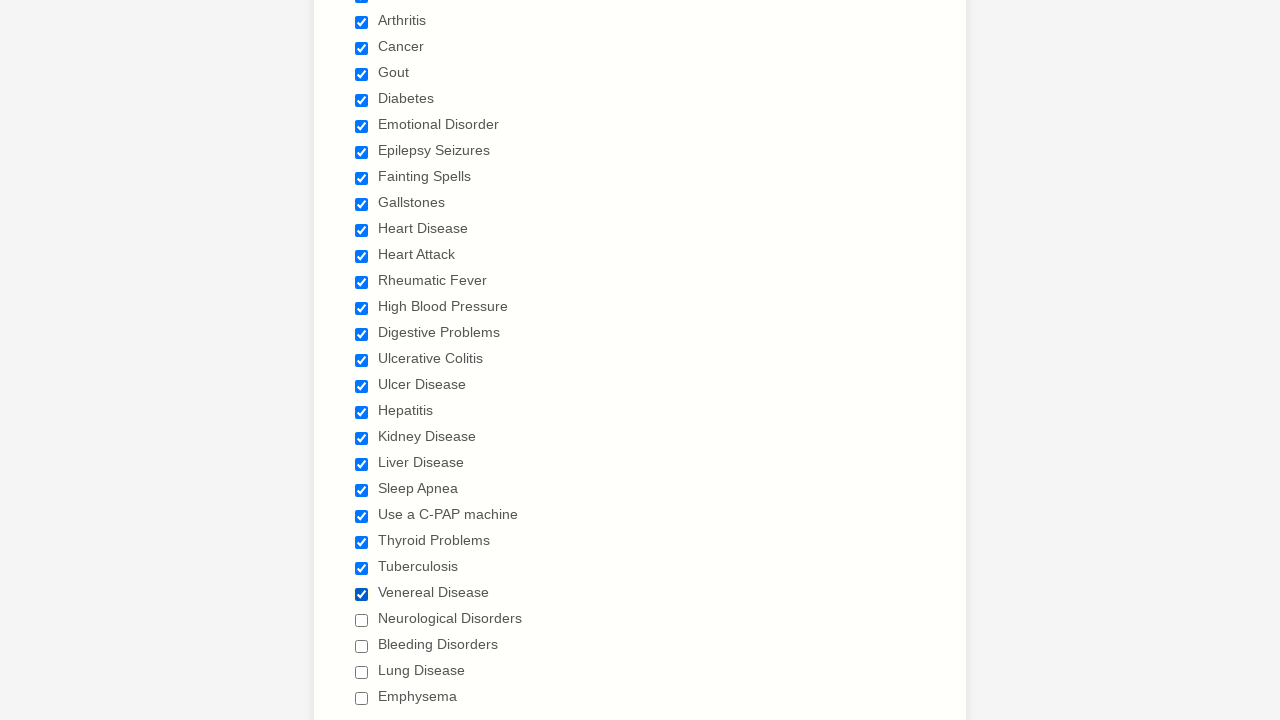

Waited 1000ms after checkbox click
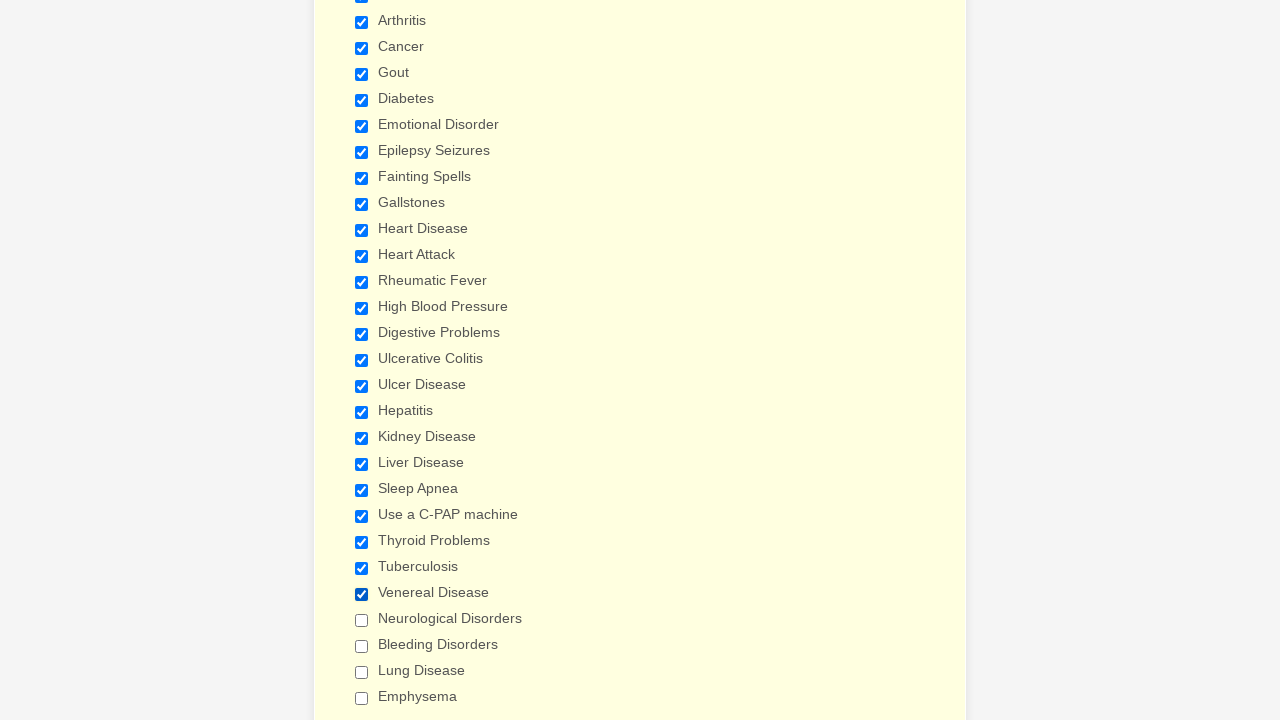

Clicked a checkbox to select it at (362, 620) on input[type='checkbox'] >> nth=25
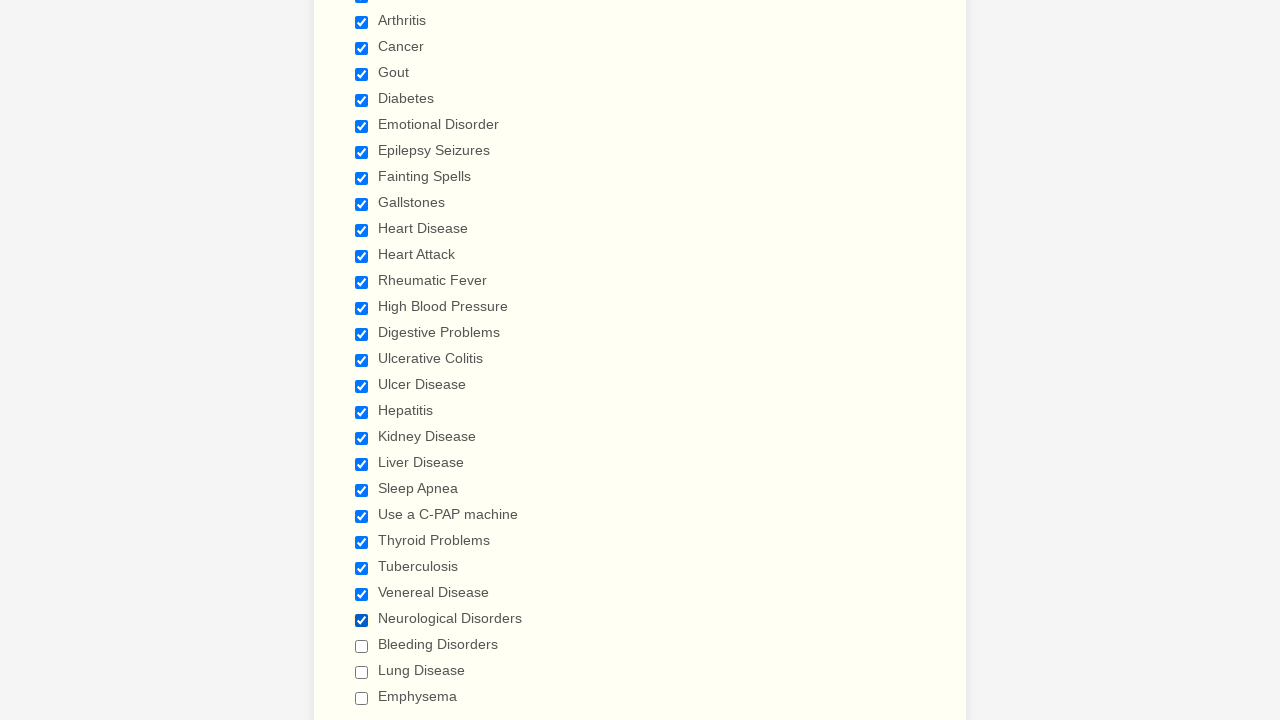

Waited 1000ms after checkbox click
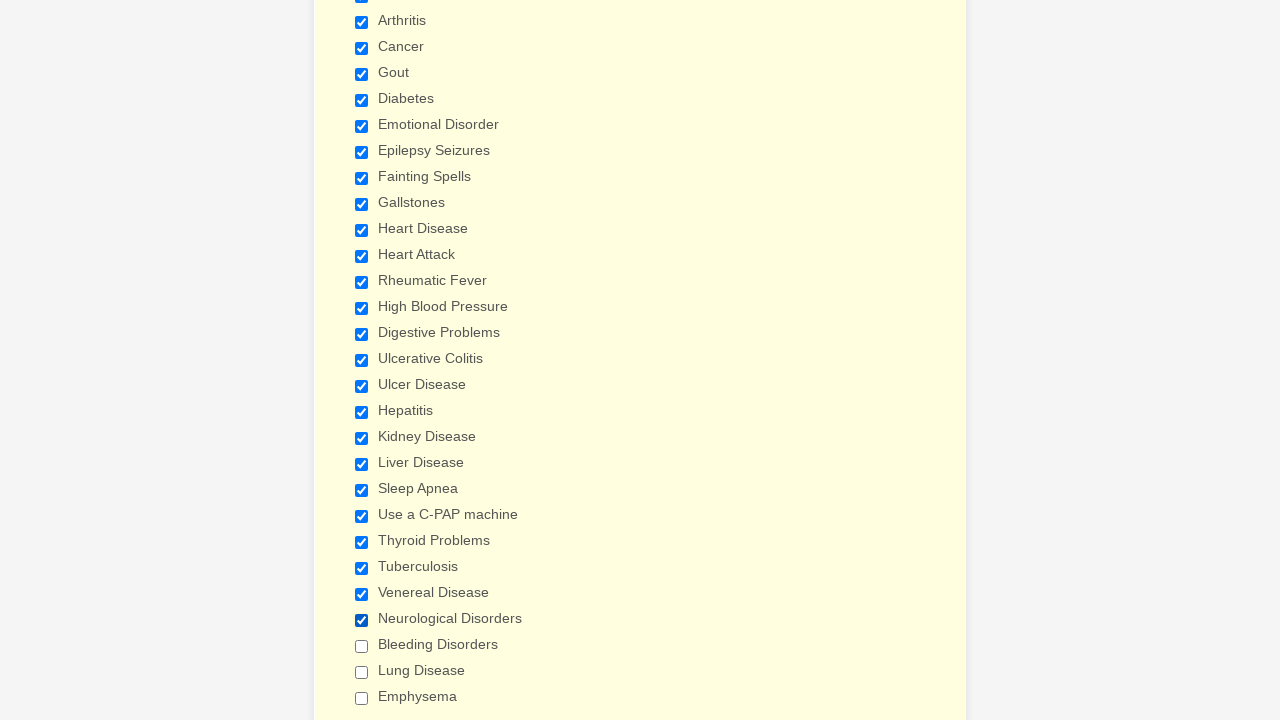

Clicked a checkbox to select it at (362, 646) on input[type='checkbox'] >> nth=26
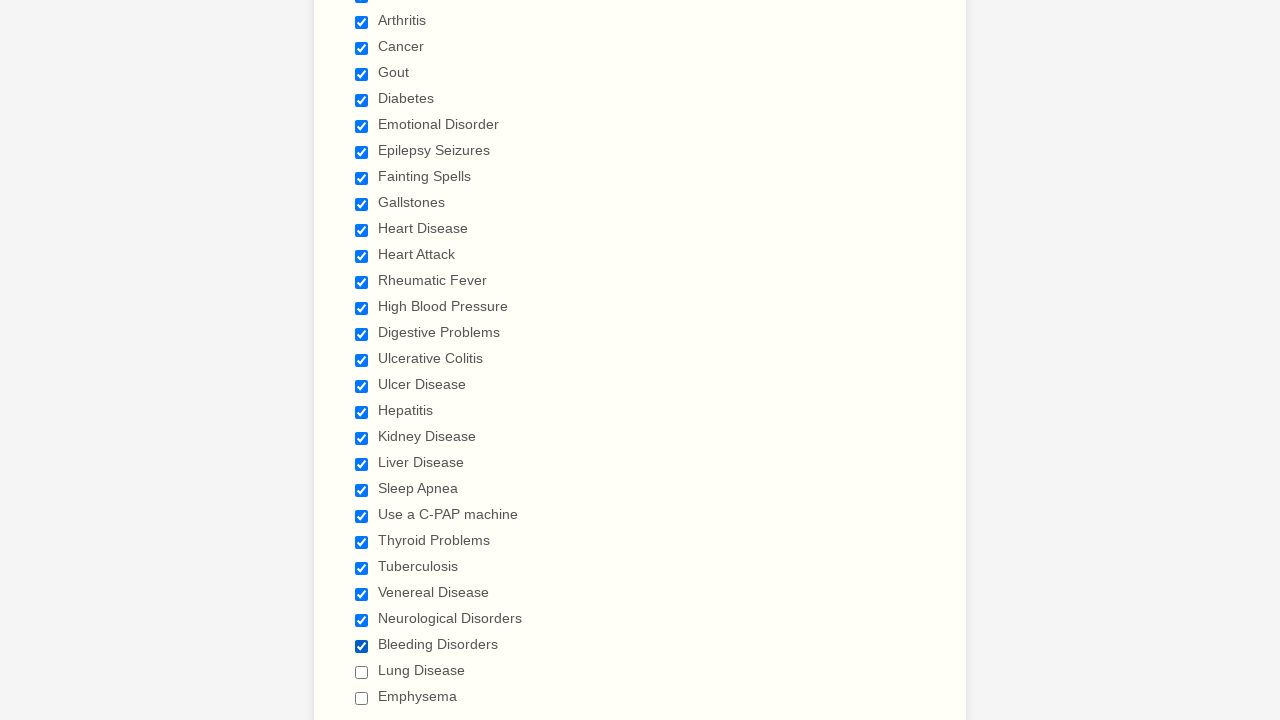

Waited 1000ms after checkbox click
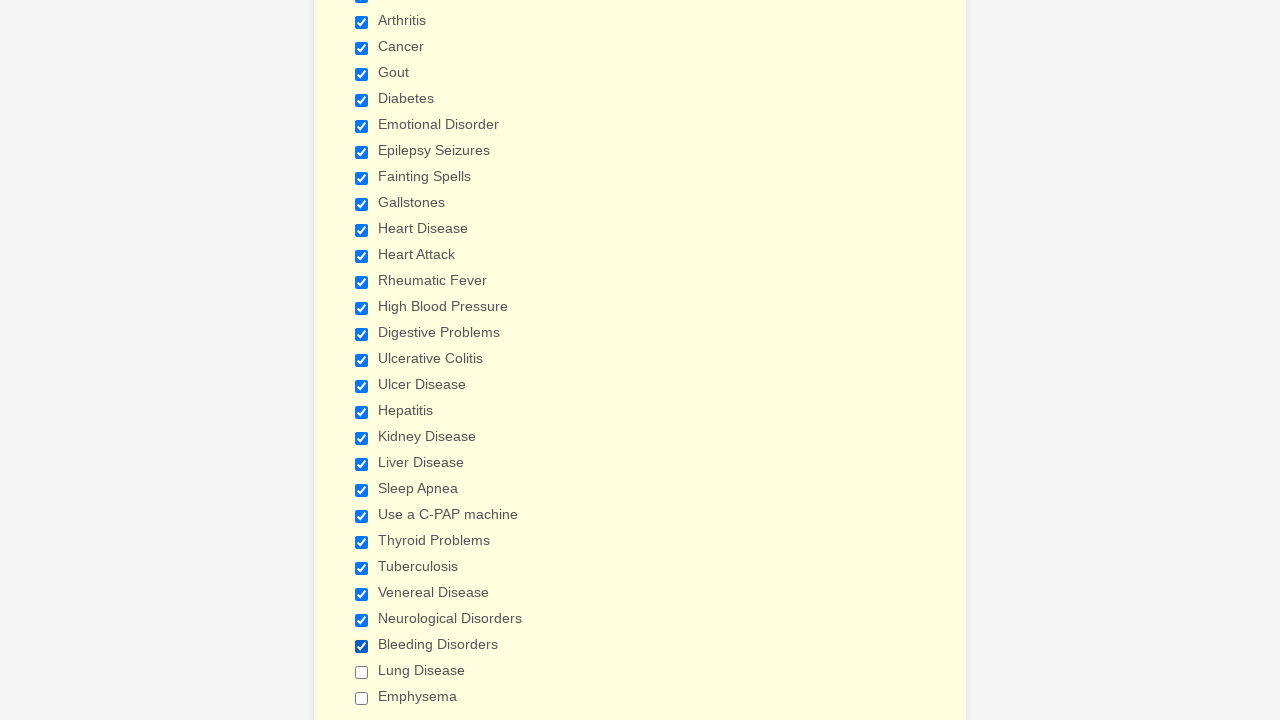

Clicked a checkbox to select it at (362, 672) on input[type='checkbox'] >> nth=27
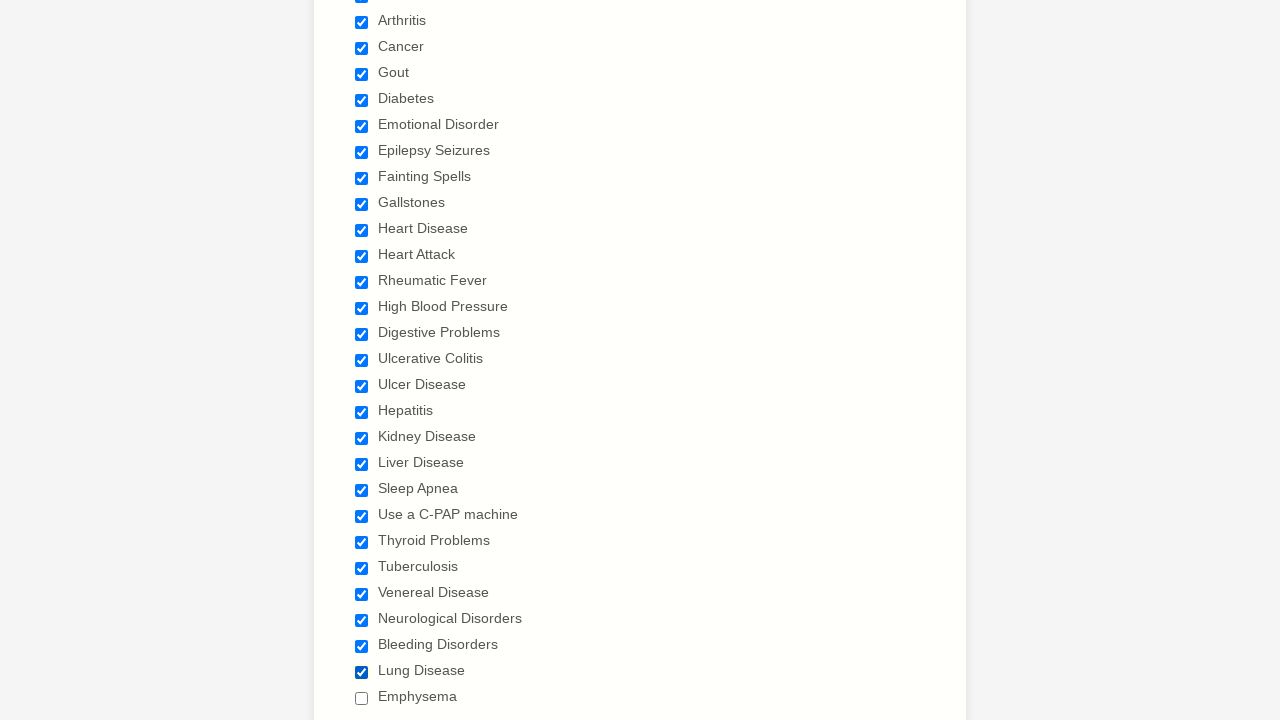

Waited 1000ms after checkbox click
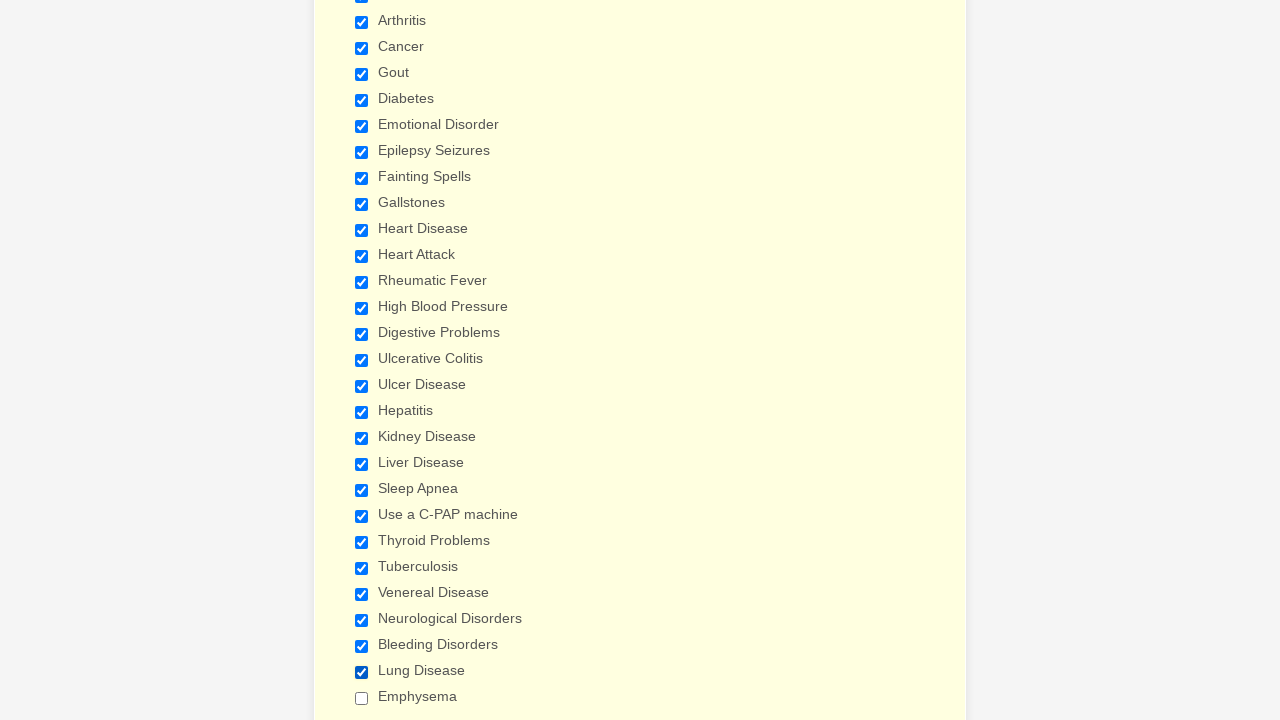

Clicked a checkbox to select it at (362, 698) on input[type='checkbox'] >> nth=28
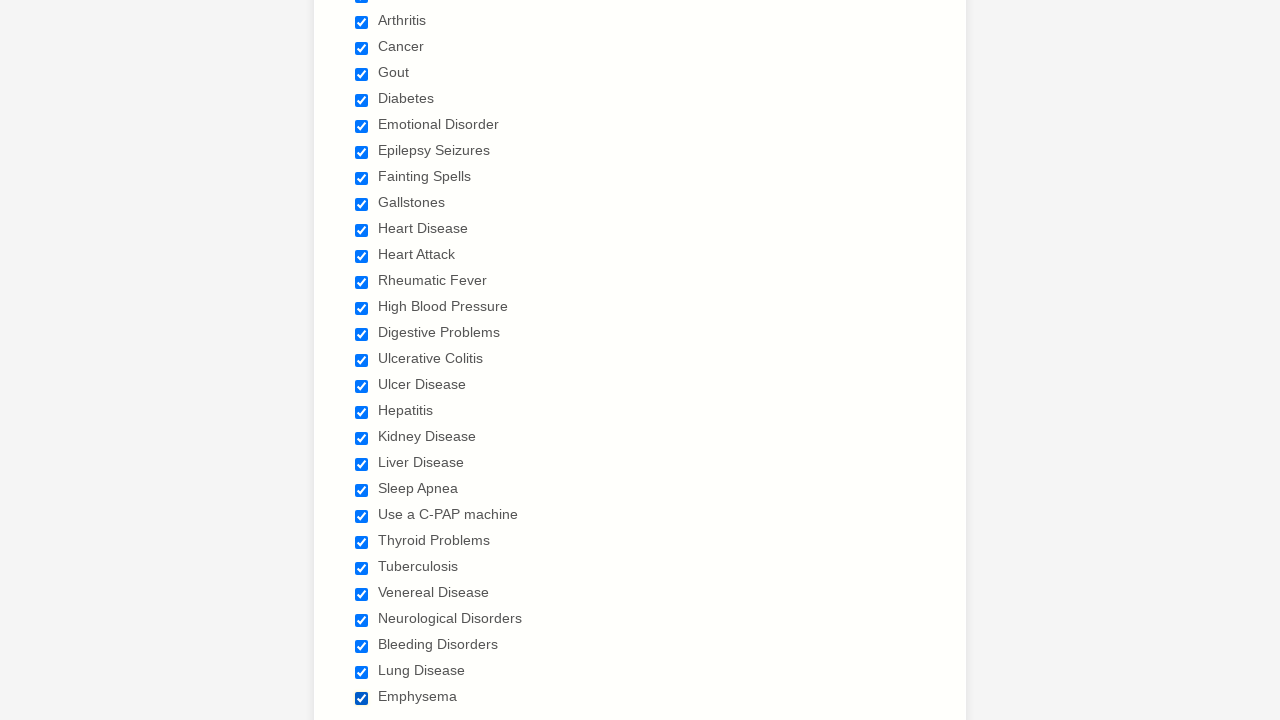

Waited 1000ms after checkbox click
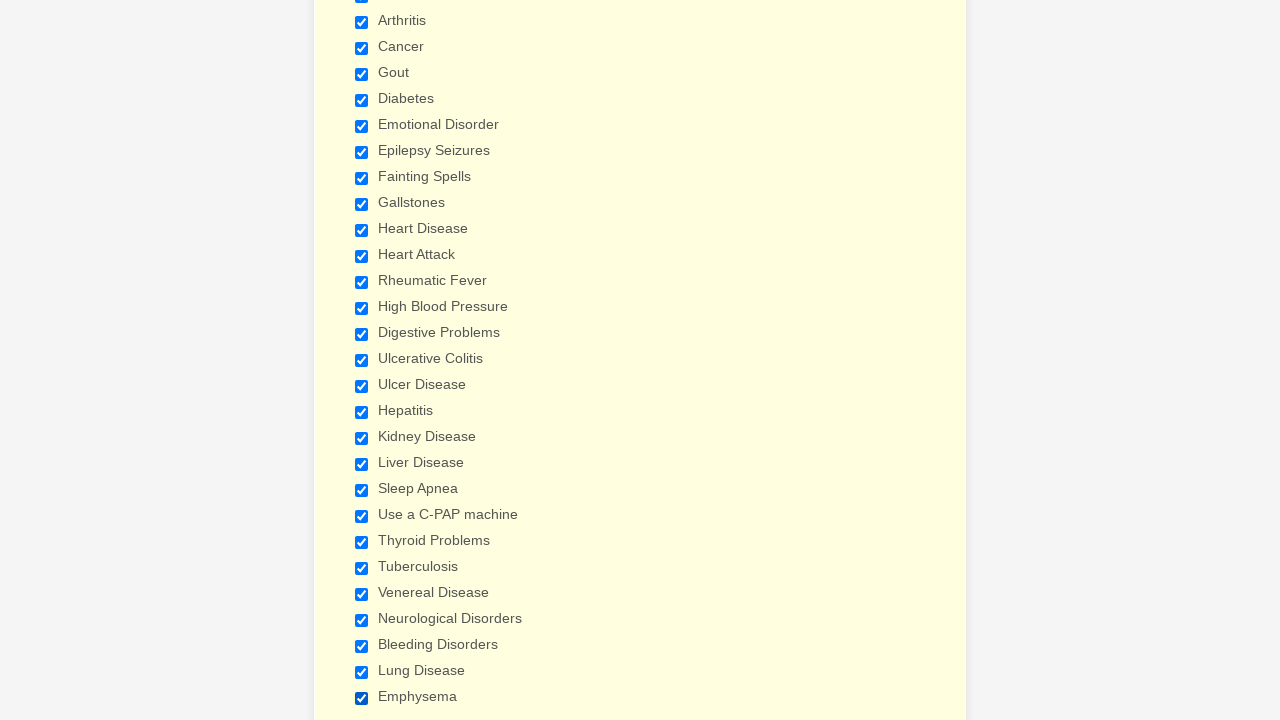

Verified a checkbox is selected
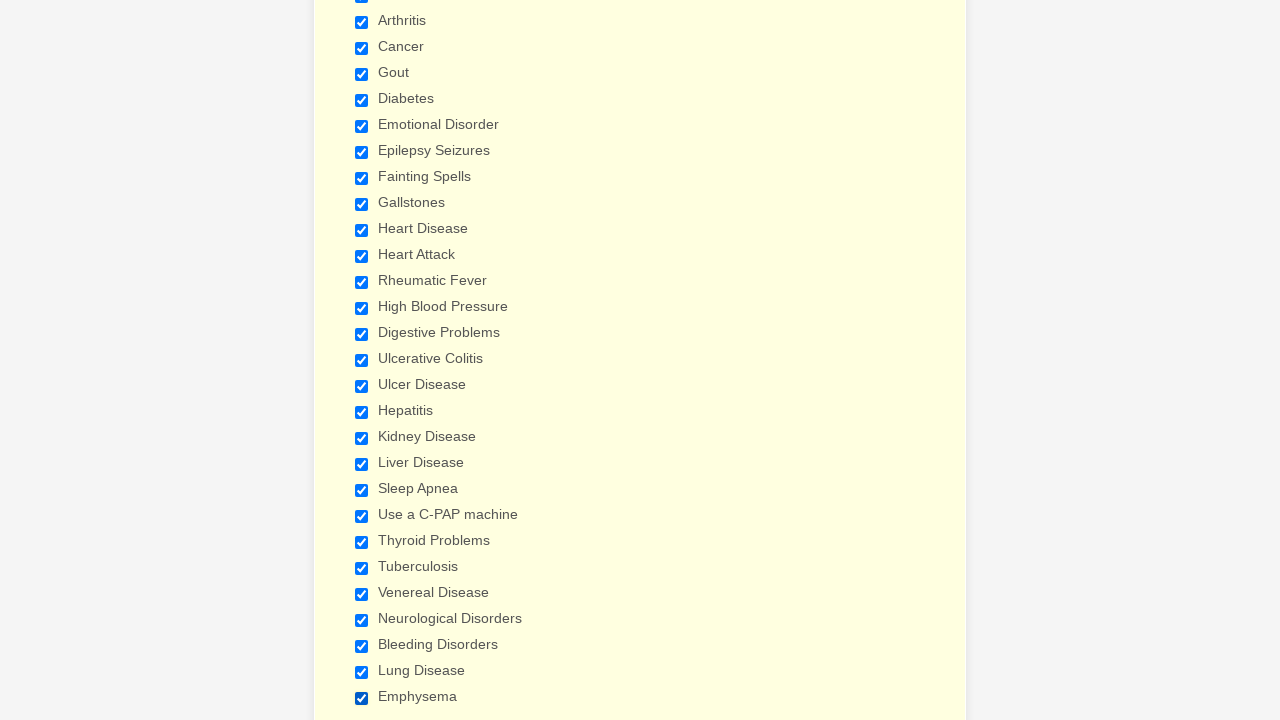

Verified a checkbox is selected
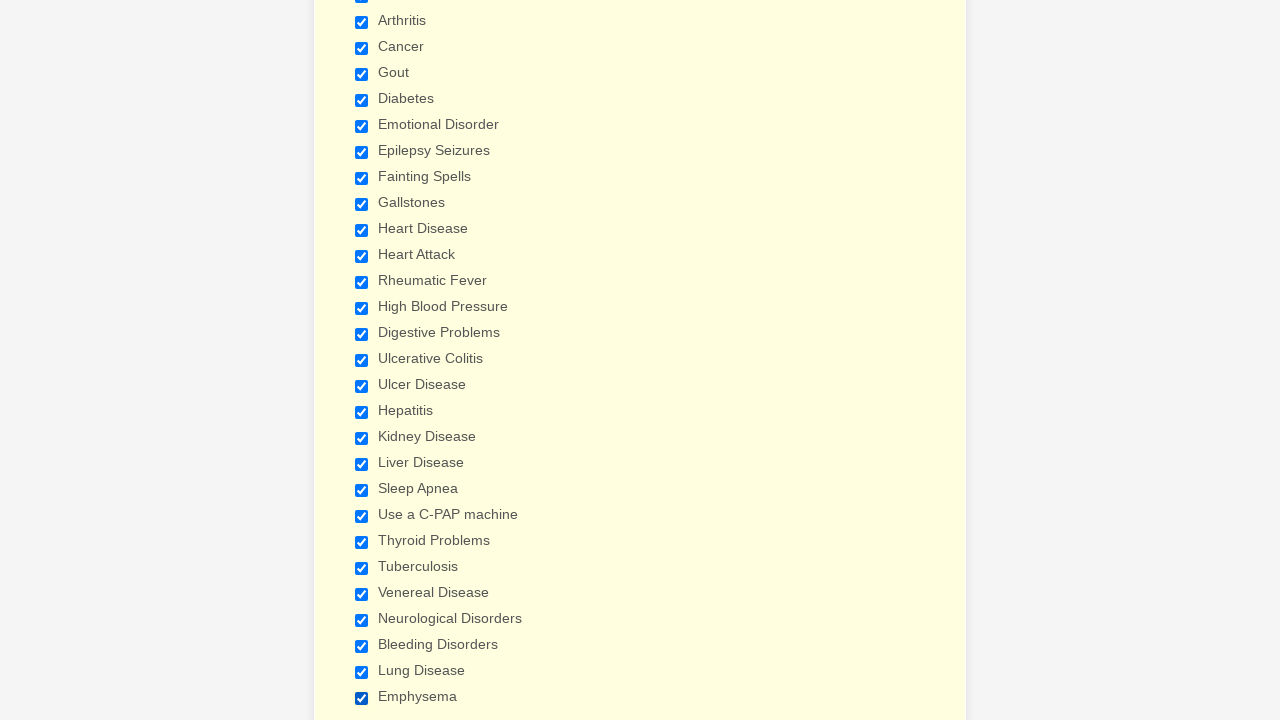

Verified a checkbox is selected
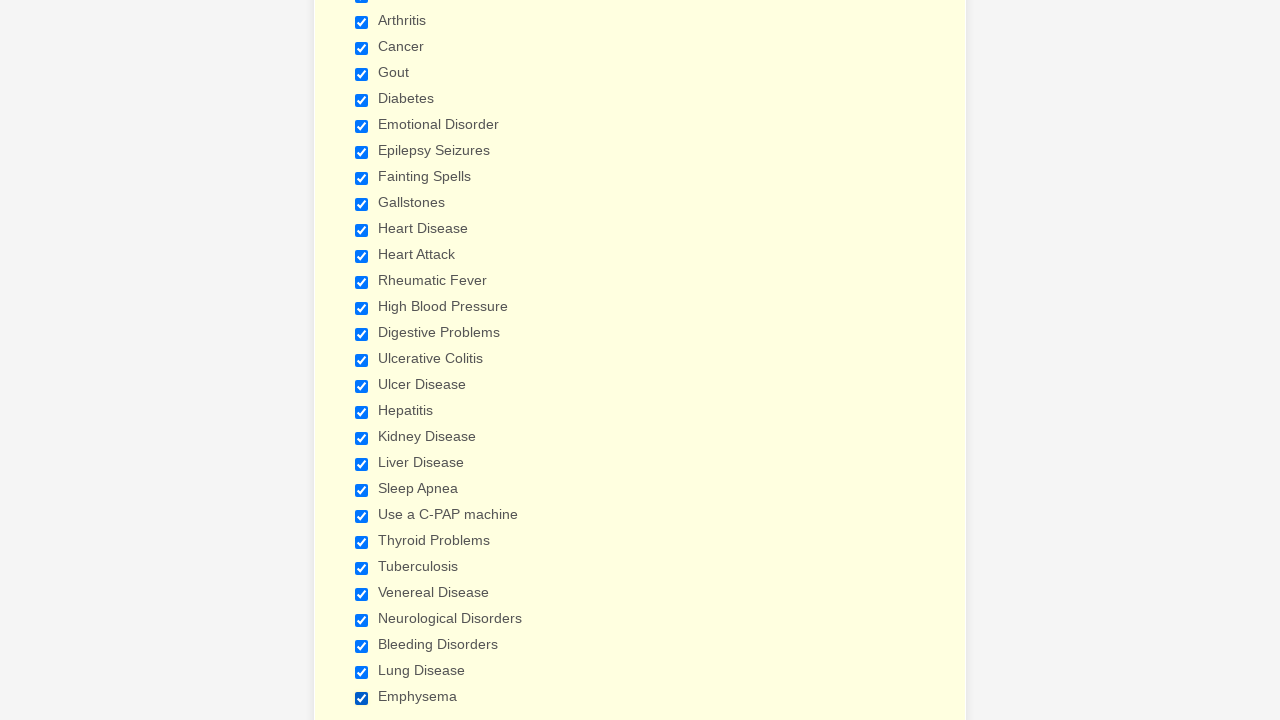

Verified a checkbox is selected
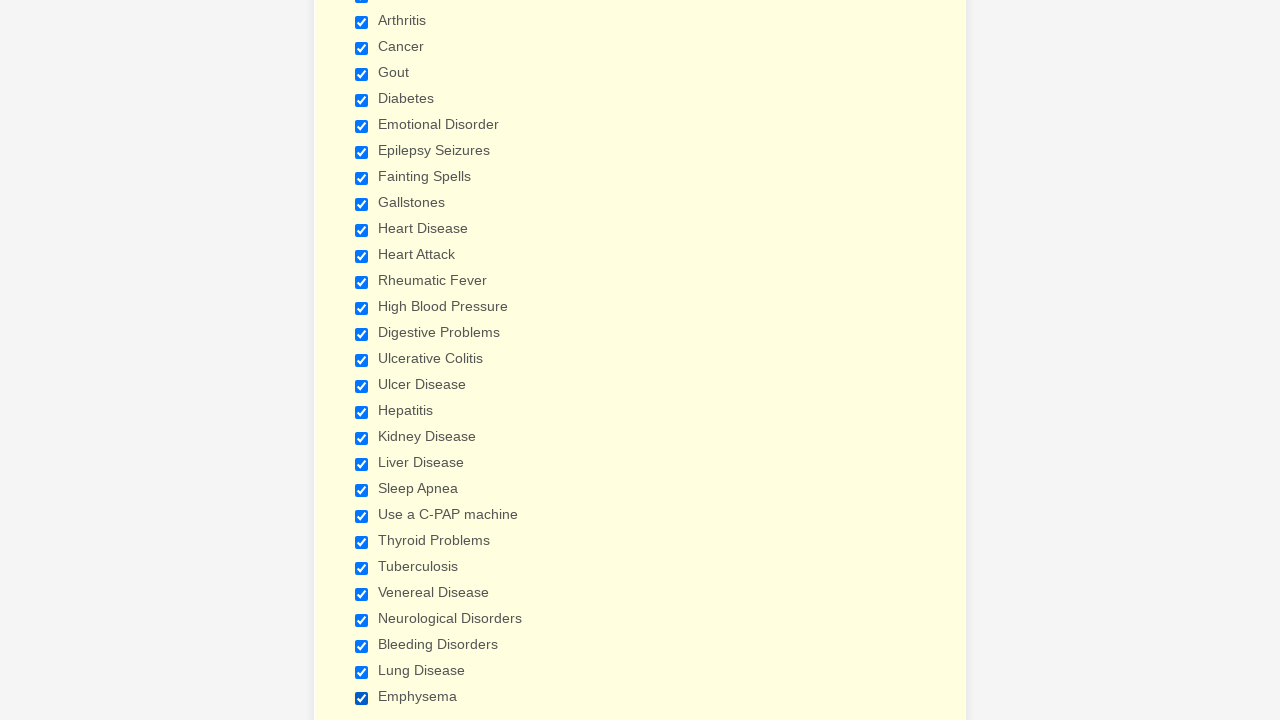

Verified a checkbox is selected
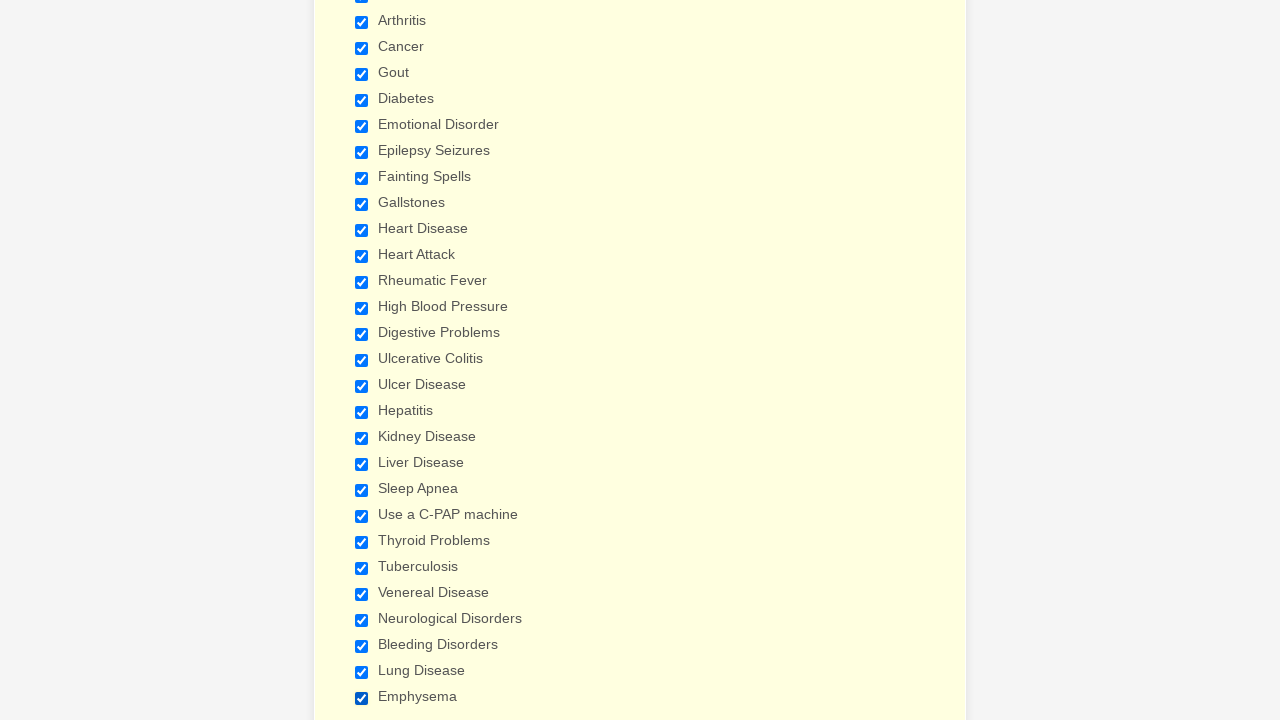

Verified a checkbox is selected
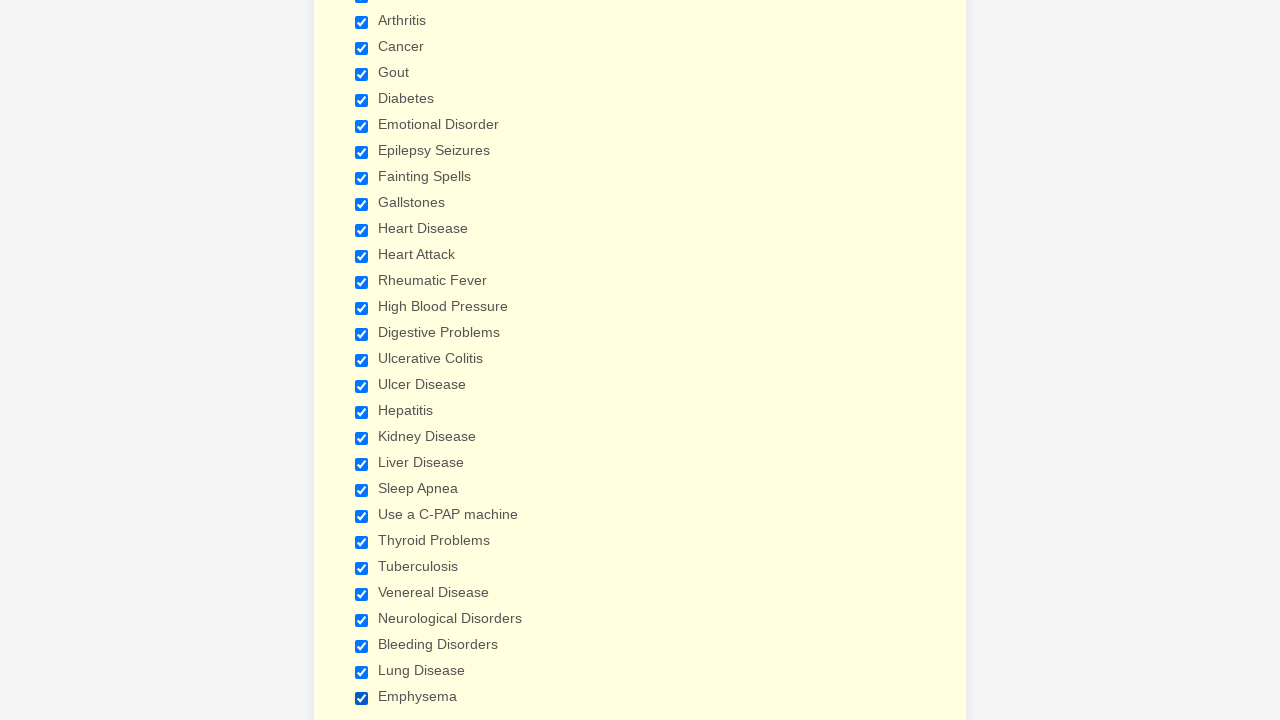

Verified a checkbox is selected
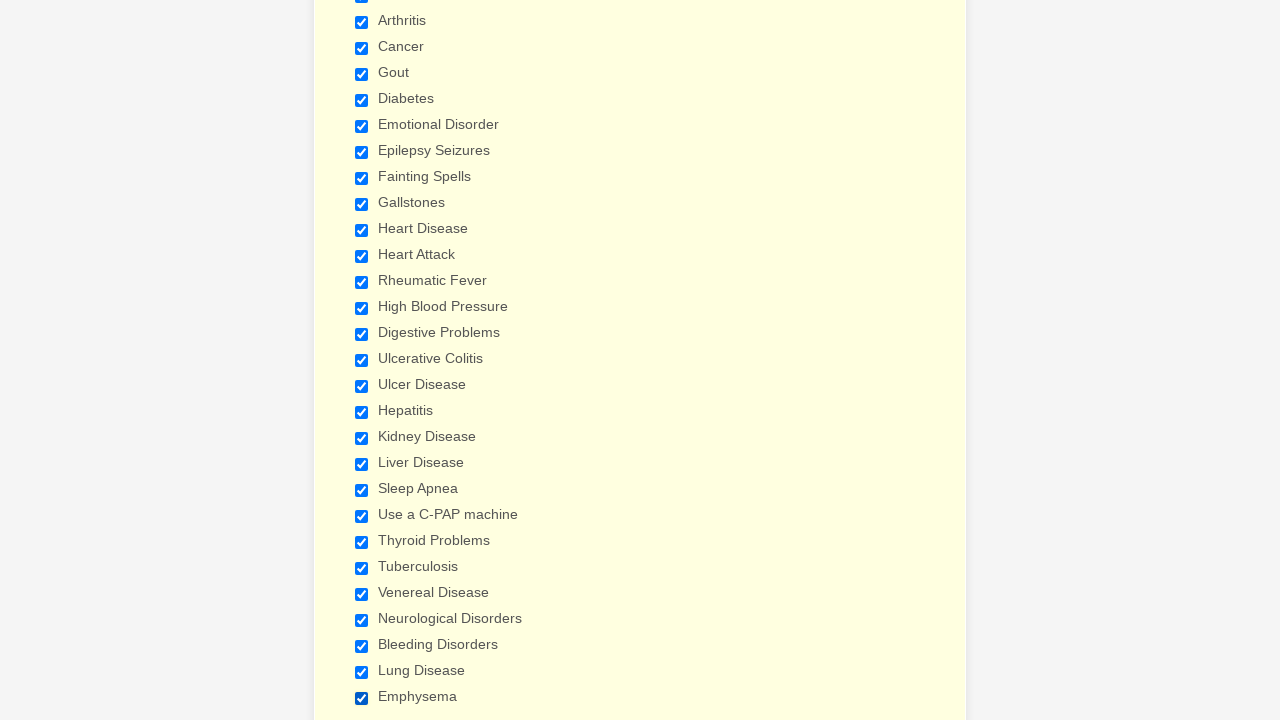

Verified a checkbox is selected
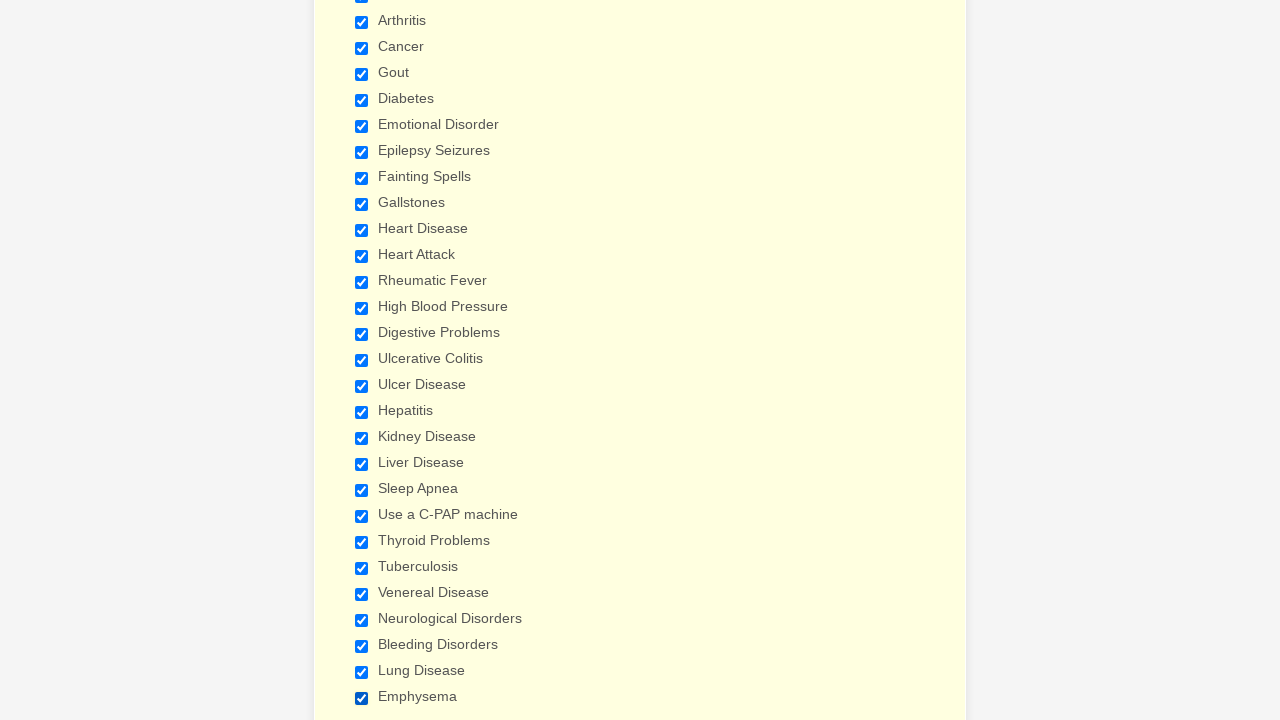

Verified a checkbox is selected
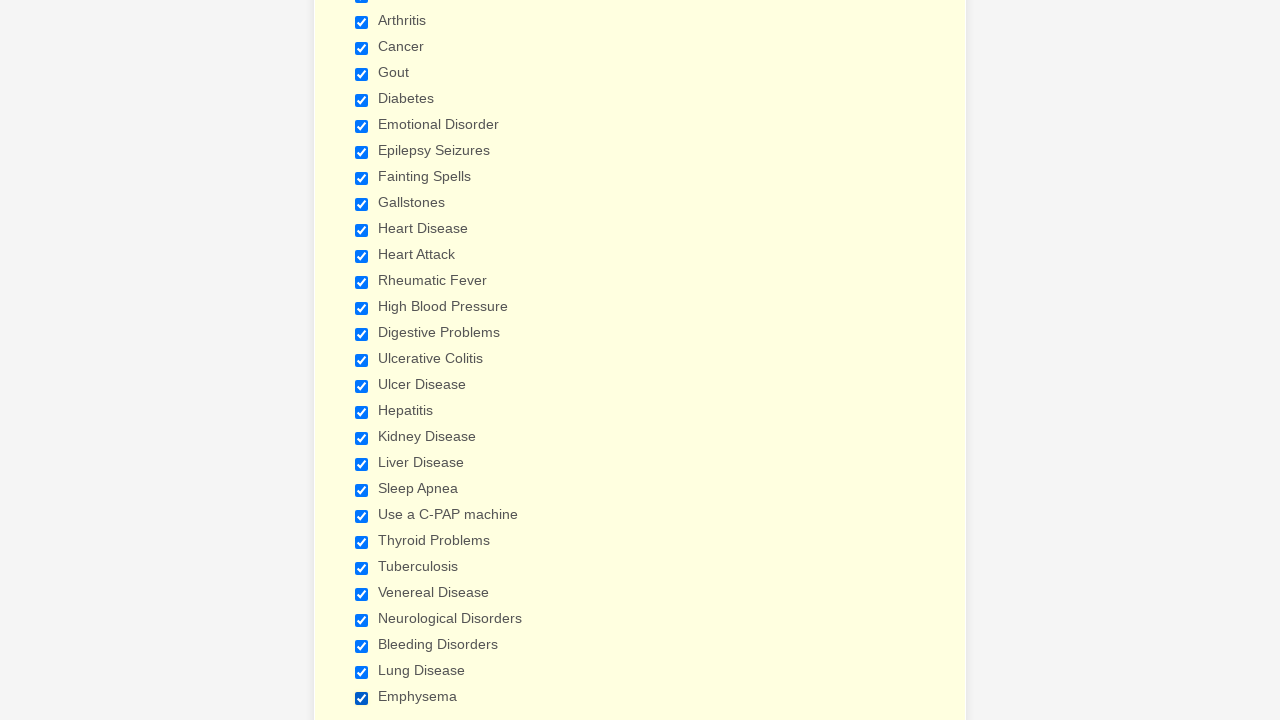

Verified a checkbox is selected
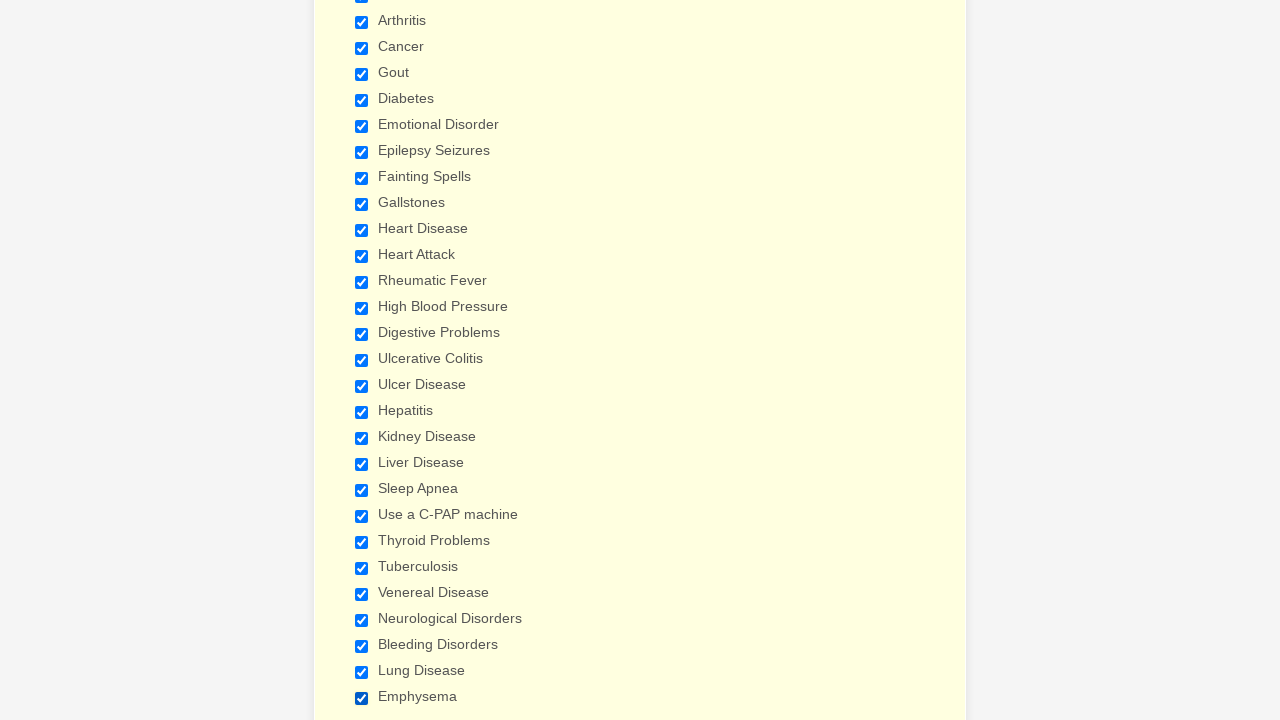

Verified a checkbox is selected
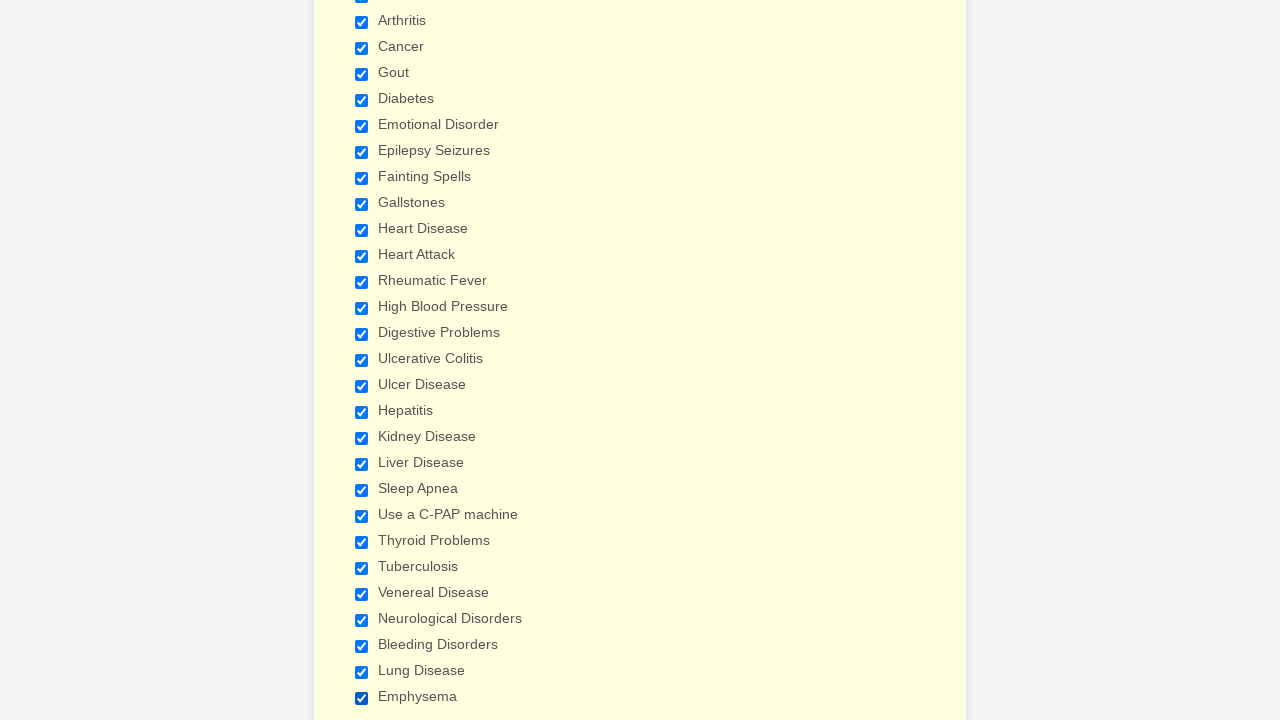

Verified a checkbox is selected
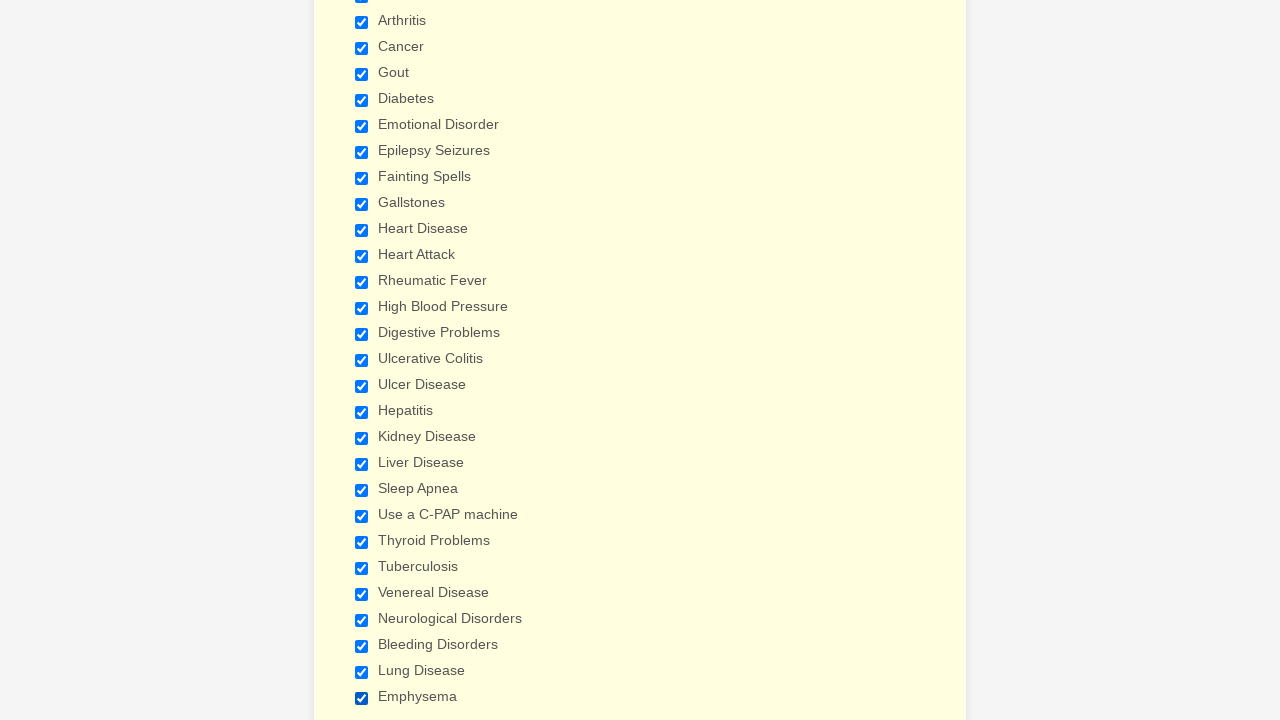

Verified a checkbox is selected
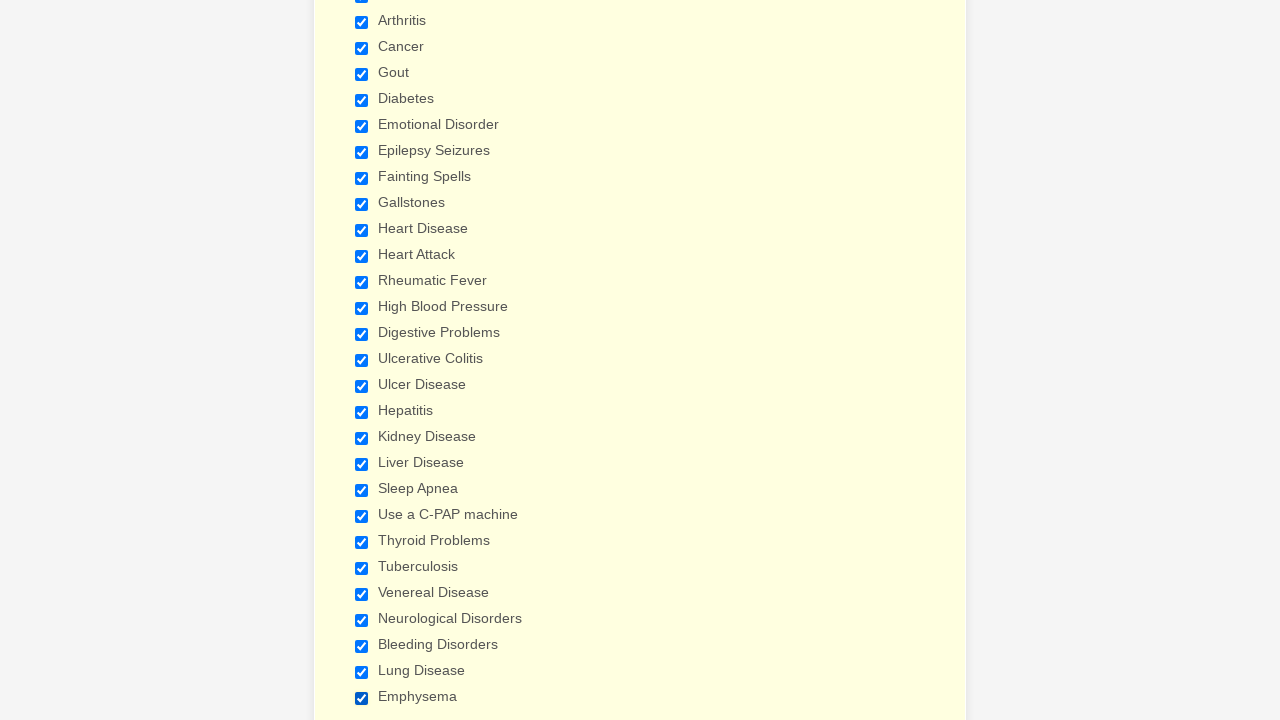

Verified a checkbox is selected
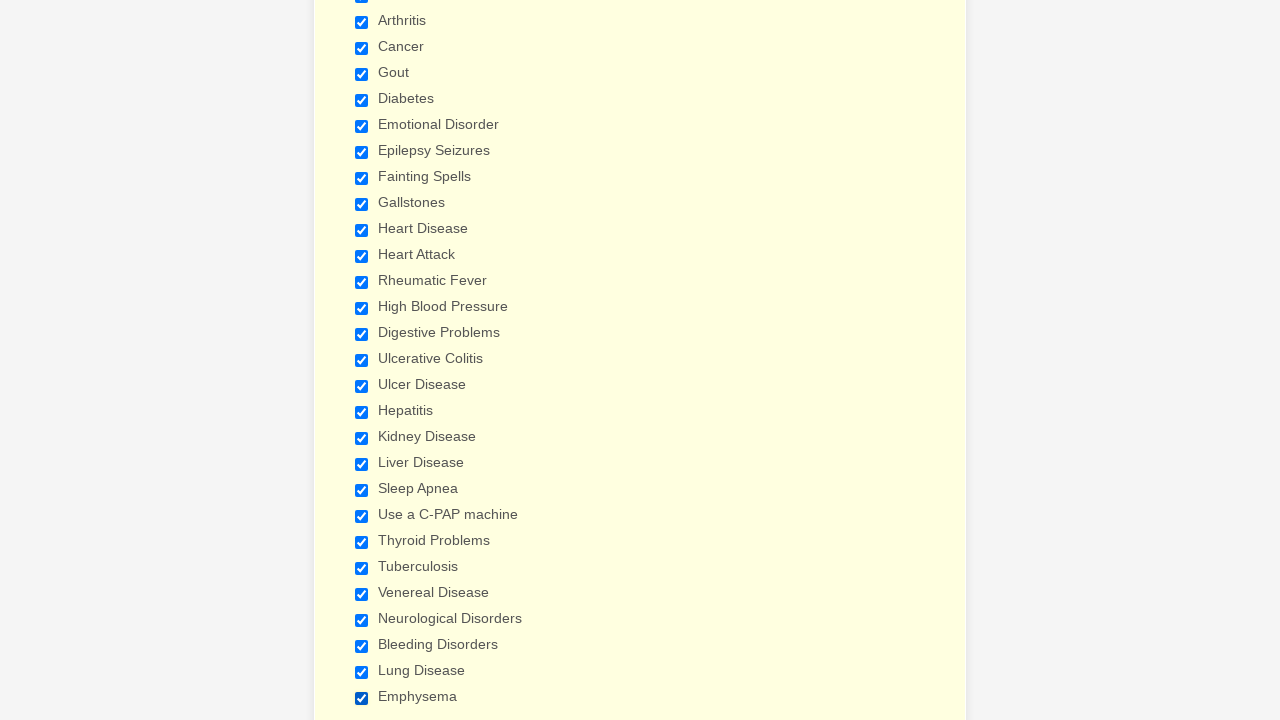

Verified a checkbox is selected
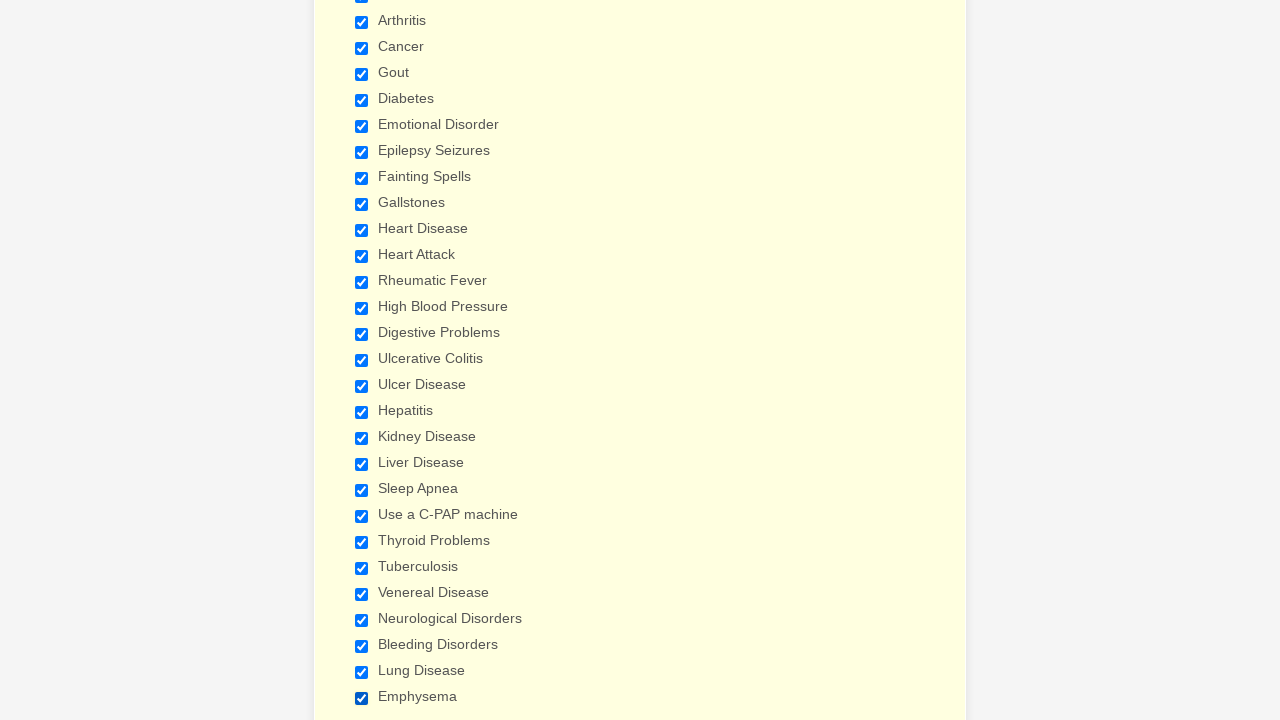

Verified a checkbox is selected
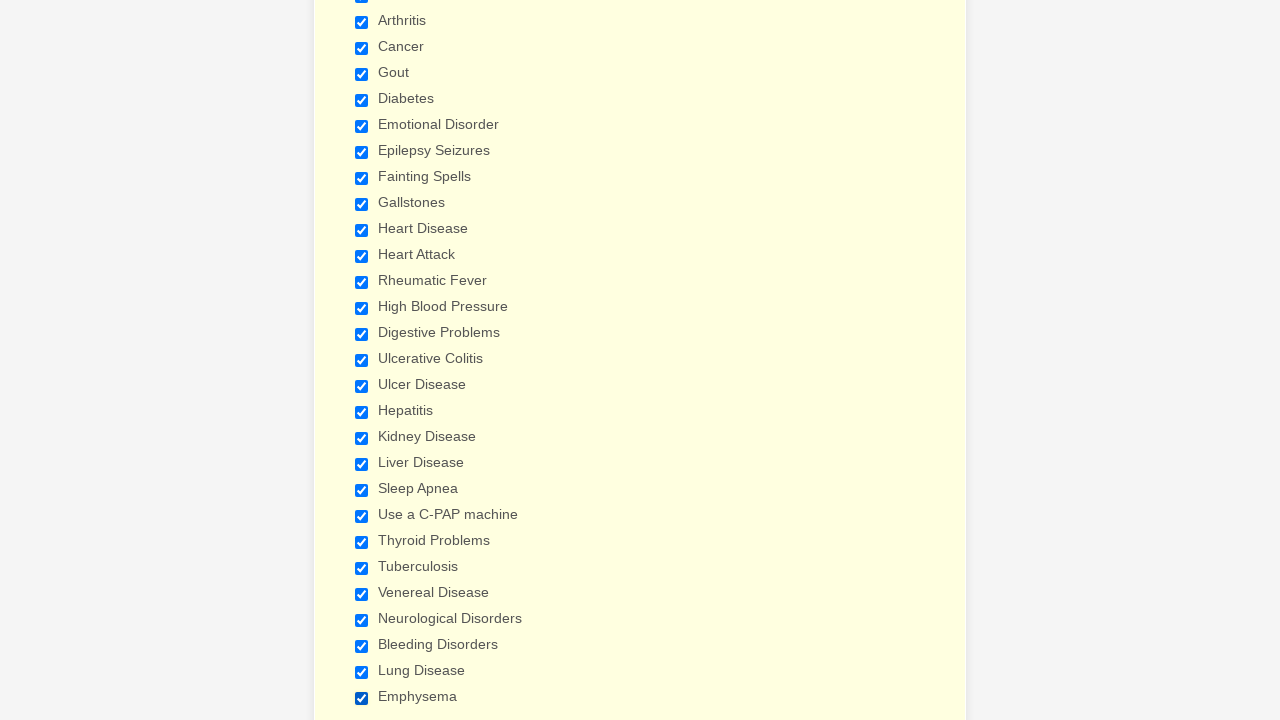

Verified a checkbox is selected
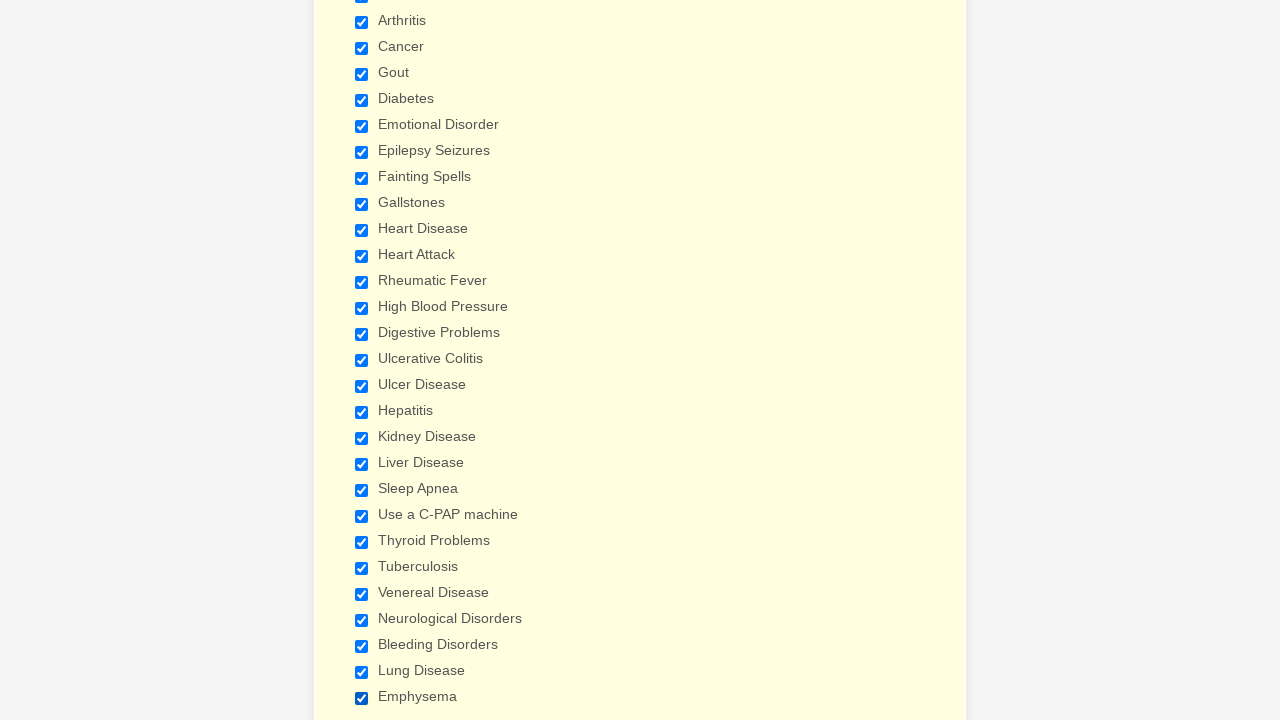

Verified a checkbox is selected
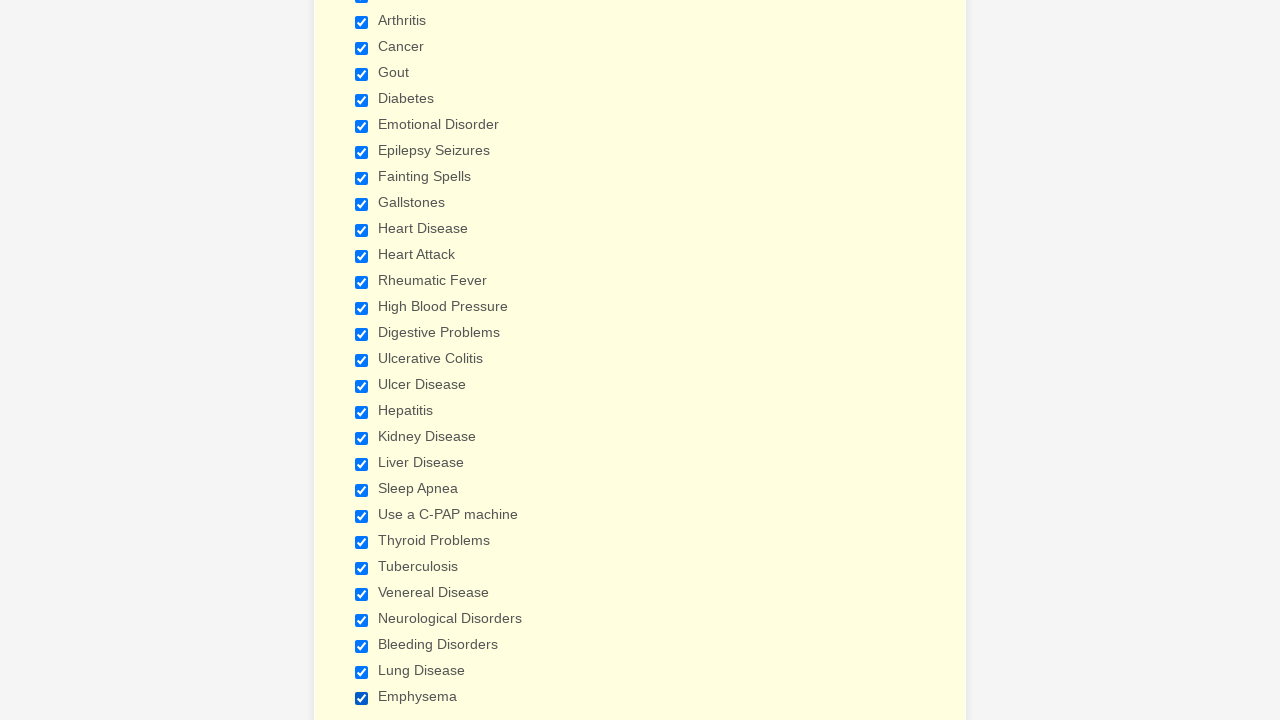

Verified a checkbox is selected
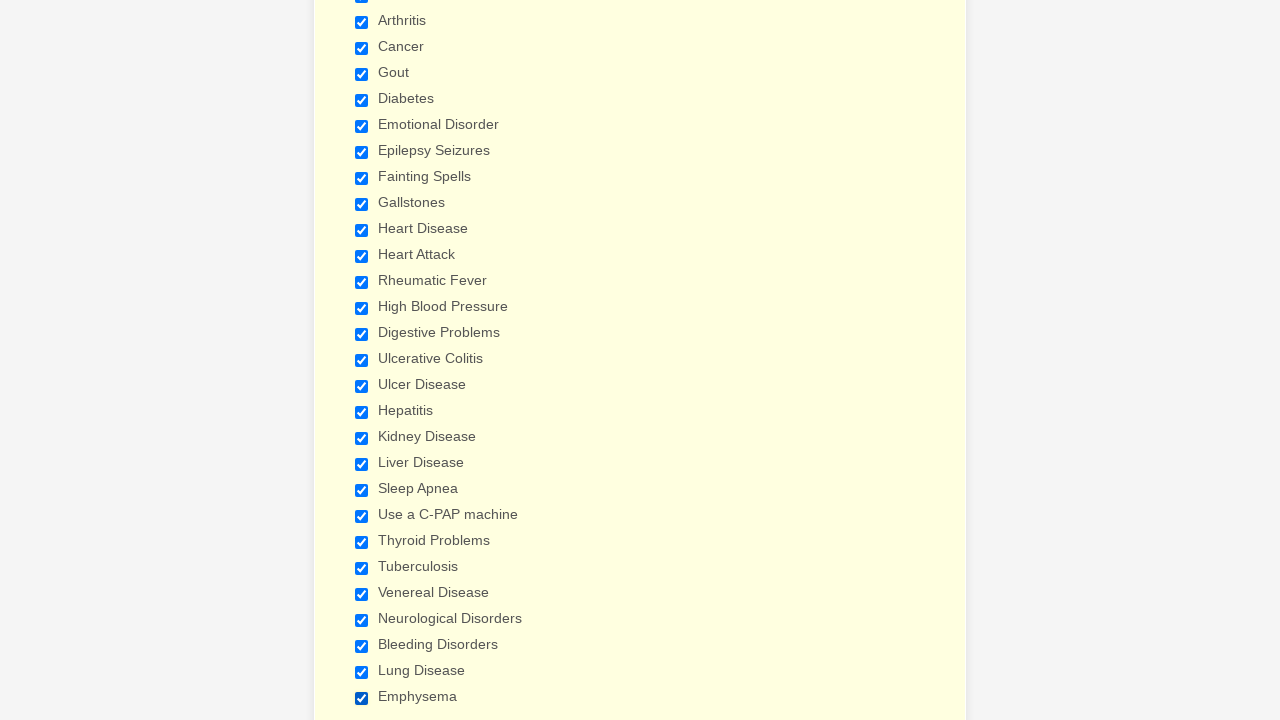

Verified a checkbox is selected
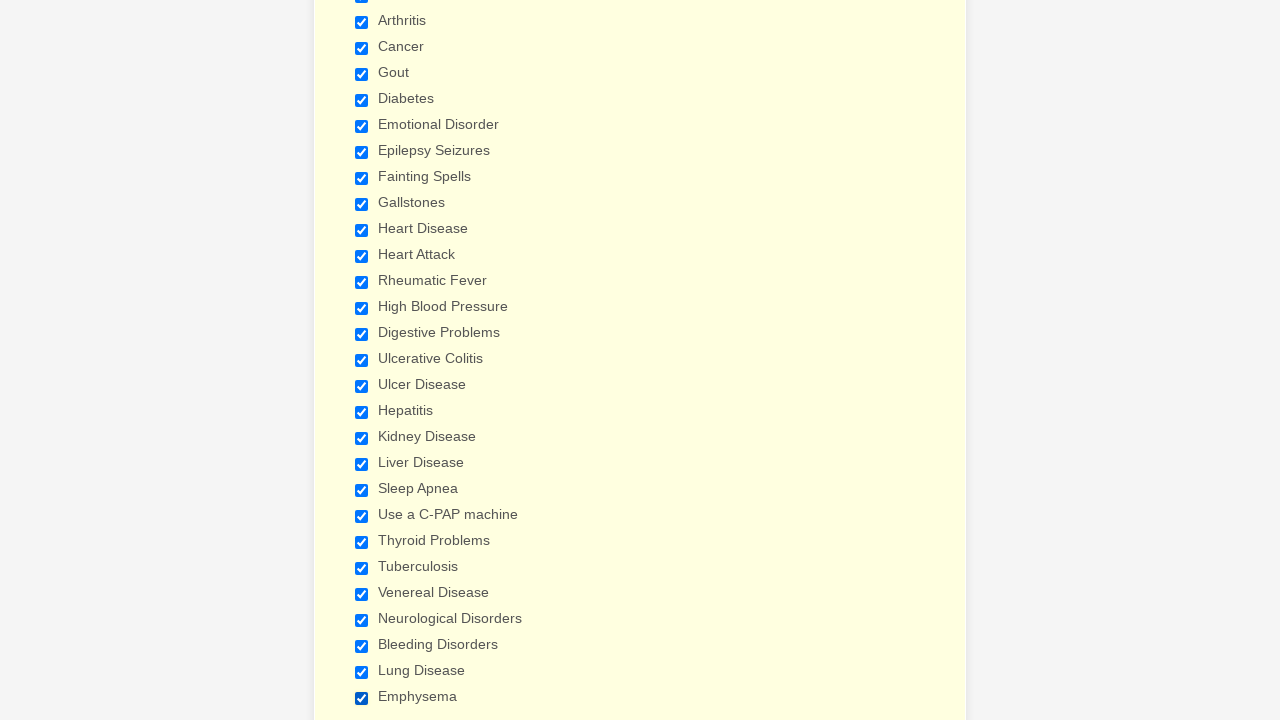

Verified a checkbox is selected
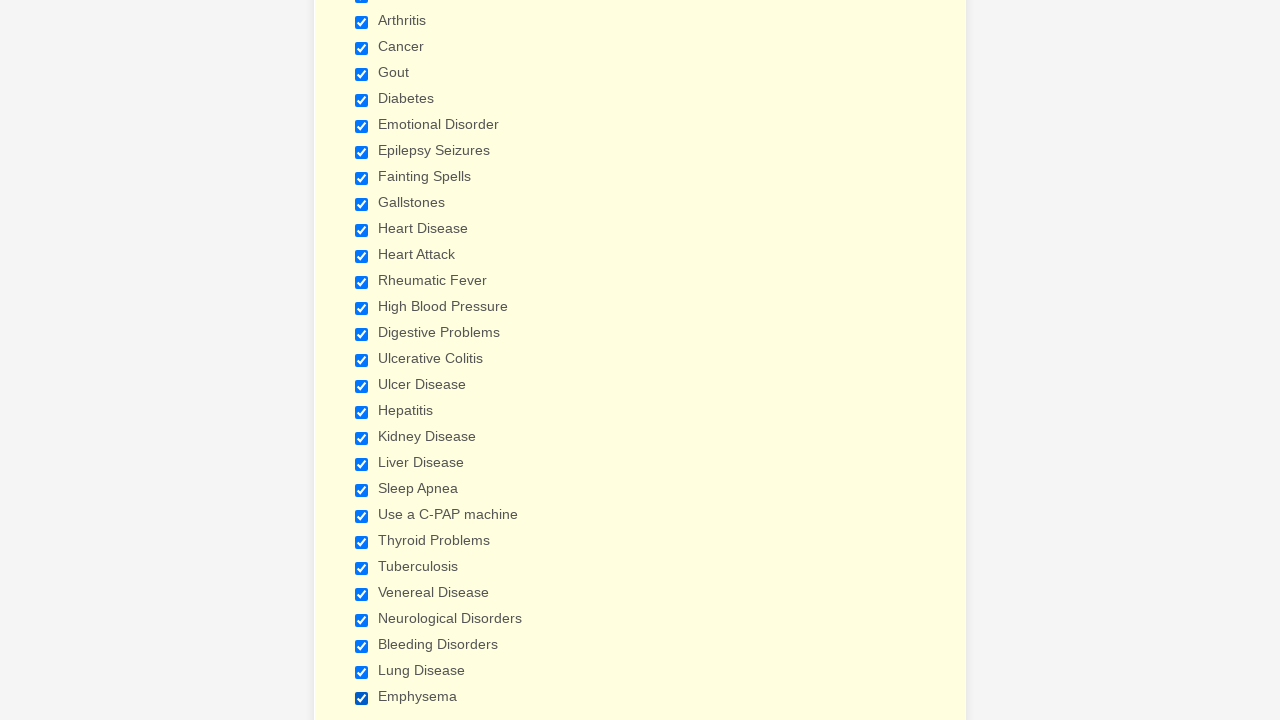

Verified a checkbox is selected
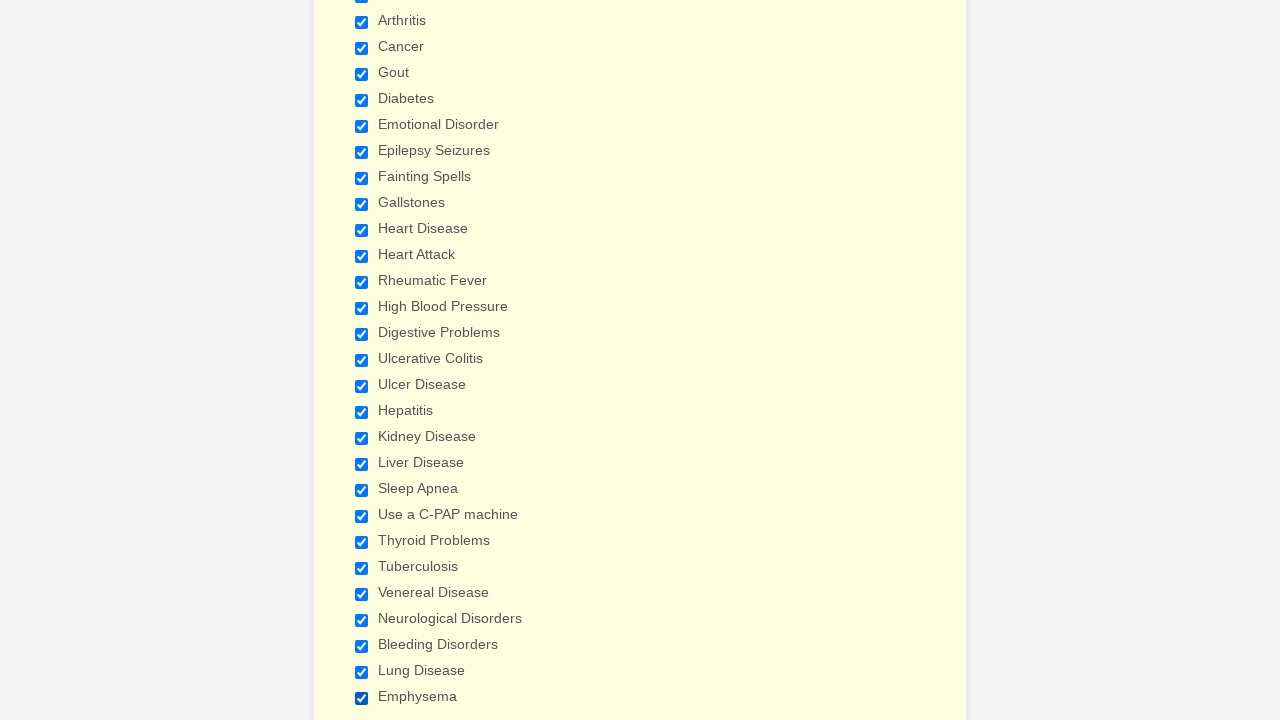

Verified a checkbox is selected
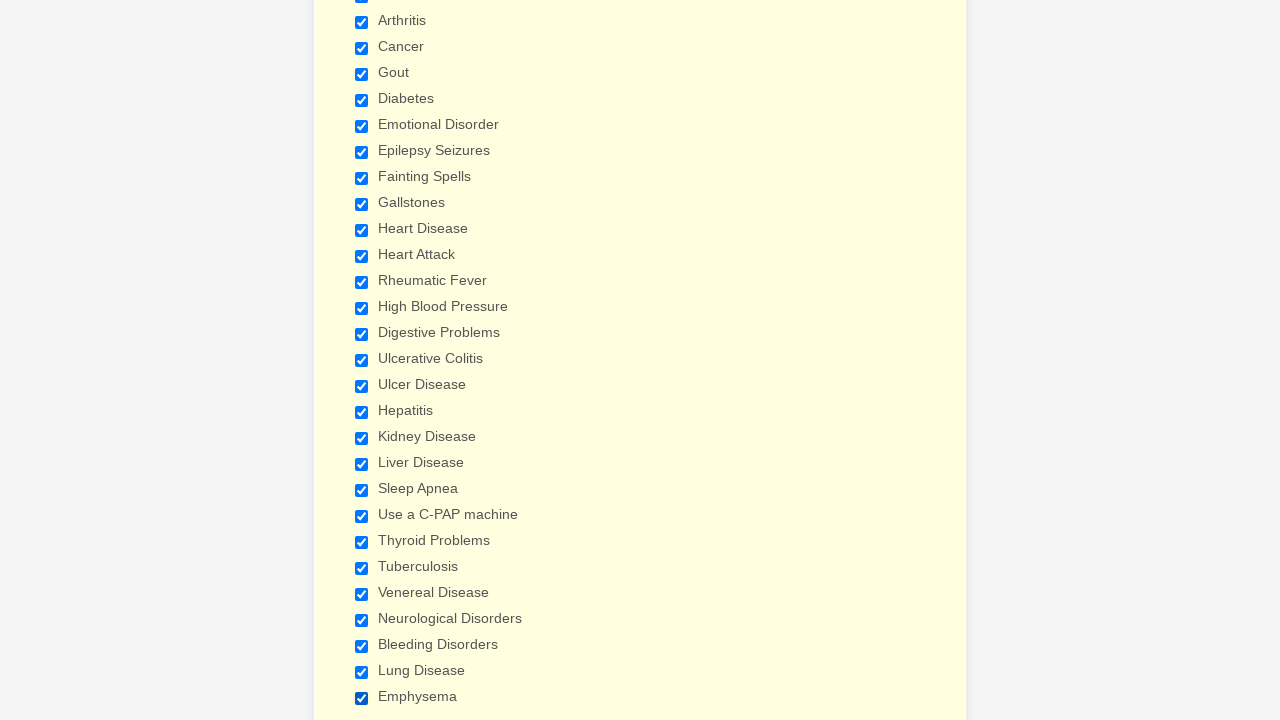

Verified a checkbox is selected
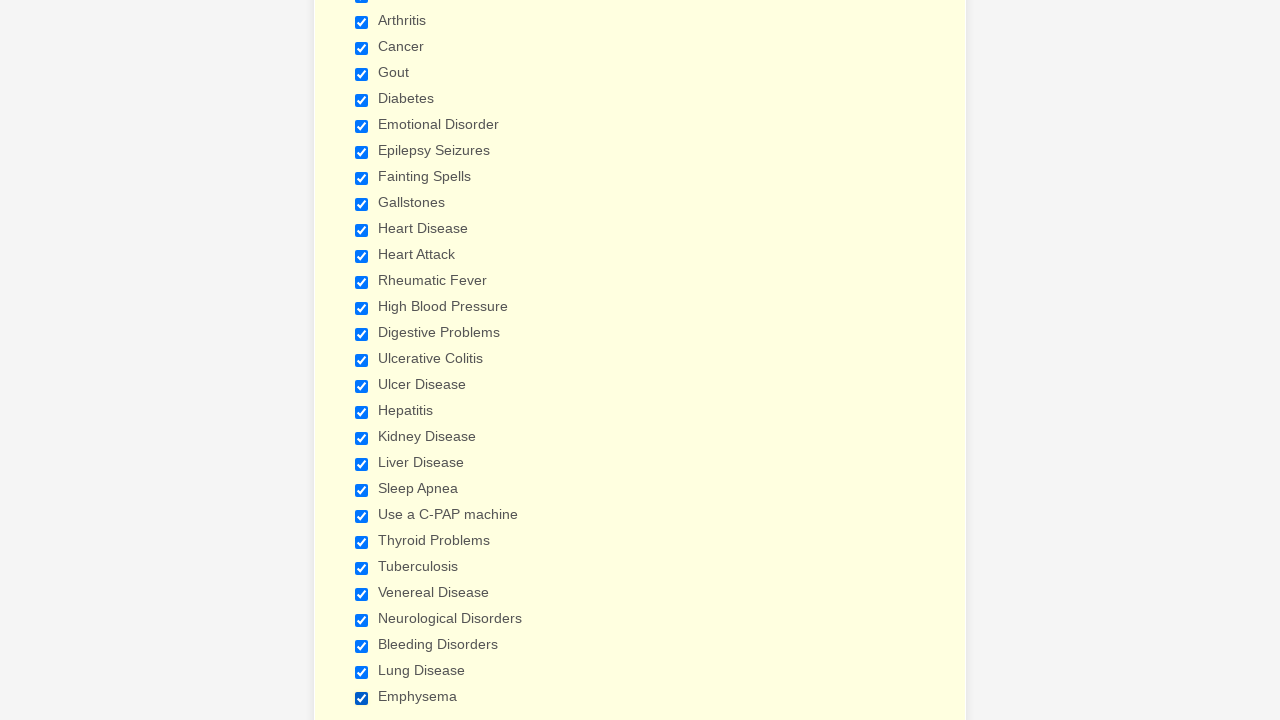

Verified a checkbox is selected
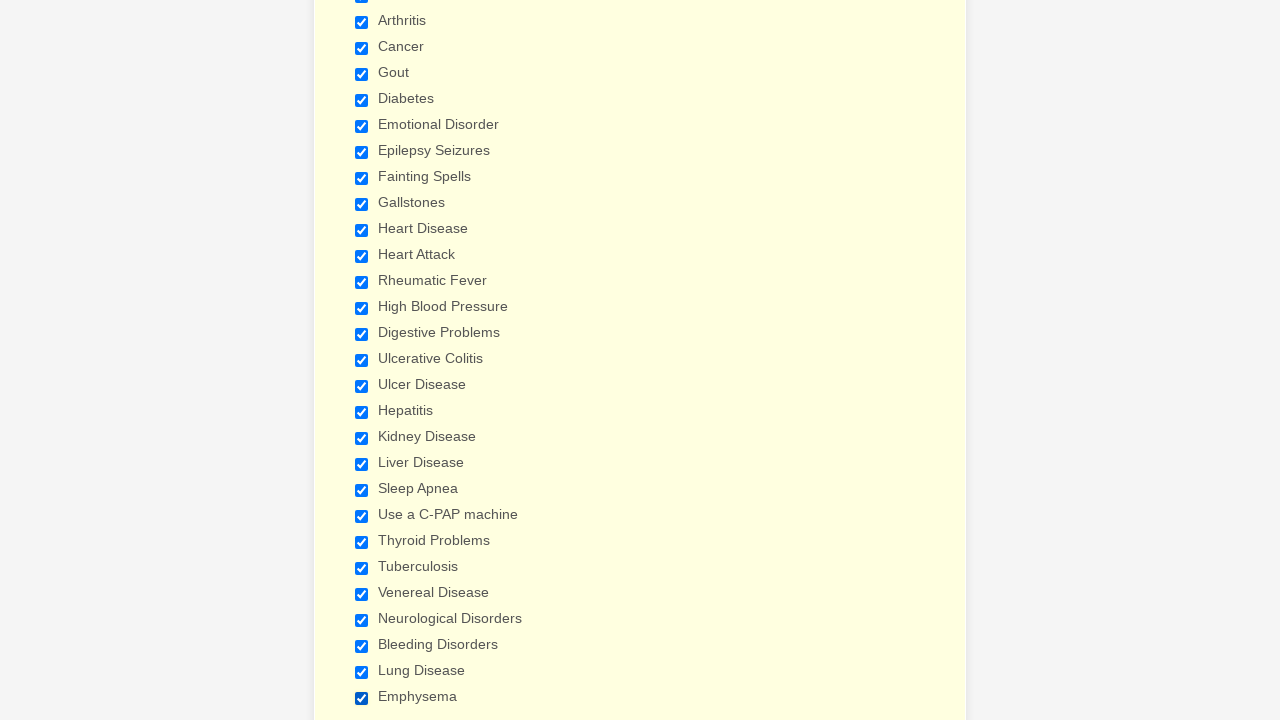

Verified a checkbox is selected
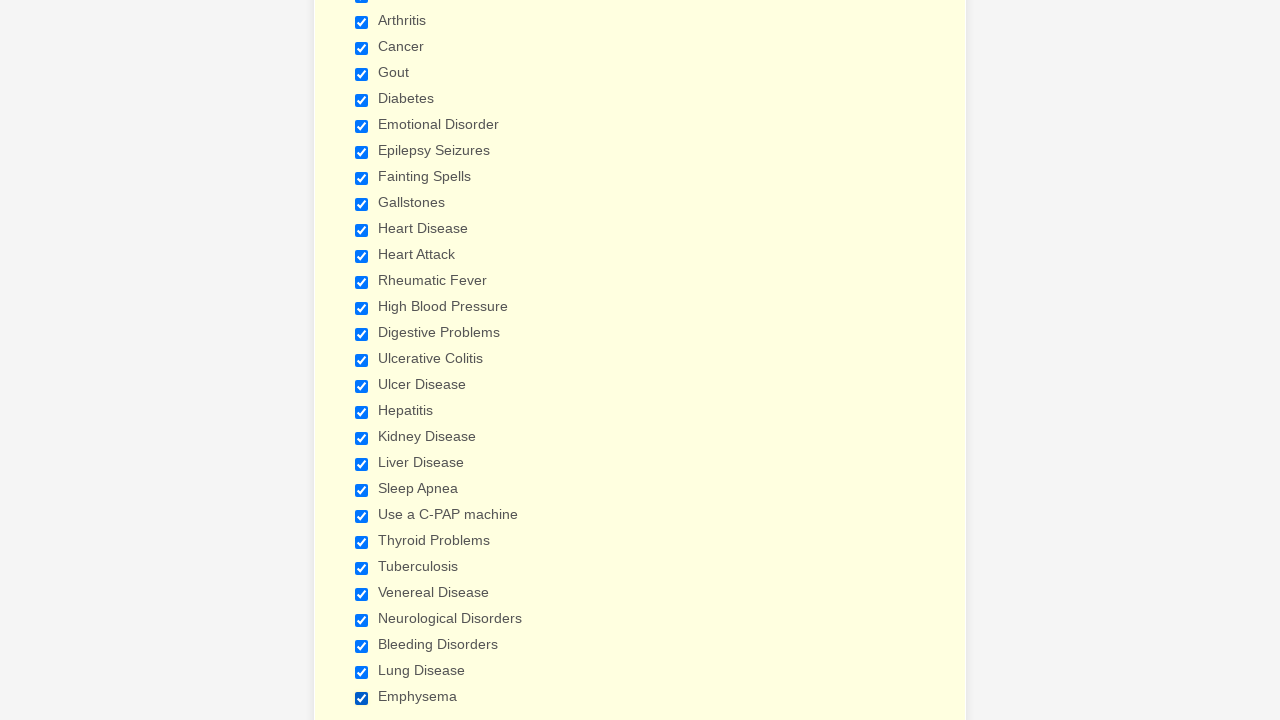

Verified a checkbox is selected
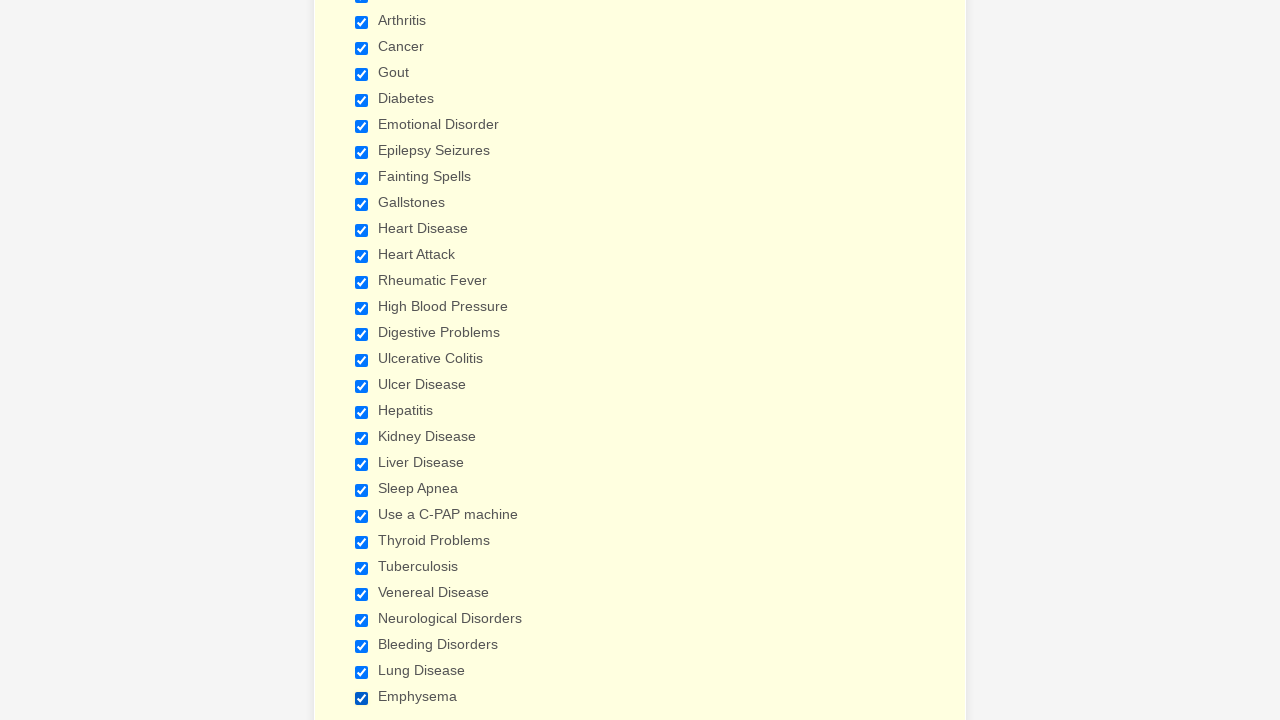

Verified a checkbox is selected
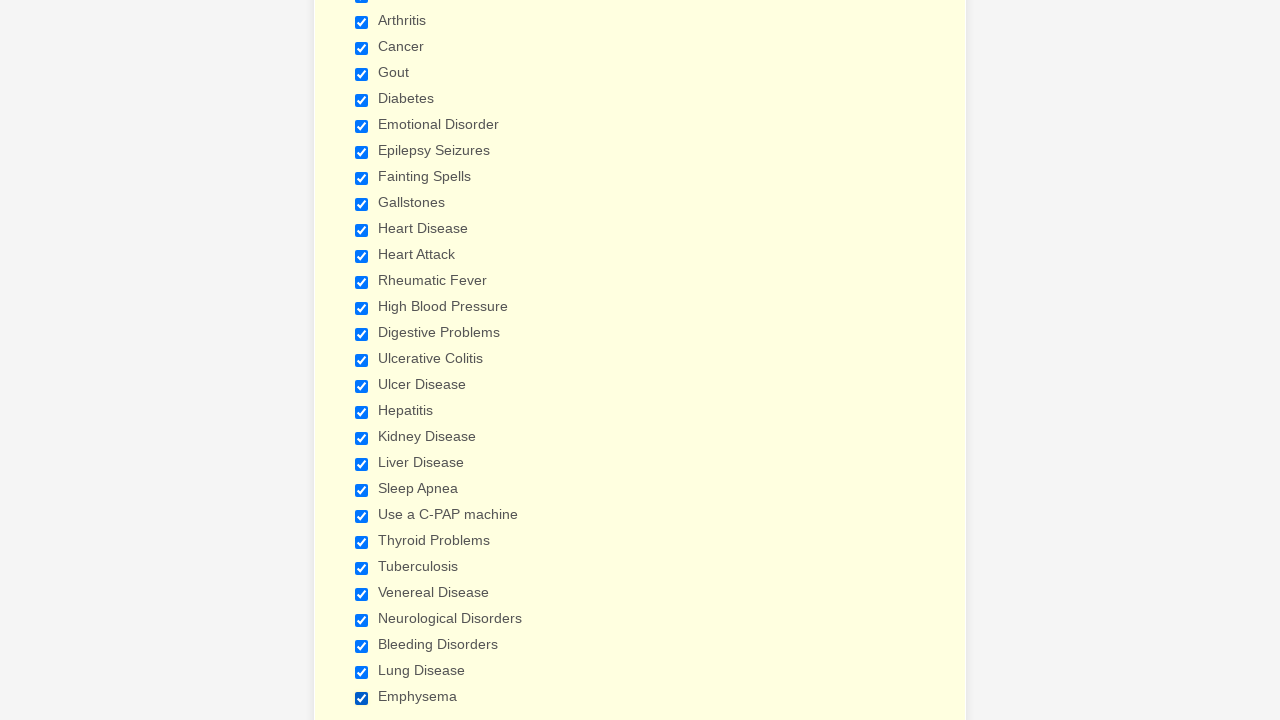

Verified a checkbox is selected
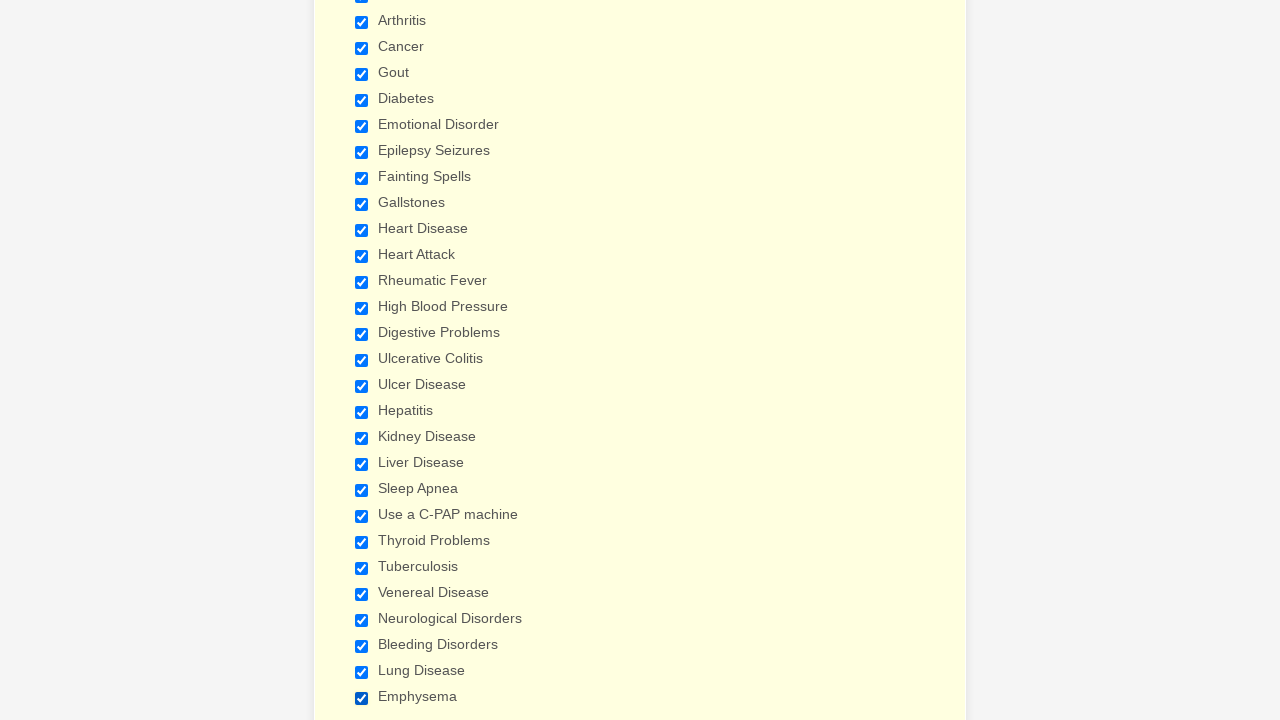

Clicked a checkbox to deselect it at (362, 360) on input[type='checkbox'] >> nth=0
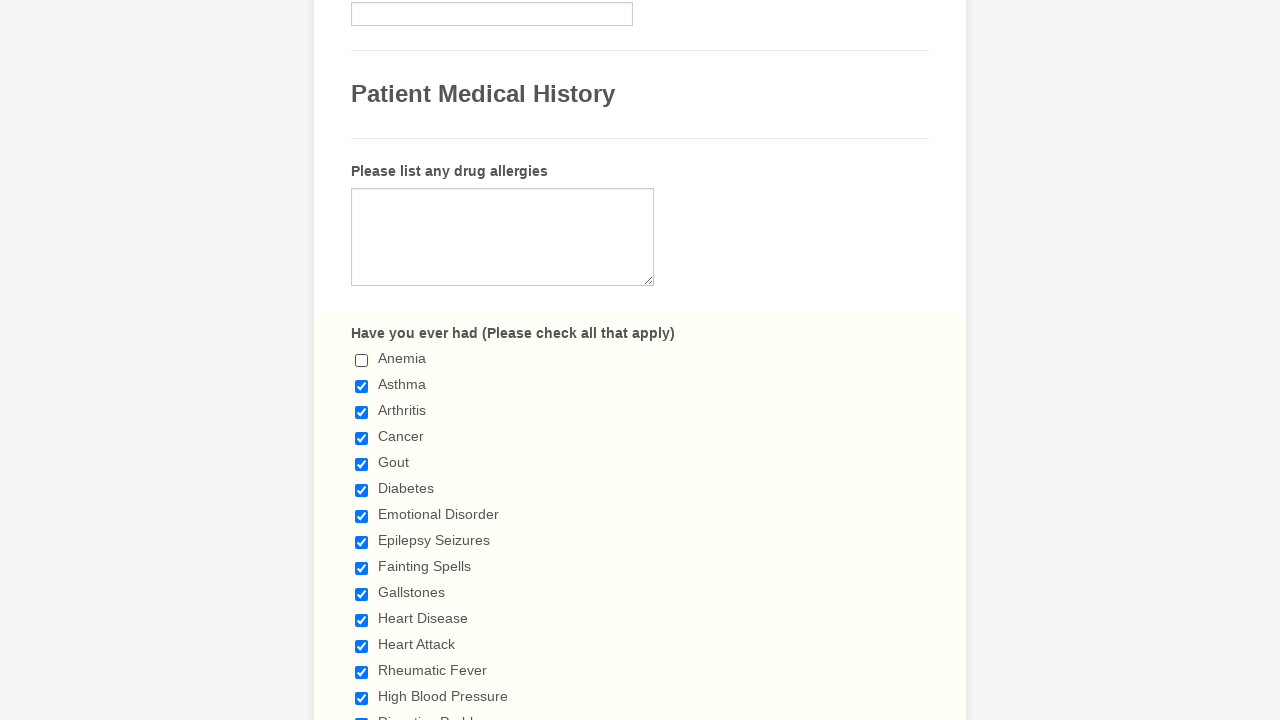

Waited 1000ms after checkbox click
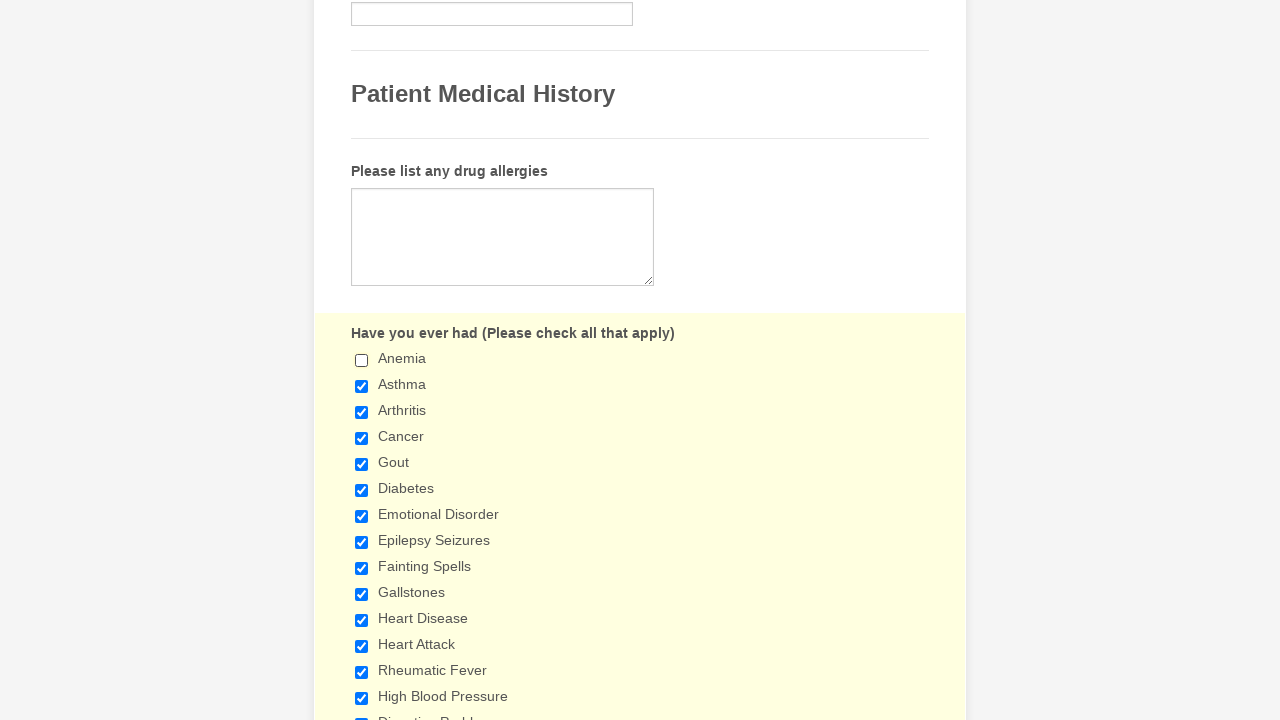

Clicked a checkbox to deselect it at (362, 386) on input[type='checkbox'] >> nth=1
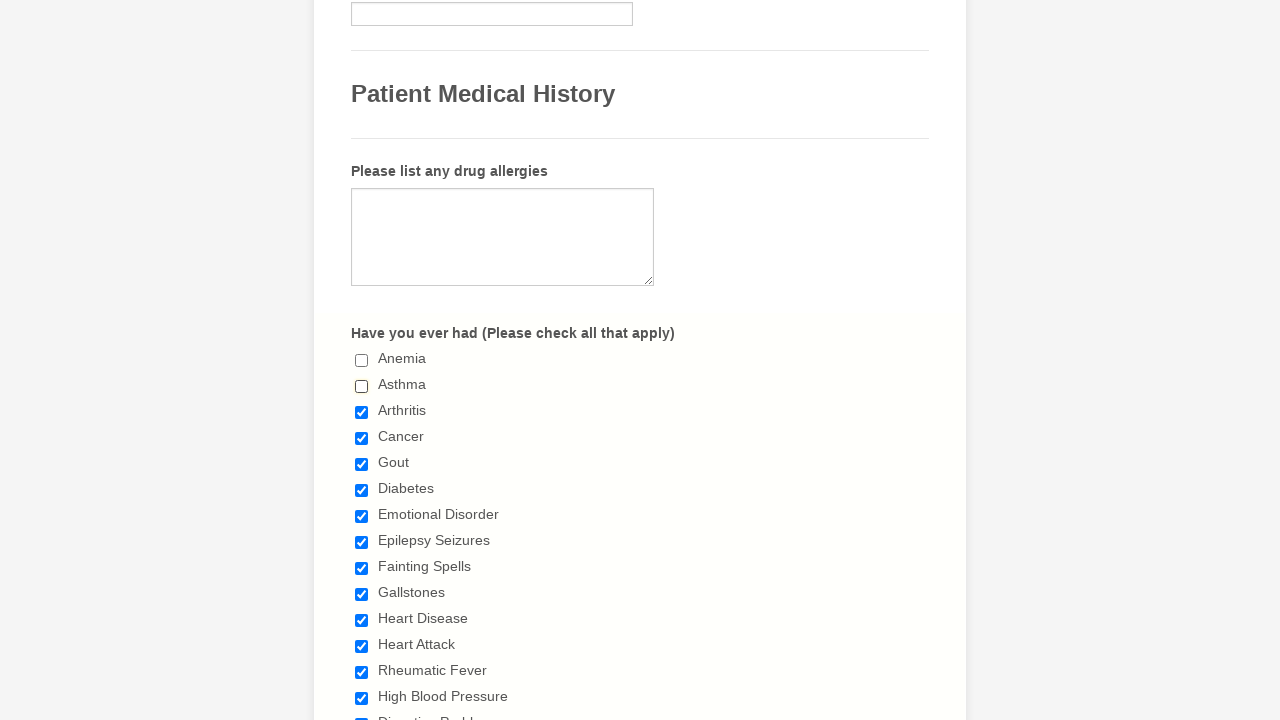

Waited 1000ms after checkbox click
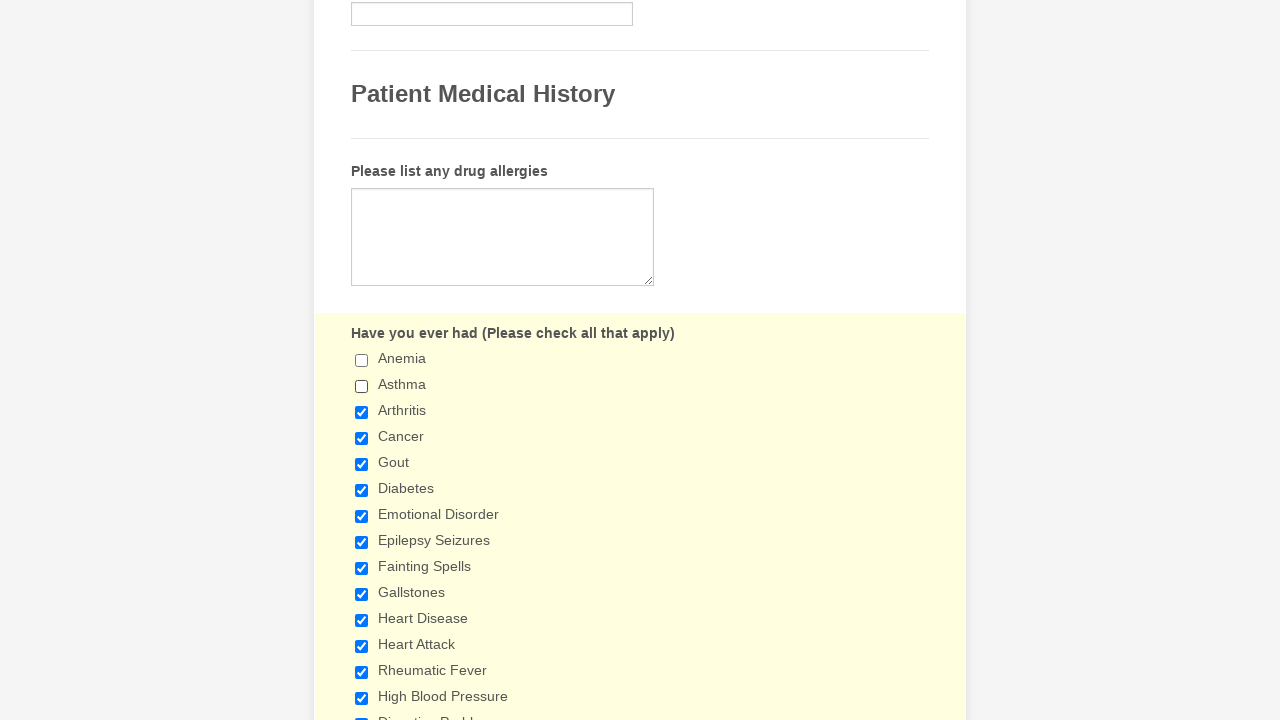

Clicked a checkbox to deselect it at (362, 412) on input[type='checkbox'] >> nth=2
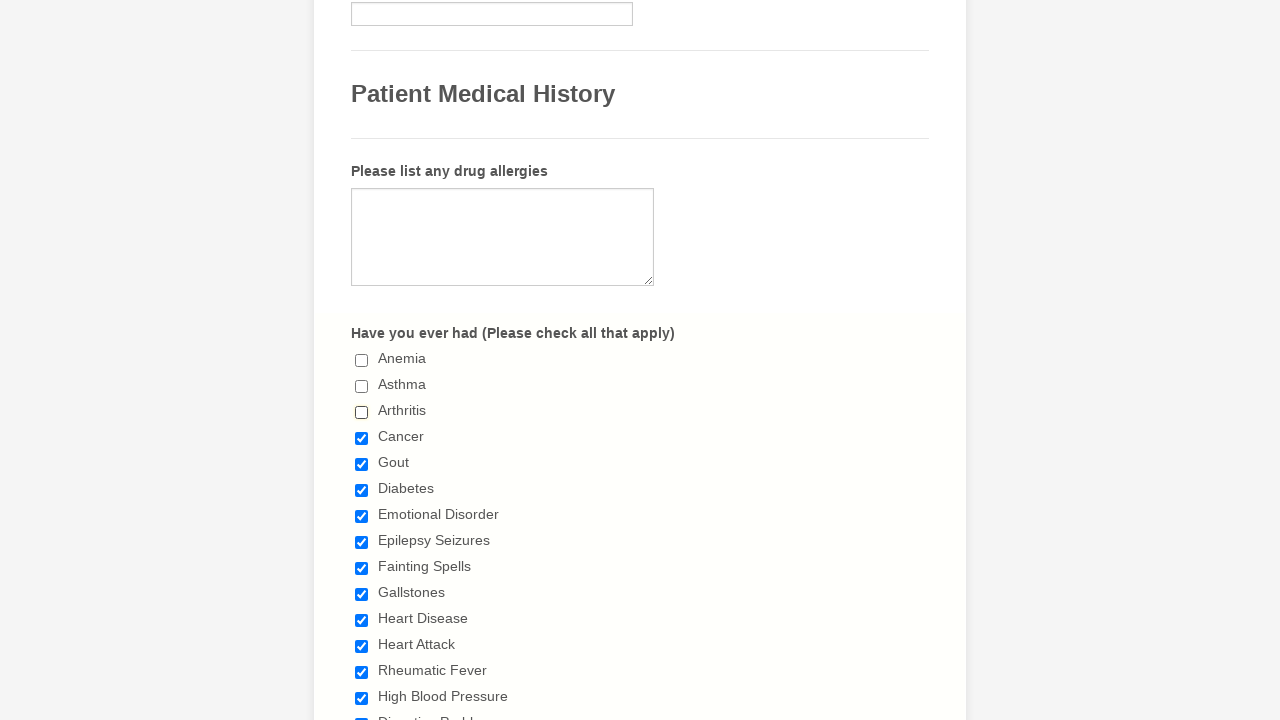

Waited 1000ms after checkbox click
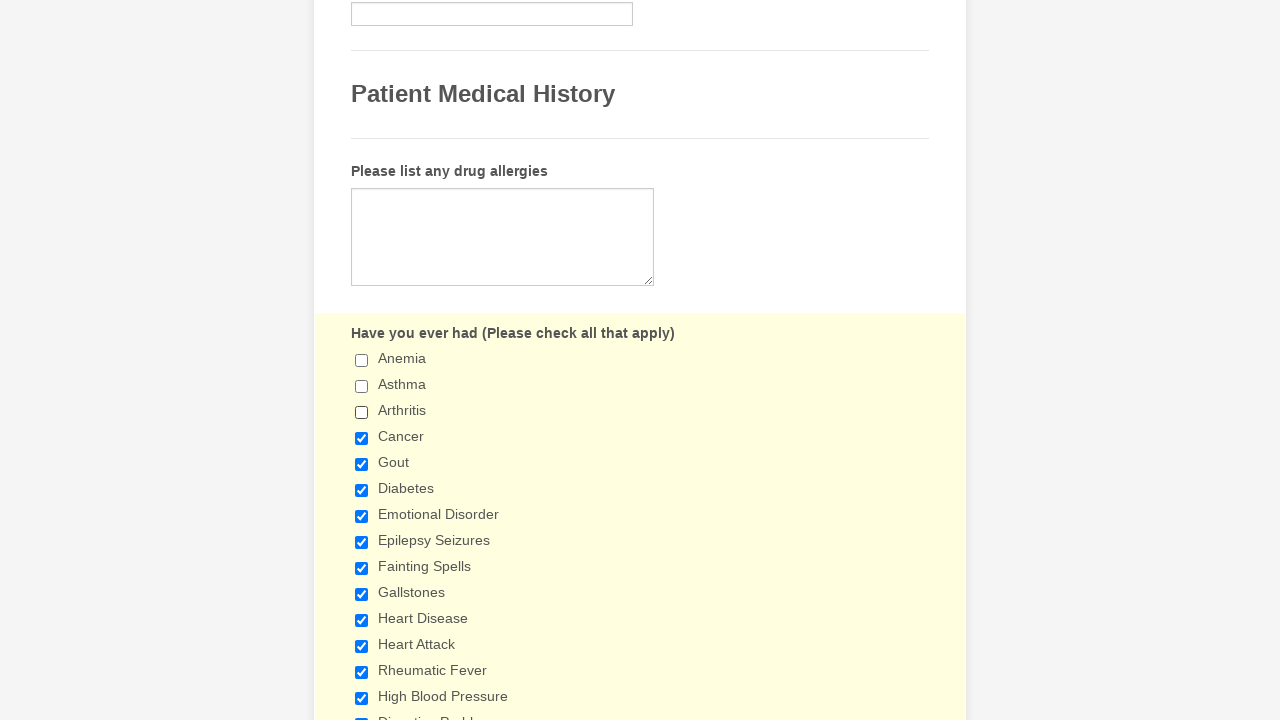

Clicked a checkbox to deselect it at (362, 438) on input[type='checkbox'] >> nth=3
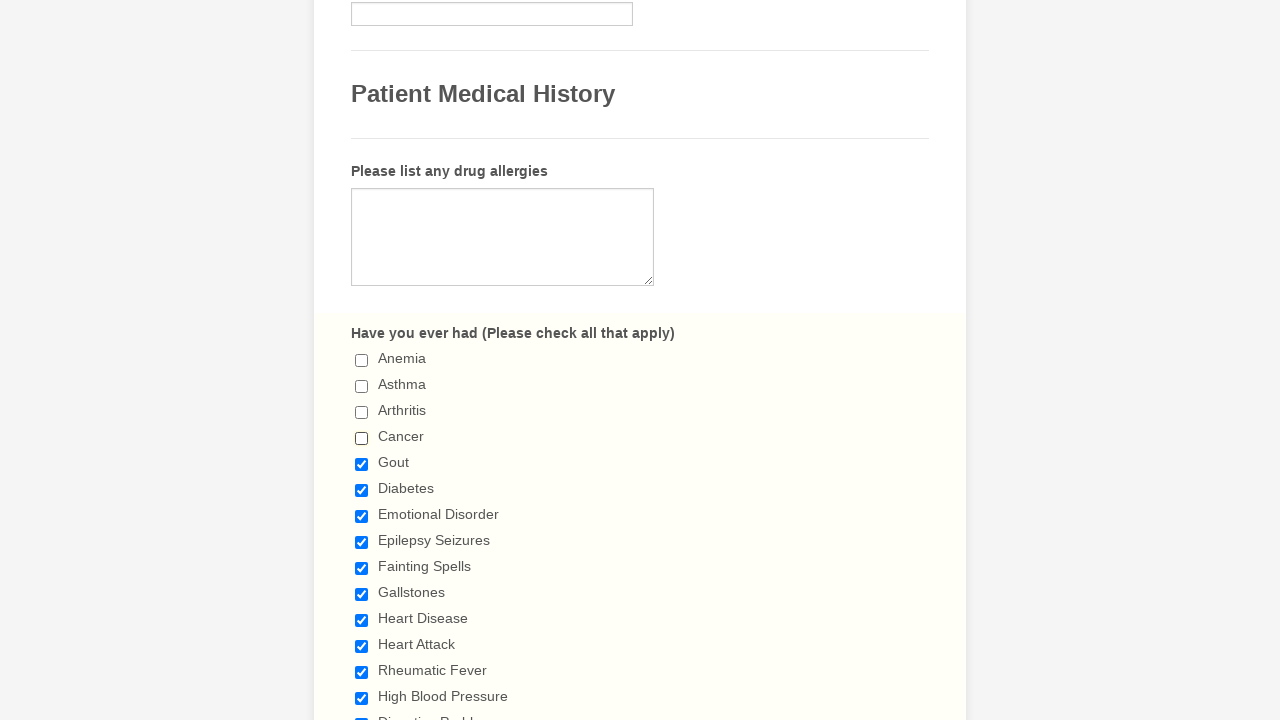

Waited 1000ms after checkbox click
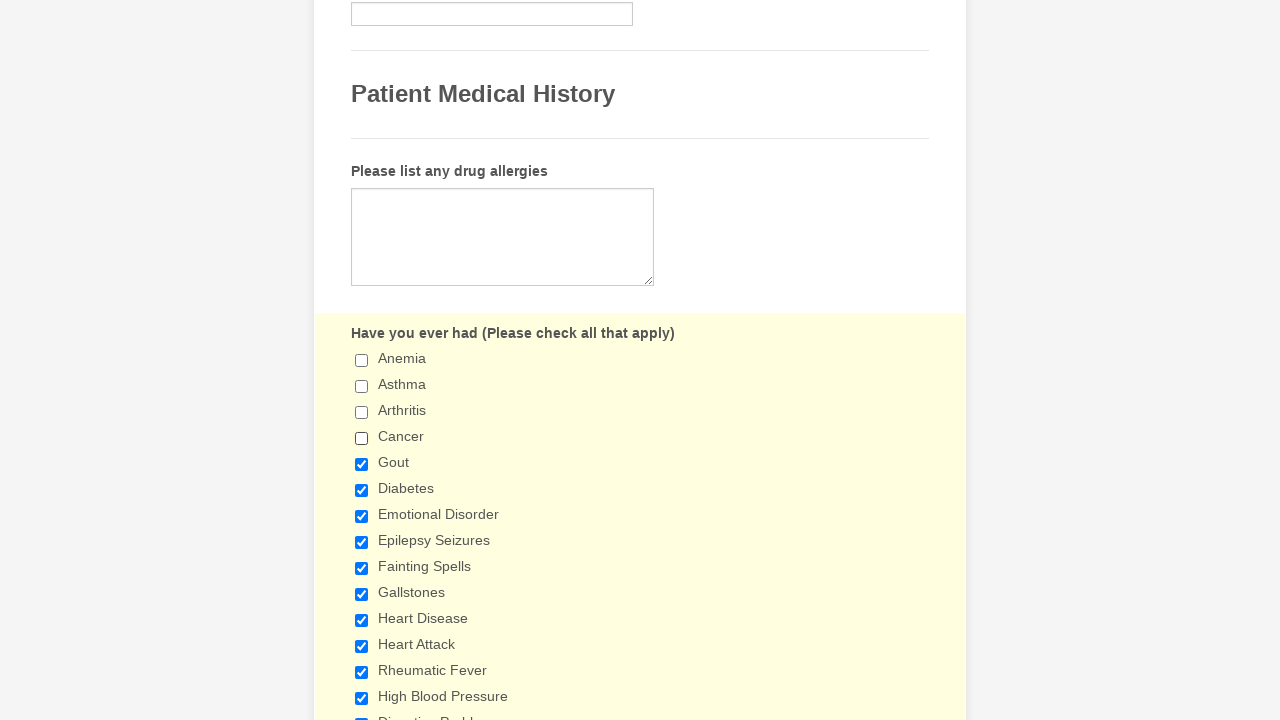

Clicked a checkbox to deselect it at (362, 464) on input[type='checkbox'] >> nth=4
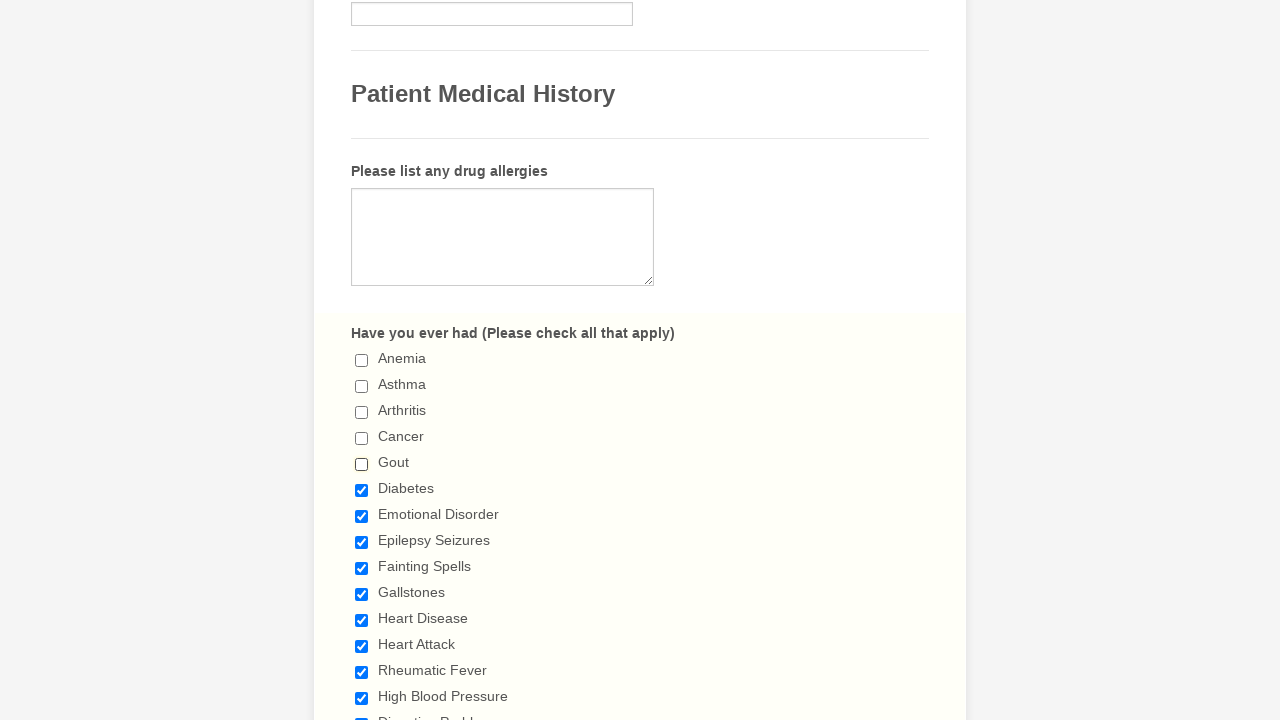

Waited 1000ms after checkbox click
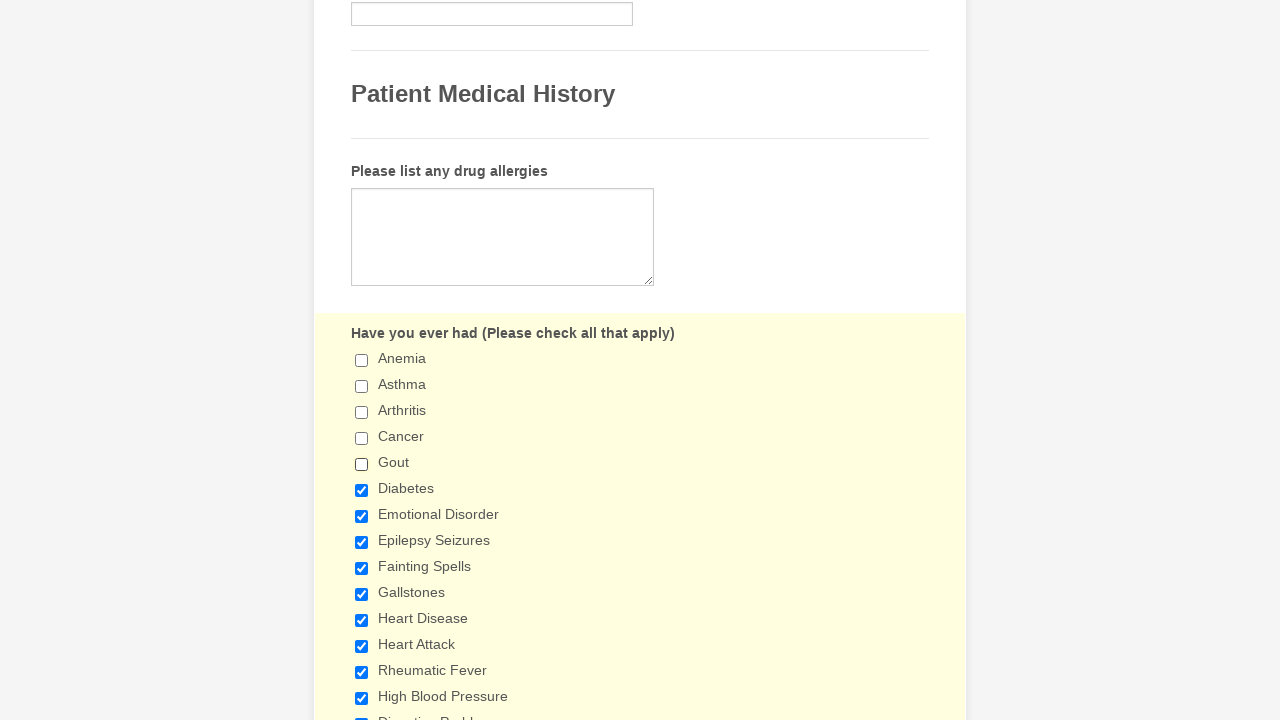

Clicked a checkbox to deselect it at (362, 490) on input[type='checkbox'] >> nth=5
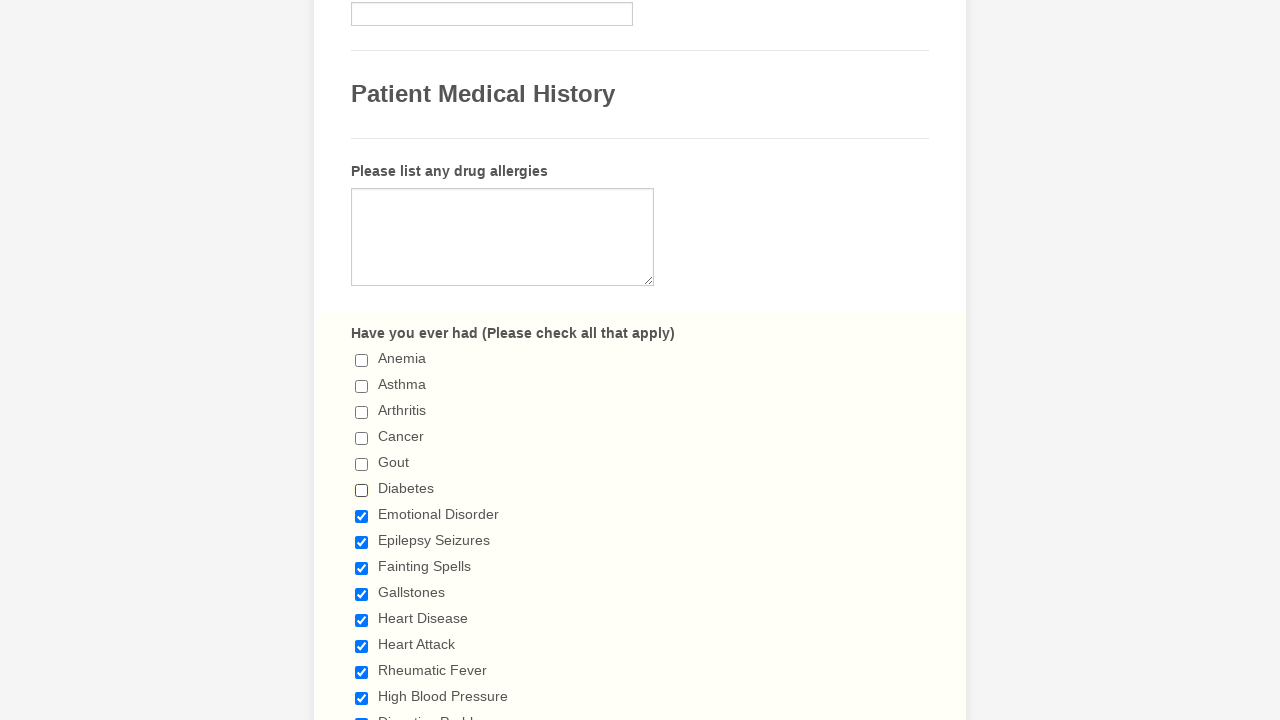

Waited 1000ms after checkbox click
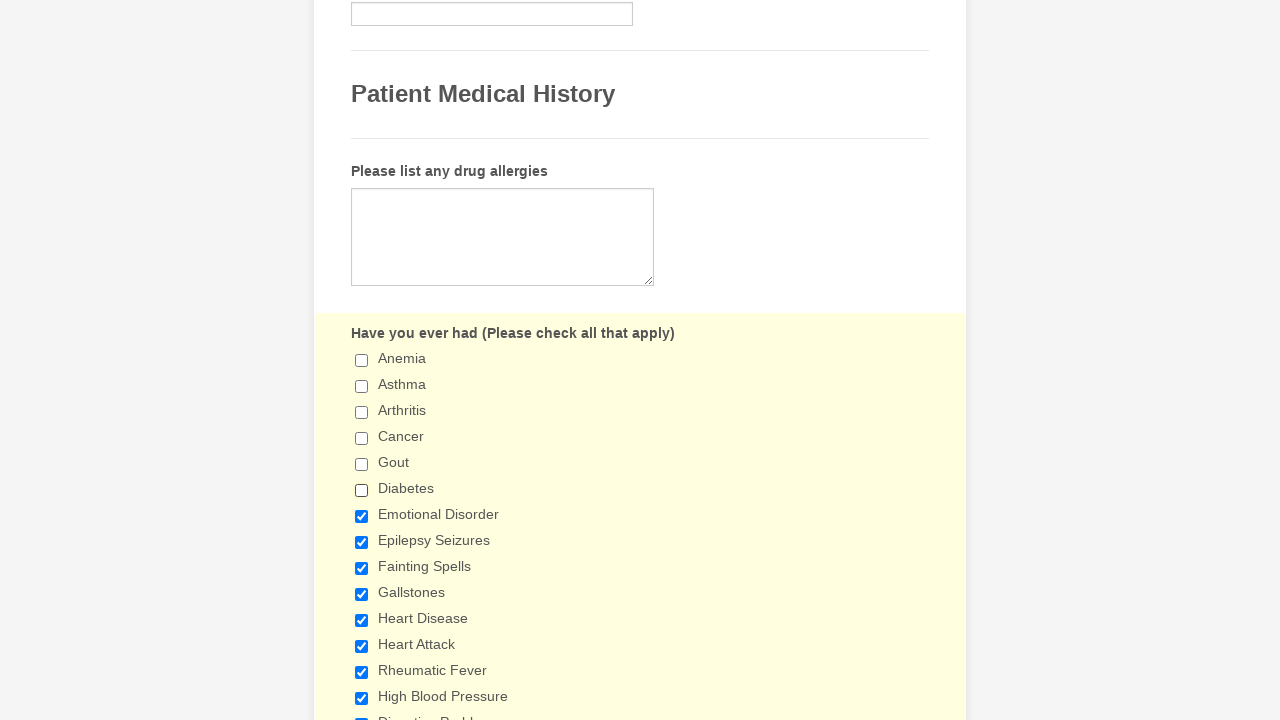

Clicked a checkbox to deselect it at (362, 516) on input[type='checkbox'] >> nth=6
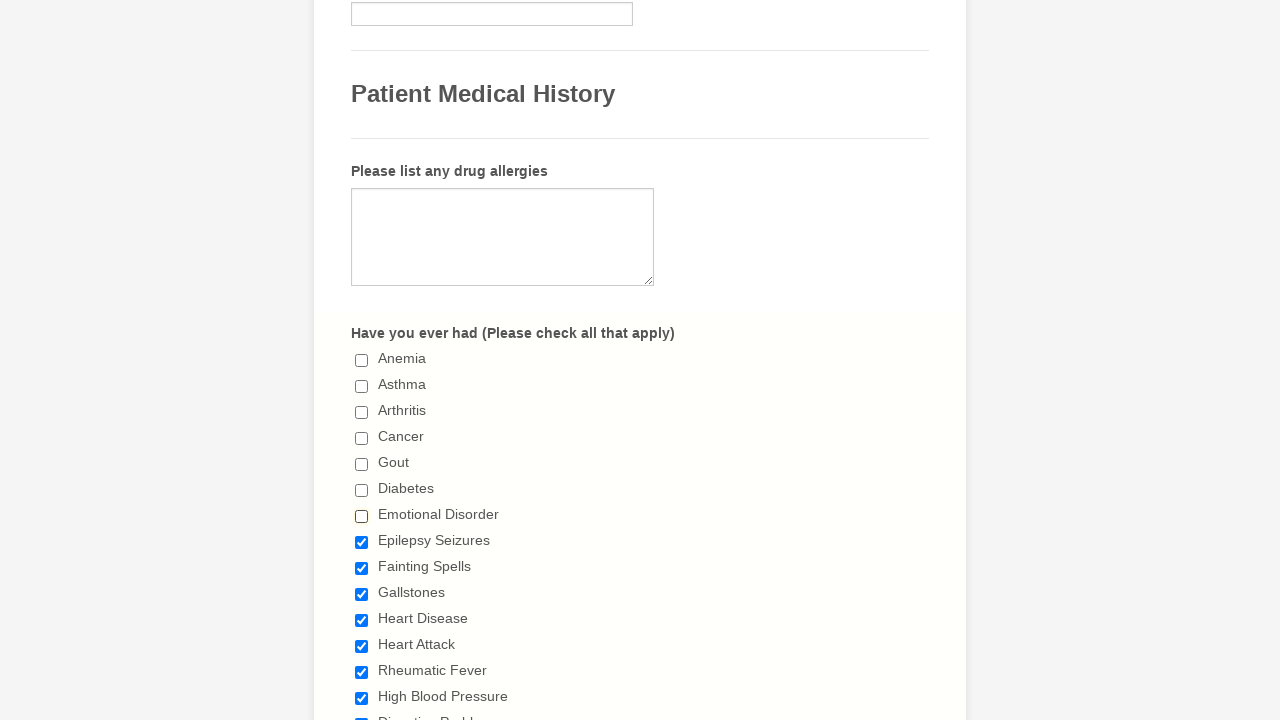

Waited 1000ms after checkbox click
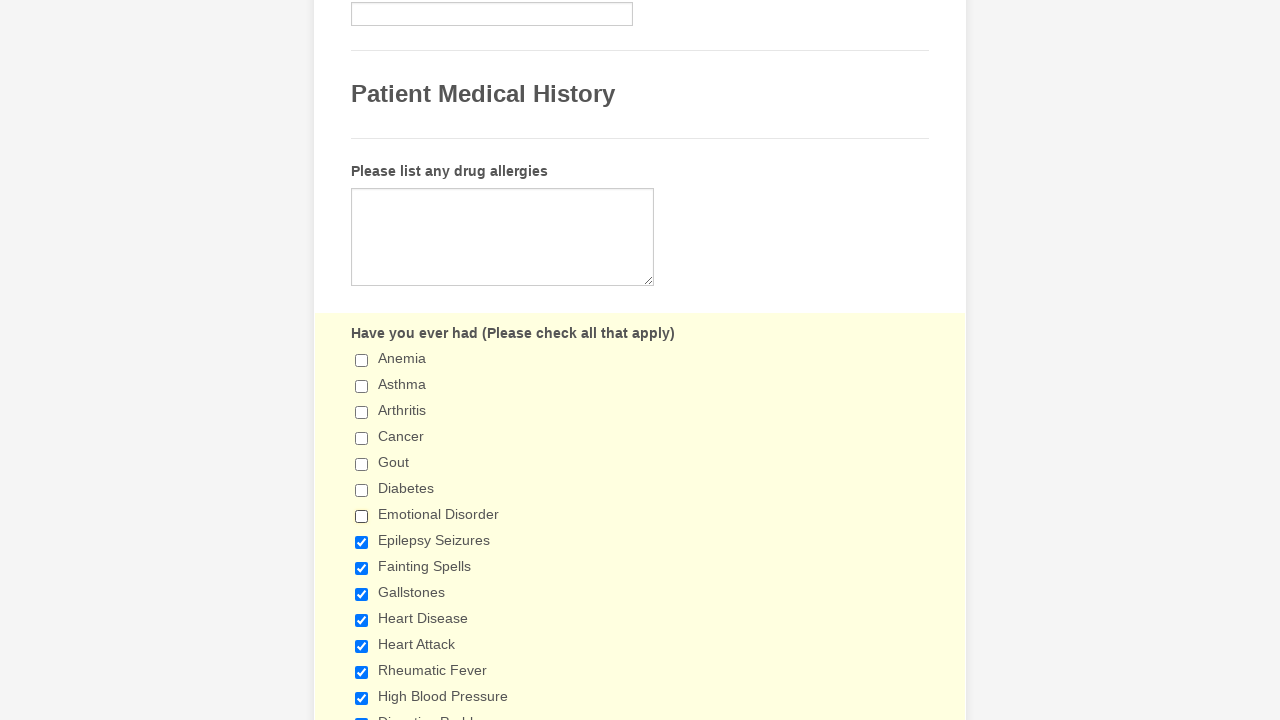

Clicked a checkbox to deselect it at (362, 542) on input[type='checkbox'] >> nth=7
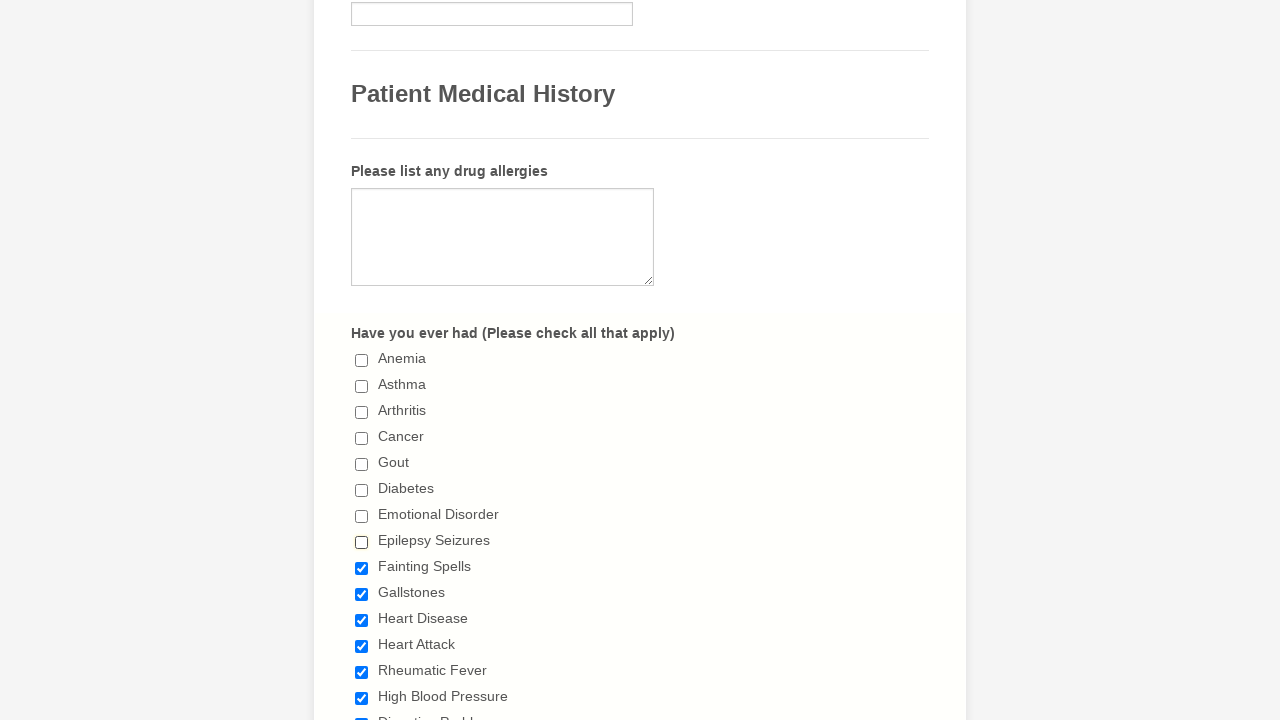

Waited 1000ms after checkbox click
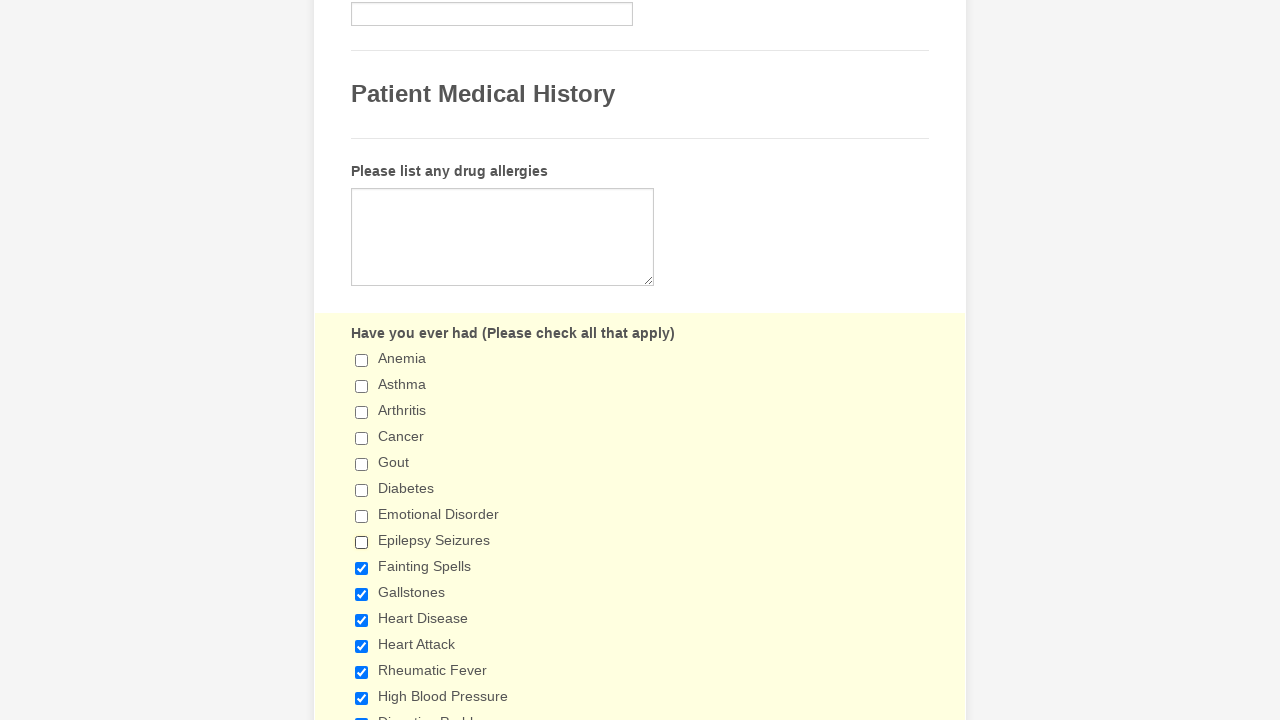

Clicked a checkbox to deselect it at (362, 568) on input[type='checkbox'] >> nth=8
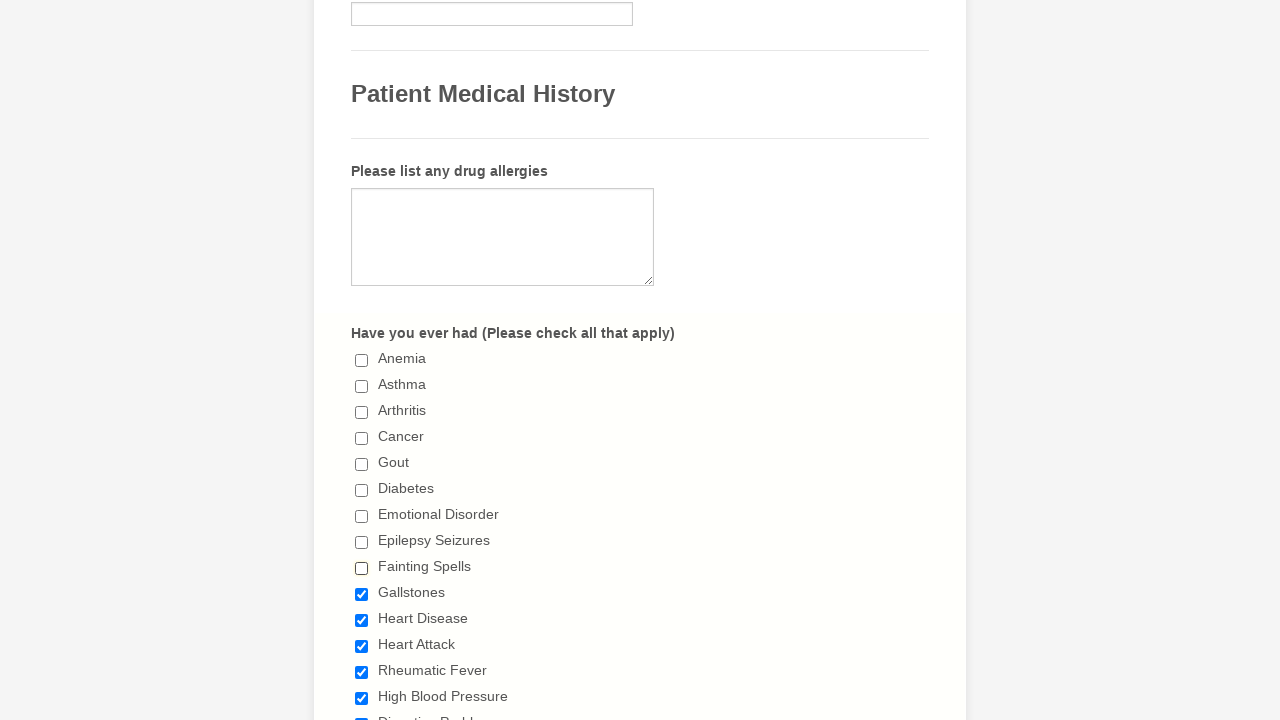

Waited 1000ms after checkbox click
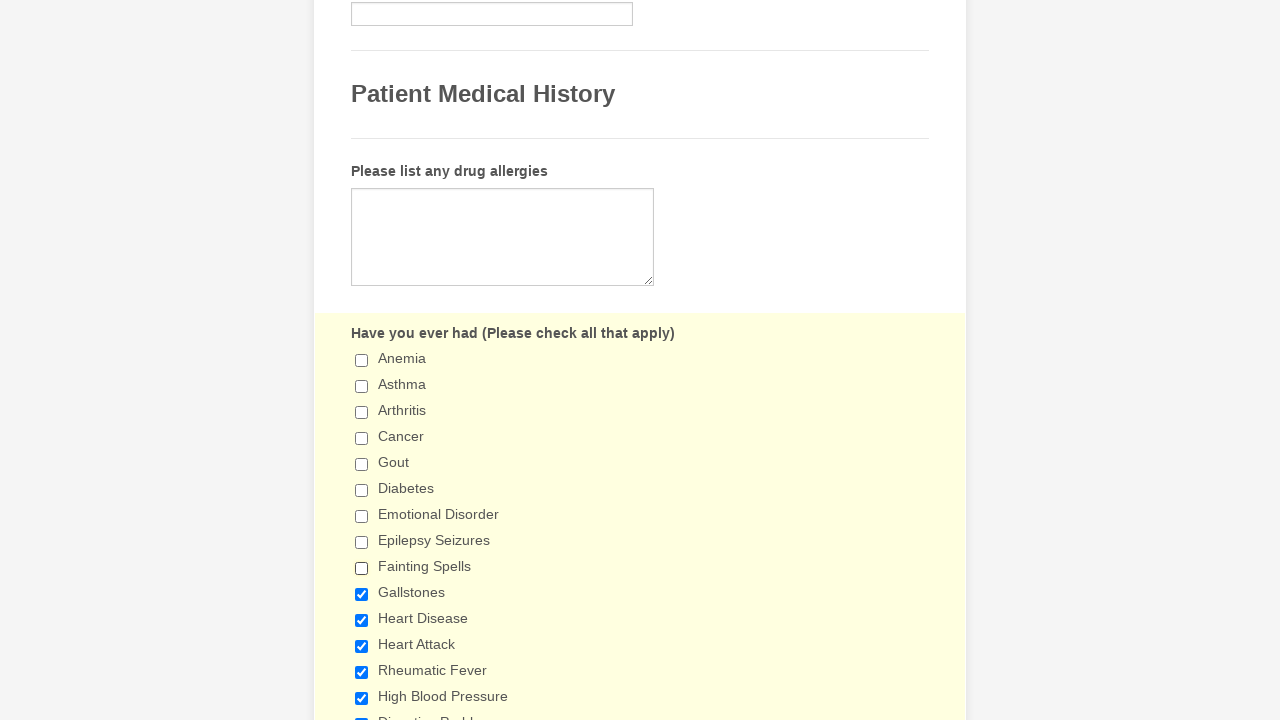

Clicked a checkbox to deselect it at (362, 594) on input[type='checkbox'] >> nth=9
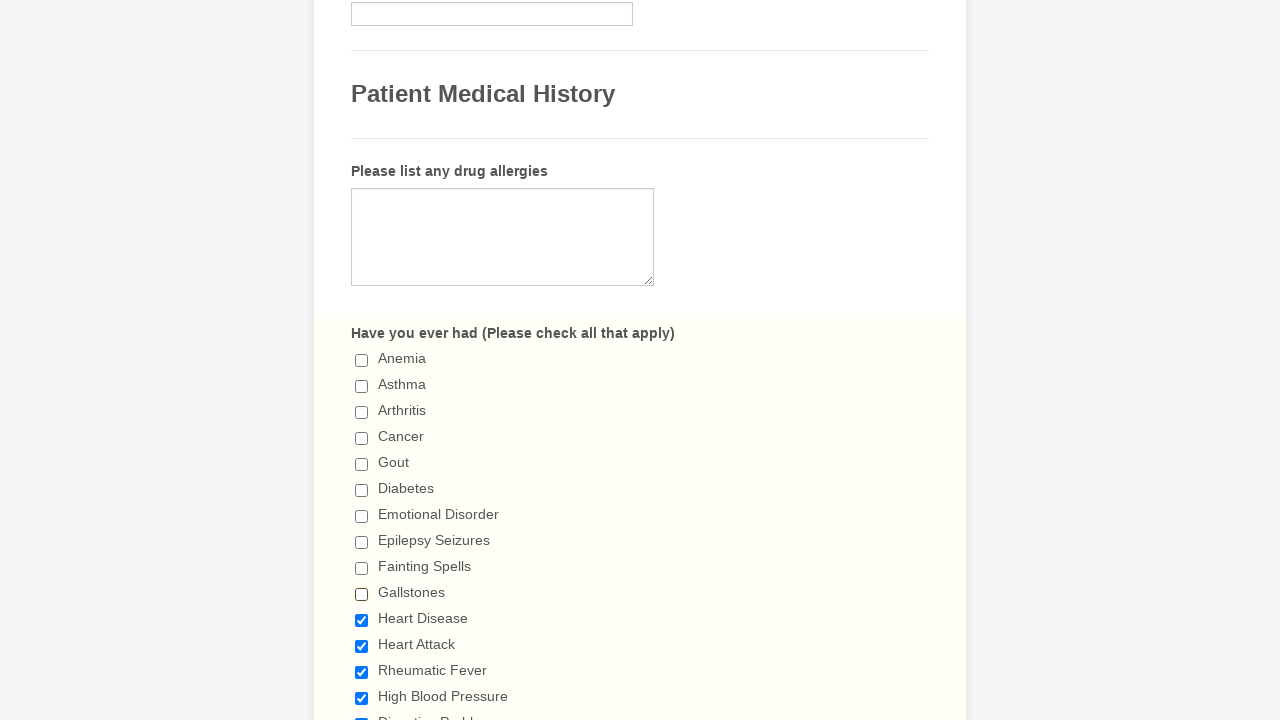

Waited 1000ms after checkbox click
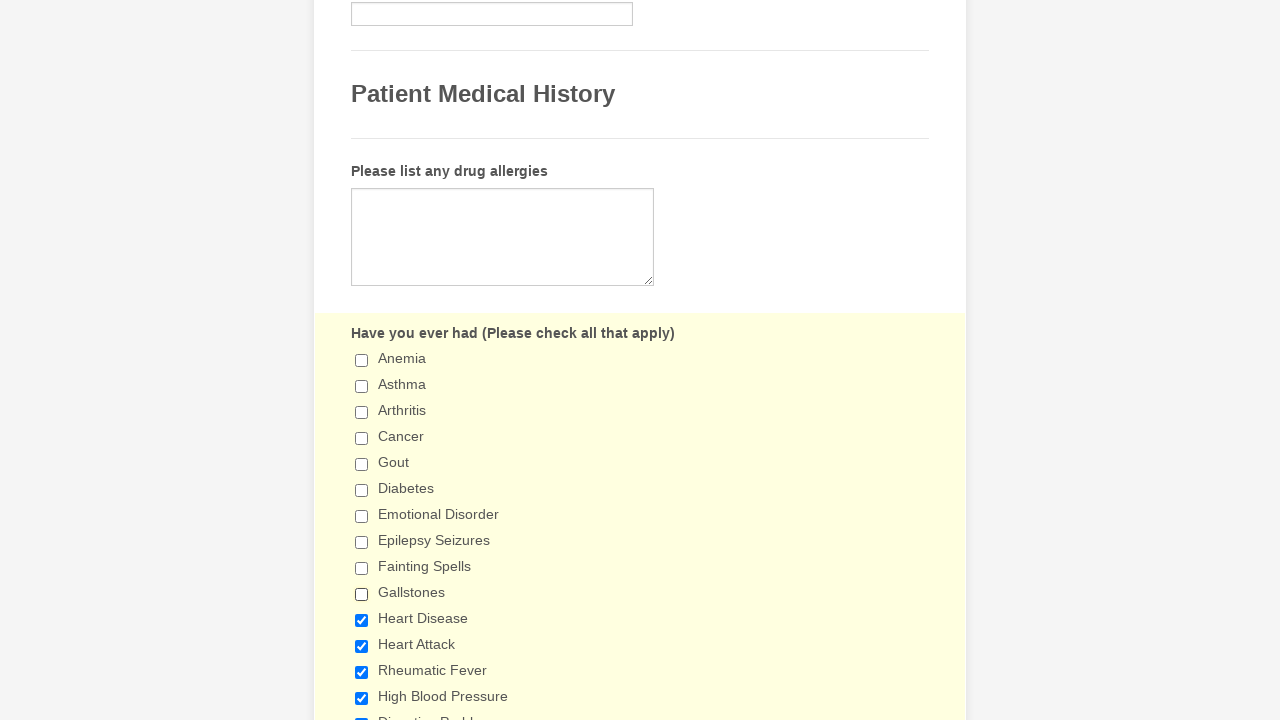

Clicked a checkbox to deselect it at (362, 620) on input[type='checkbox'] >> nth=10
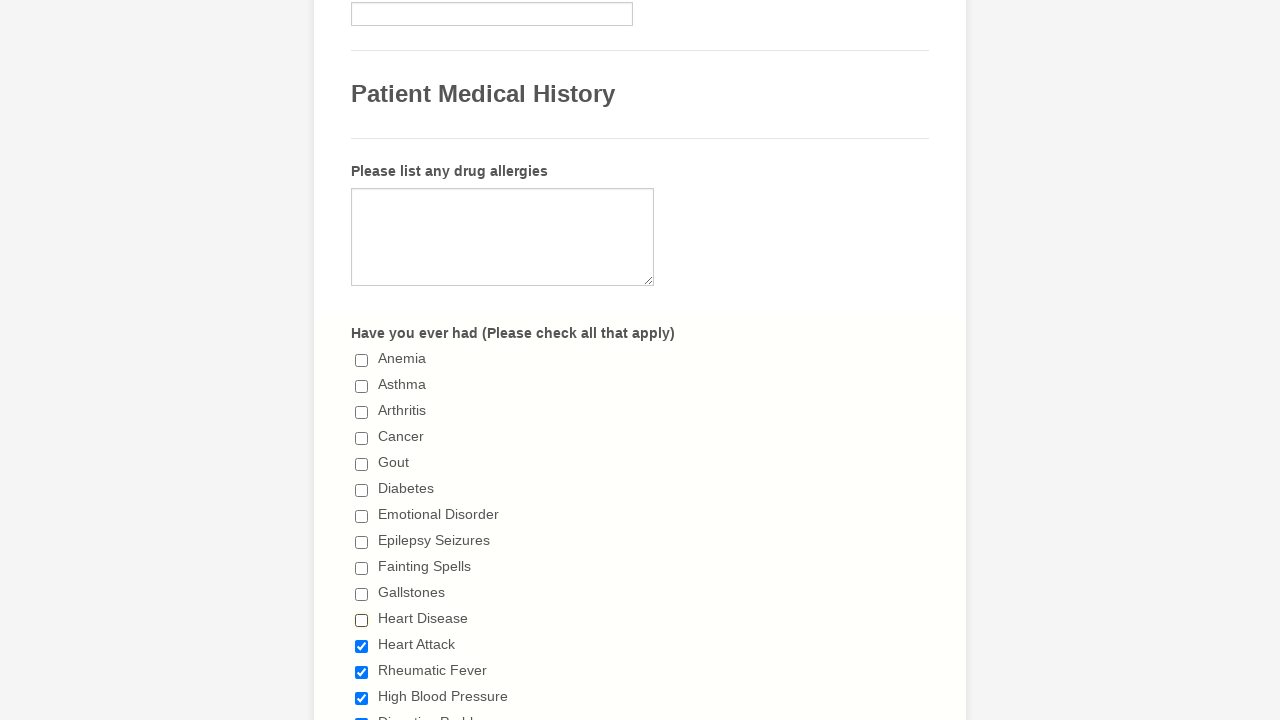

Waited 1000ms after checkbox click
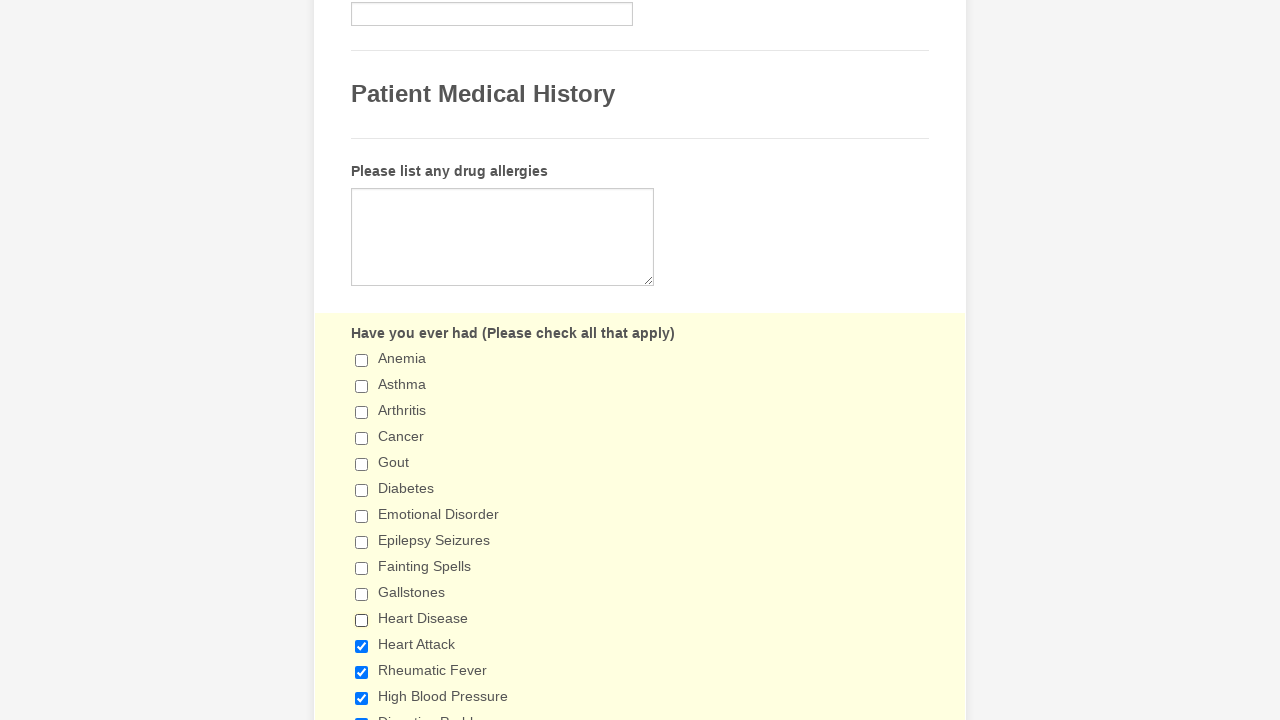

Clicked a checkbox to deselect it at (362, 646) on input[type='checkbox'] >> nth=11
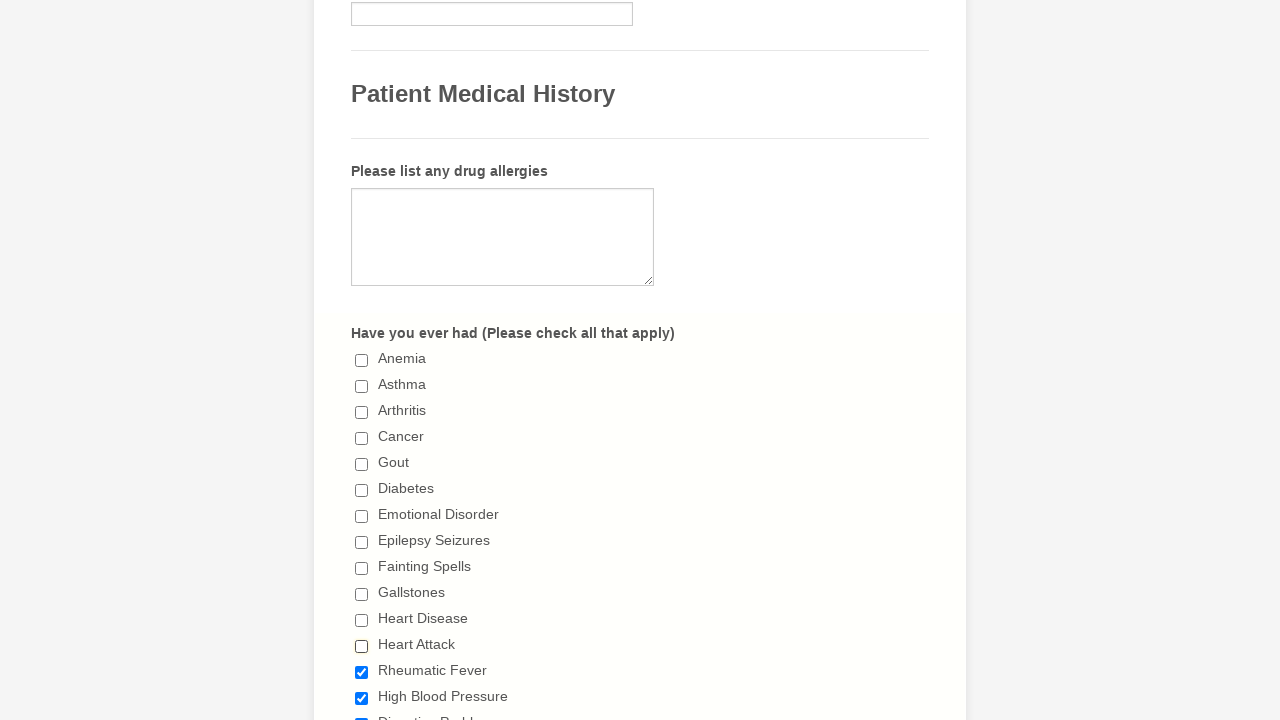

Waited 1000ms after checkbox click
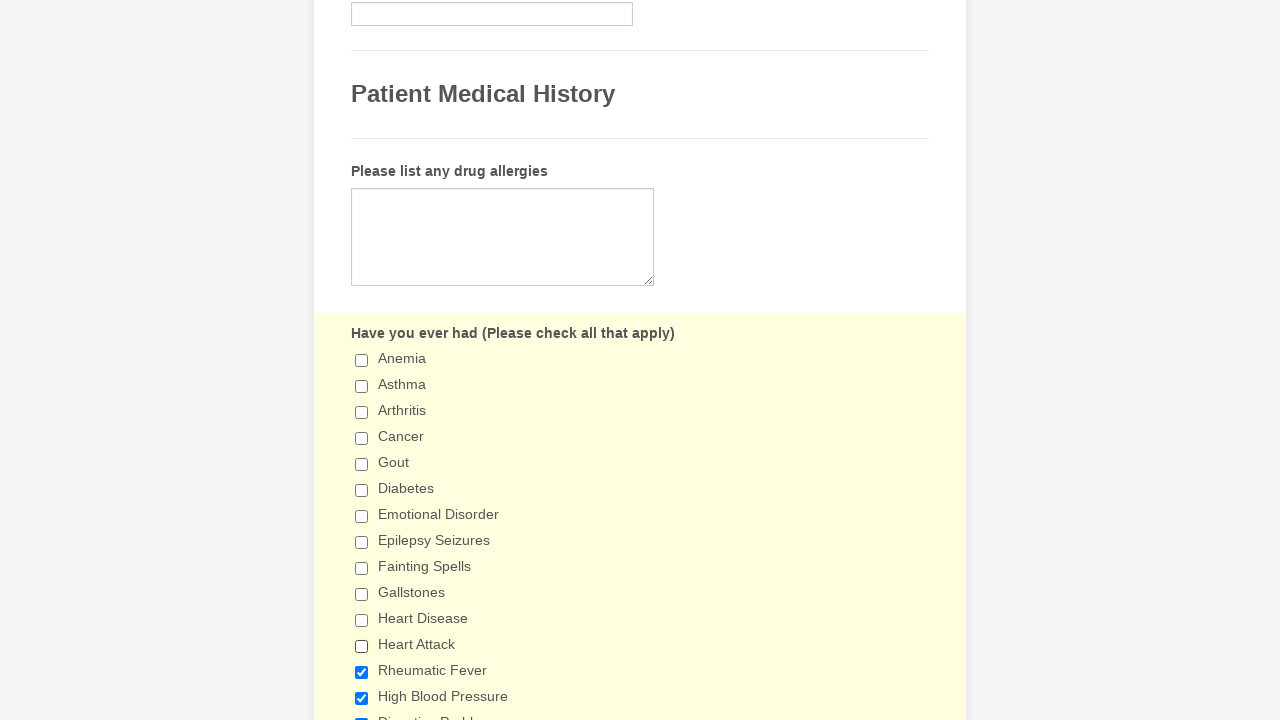

Clicked a checkbox to deselect it at (362, 672) on input[type='checkbox'] >> nth=12
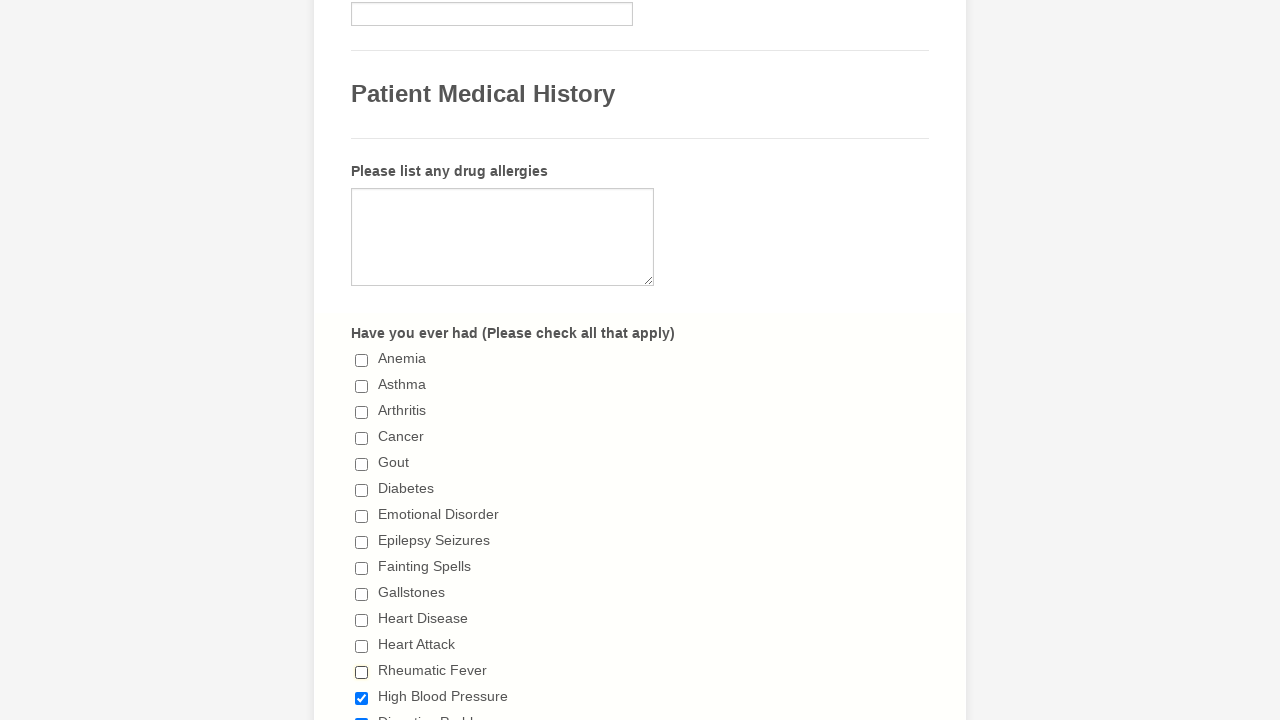

Waited 1000ms after checkbox click
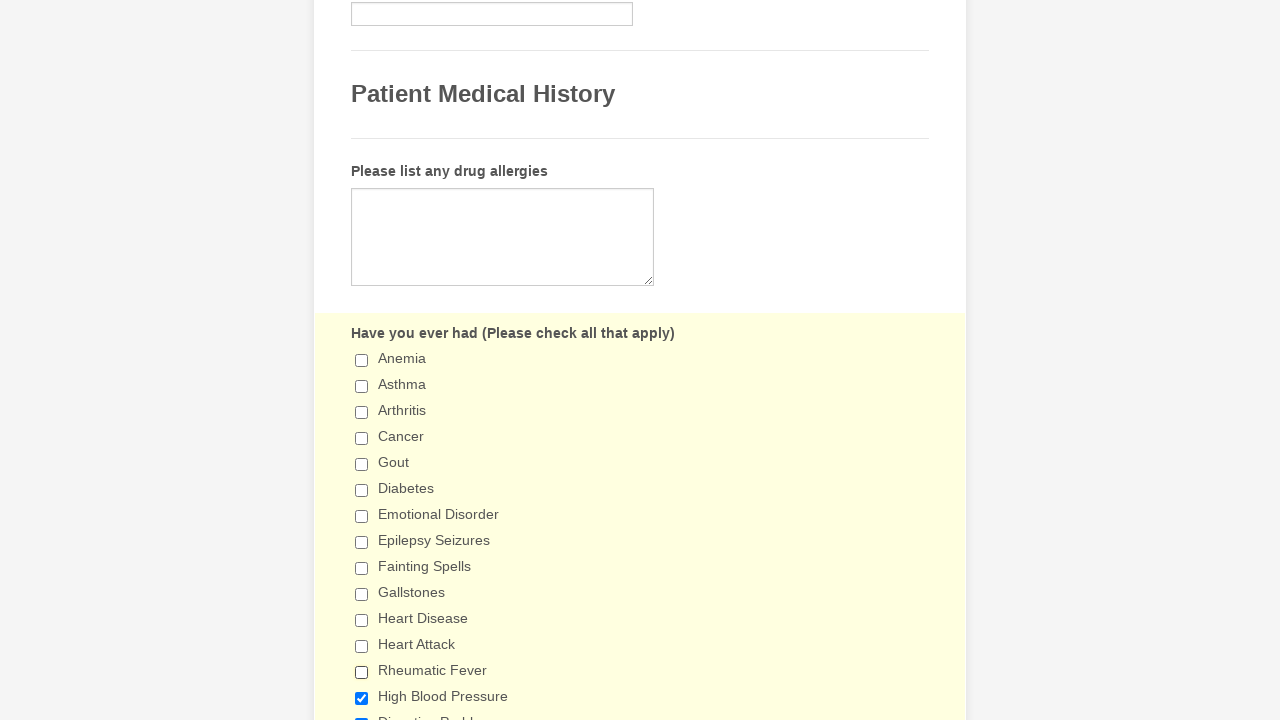

Clicked a checkbox to deselect it at (362, 698) on input[type='checkbox'] >> nth=13
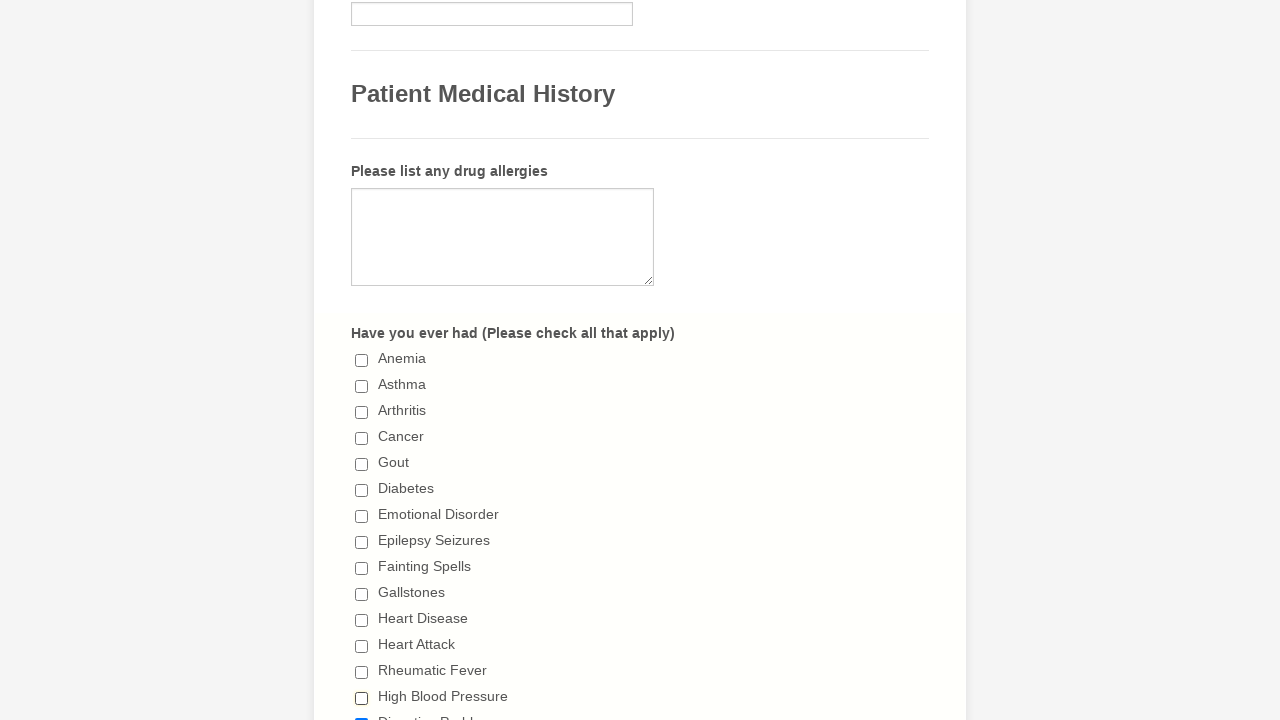

Waited 1000ms after checkbox click
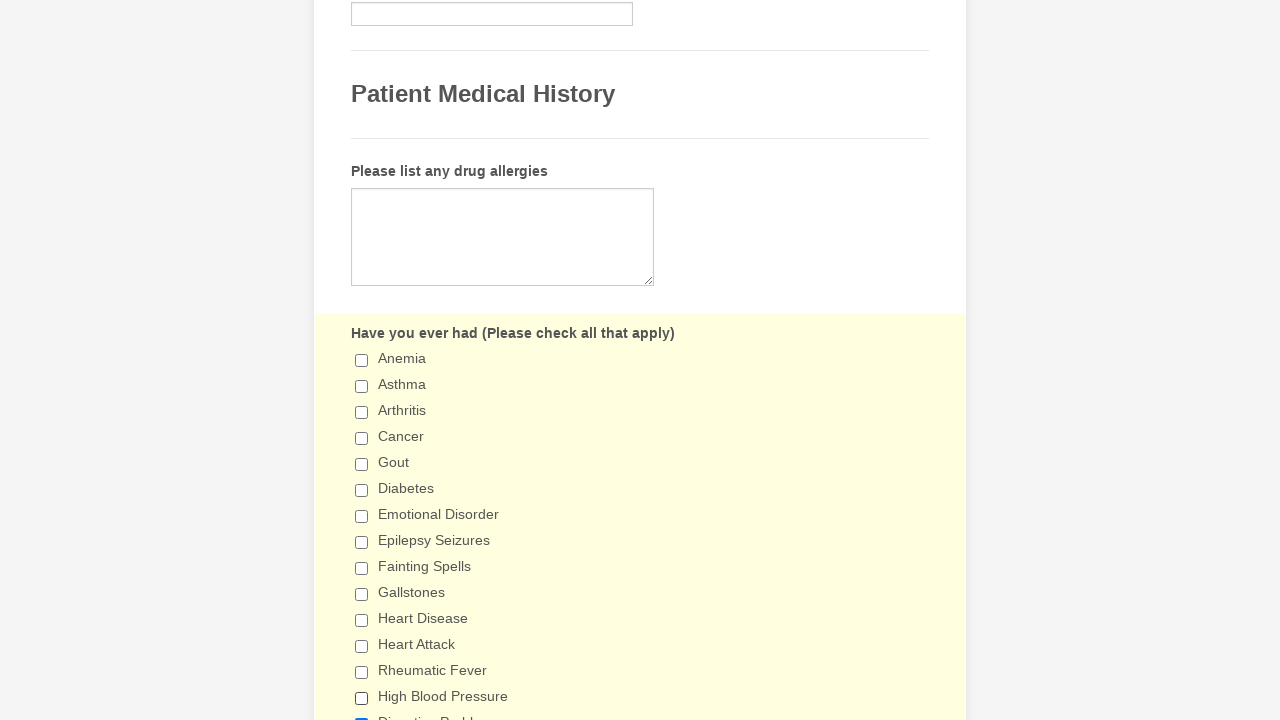

Clicked a checkbox to deselect it at (362, 714) on input[type='checkbox'] >> nth=14
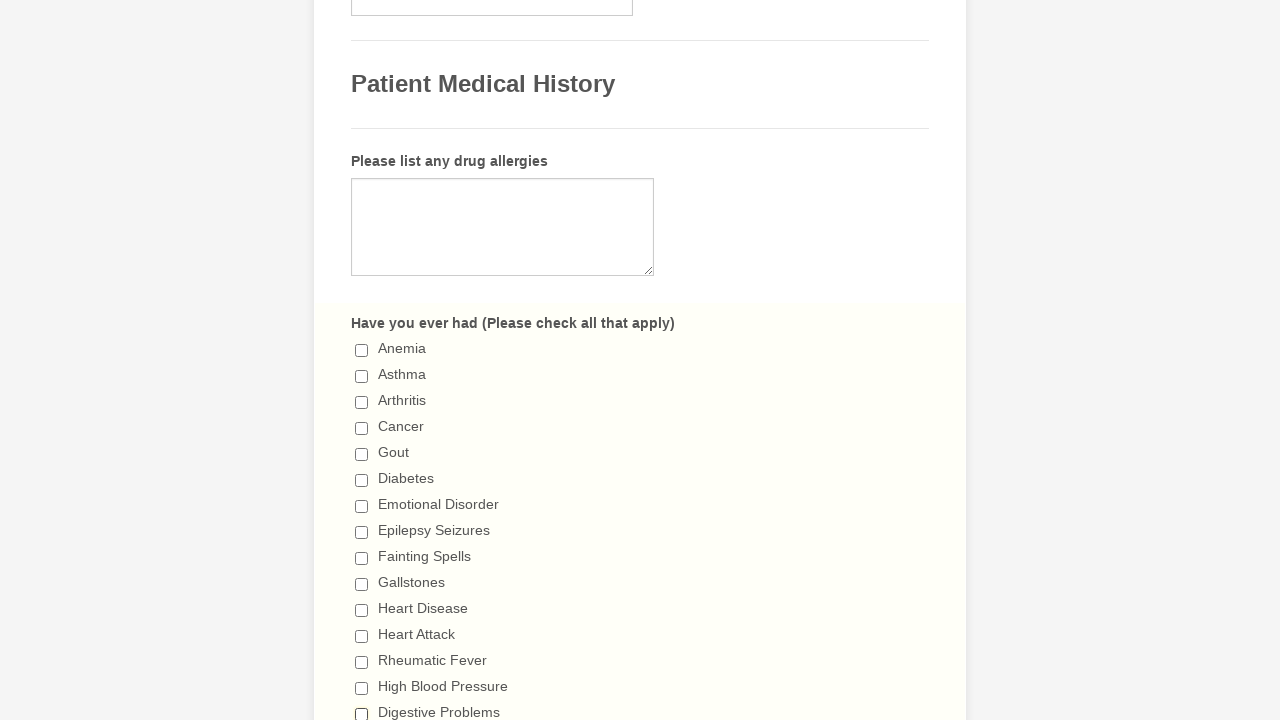

Waited 1000ms after checkbox click
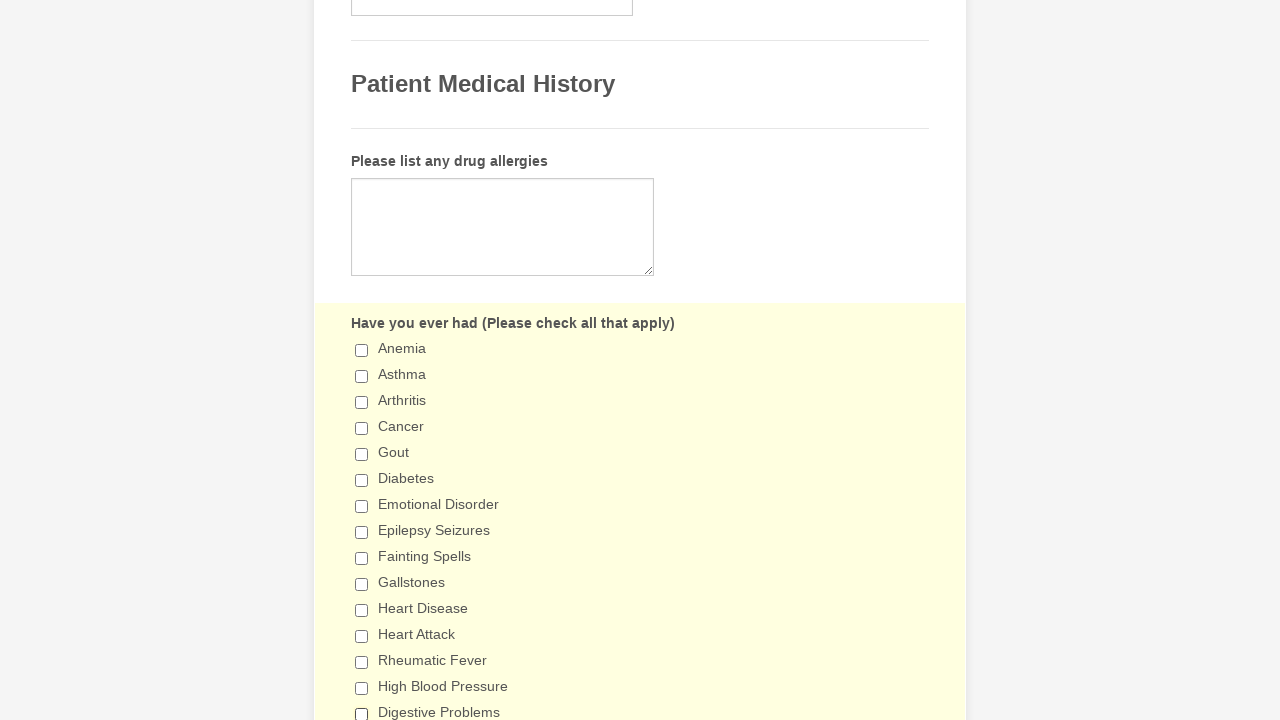

Clicked a checkbox to deselect it at (362, 360) on input[type='checkbox'] >> nth=15
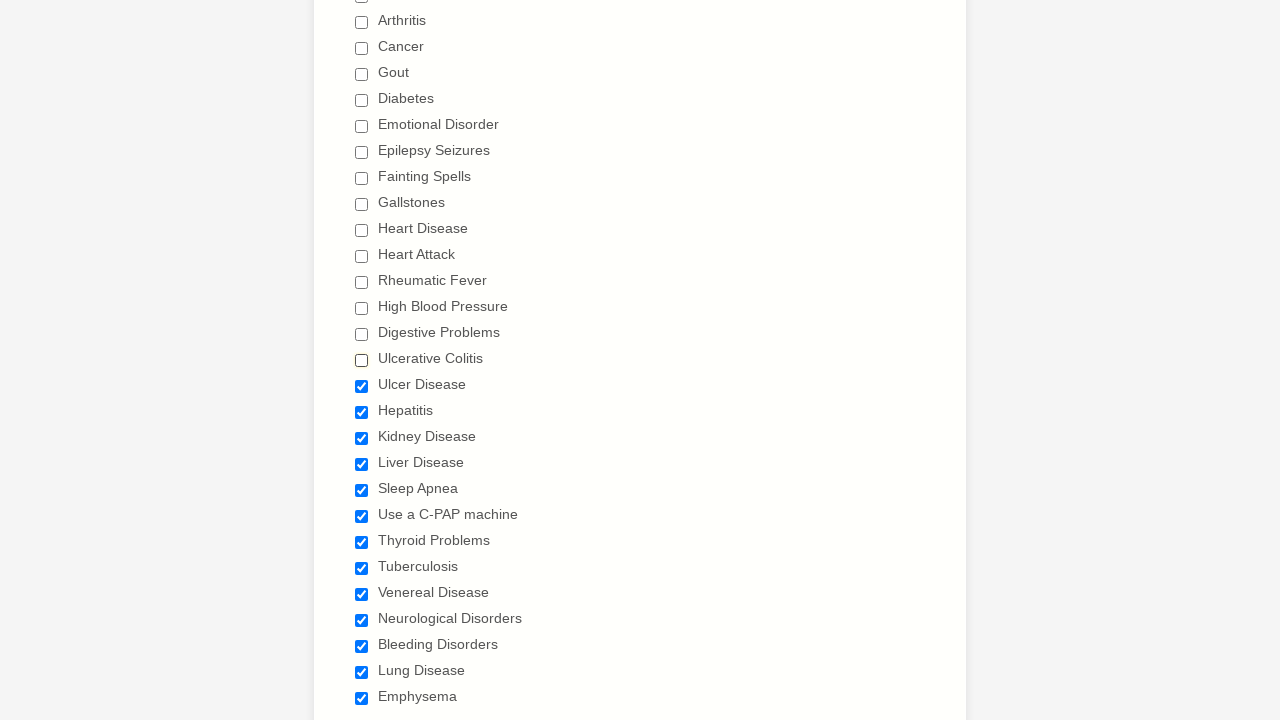

Waited 1000ms after checkbox click
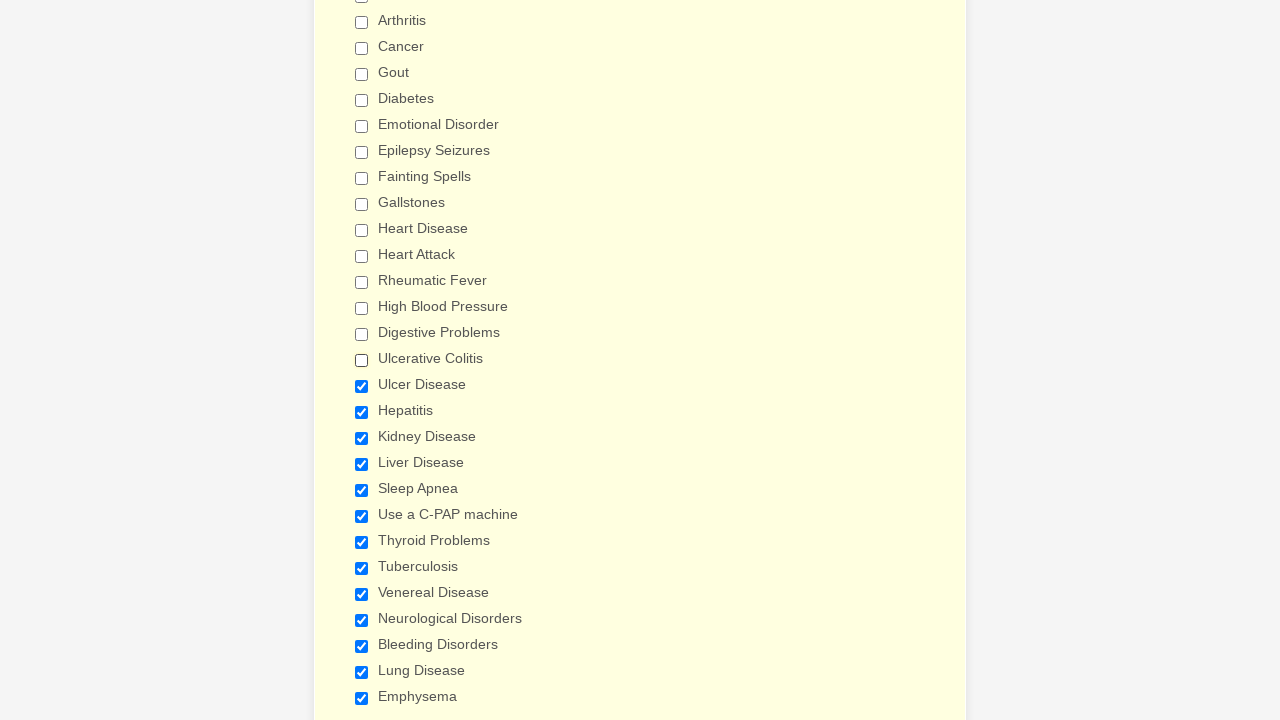

Clicked a checkbox to deselect it at (362, 386) on input[type='checkbox'] >> nth=16
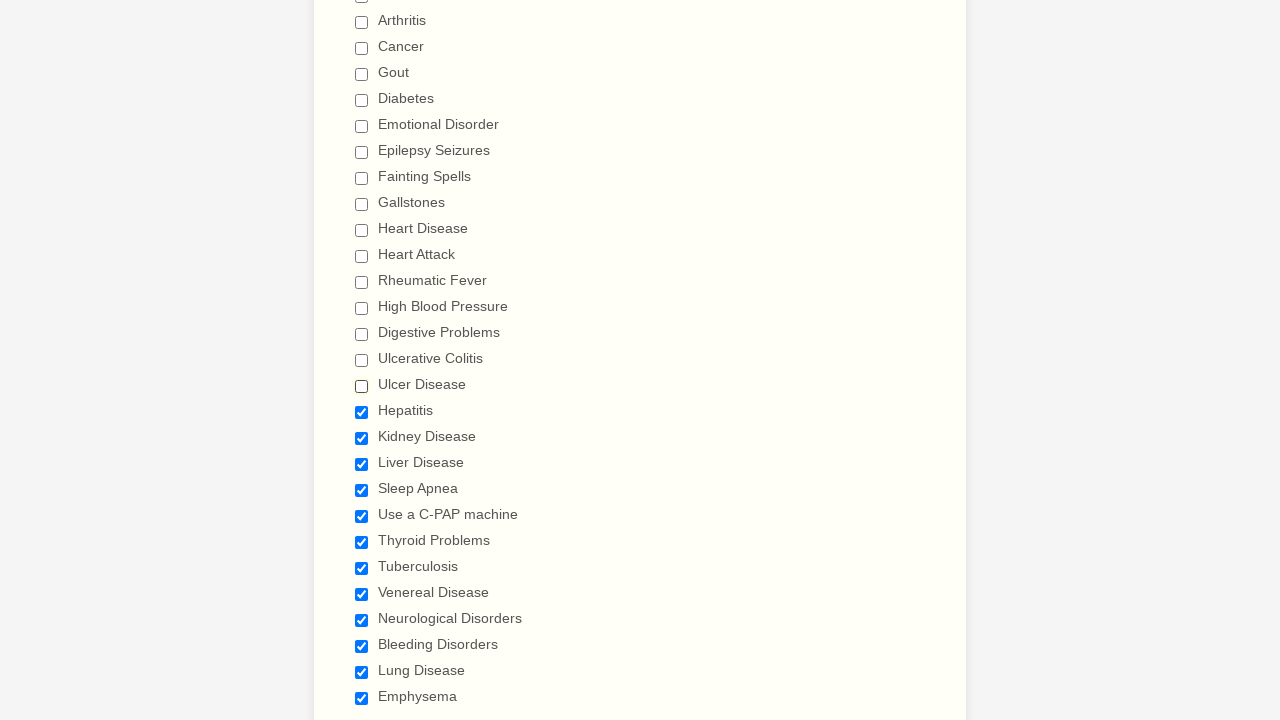

Waited 1000ms after checkbox click
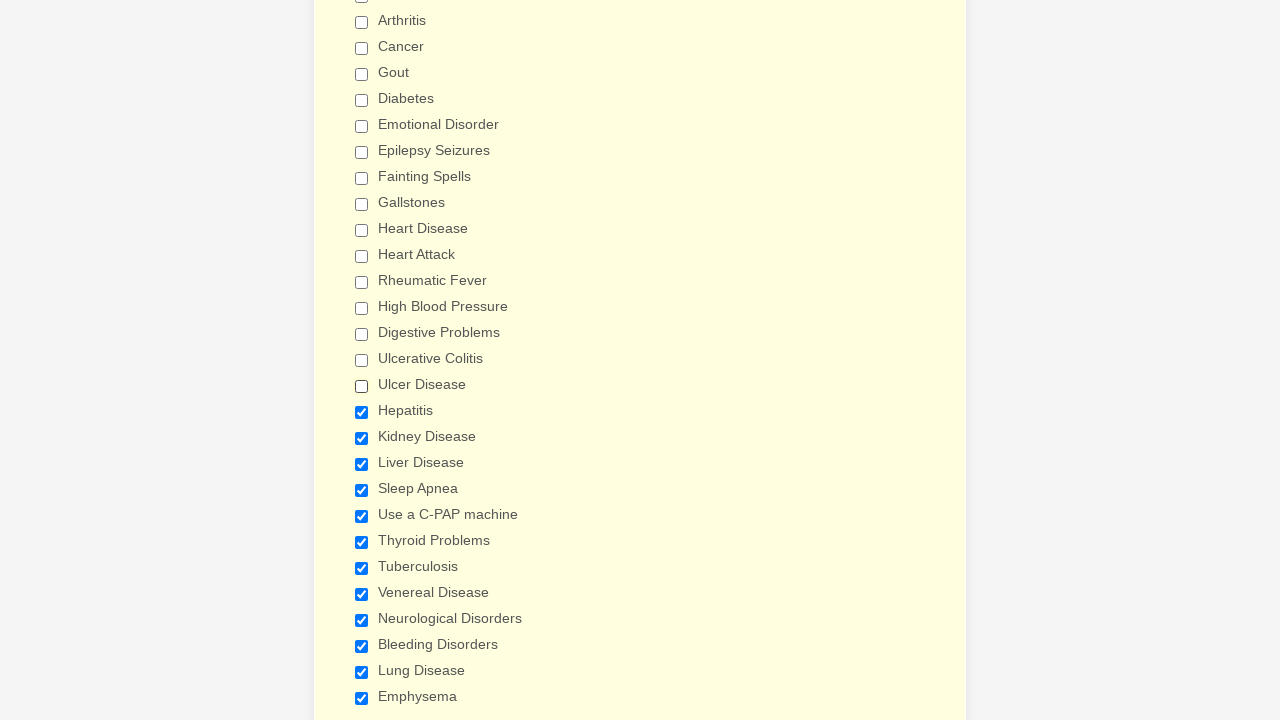

Clicked a checkbox to deselect it at (362, 412) on input[type='checkbox'] >> nth=17
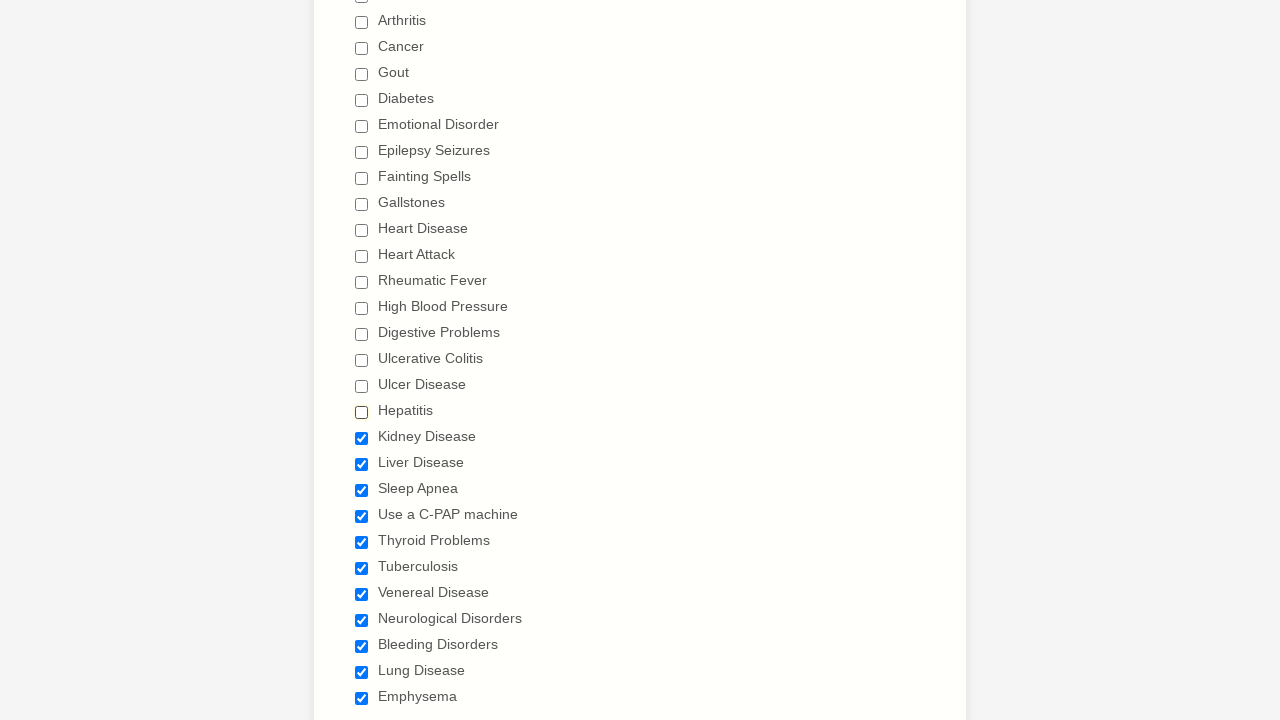

Waited 1000ms after checkbox click
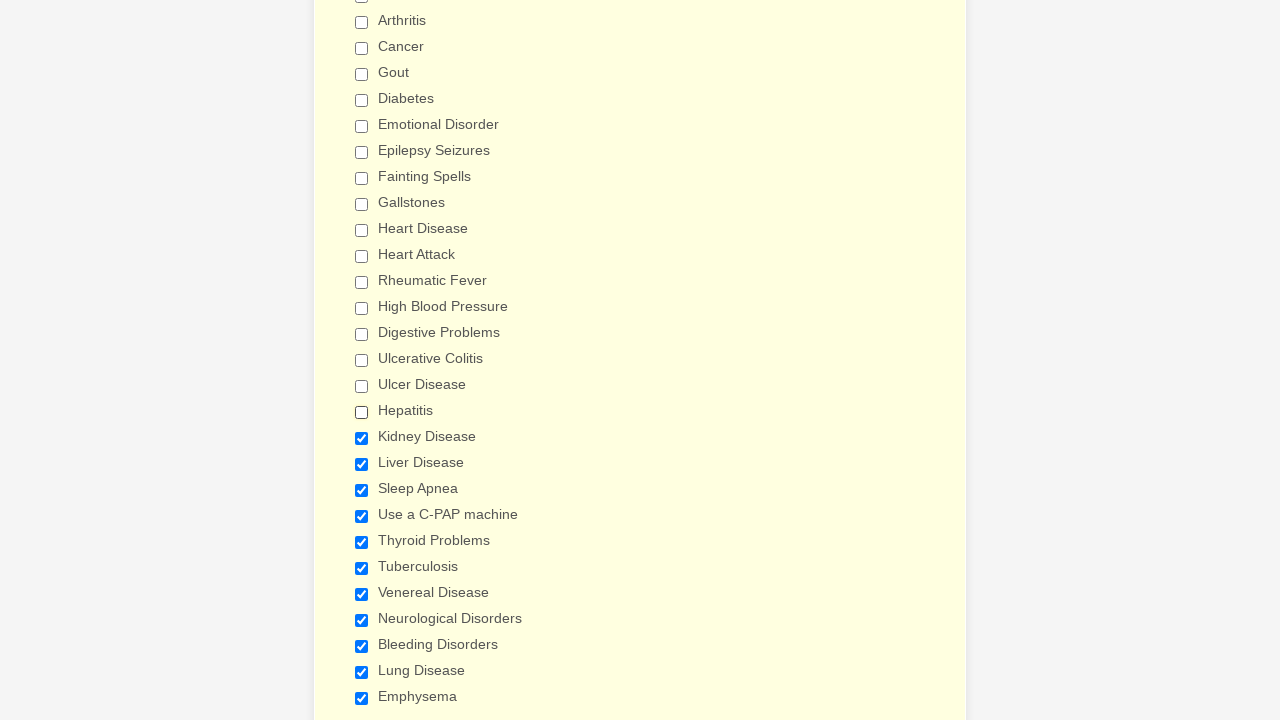

Clicked a checkbox to deselect it at (362, 438) on input[type='checkbox'] >> nth=18
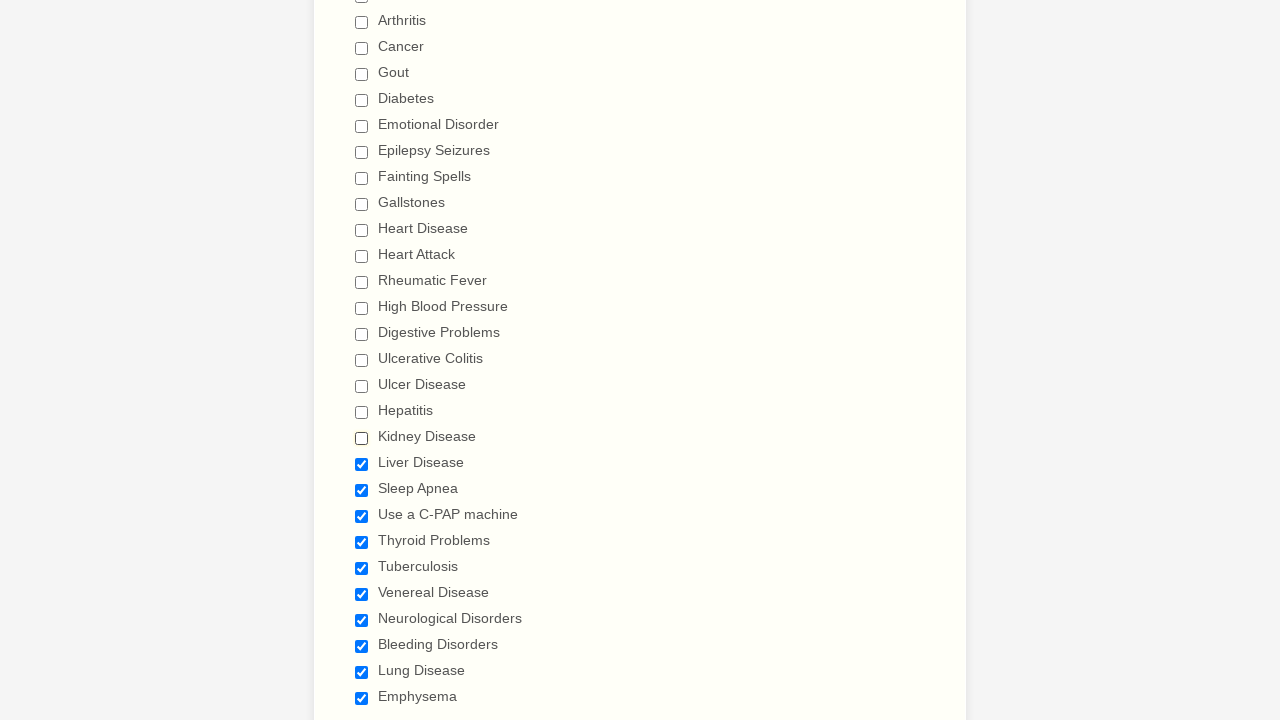

Waited 1000ms after checkbox click
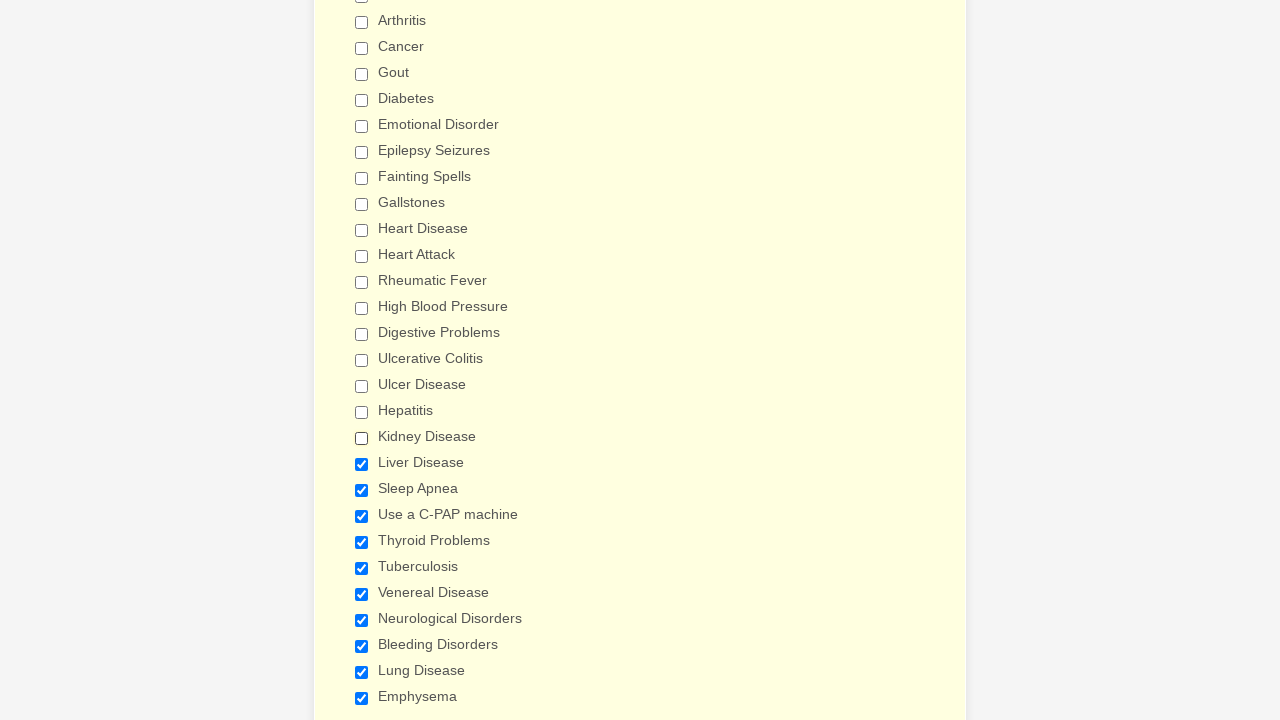

Clicked a checkbox to deselect it at (362, 464) on input[type='checkbox'] >> nth=19
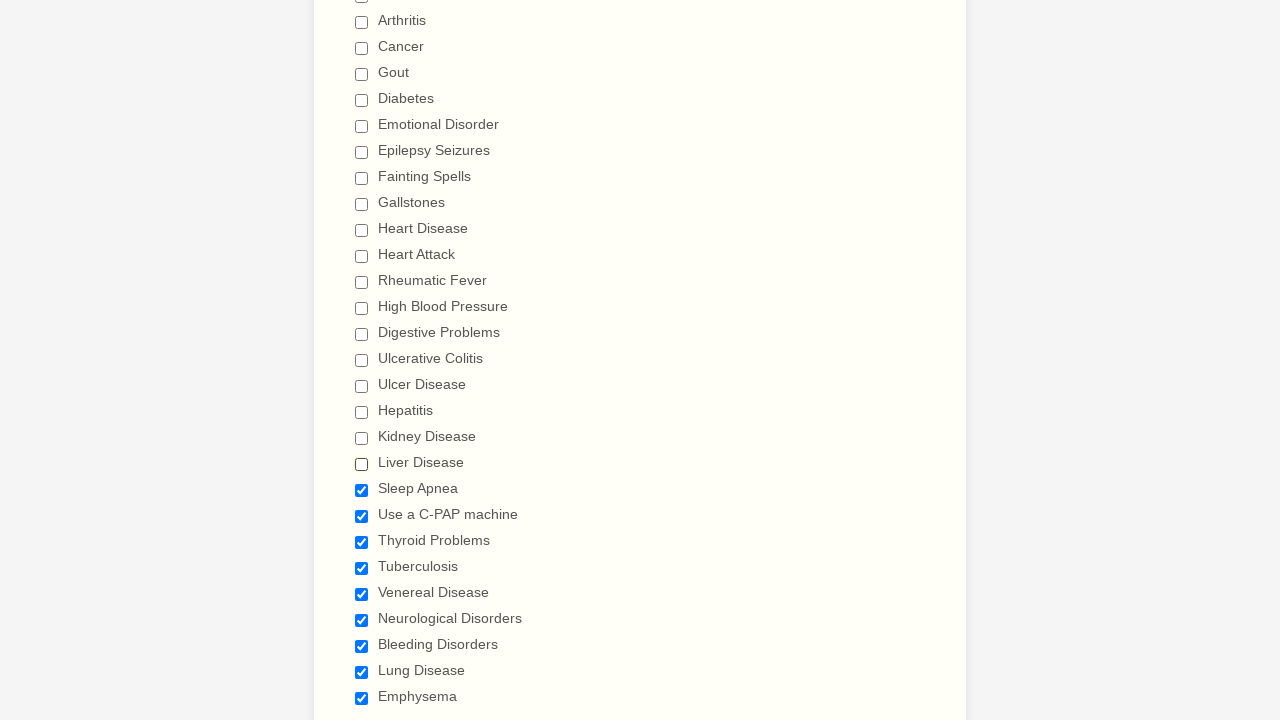

Waited 1000ms after checkbox click
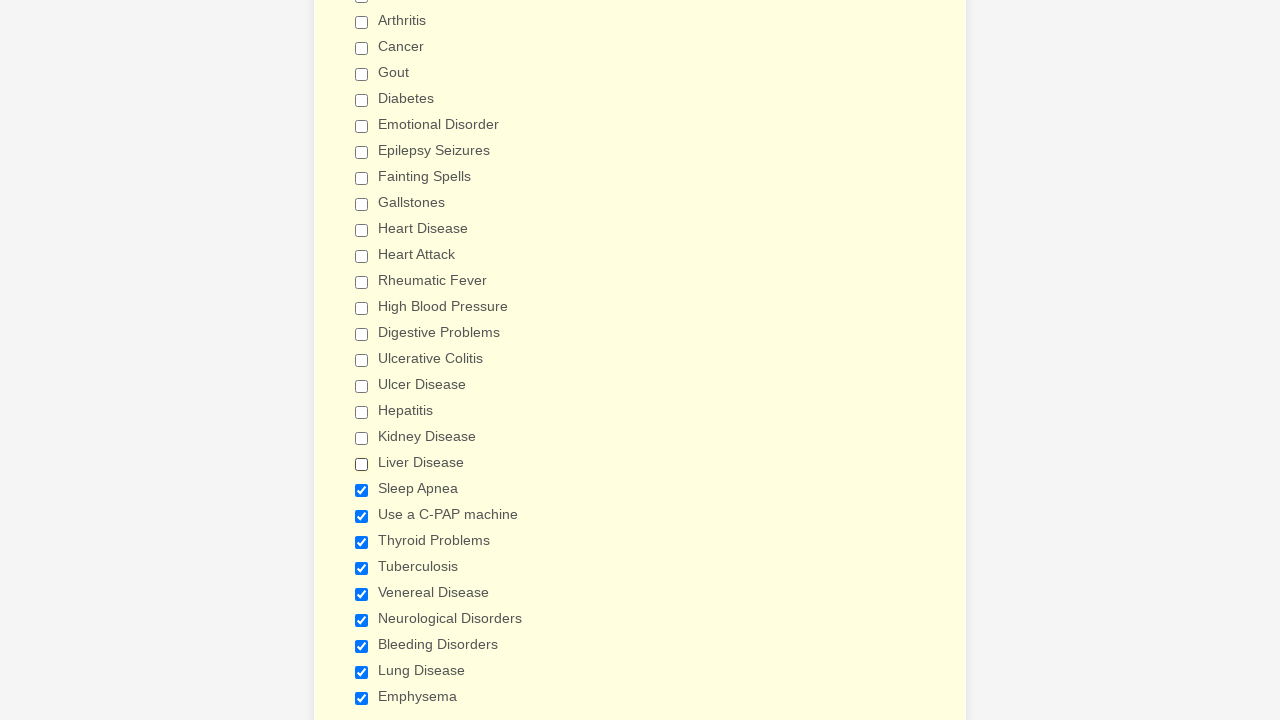

Clicked a checkbox to deselect it at (362, 490) on input[type='checkbox'] >> nth=20
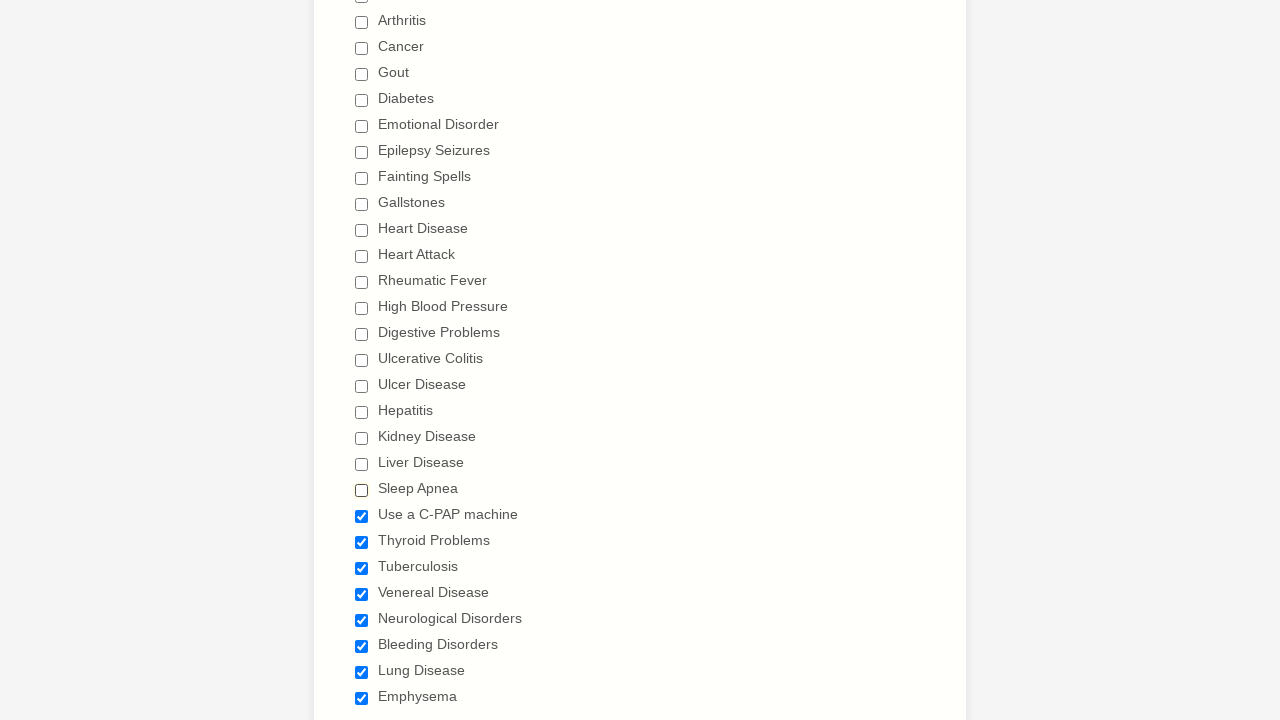

Waited 1000ms after checkbox click
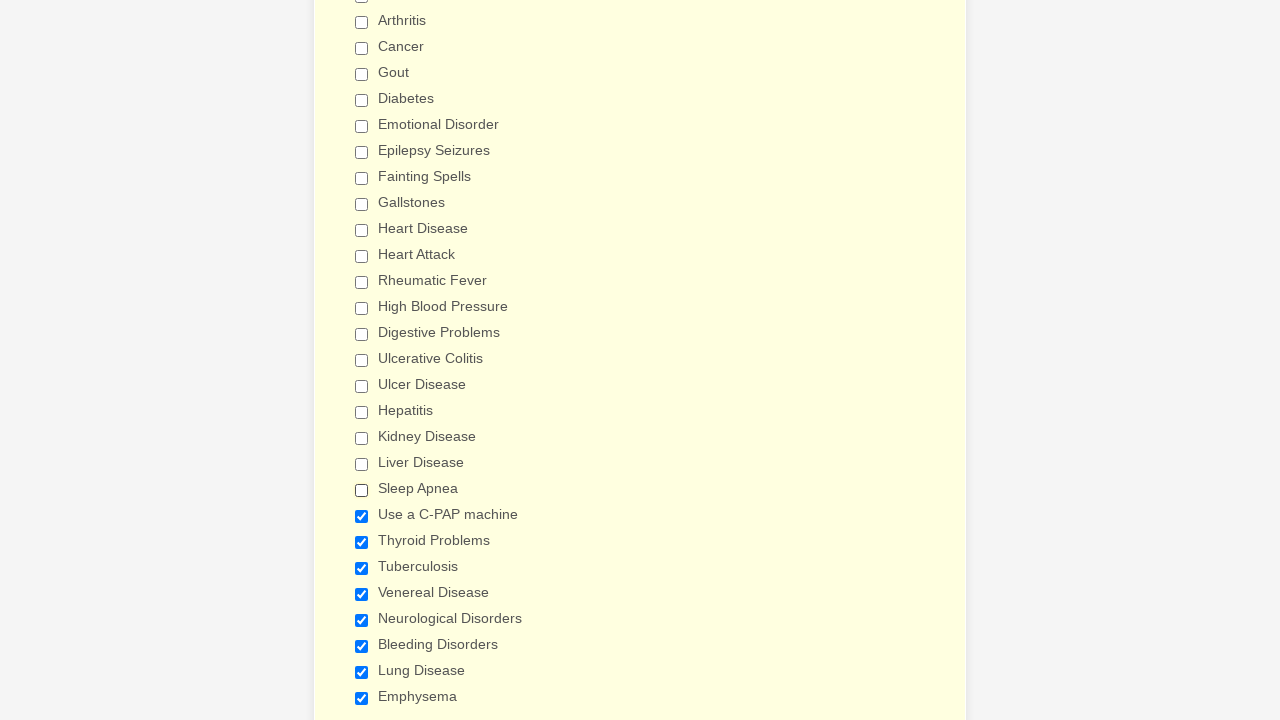

Clicked a checkbox to deselect it at (362, 516) on input[type='checkbox'] >> nth=21
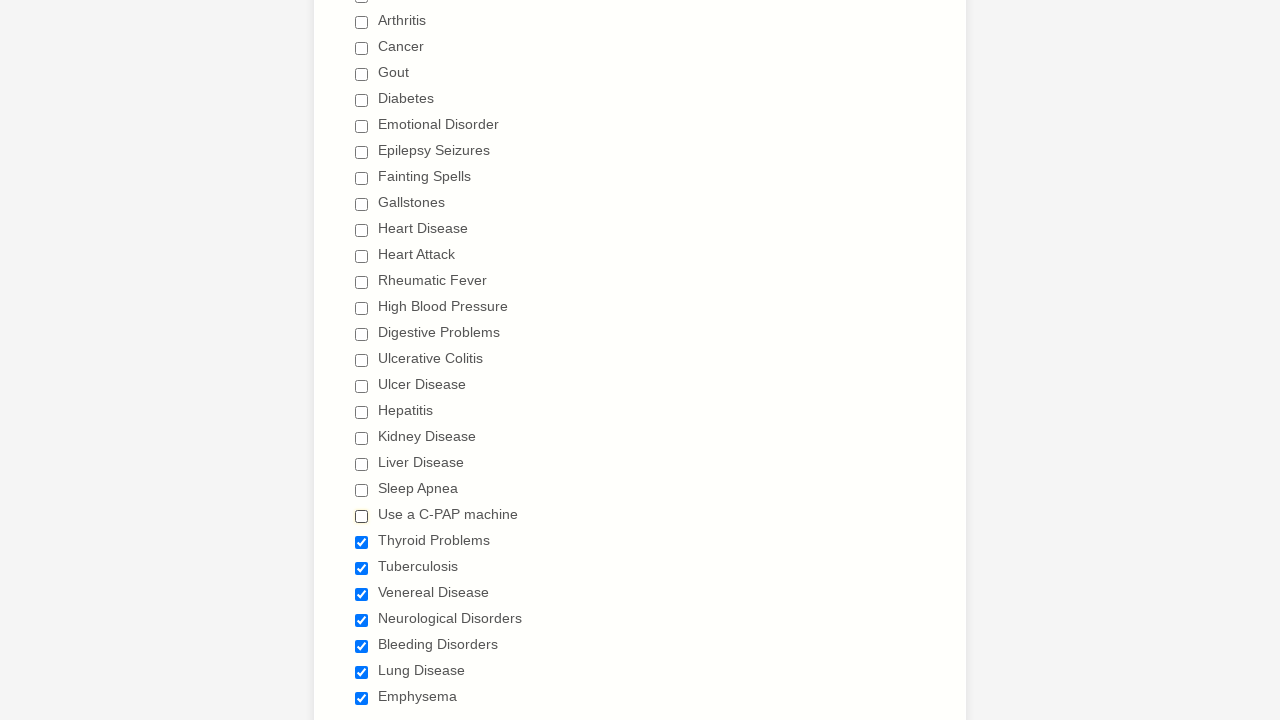

Waited 1000ms after checkbox click
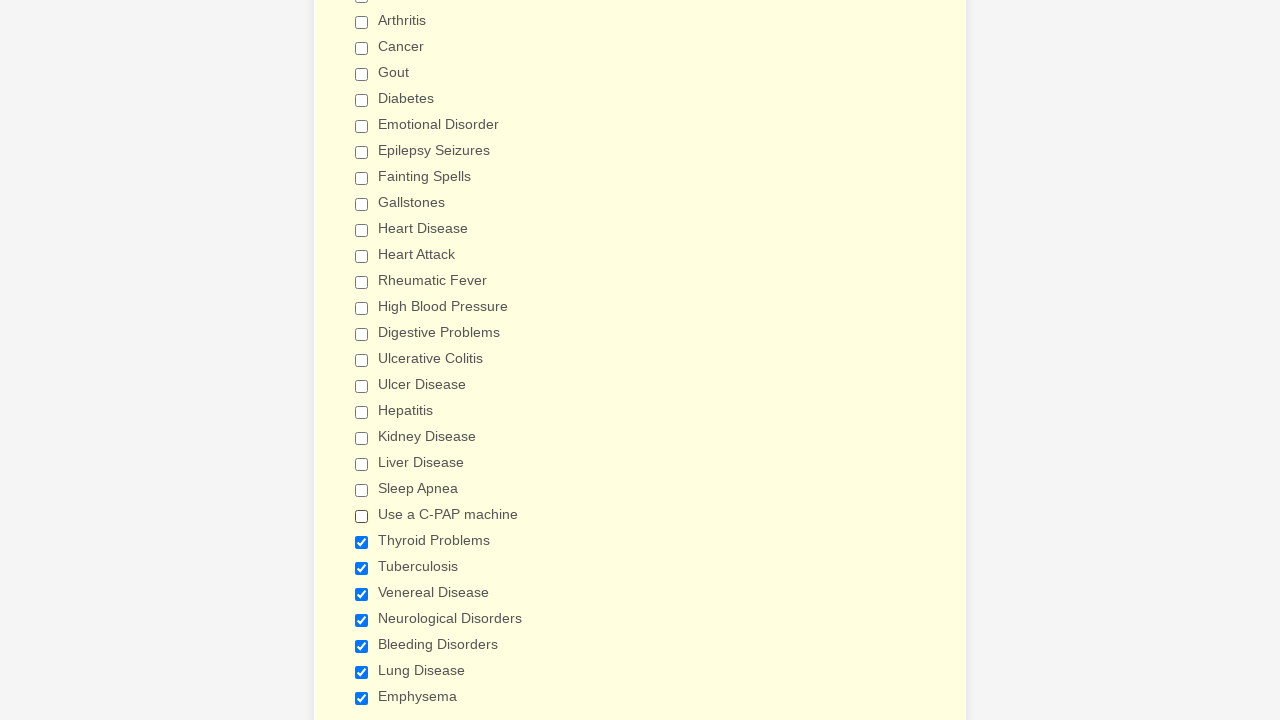

Clicked a checkbox to deselect it at (362, 542) on input[type='checkbox'] >> nth=22
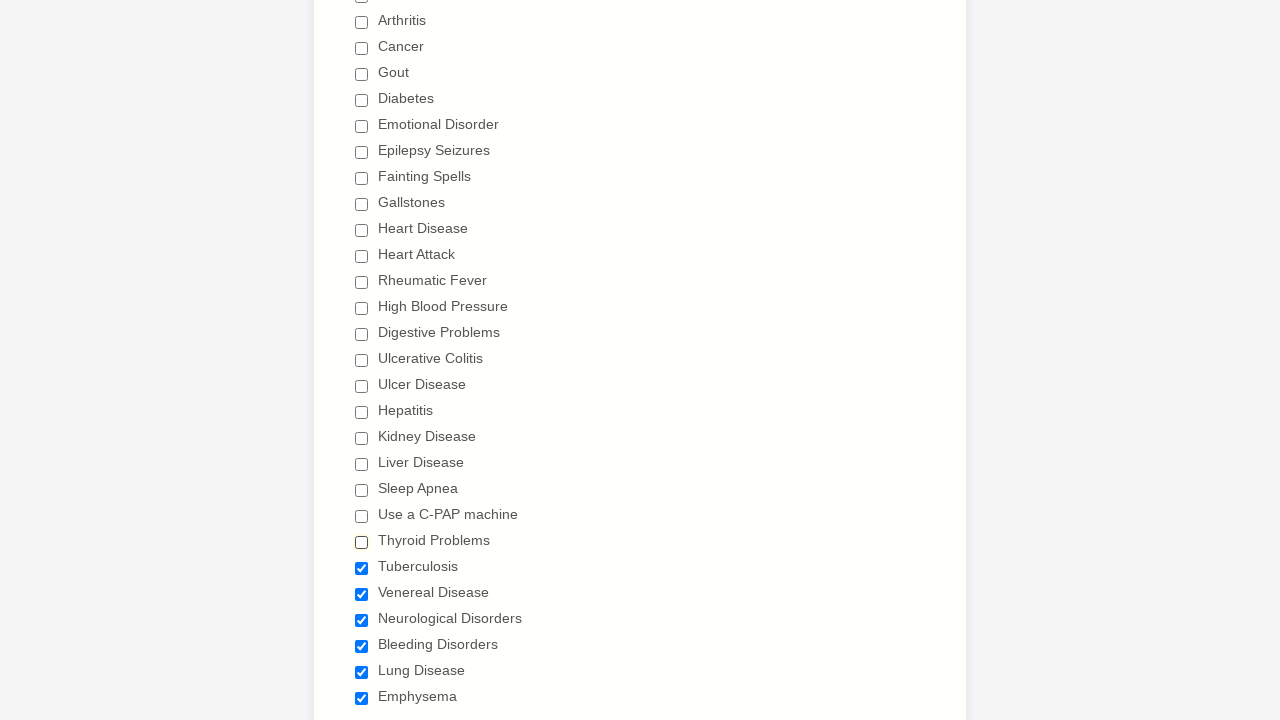

Waited 1000ms after checkbox click
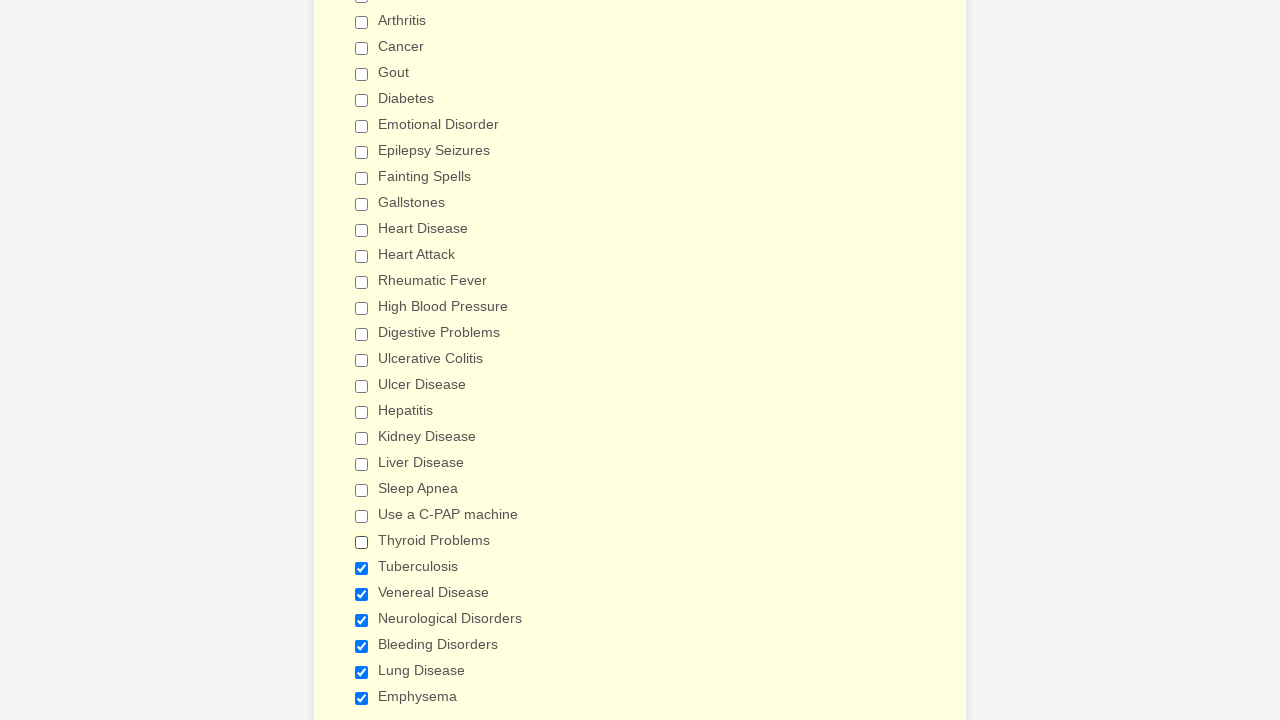

Clicked a checkbox to deselect it at (362, 568) on input[type='checkbox'] >> nth=23
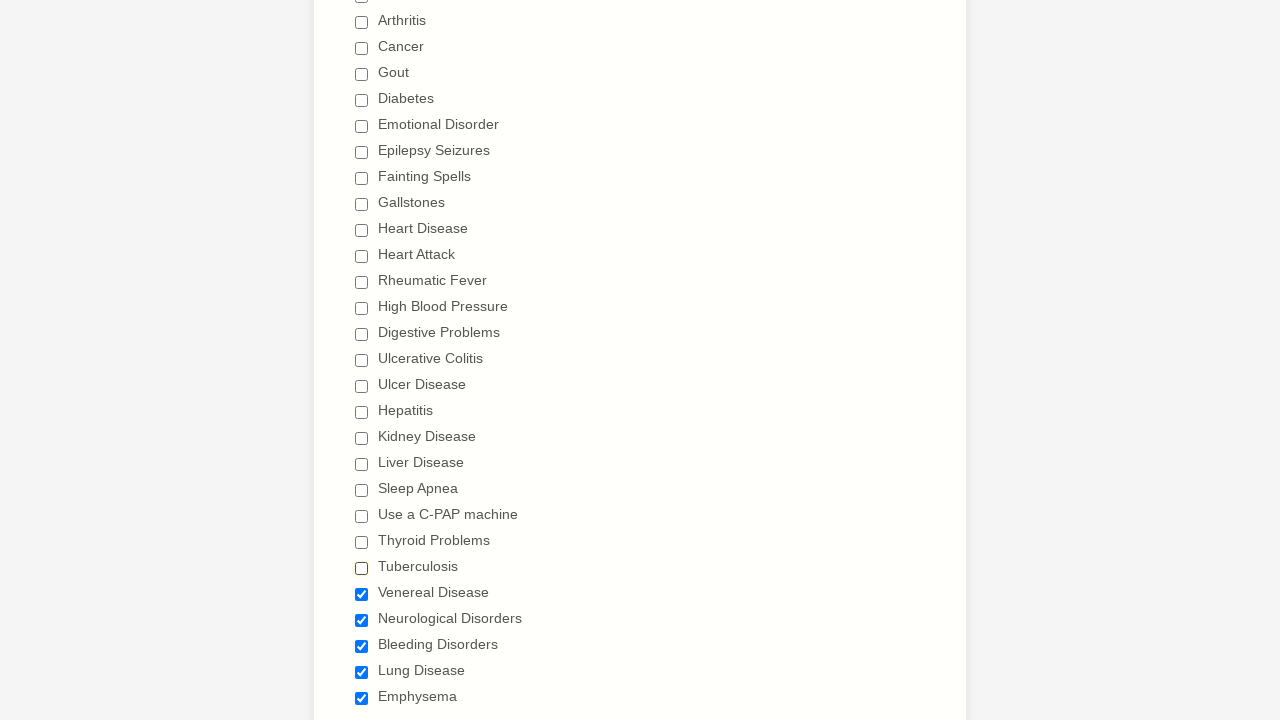

Waited 1000ms after checkbox click
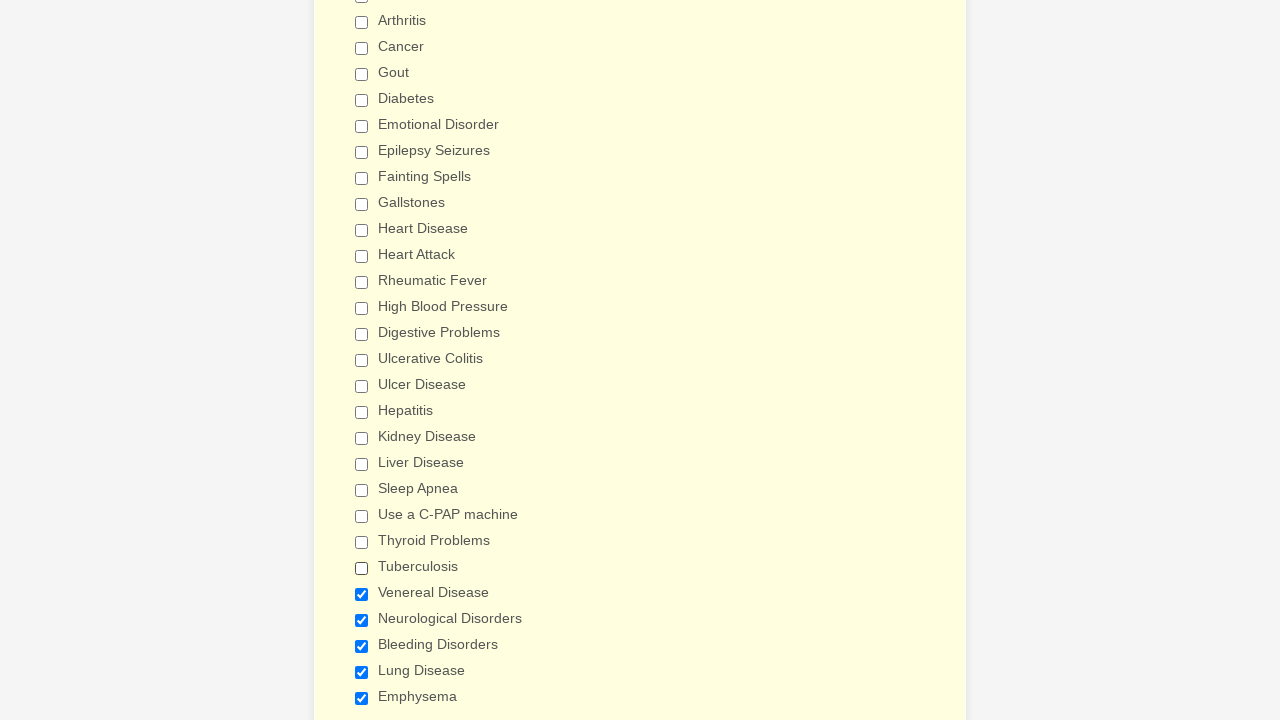

Clicked a checkbox to deselect it at (362, 594) on input[type='checkbox'] >> nth=24
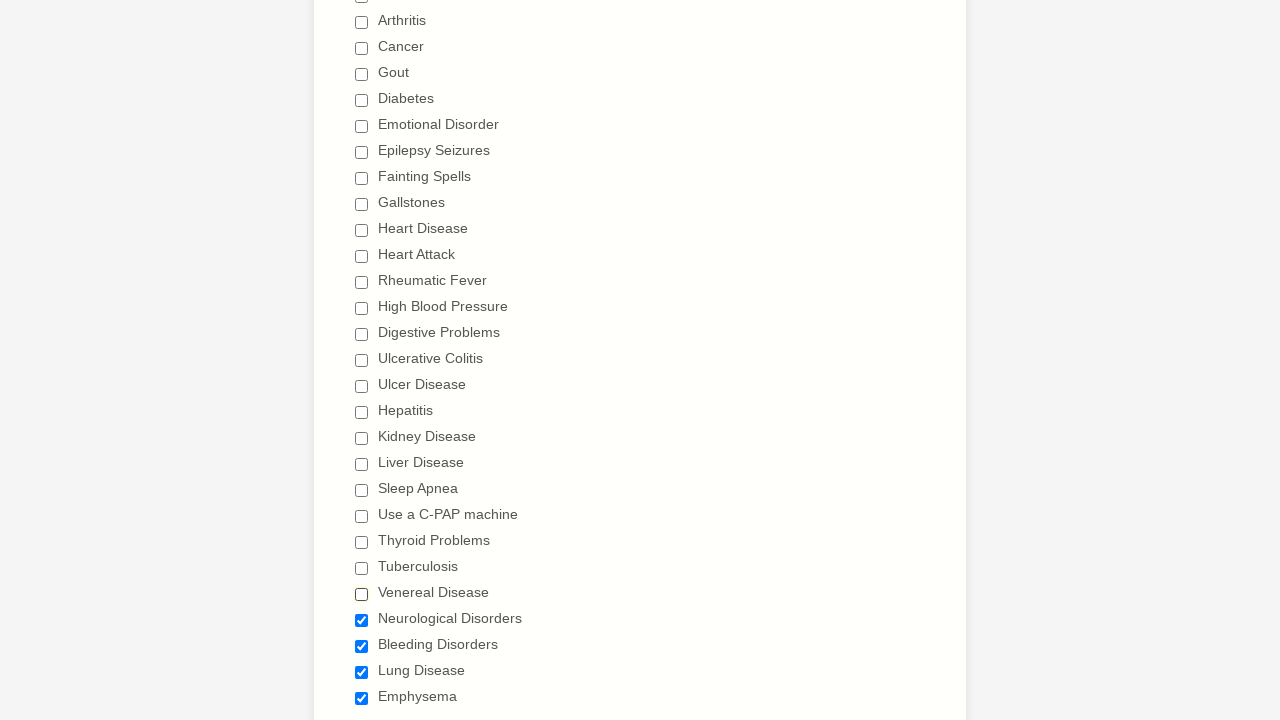

Waited 1000ms after checkbox click
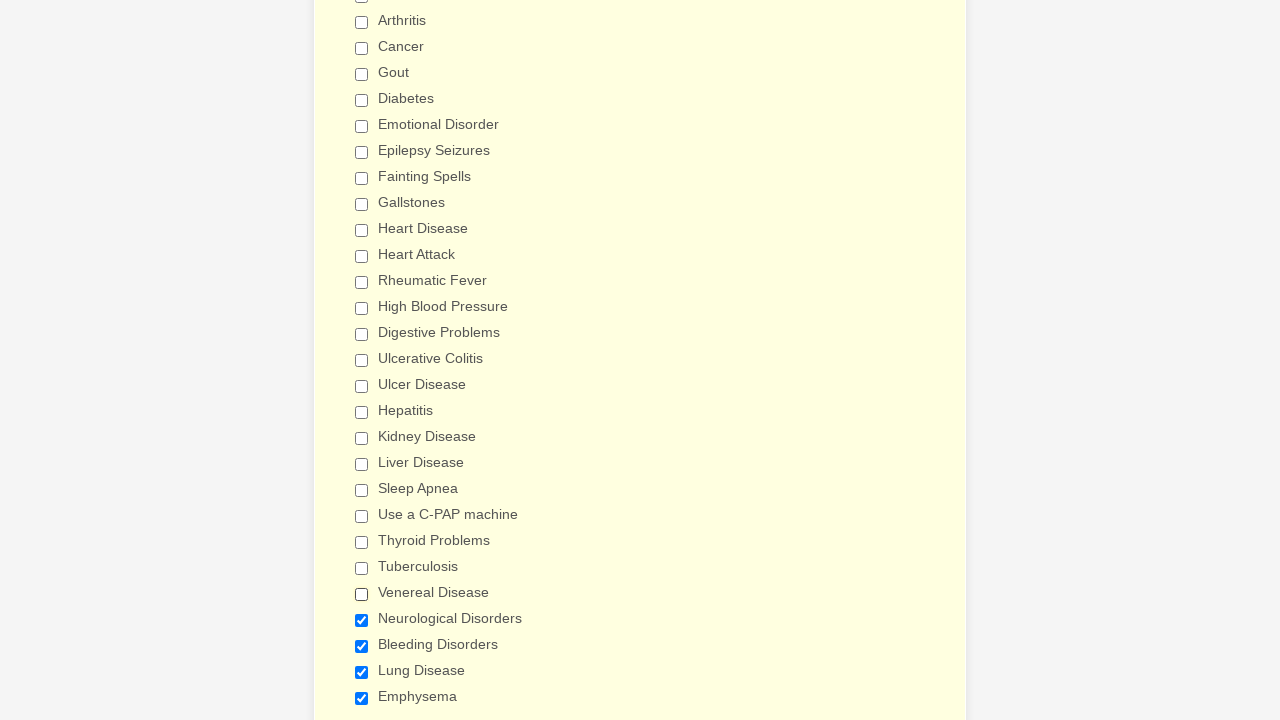

Clicked a checkbox to deselect it at (362, 620) on input[type='checkbox'] >> nth=25
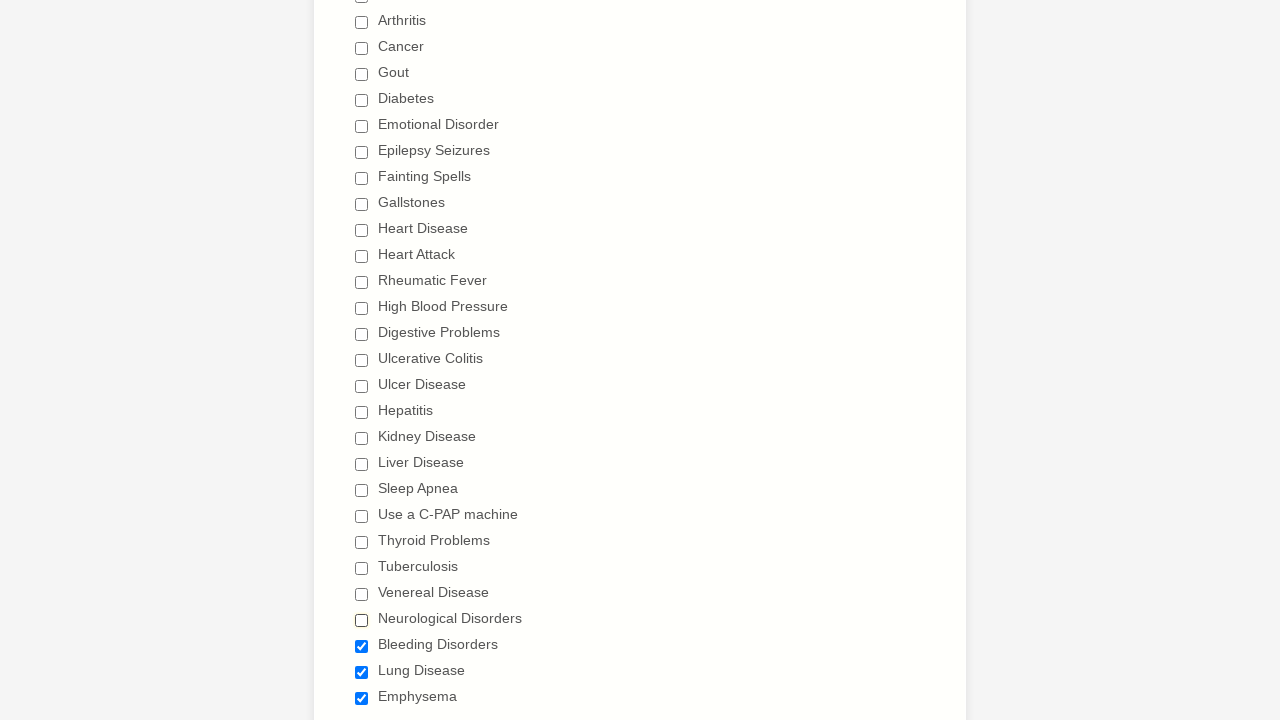

Waited 1000ms after checkbox click
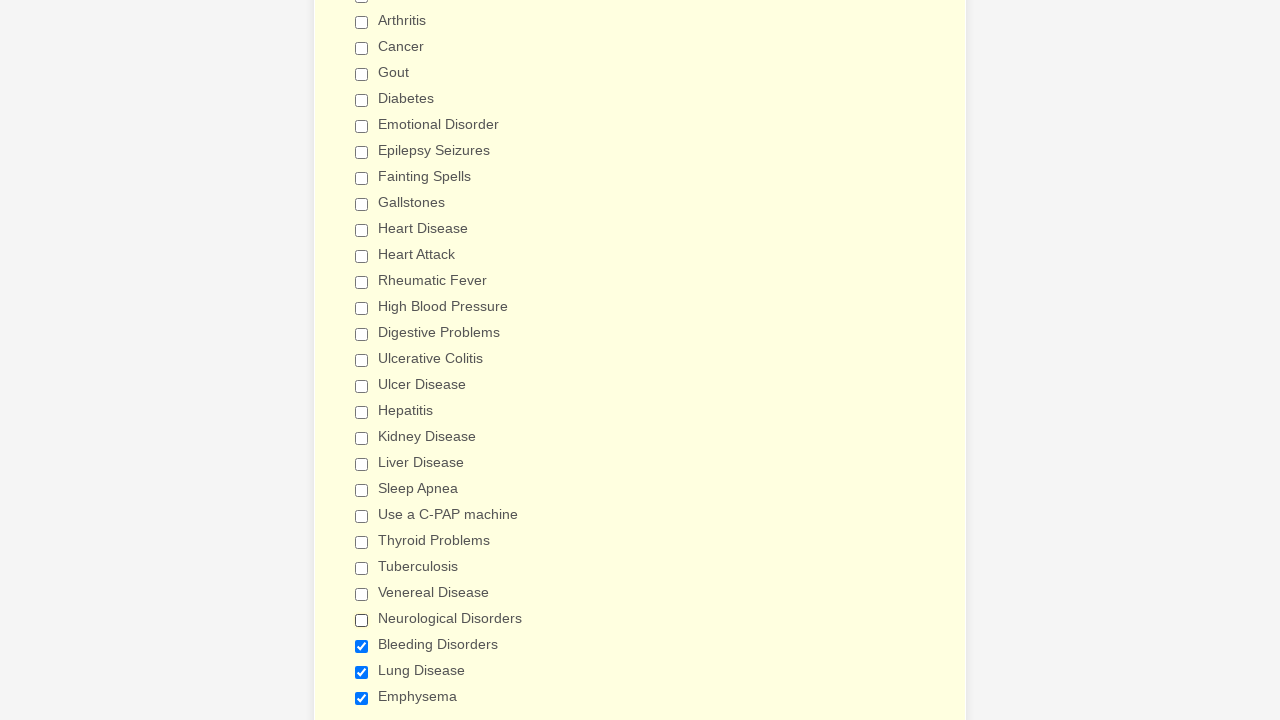

Clicked a checkbox to deselect it at (362, 646) on input[type='checkbox'] >> nth=26
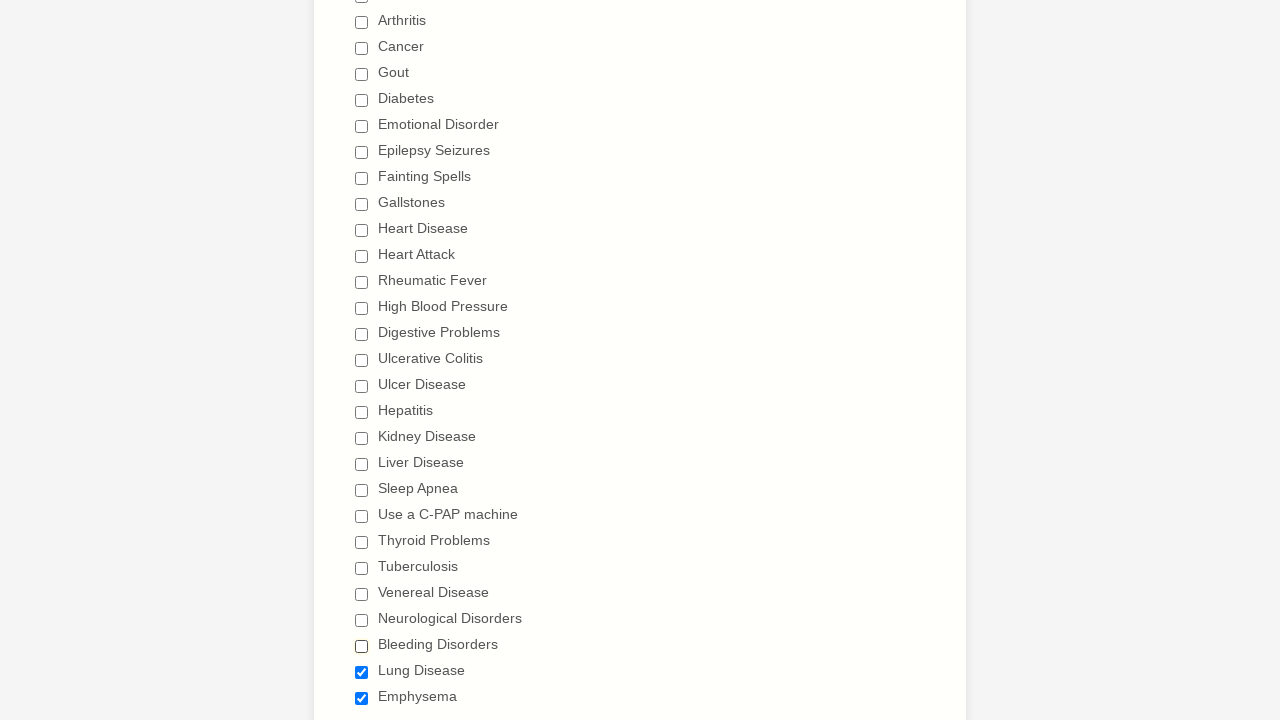

Waited 1000ms after checkbox click
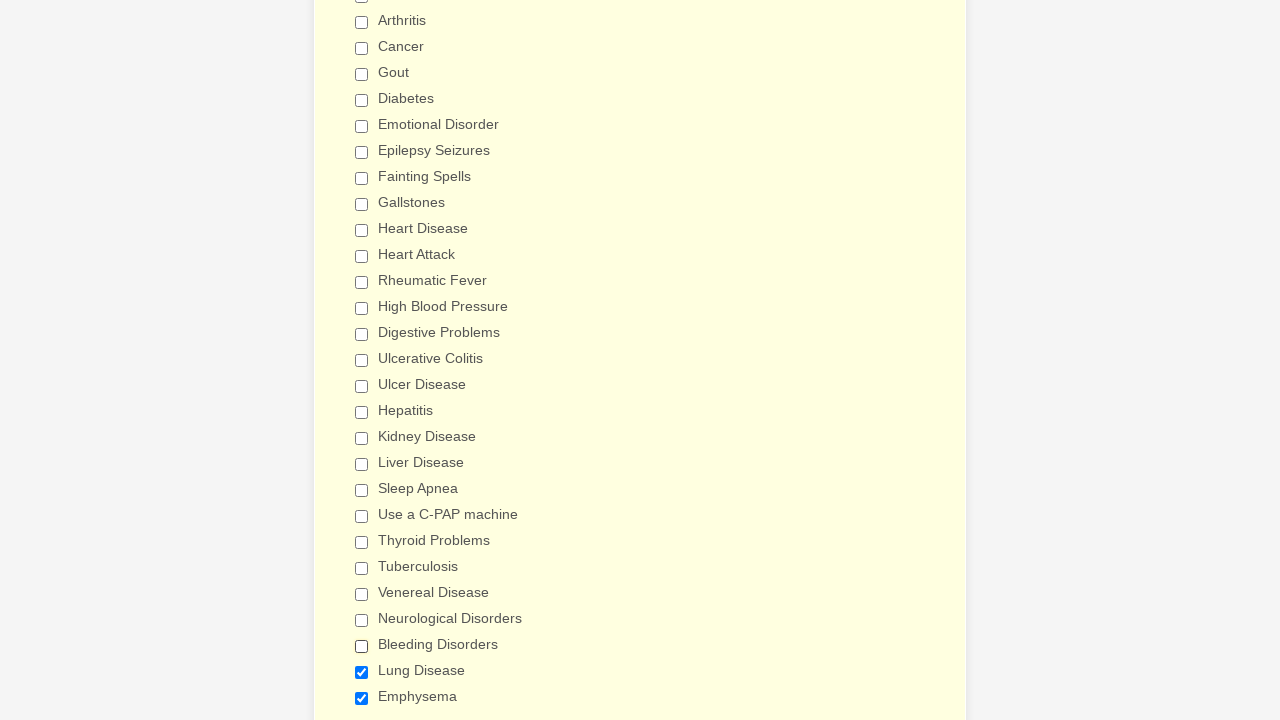

Clicked a checkbox to deselect it at (362, 672) on input[type='checkbox'] >> nth=27
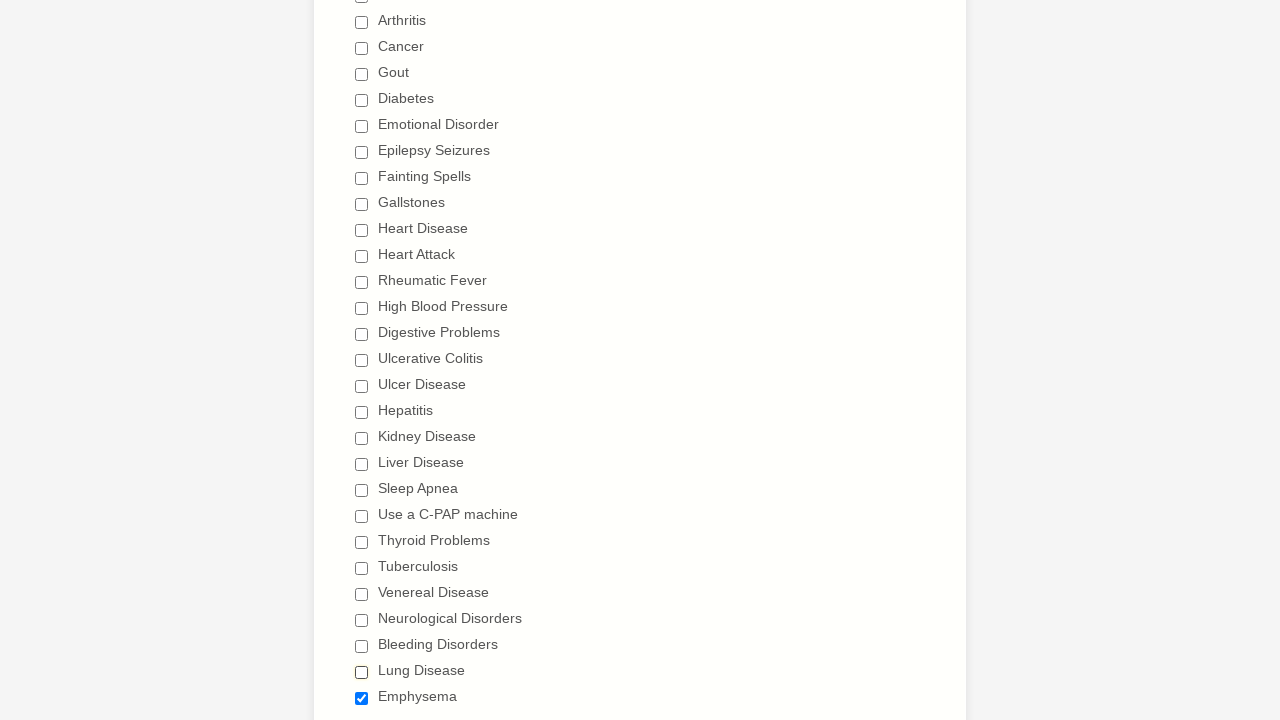

Waited 1000ms after checkbox click
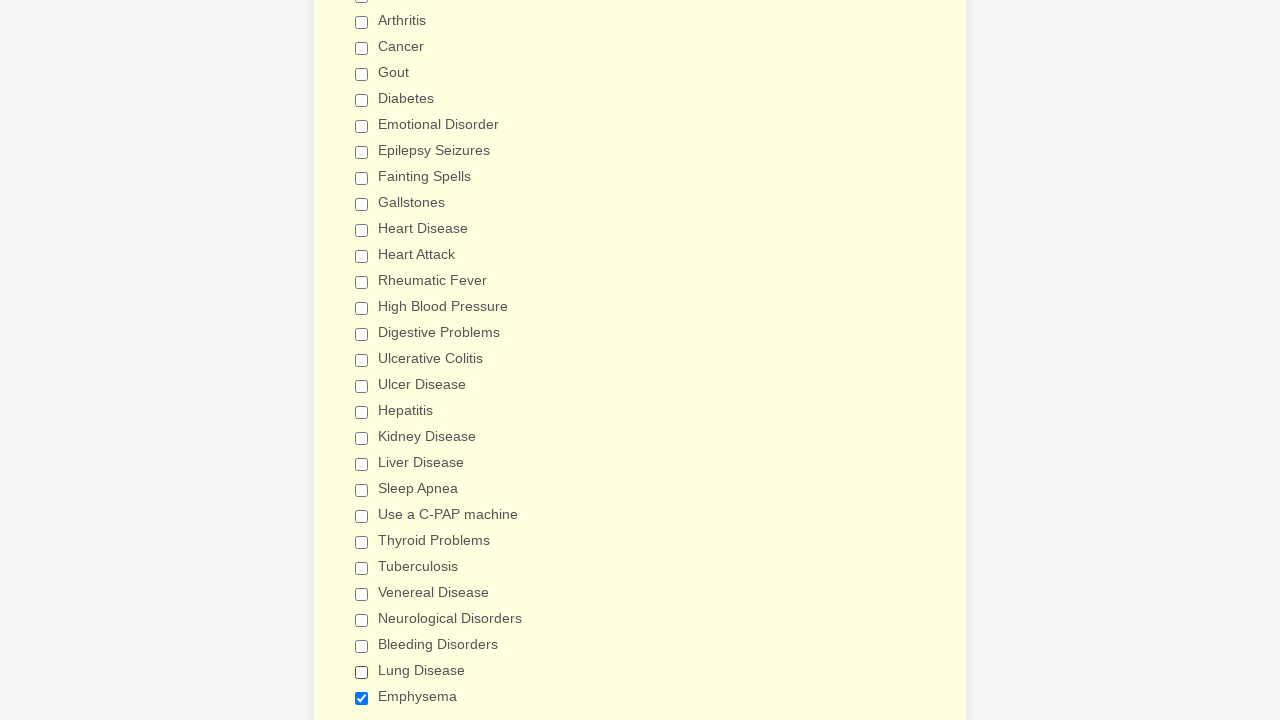

Clicked a checkbox to deselect it at (362, 698) on input[type='checkbox'] >> nth=28
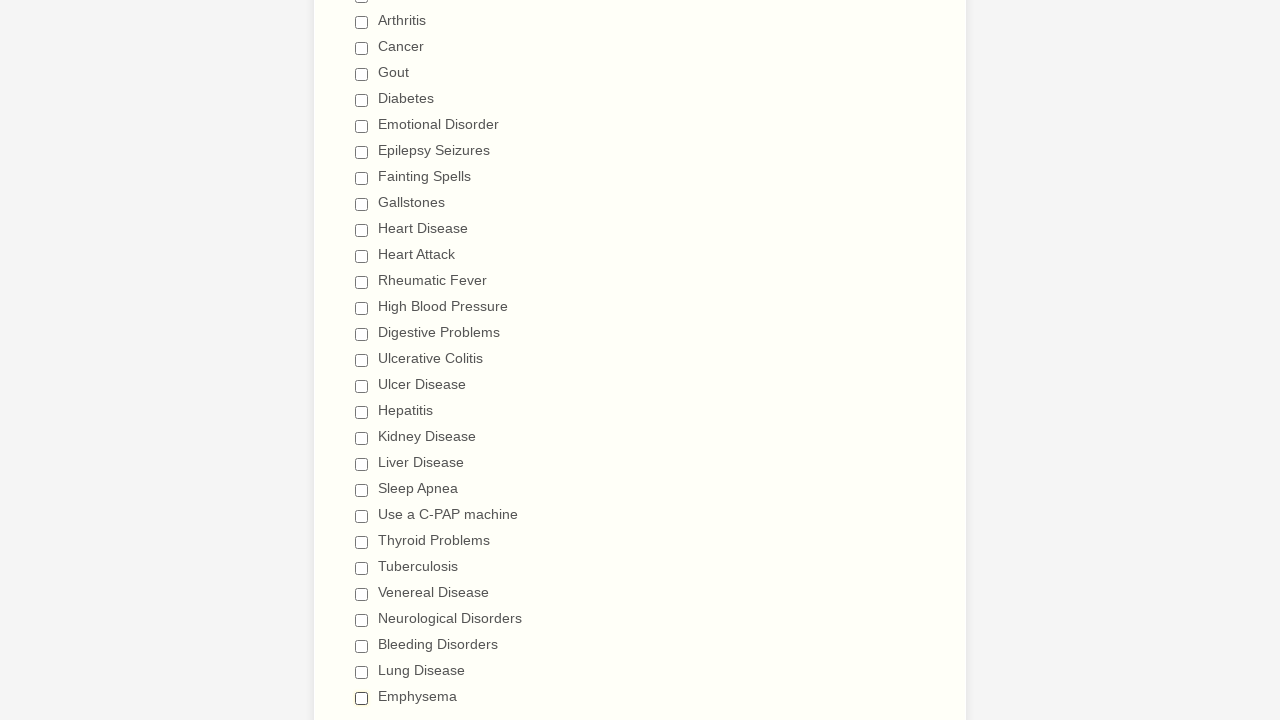

Waited 1000ms after checkbox click
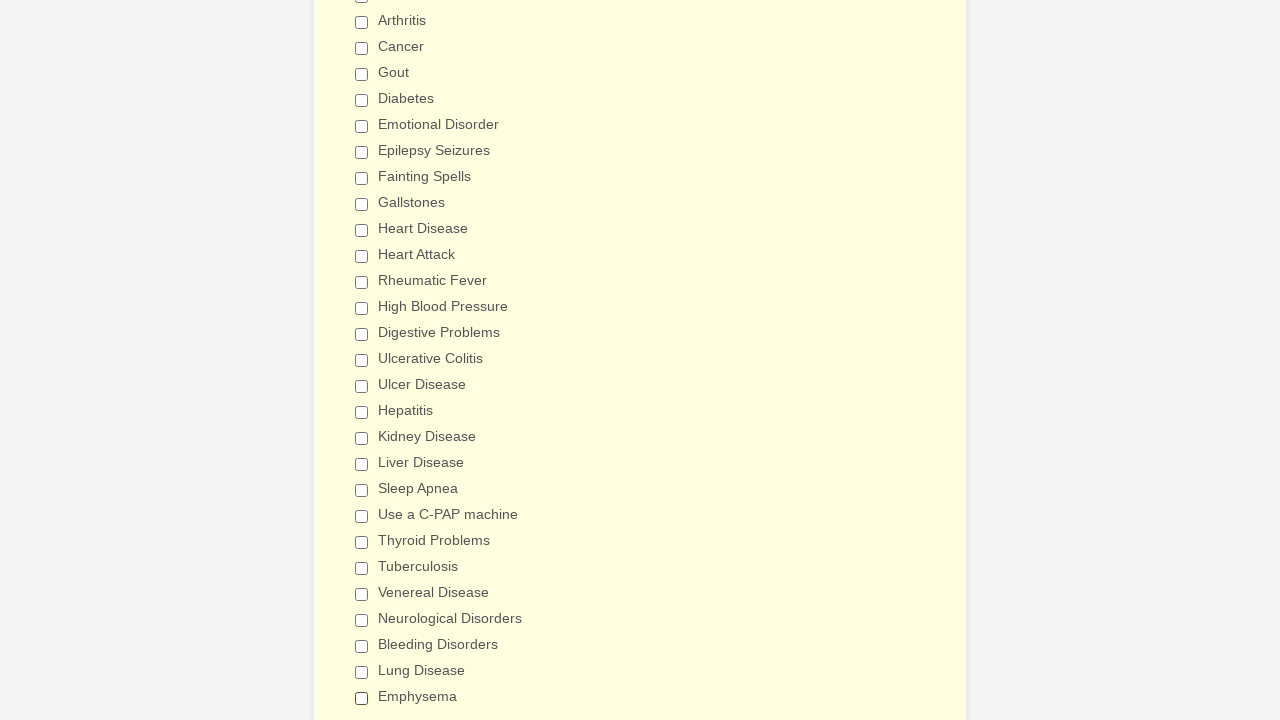

Verified a checkbox is deselected
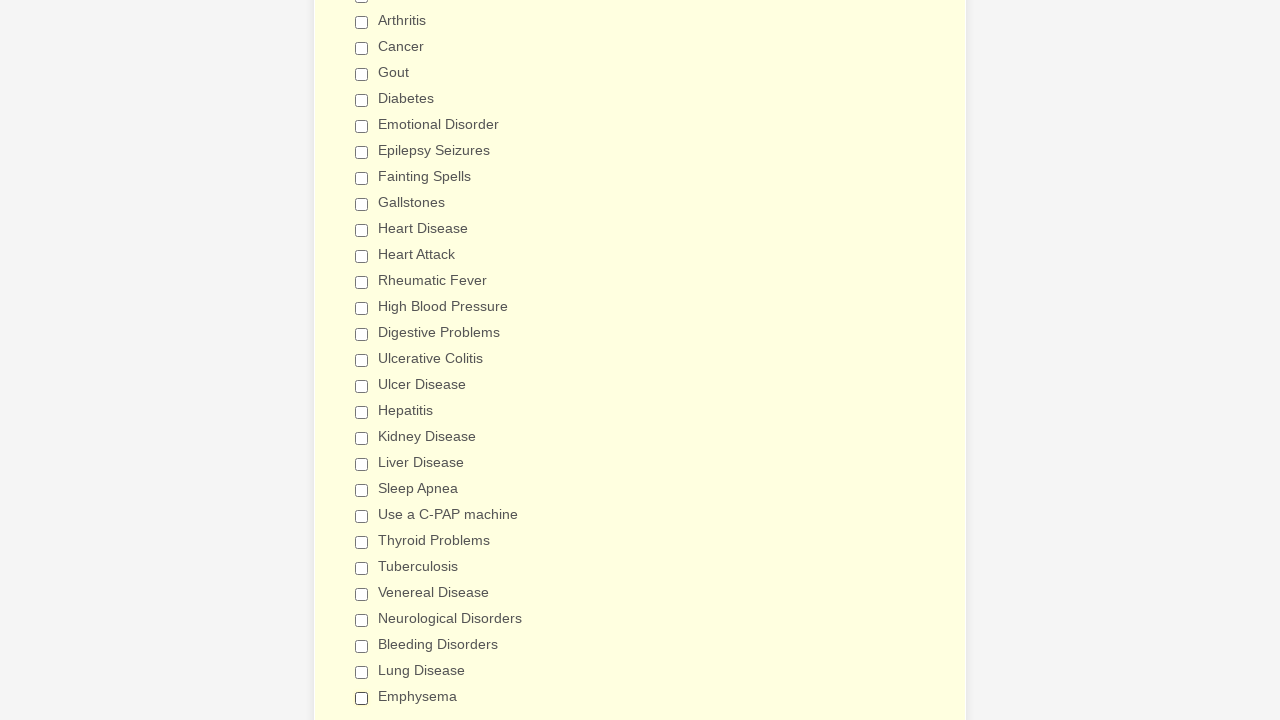

Verified a checkbox is deselected
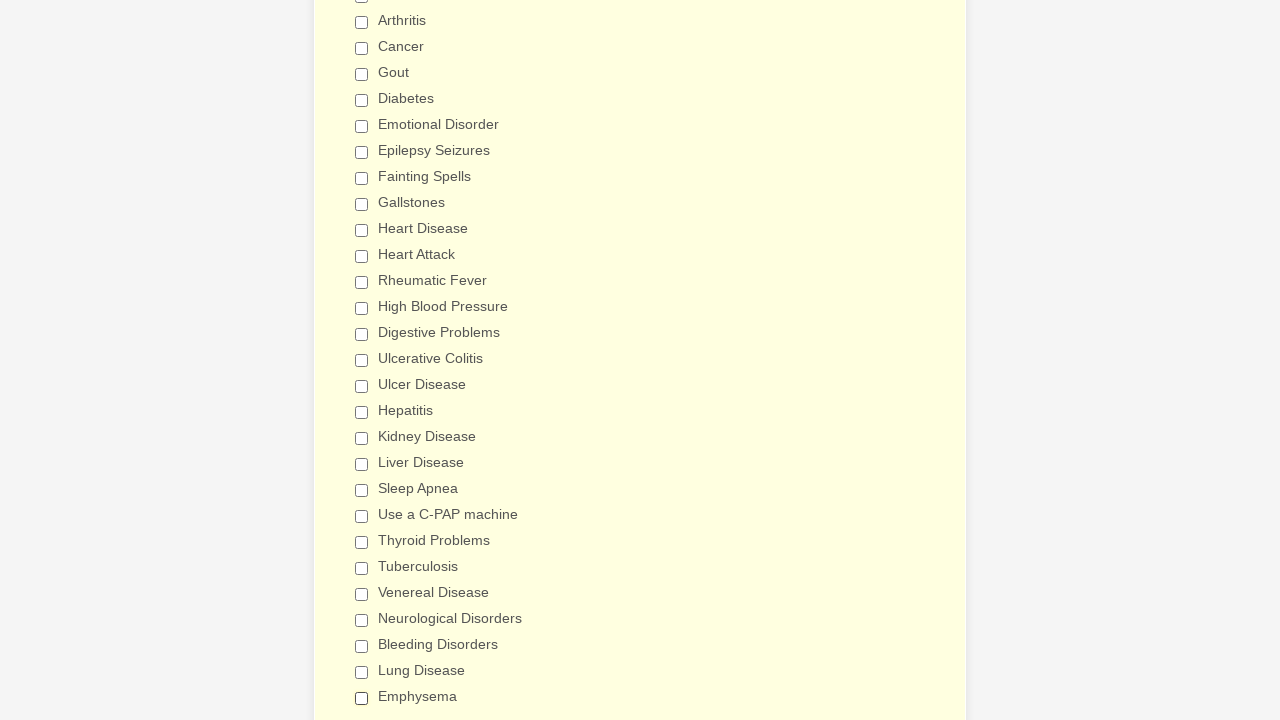

Verified a checkbox is deselected
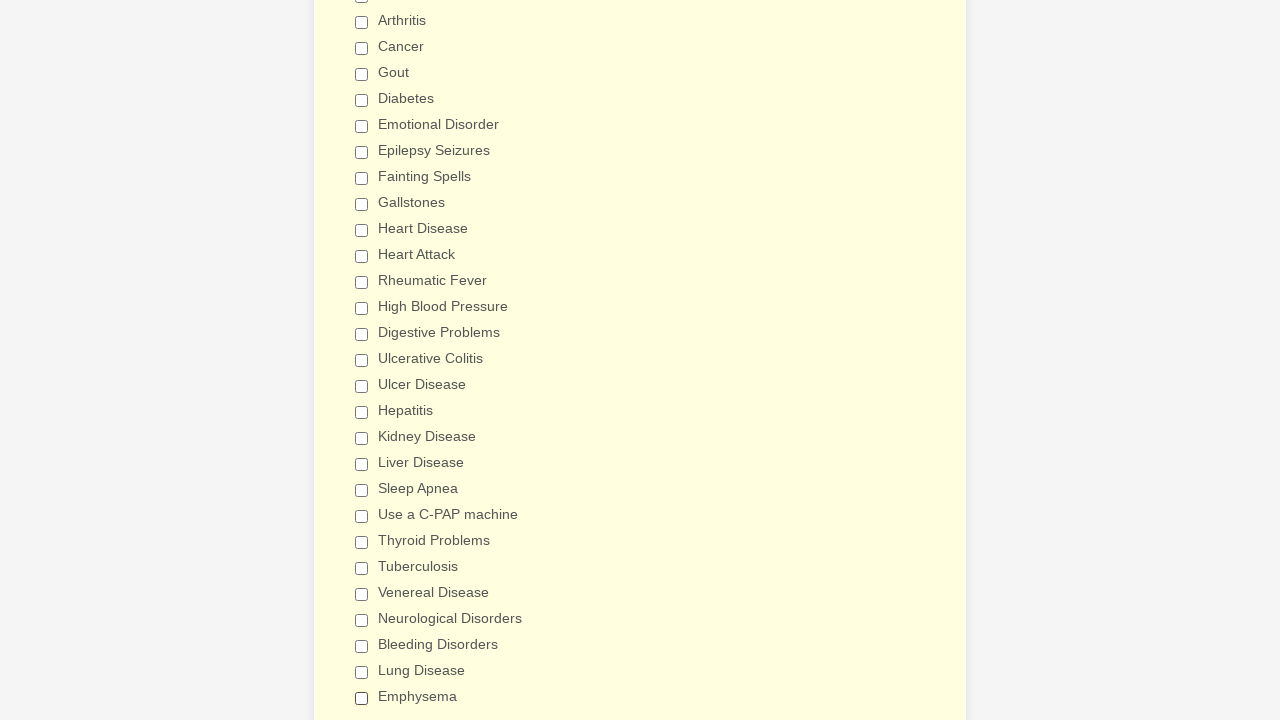

Verified a checkbox is deselected
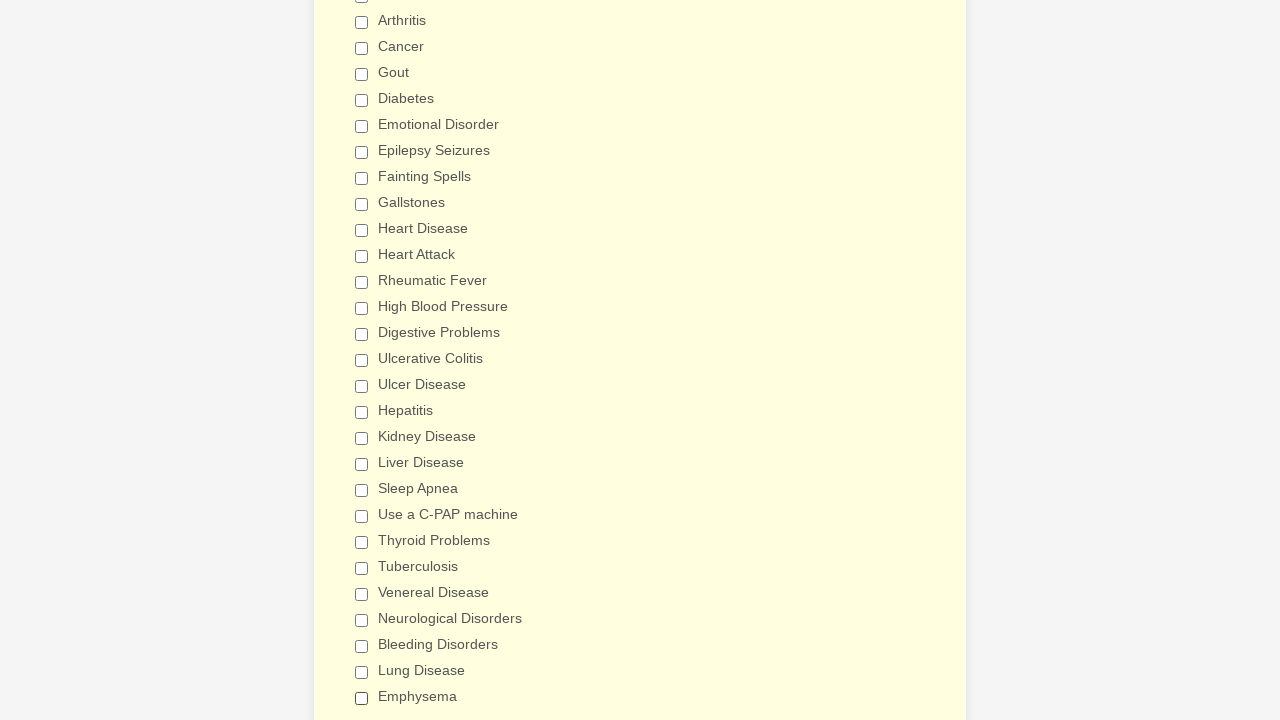

Verified a checkbox is deselected
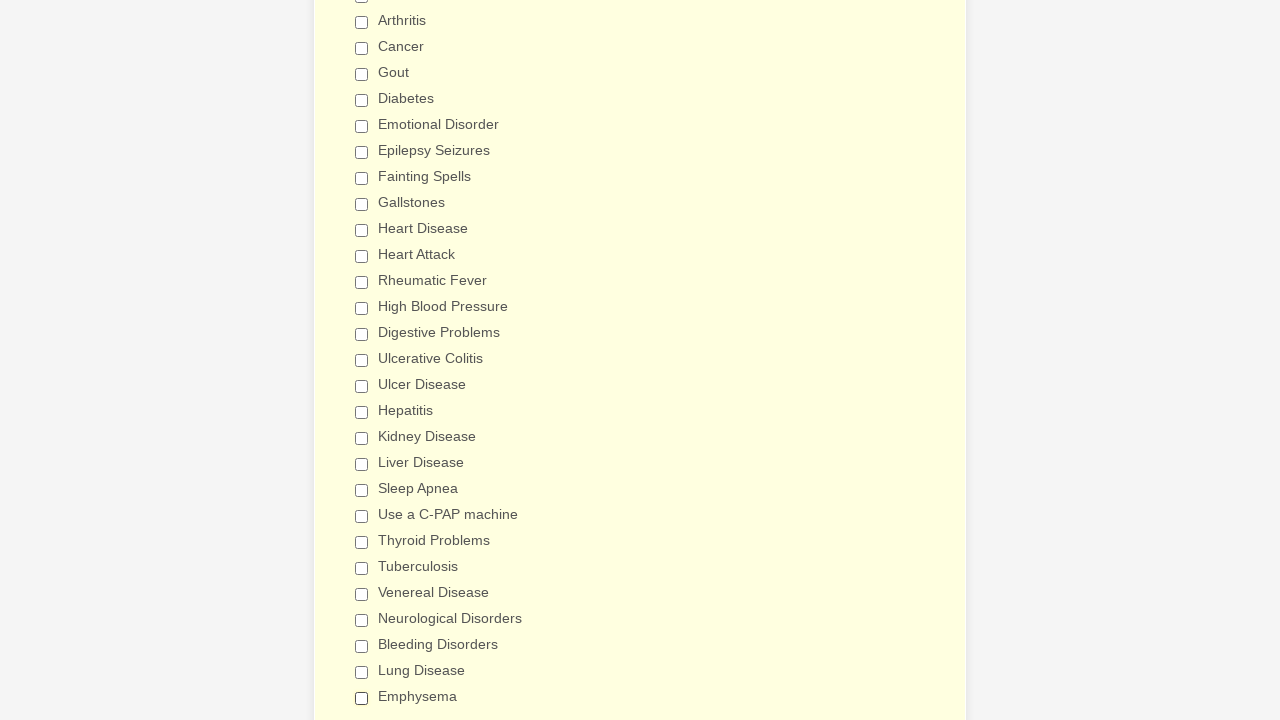

Verified a checkbox is deselected
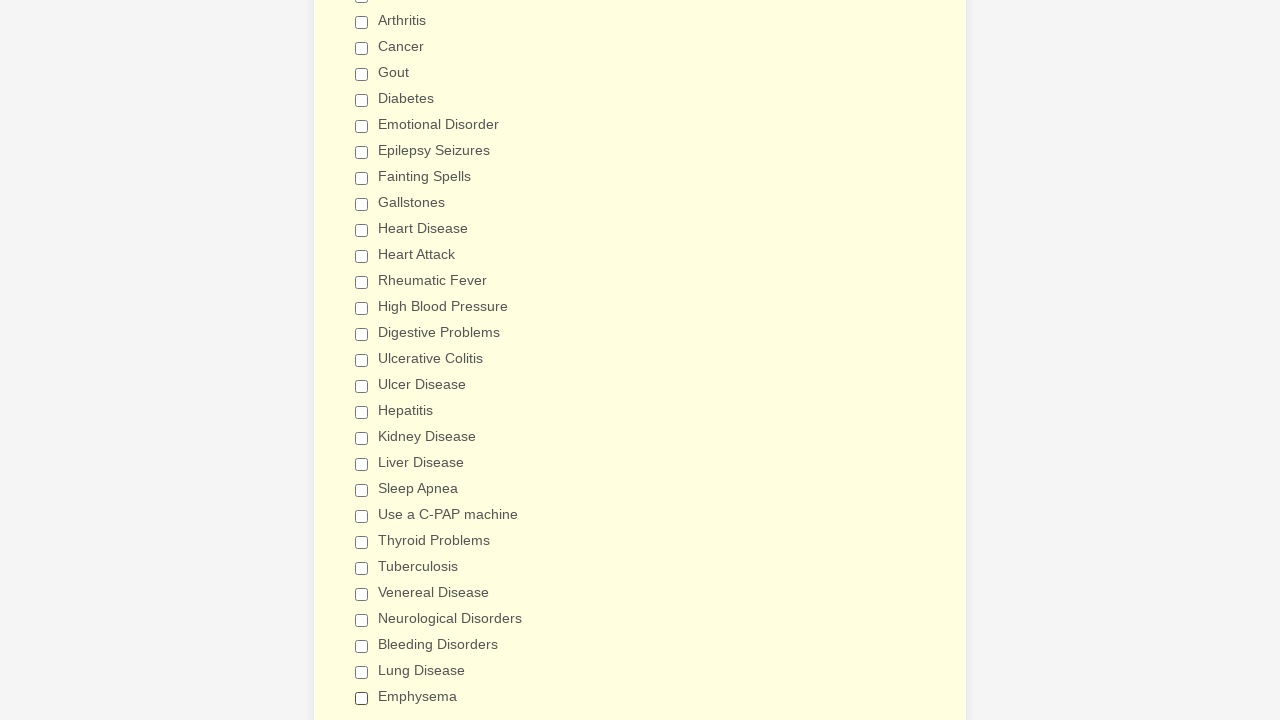

Verified a checkbox is deselected
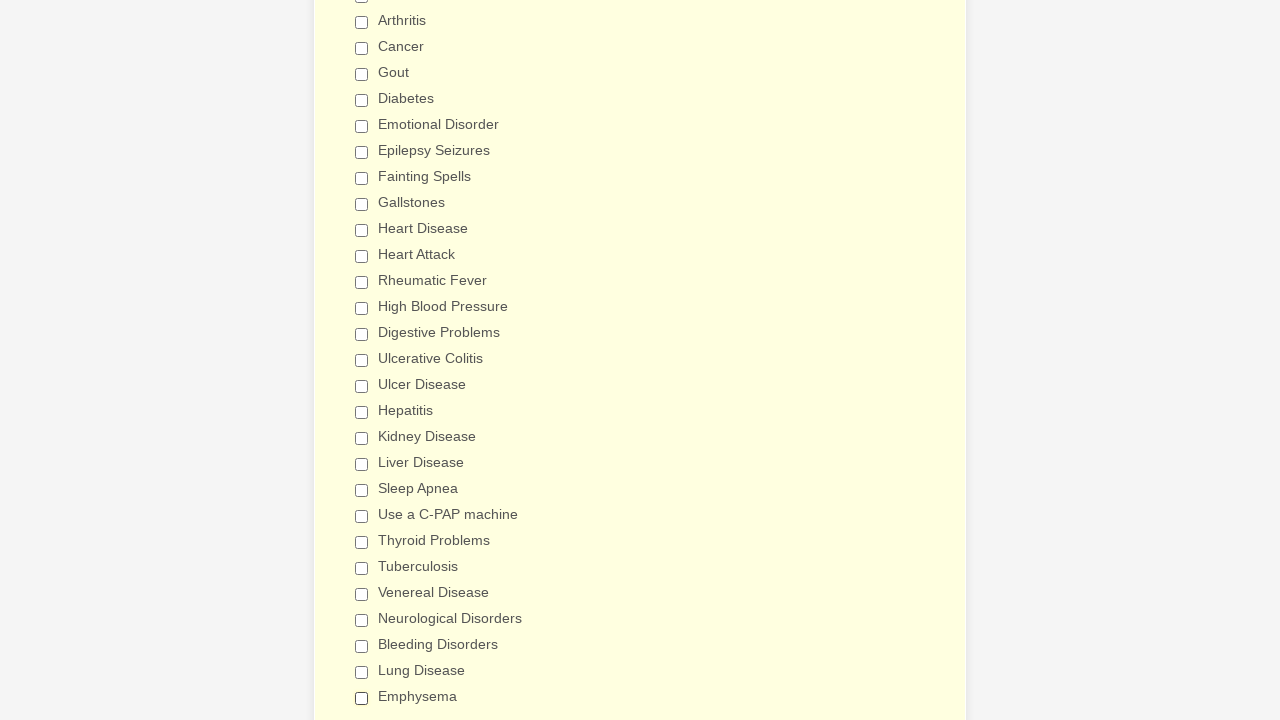

Verified a checkbox is deselected
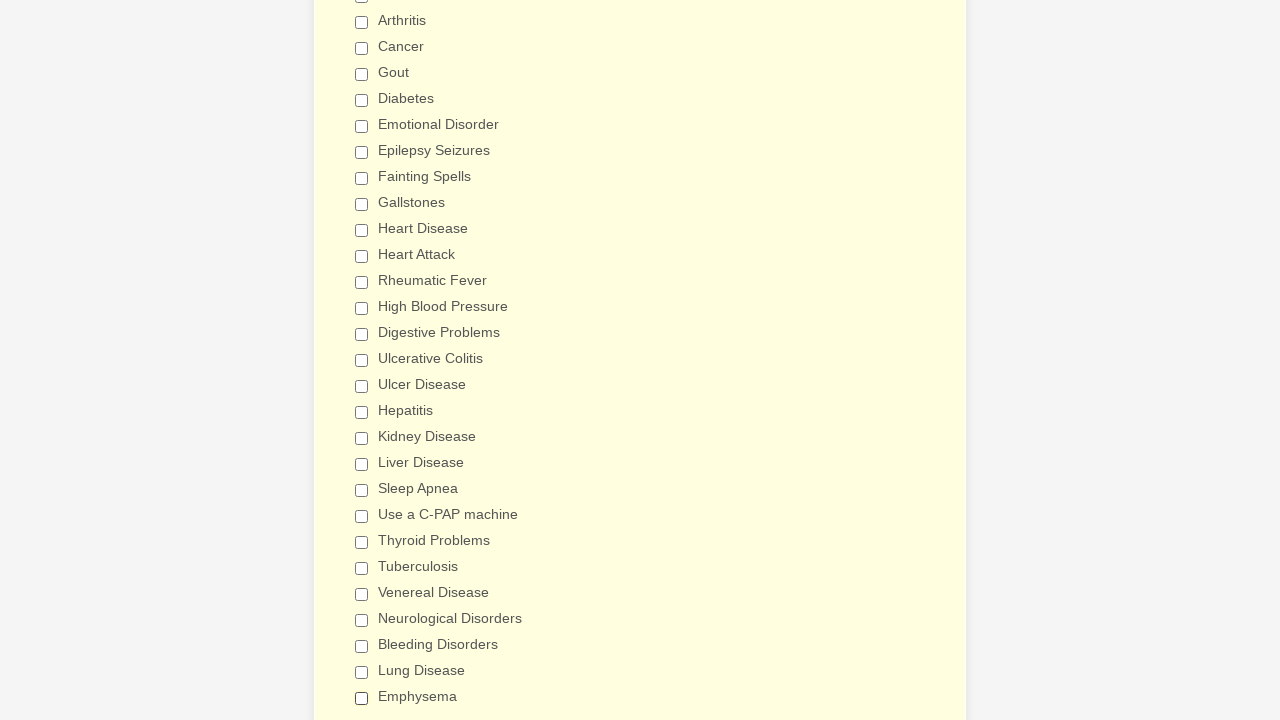

Verified a checkbox is deselected
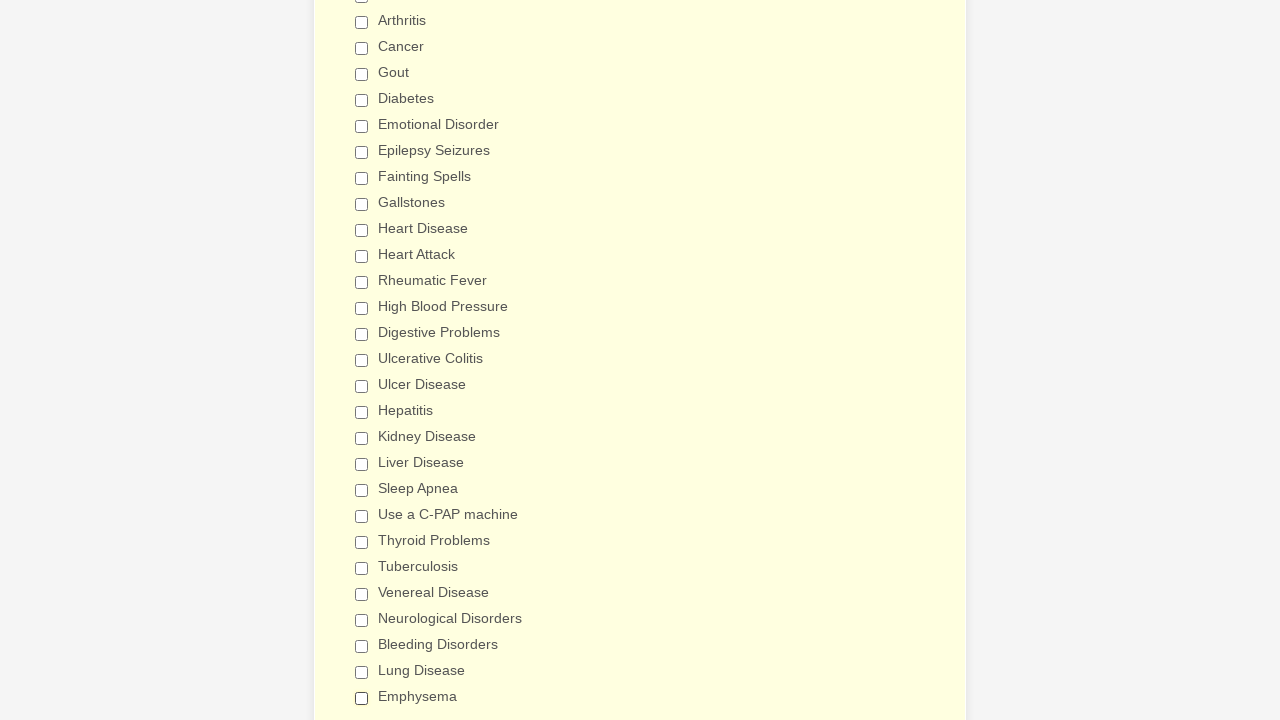

Verified a checkbox is deselected
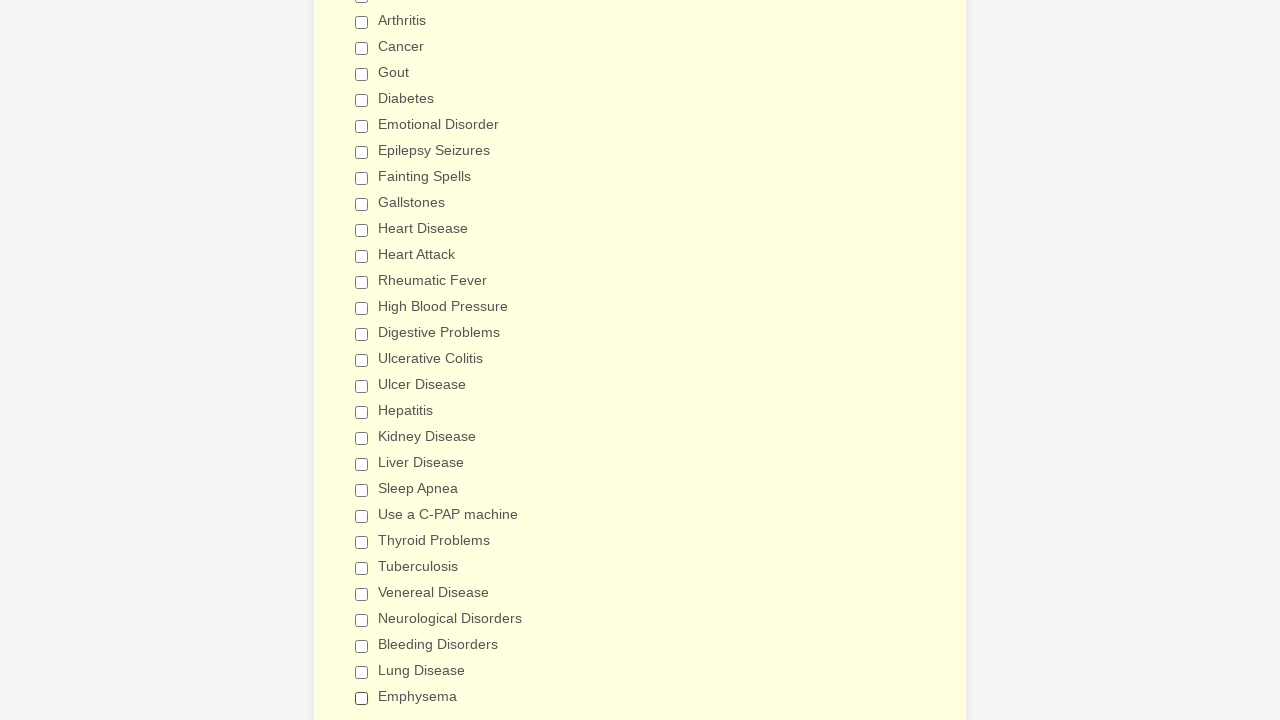

Verified a checkbox is deselected
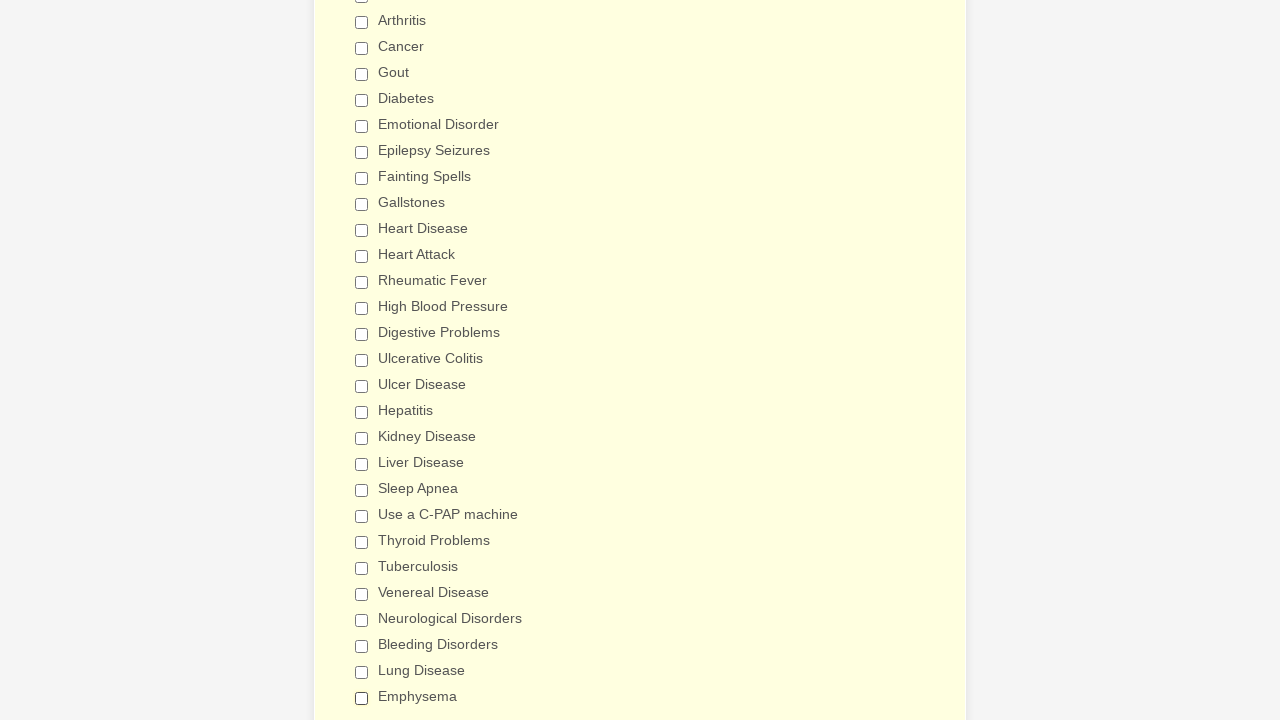

Verified a checkbox is deselected
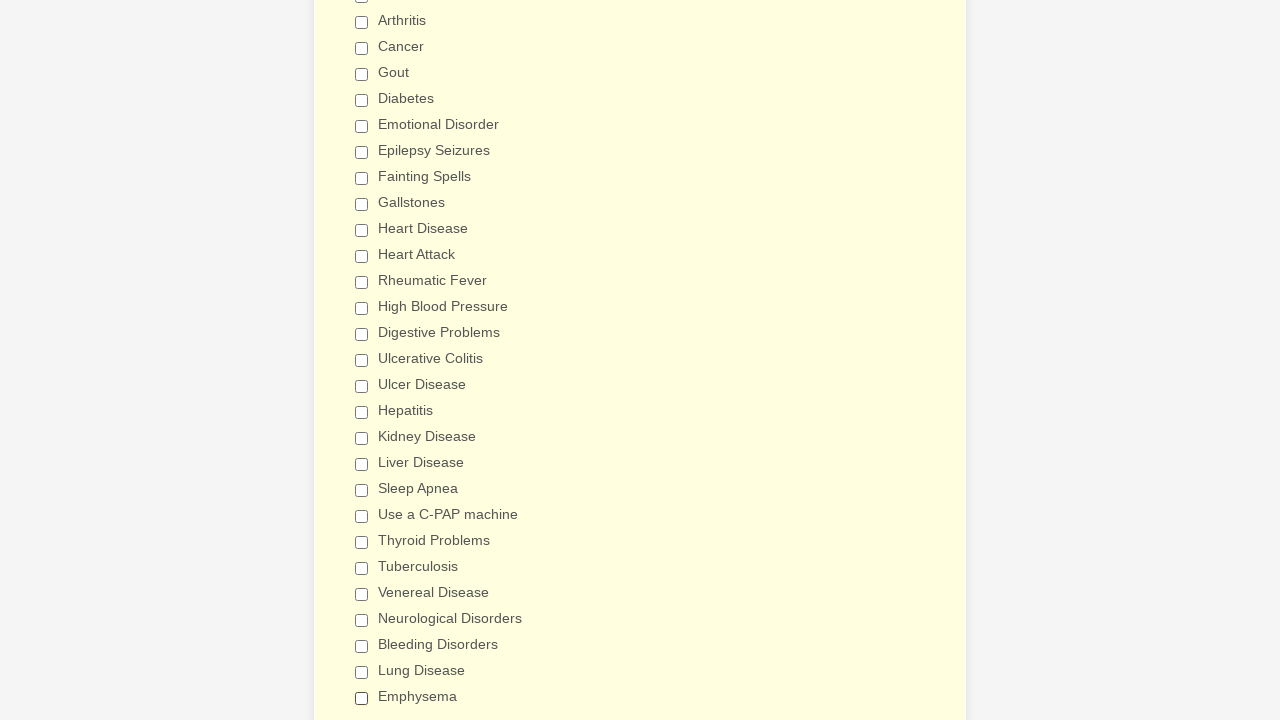

Verified a checkbox is deselected
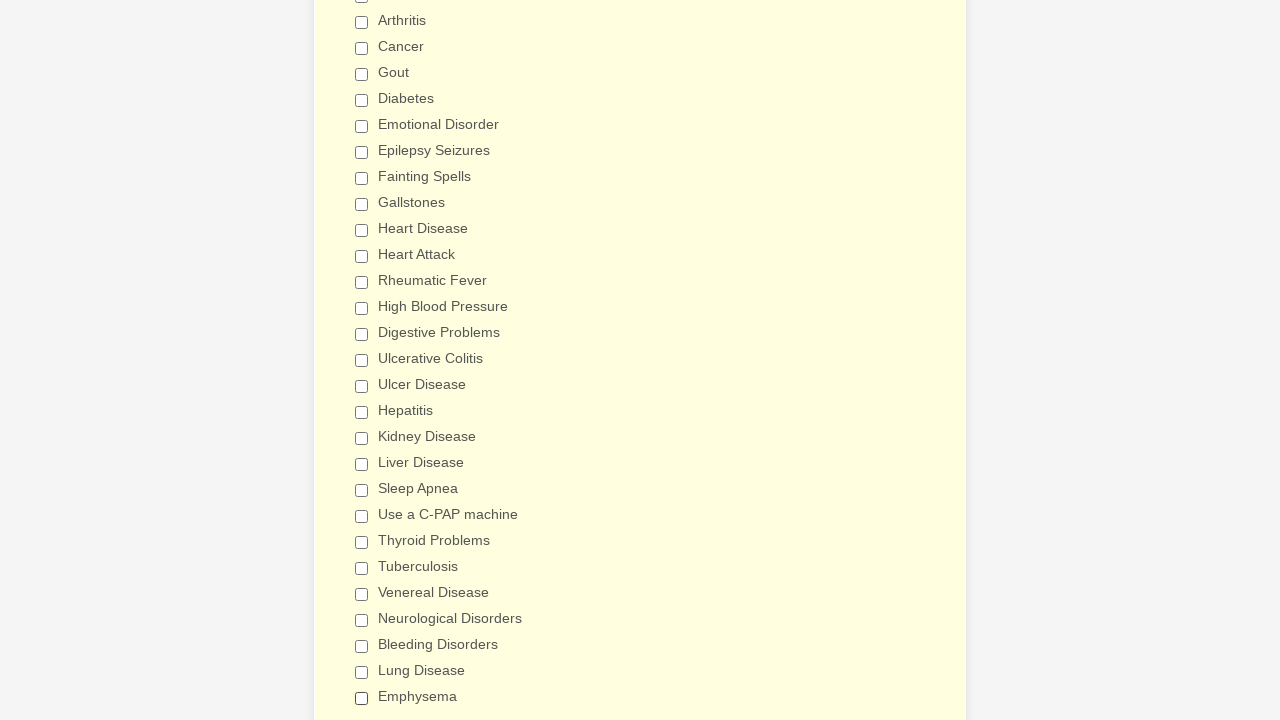

Verified a checkbox is deselected
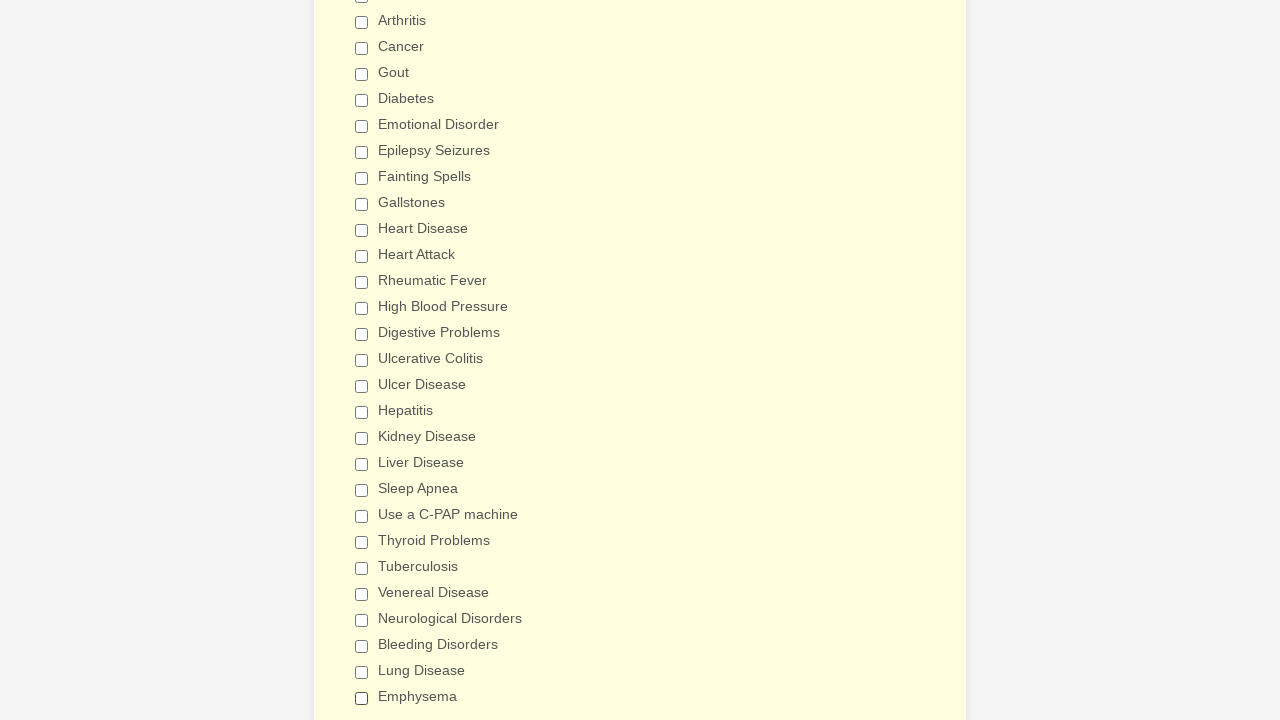

Verified a checkbox is deselected
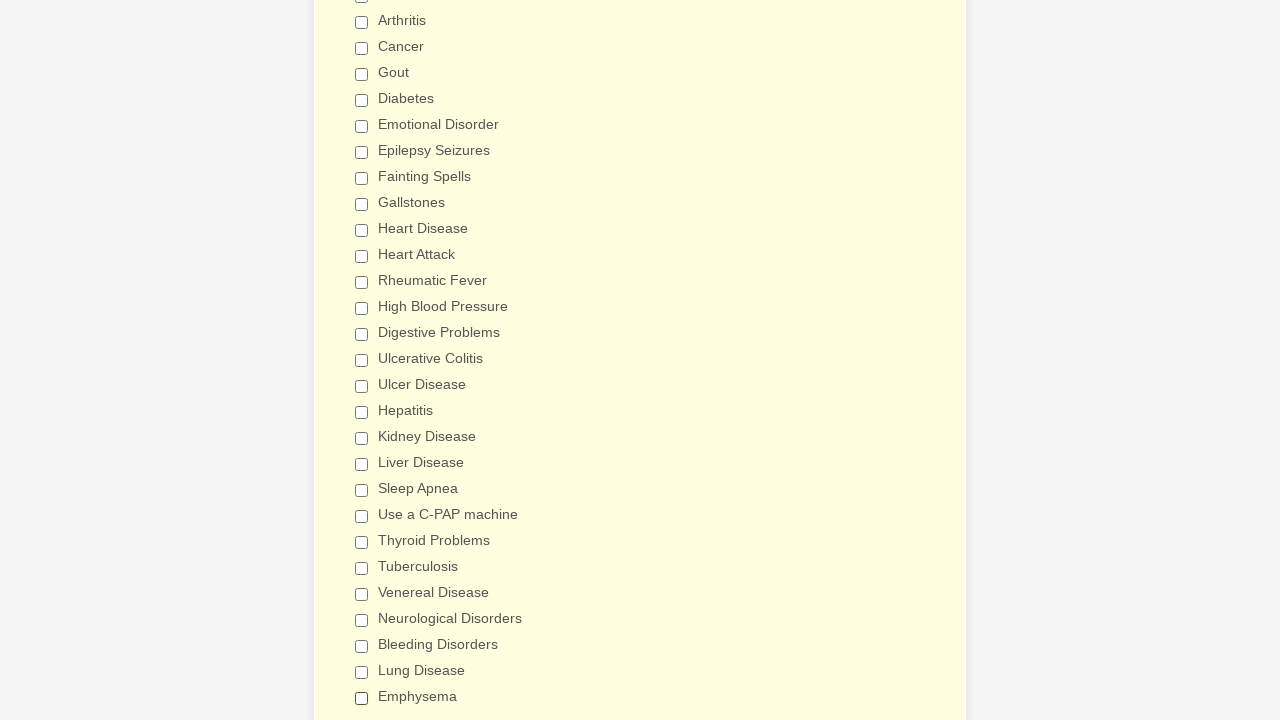

Verified a checkbox is deselected
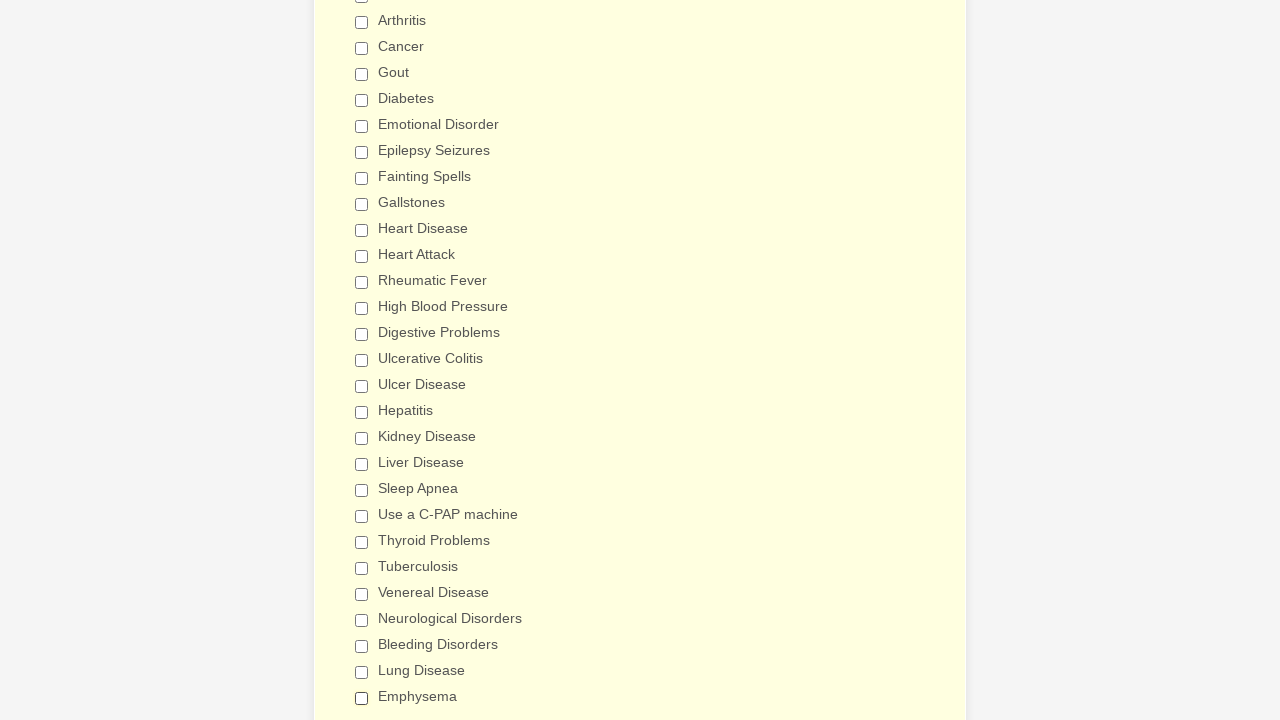

Verified a checkbox is deselected
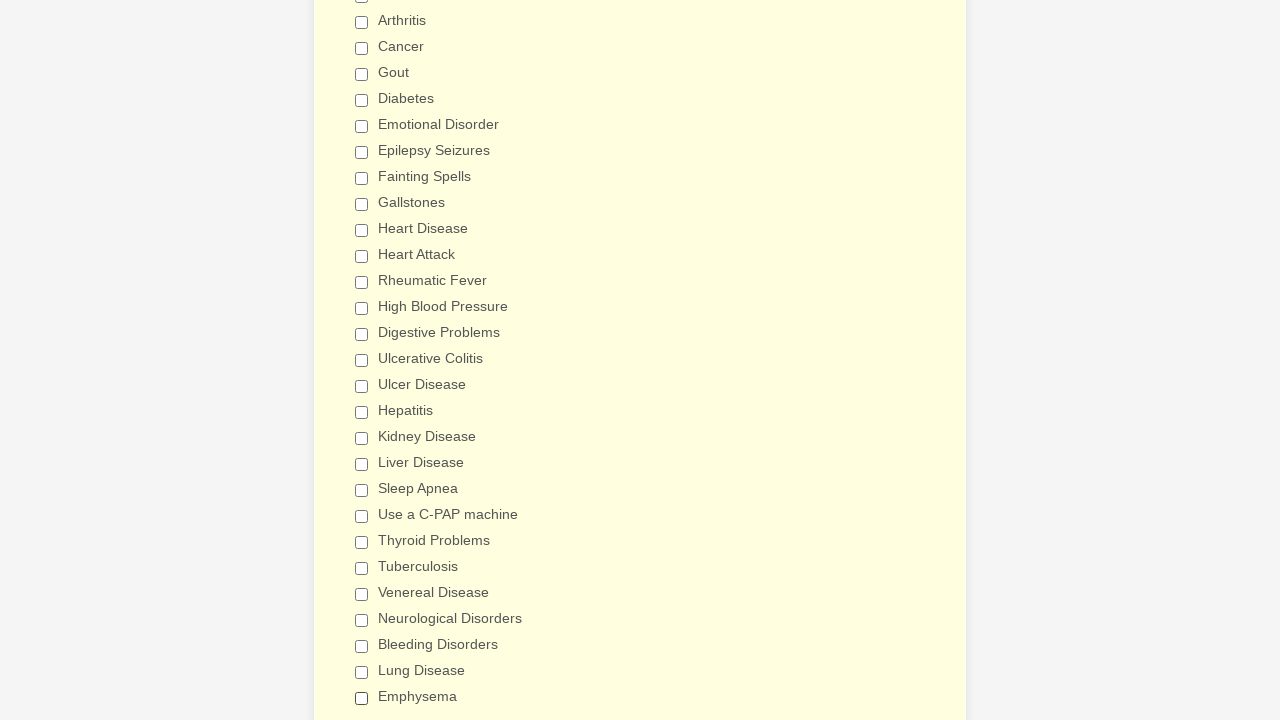

Verified a checkbox is deselected
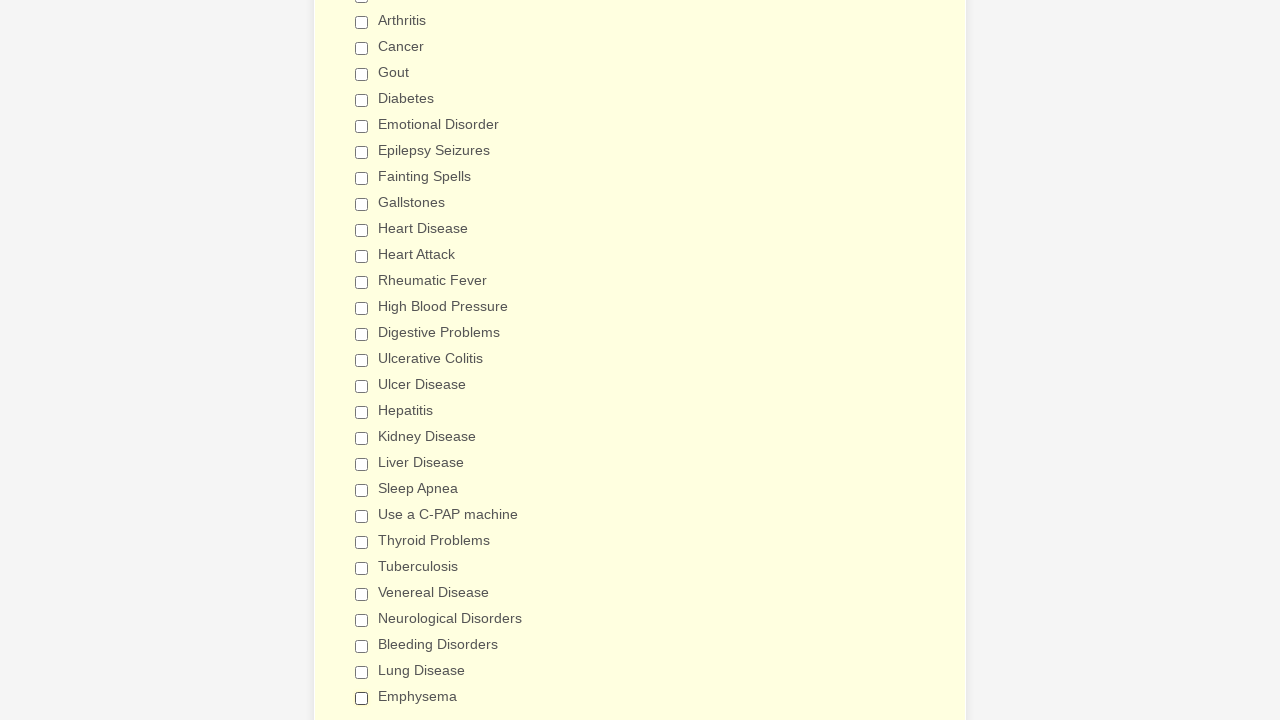

Verified a checkbox is deselected
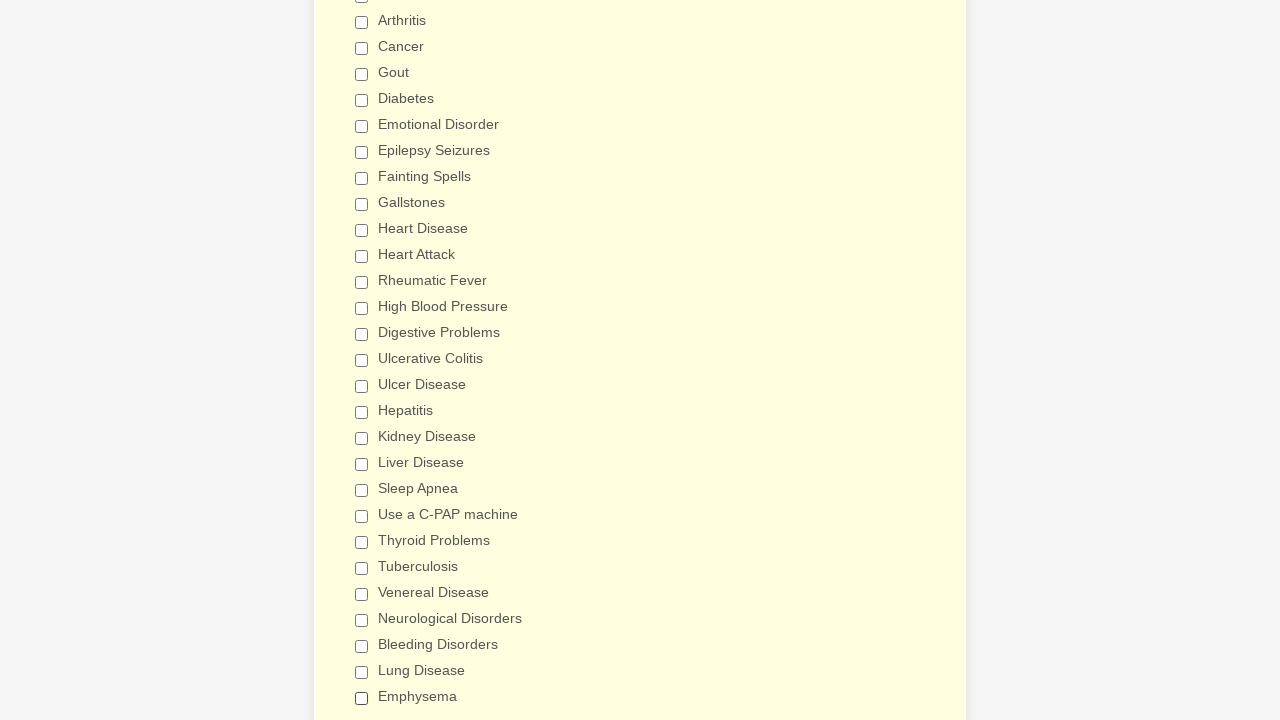

Verified a checkbox is deselected
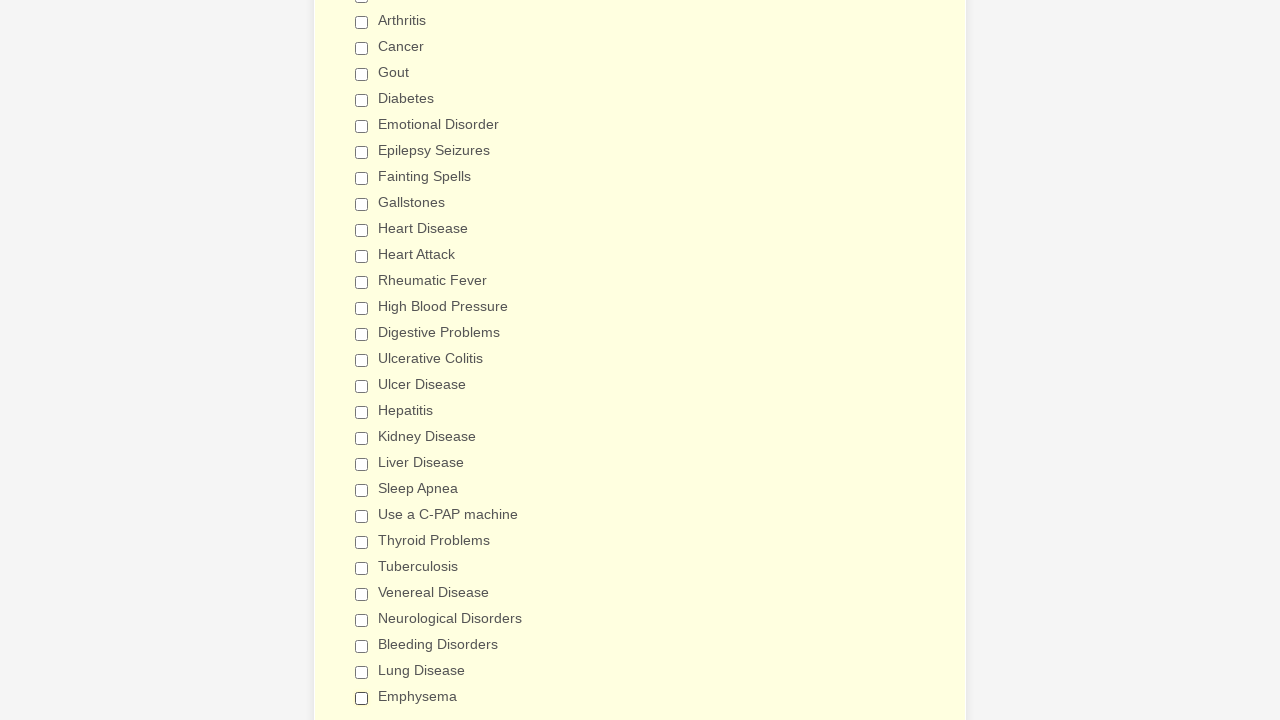

Verified a checkbox is deselected
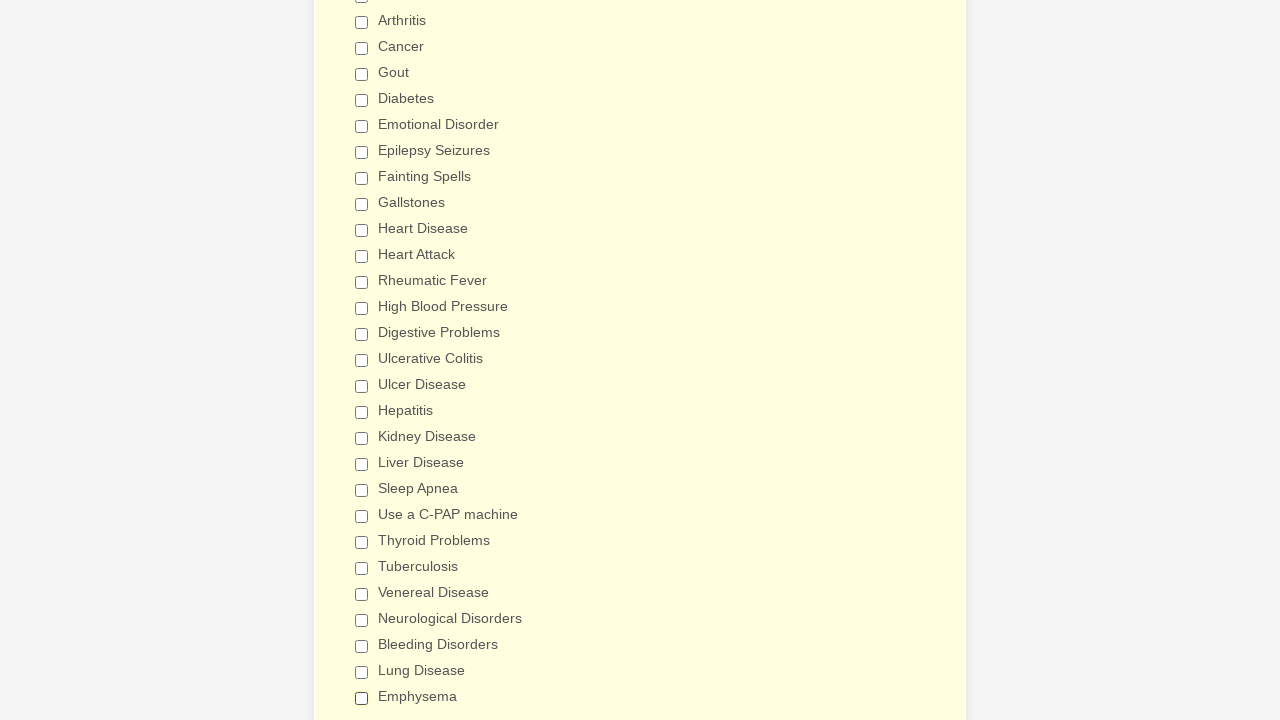

Verified a checkbox is deselected
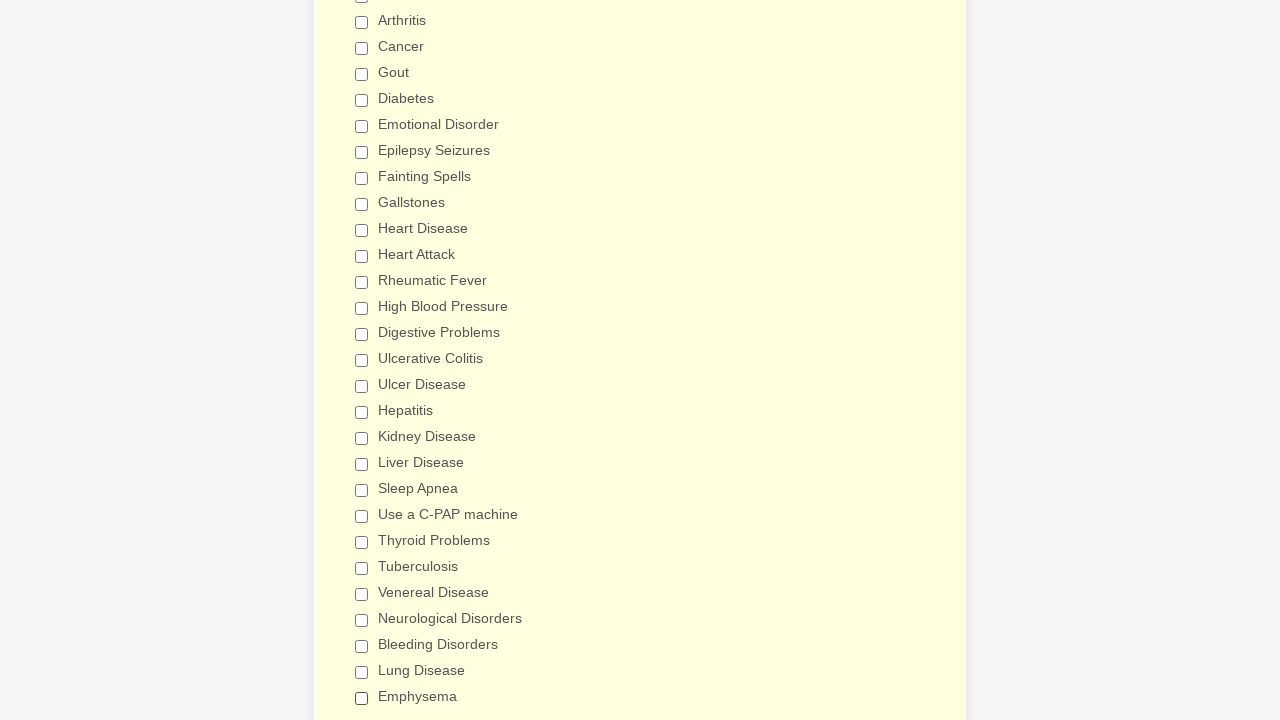

Verified a checkbox is deselected
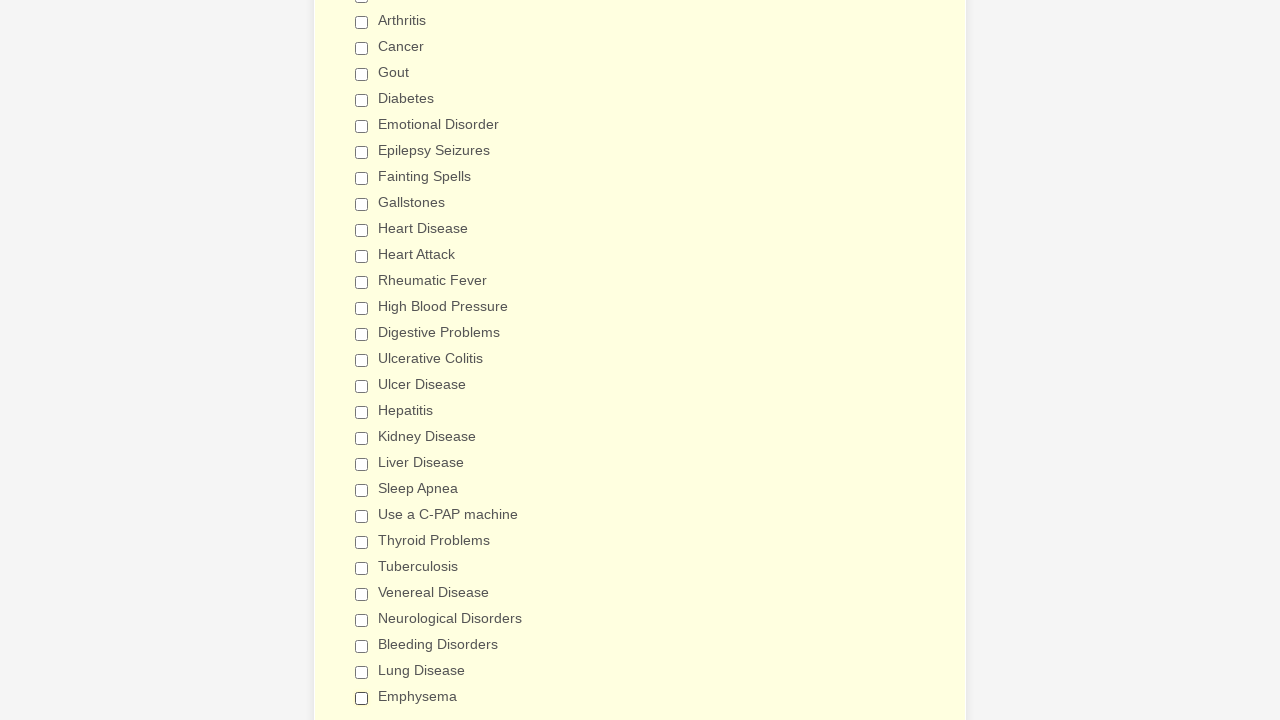

Verified a checkbox is deselected
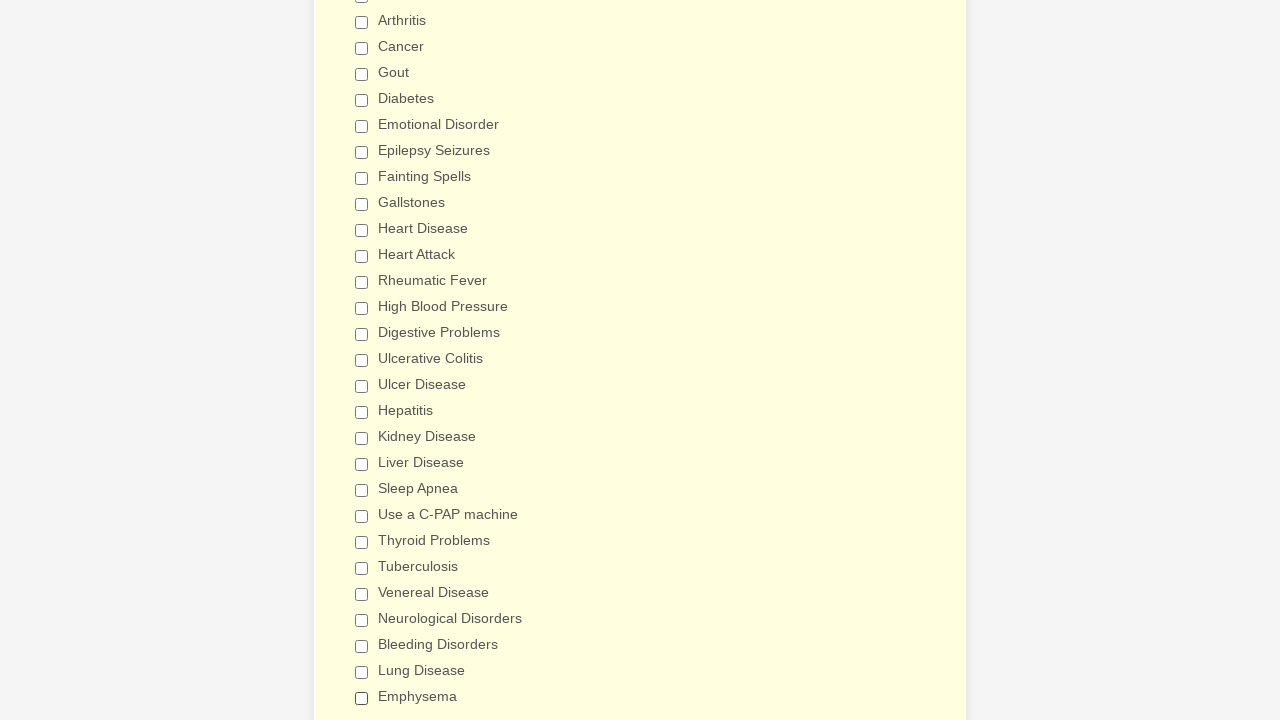

Verified a checkbox is deselected
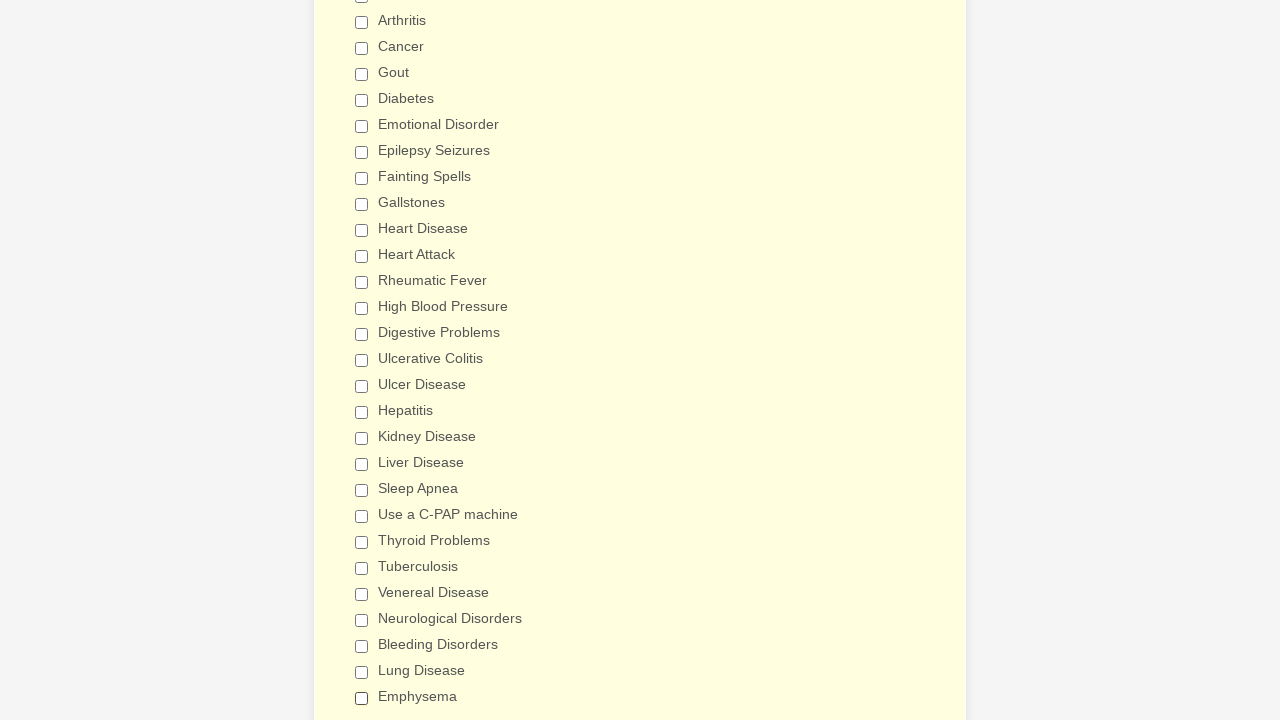

Verified a checkbox is deselected
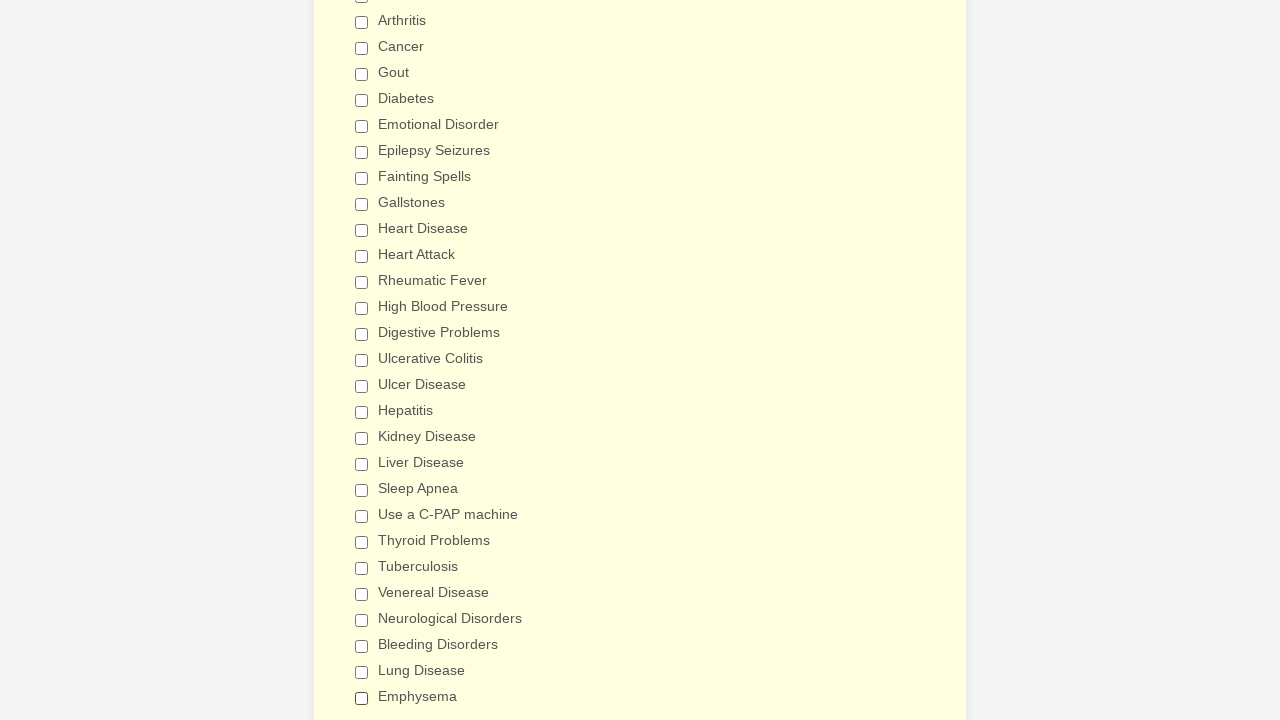

Verified a checkbox is deselected
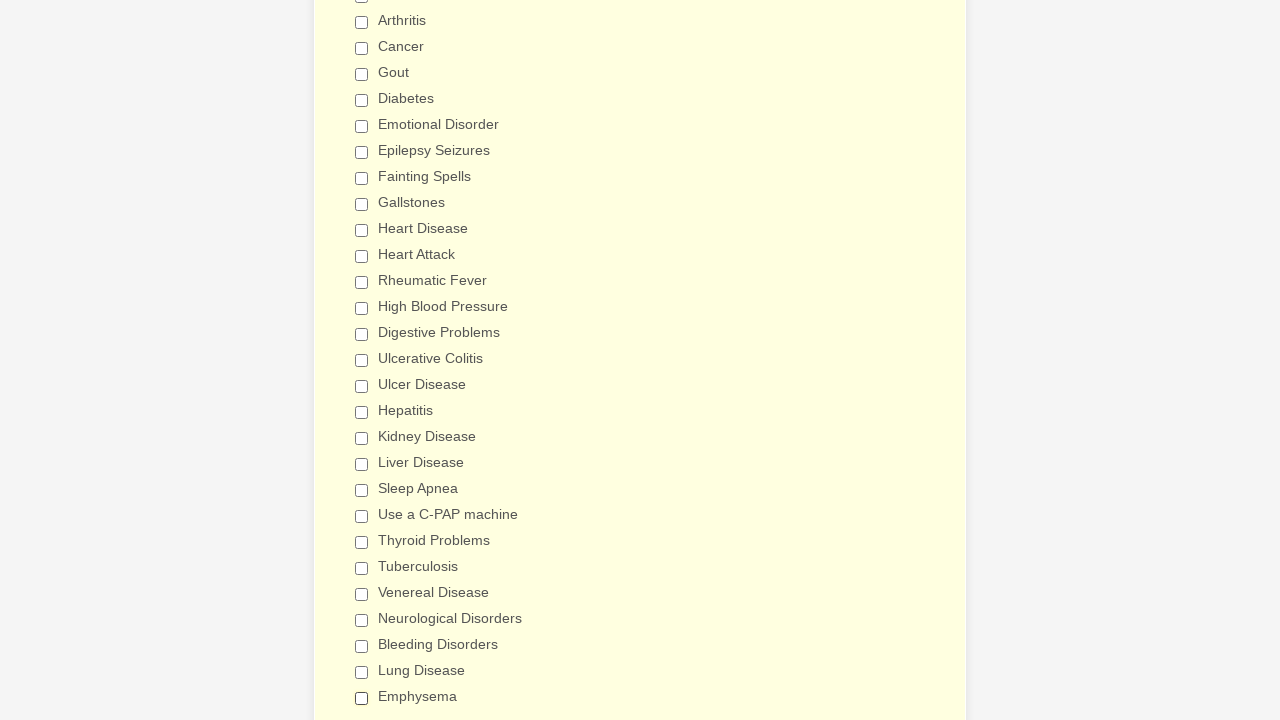

Verified a checkbox is deselected
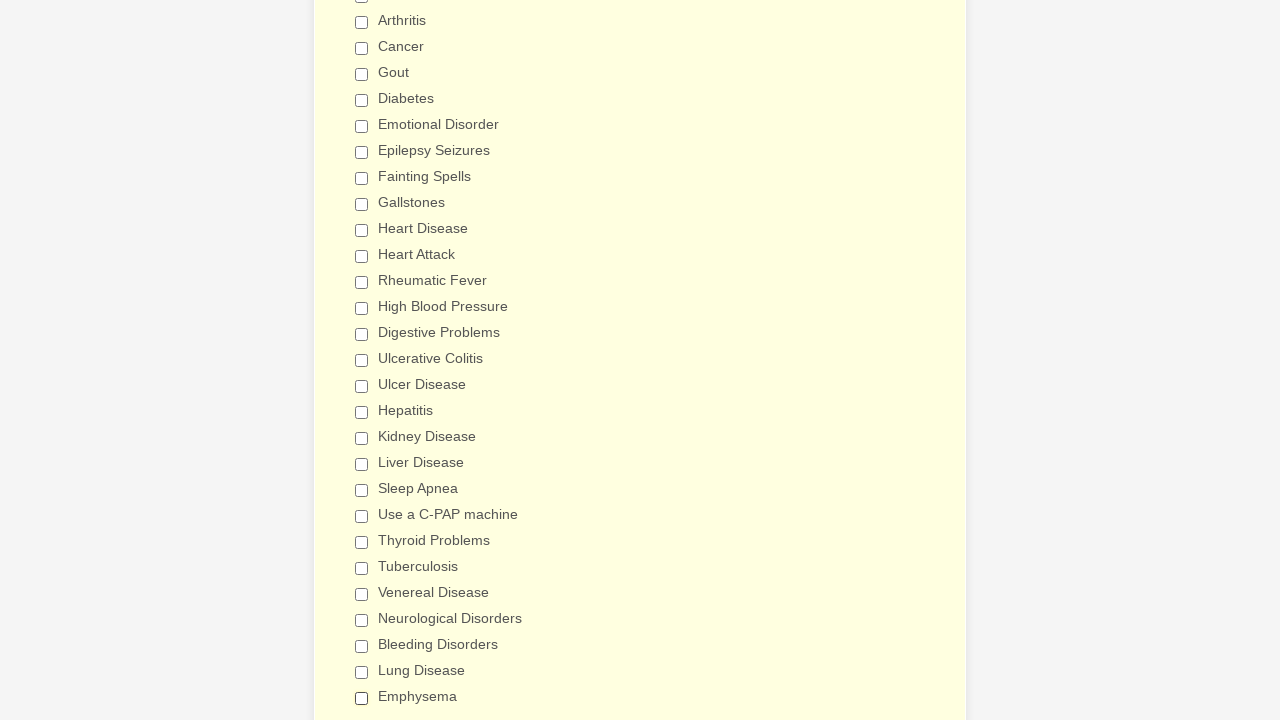

Verified a checkbox is deselected
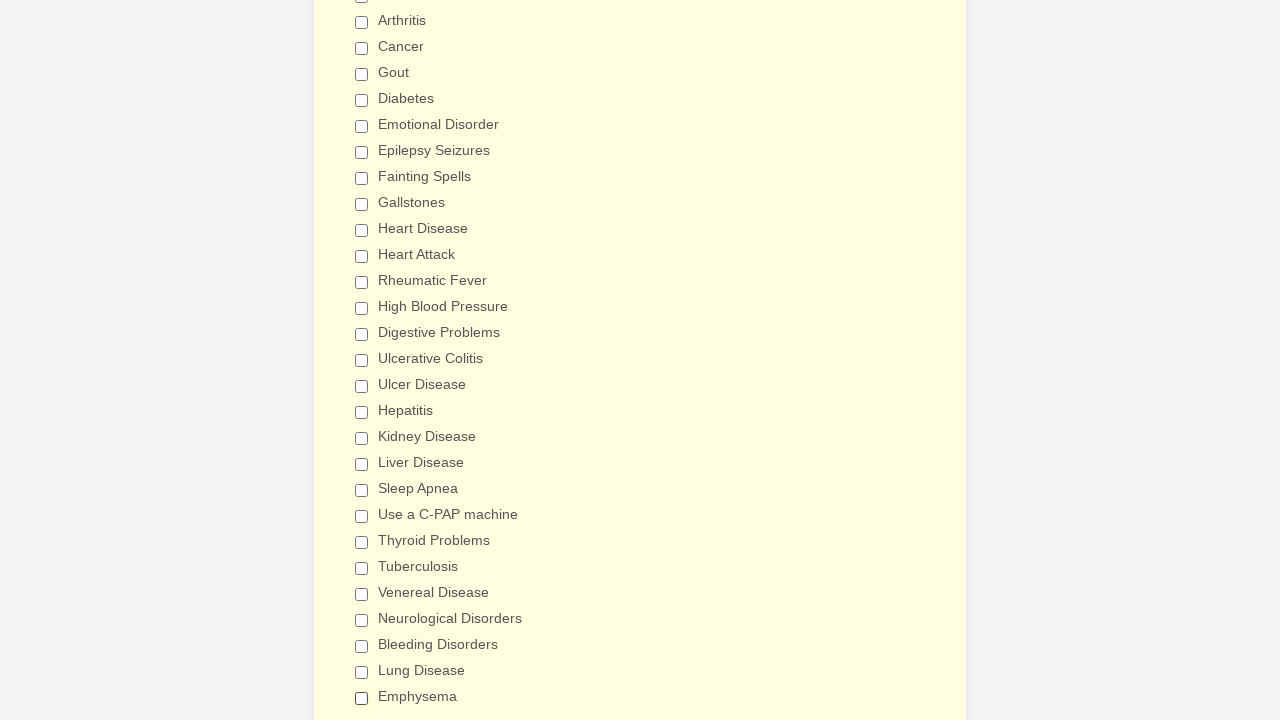

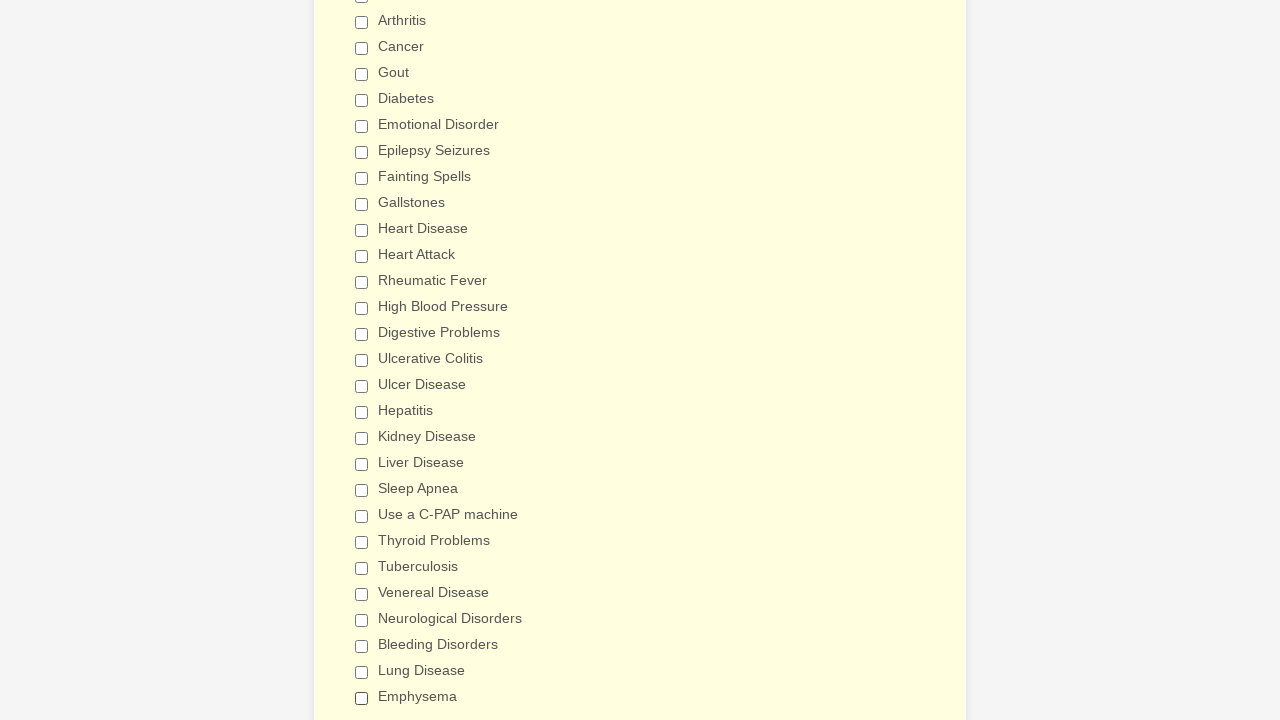